Tests the add/remove elements functionality by clicking Add Element button 100 times and then removing 90 elements

Starting URL: http://the-internet.herokuapp.com

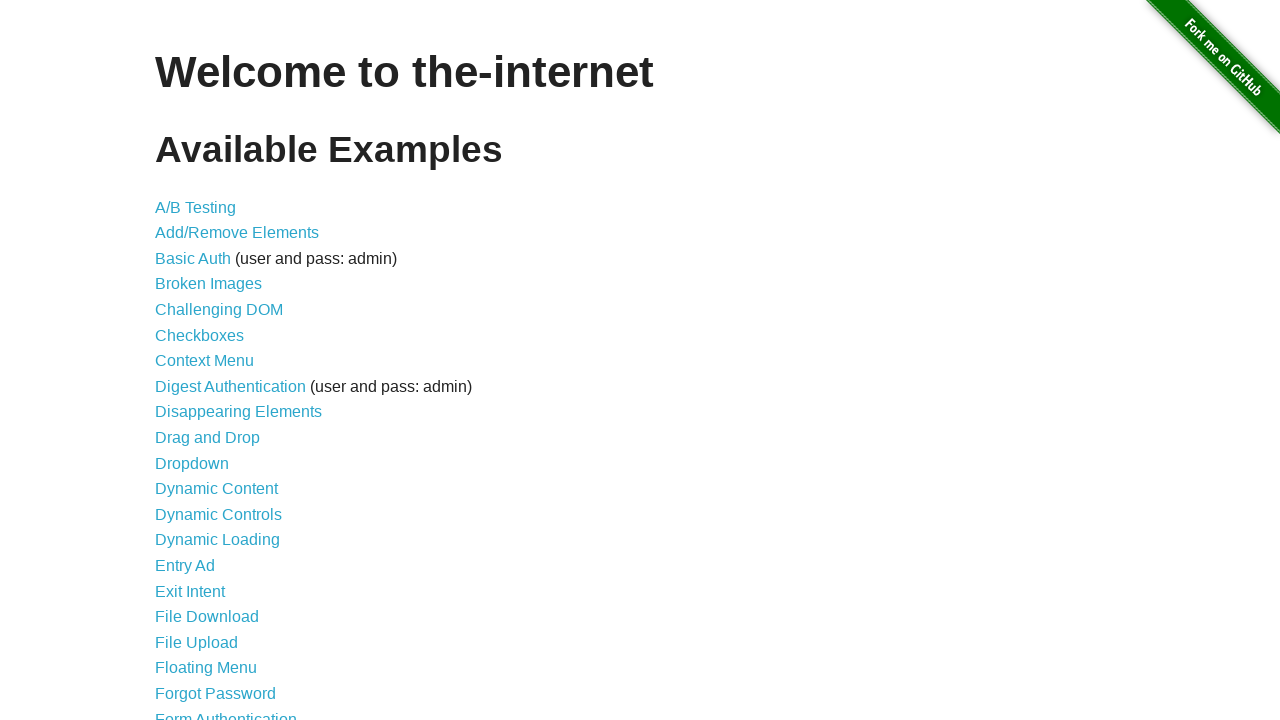

Clicked on add_remove_elements link at (237, 233) on a[href='/add_remove_elements/']
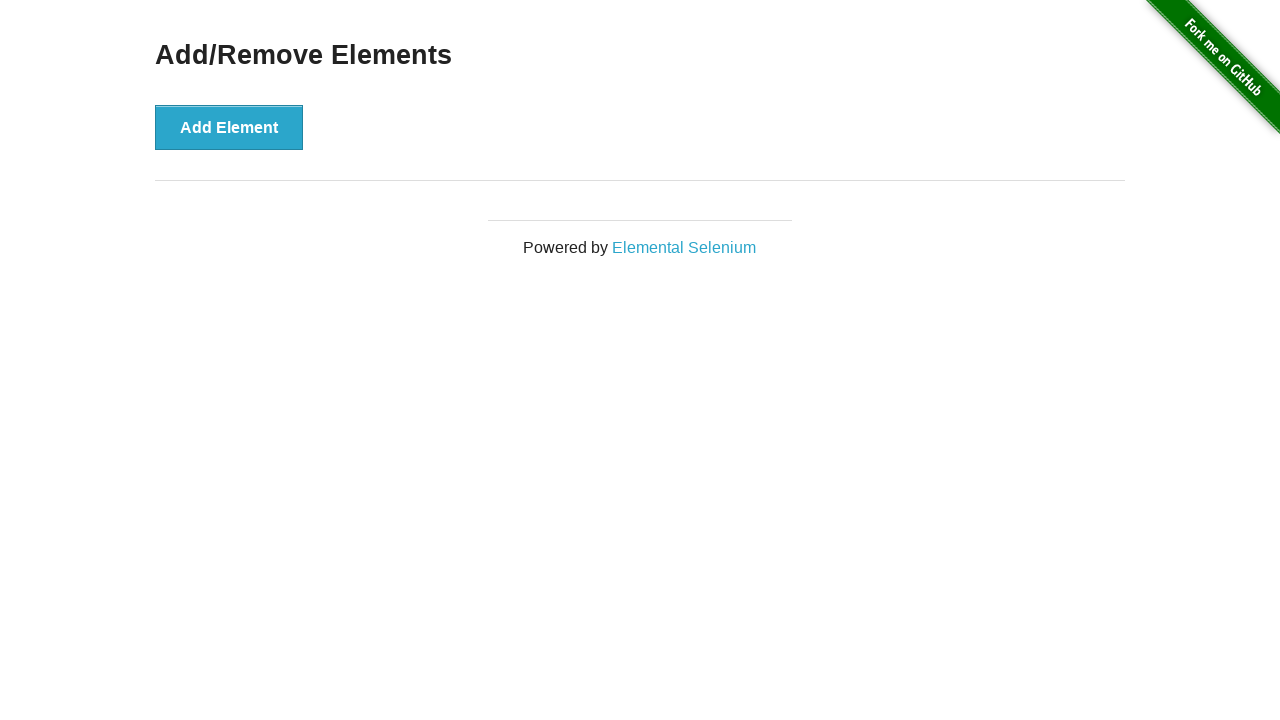

Add Element button is visible
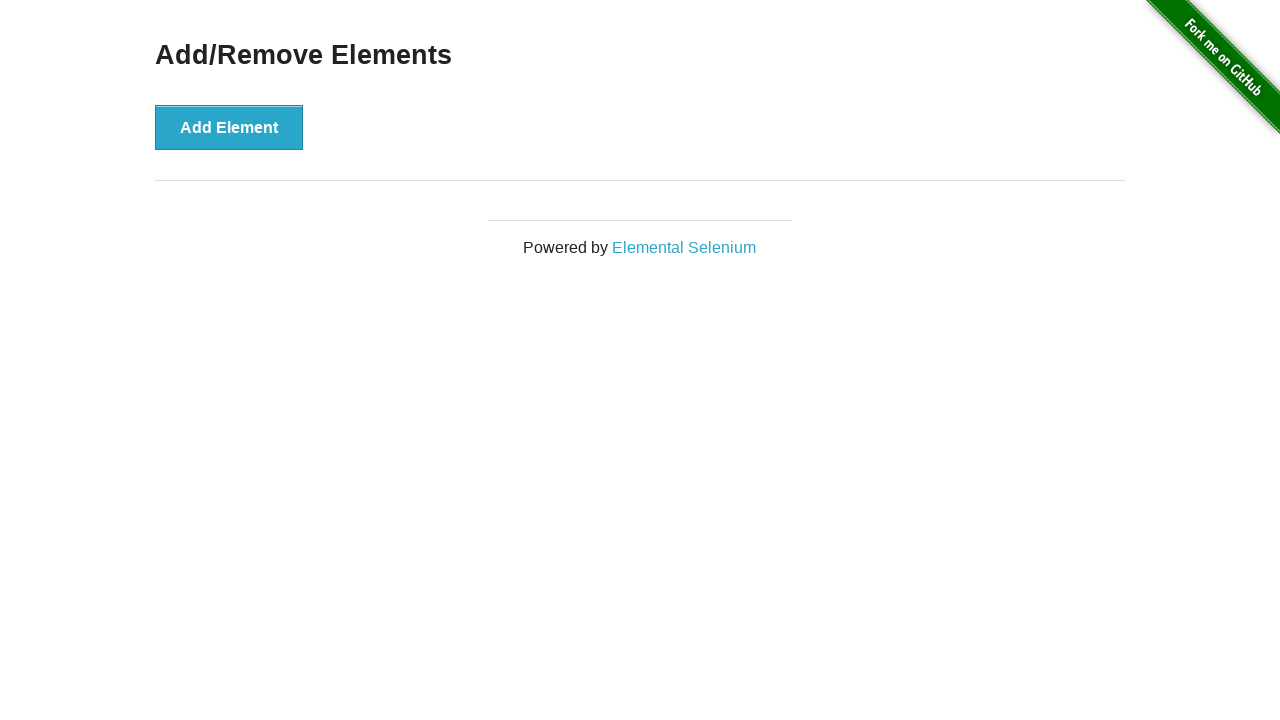

Clicked Add Element button (iteration 1/100) at (229, 127) on button[onclick='addElement()']
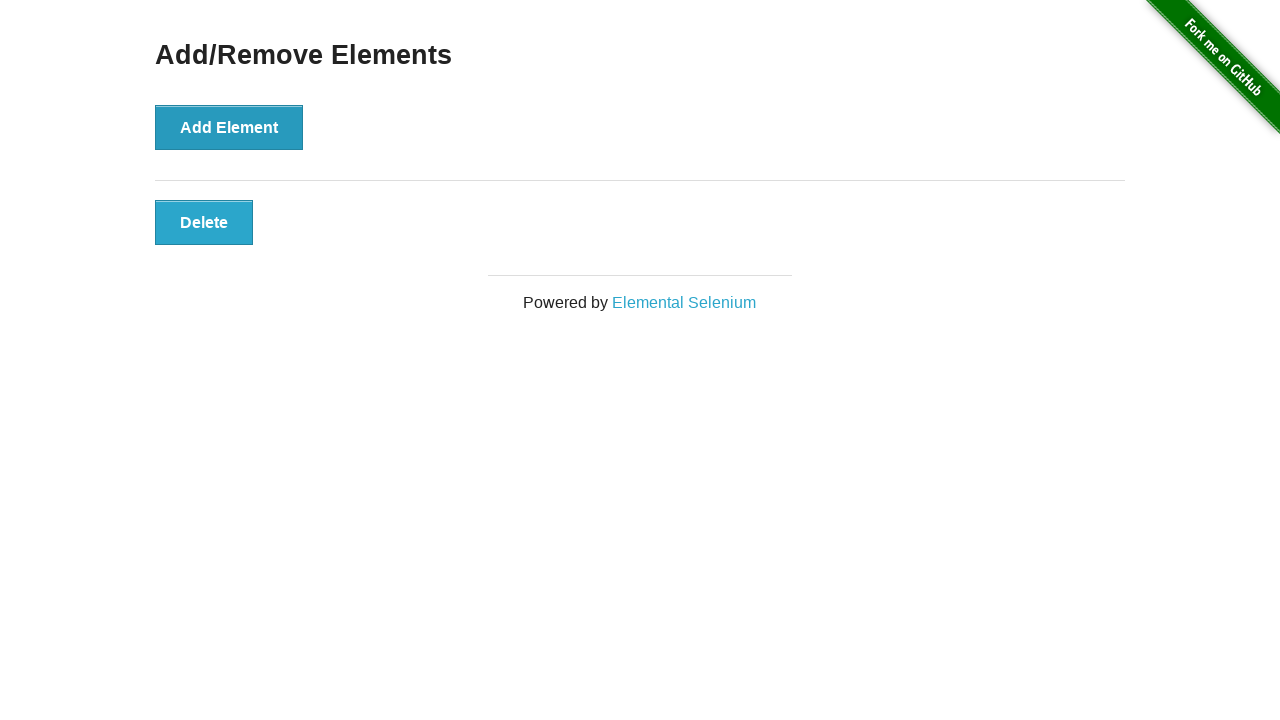

Clicked Add Element button (iteration 2/100) at (229, 127) on button[onclick='addElement()']
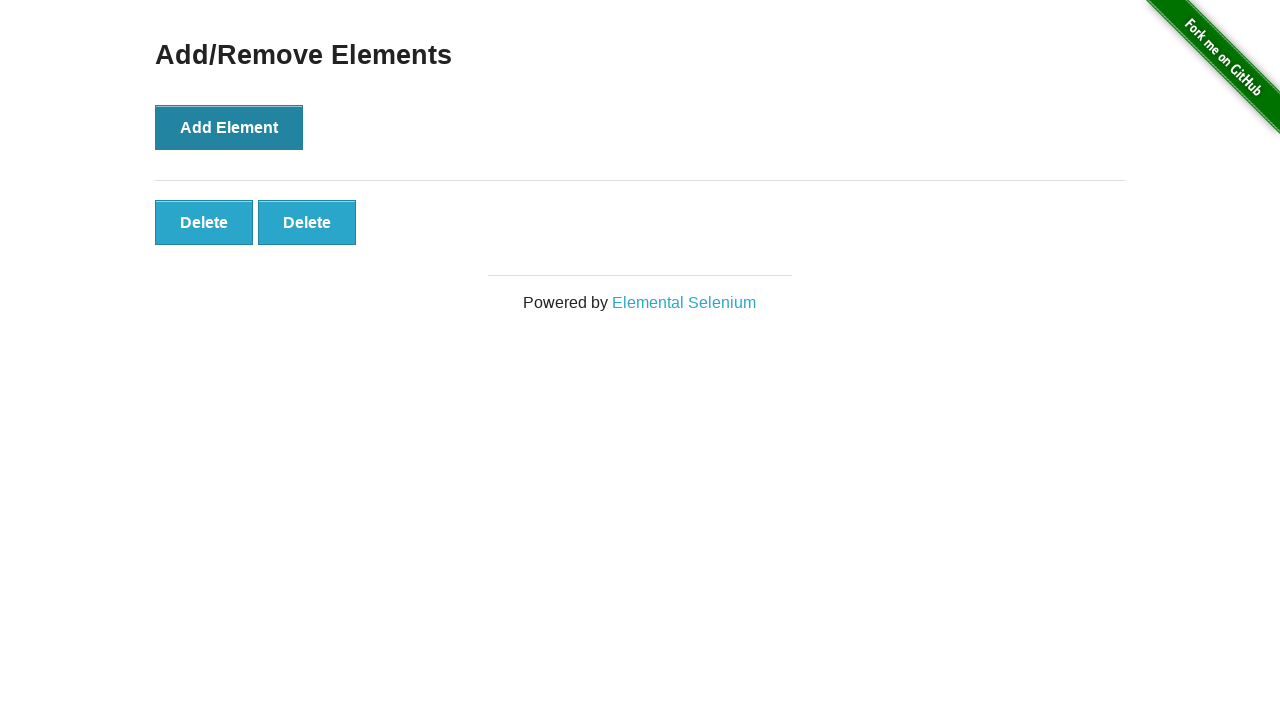

Clicked Add Element button (iteration 3/100) at (229, 127) on button[onclick='addElement()']
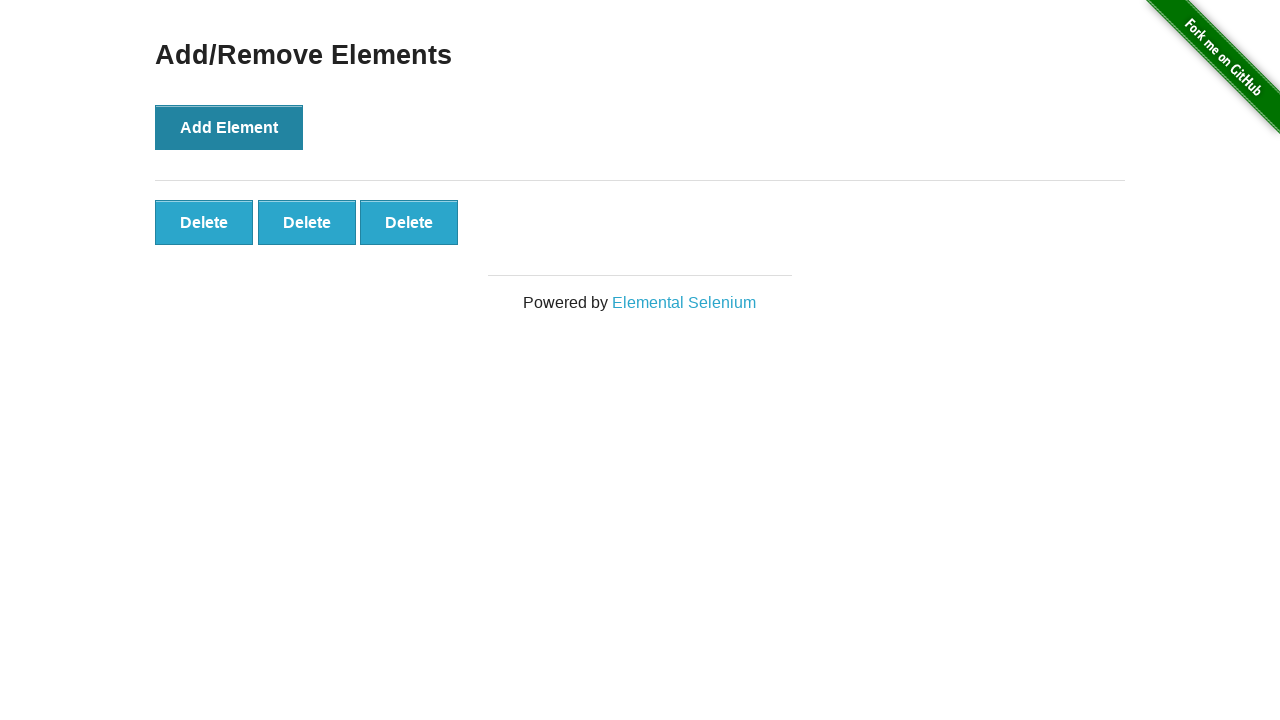

Clicked Add Element button (iteration 4/100) at (229, 127) on button[onclick='addElement()']
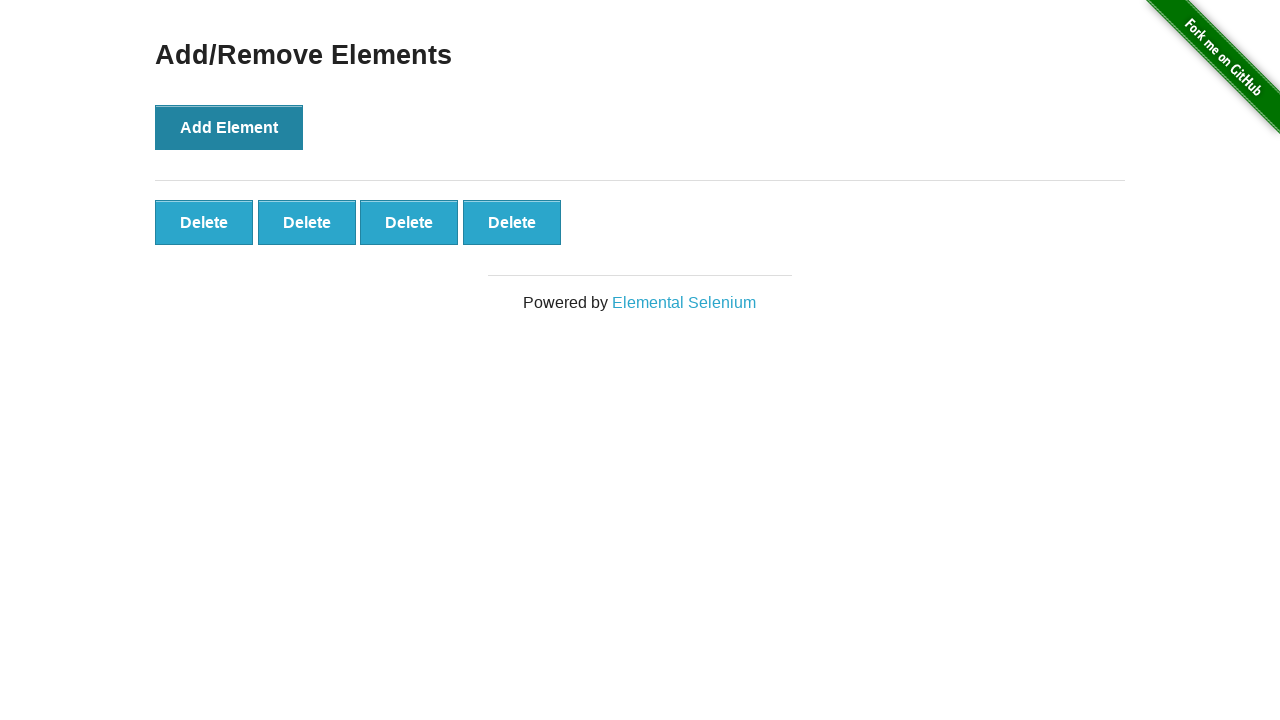

Clicked Add Element button (iteration 5/100) at (229, 127) on button[onclick='addElement()']
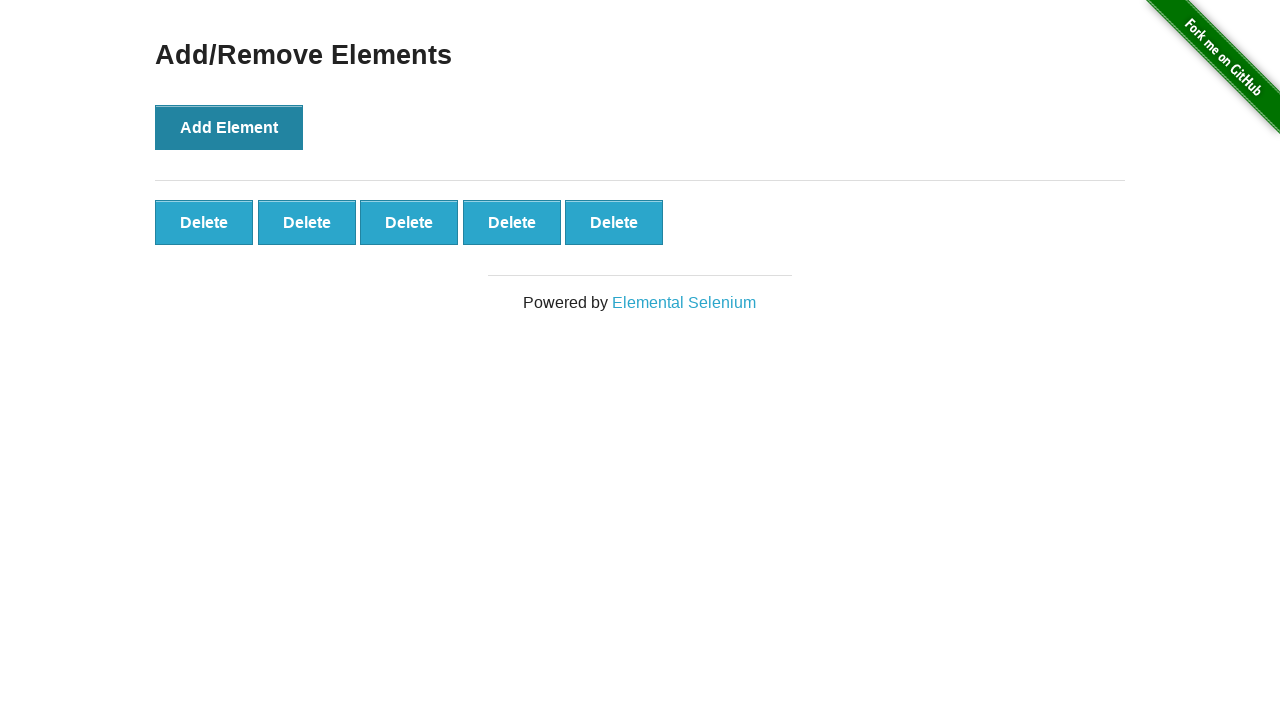

Clicked Add Element button (iteration 6/100) at (229, 127) on button[onclick='addElement()']
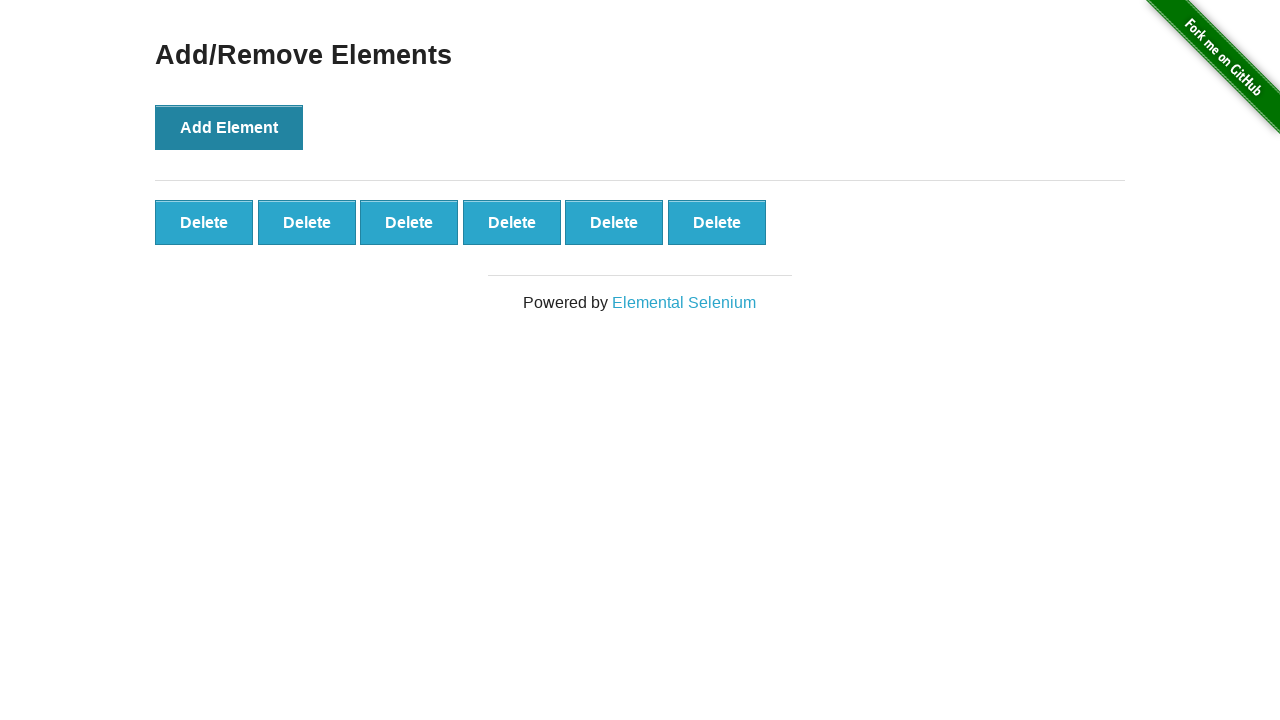

Clicked Add Element button (iteration 7/100) at (229, 127) on button[onclick='addElement()']
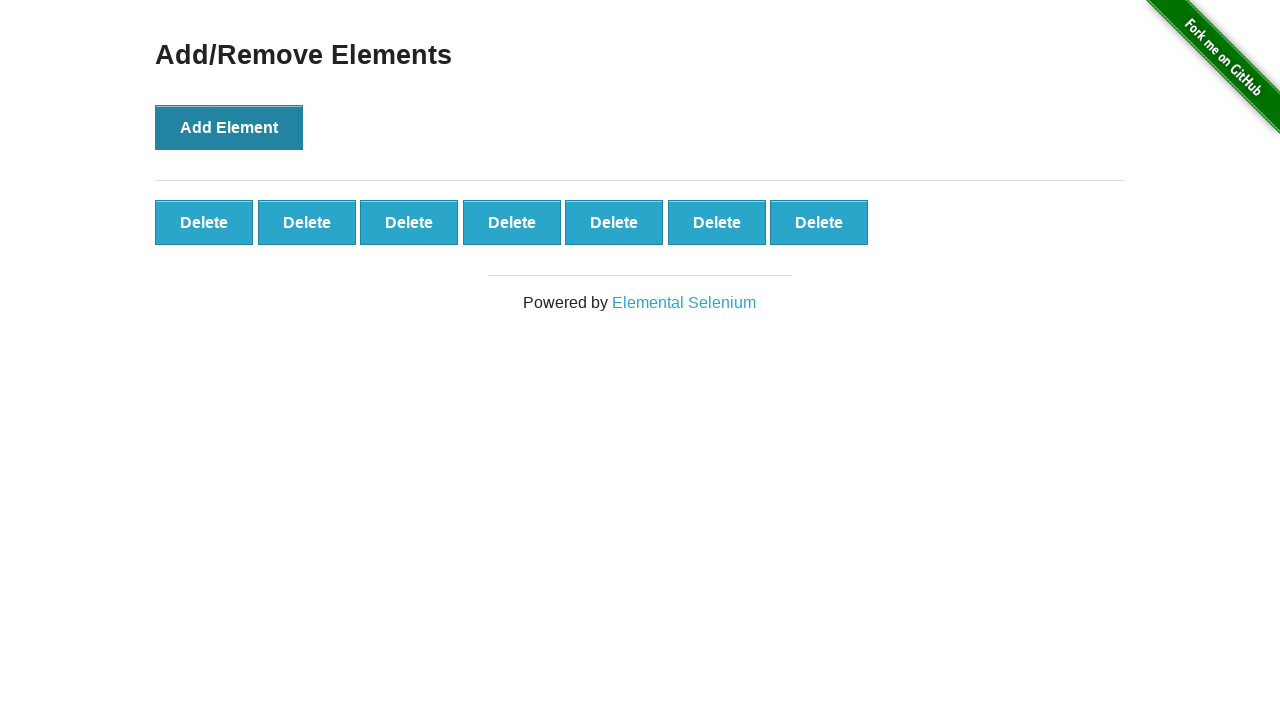

Clicked Add Element button (iteration 8/100) at (229, 127) on button[onclick='addElement()']
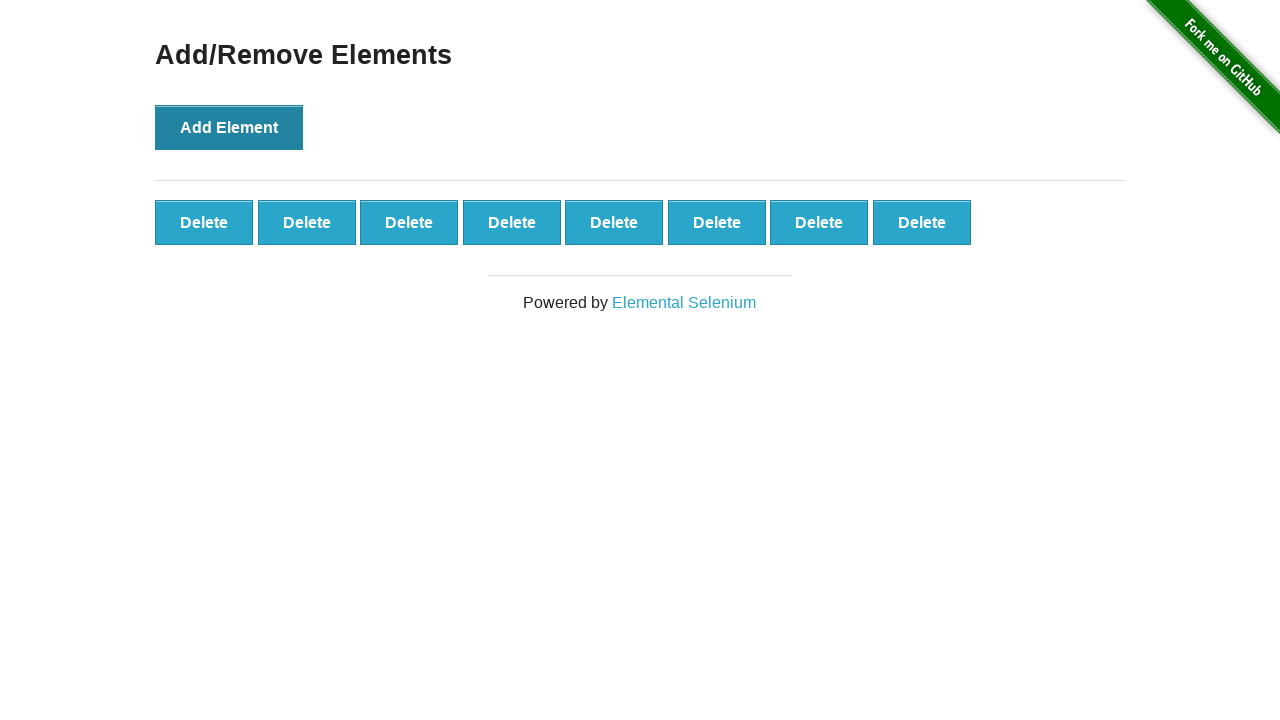

Clicked Add Element button (iteration 9/100) at (229, 127) on button[onclick='addElement()']
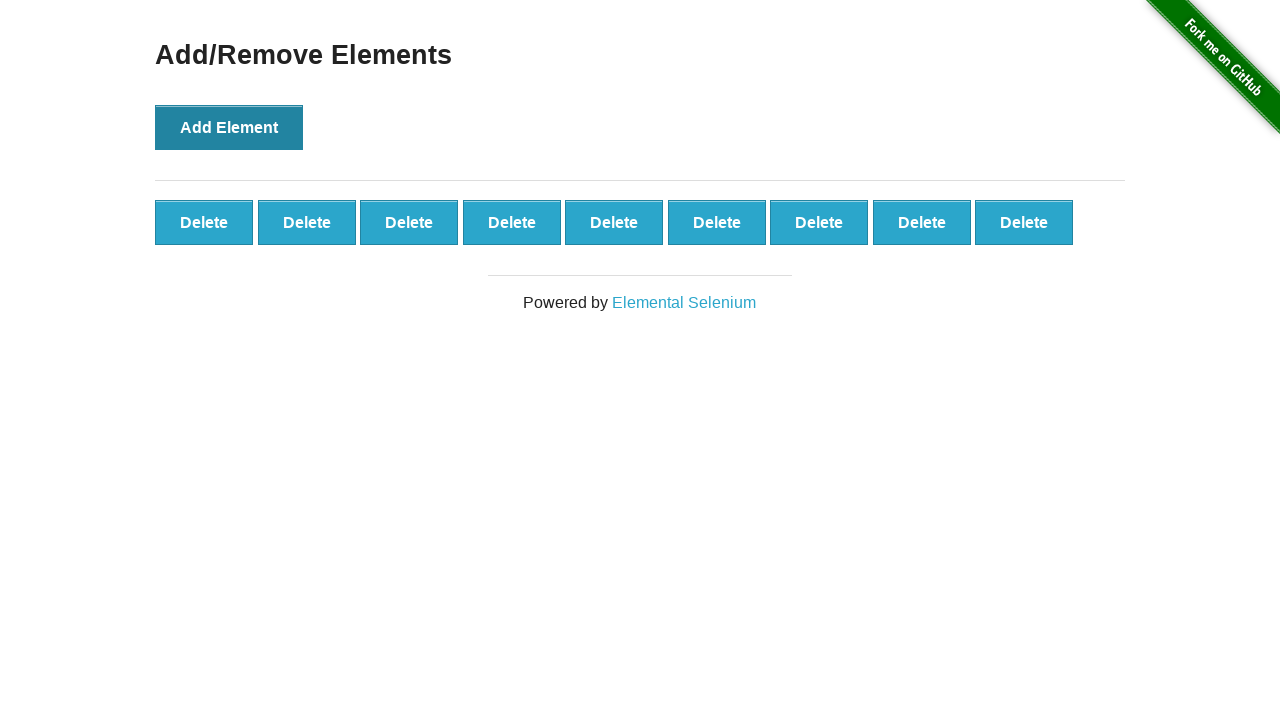

Clicked Add Element button (iteration 10/100) at (229, 127) on button[onclick='addElement()']
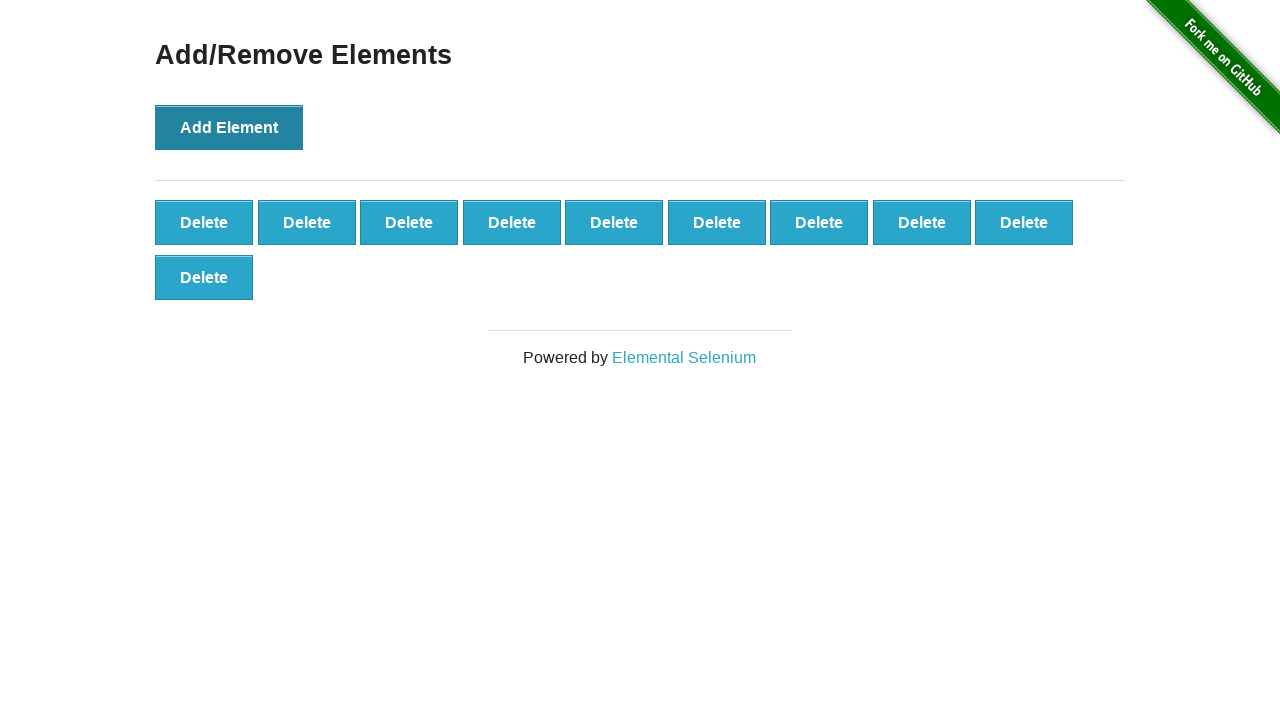

Clicked Add Element button (iteration 11/100) at (229, 127) on button[onclick='addElement()']
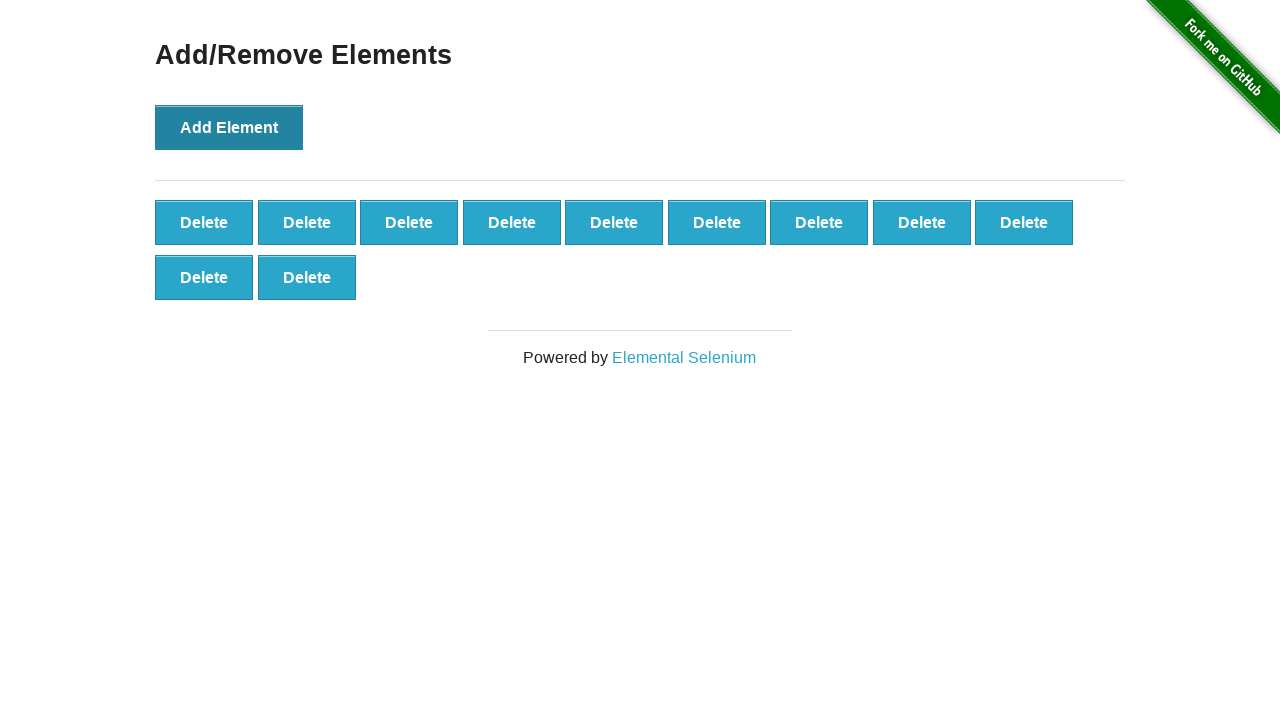

Clicked Add Element button (iteration 12/100) at (229, 127) on button[onclick='addElement()']
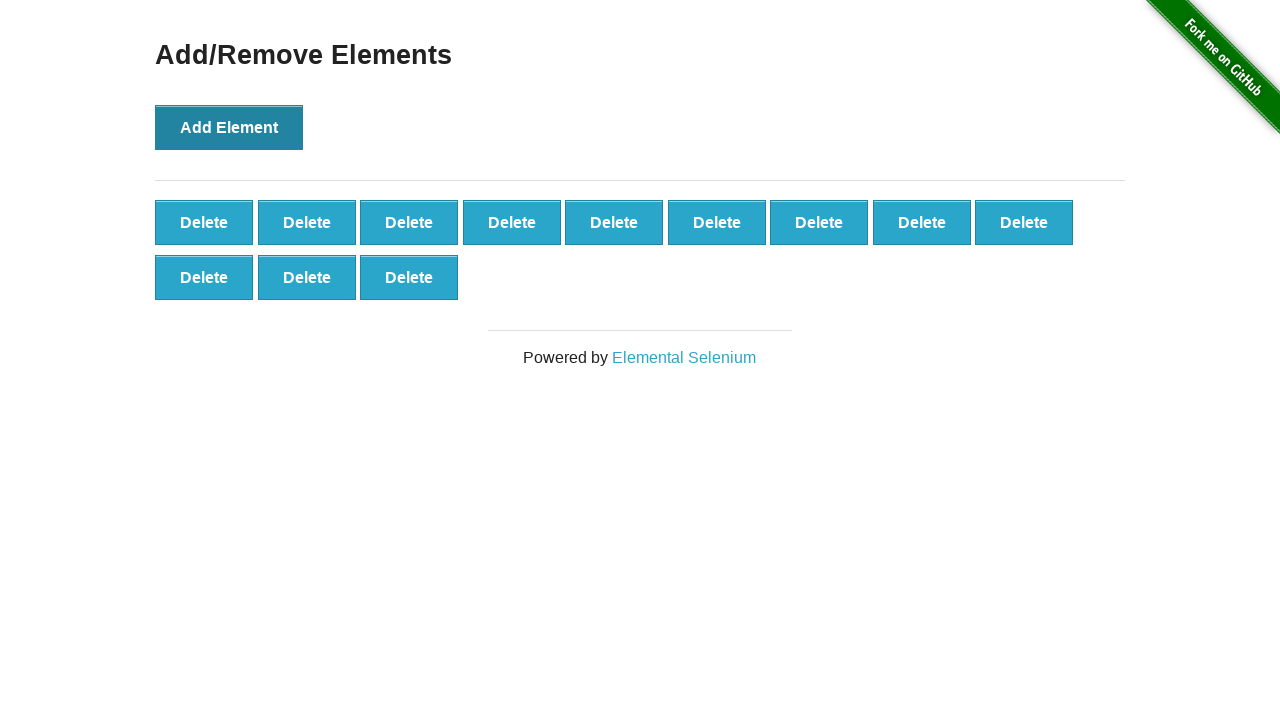

Clicked Add Element button (iteration 13/100) at (229, 127) on button[onclick='addElement()']
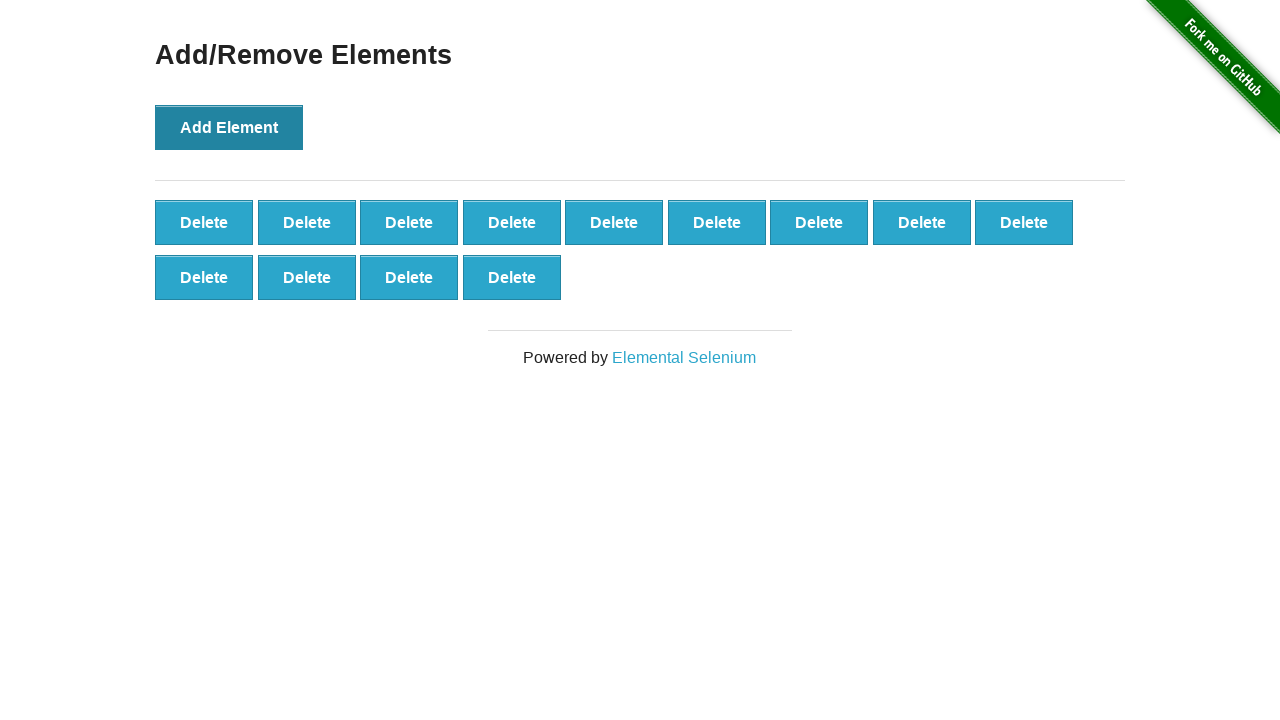

Clicked Add Element button (iteration 14/100) at (229, 127) on button[onclick='addElement()']
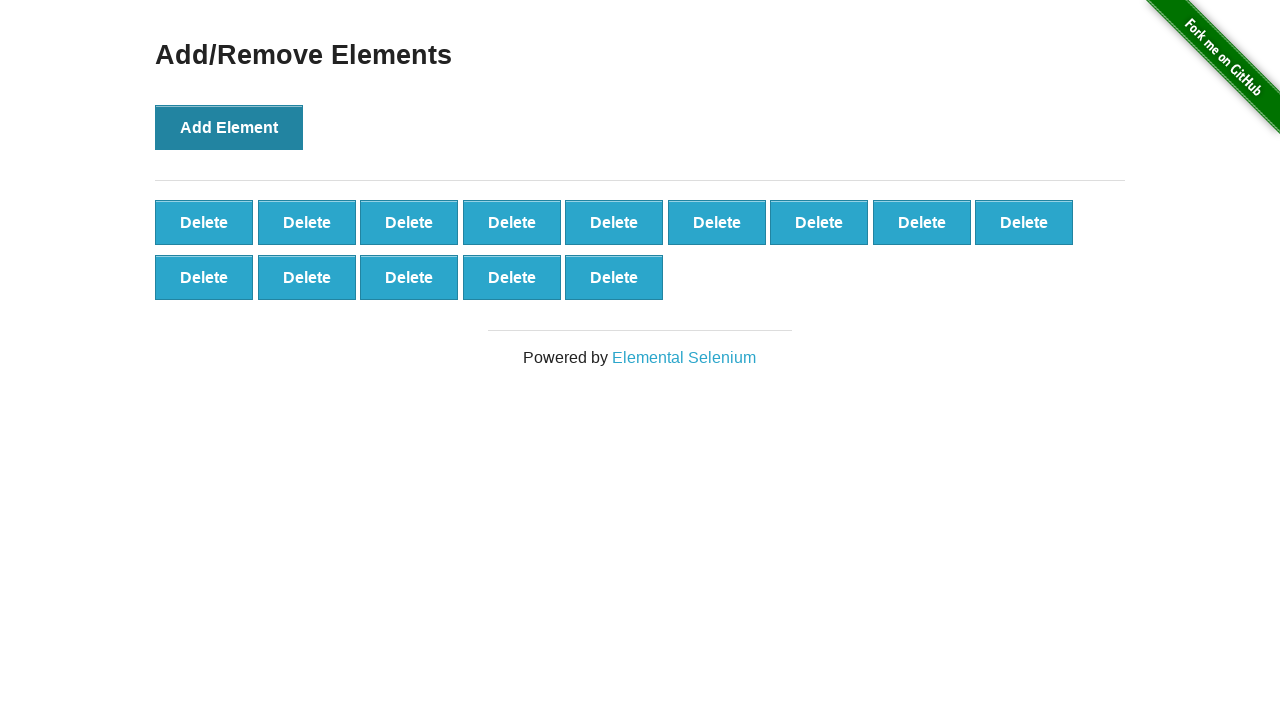

Clicked Add Element button (iteration 15/100) at (229, 127) on button[onclick='addElement()']
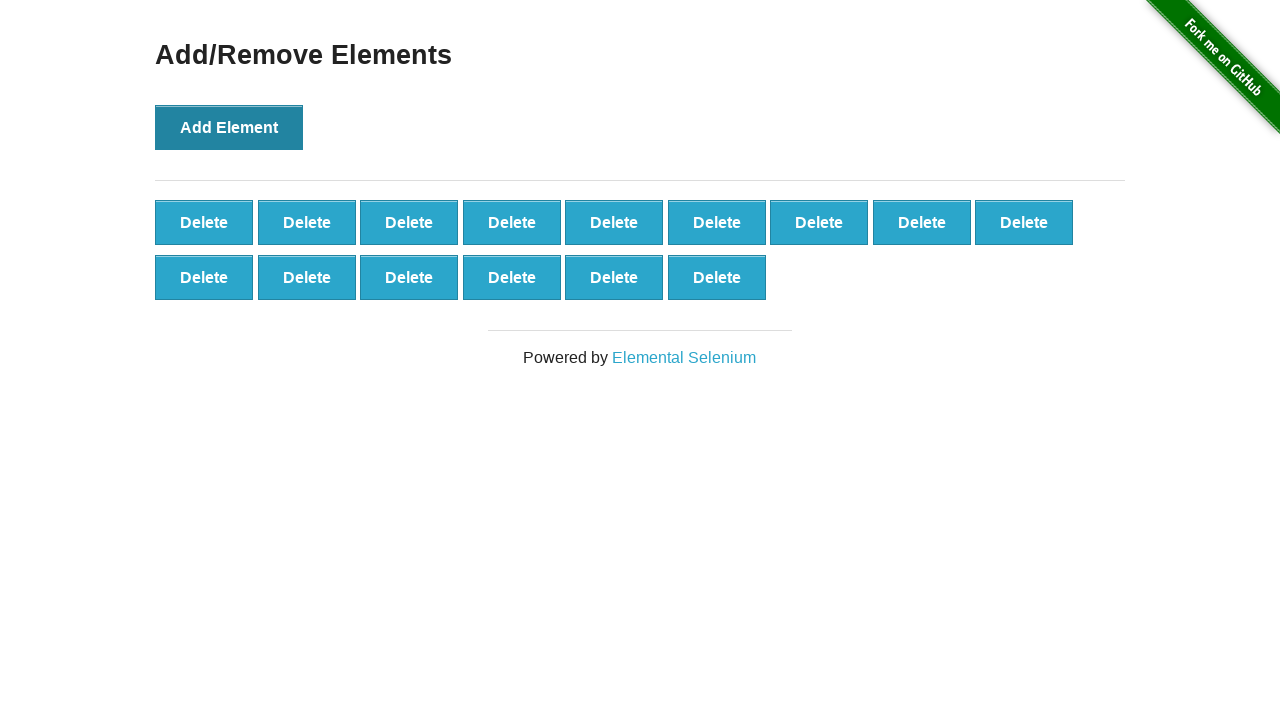

Clicked Add Element button (iteration 16/100) at (229, 127) on button[onclick='addElement()']
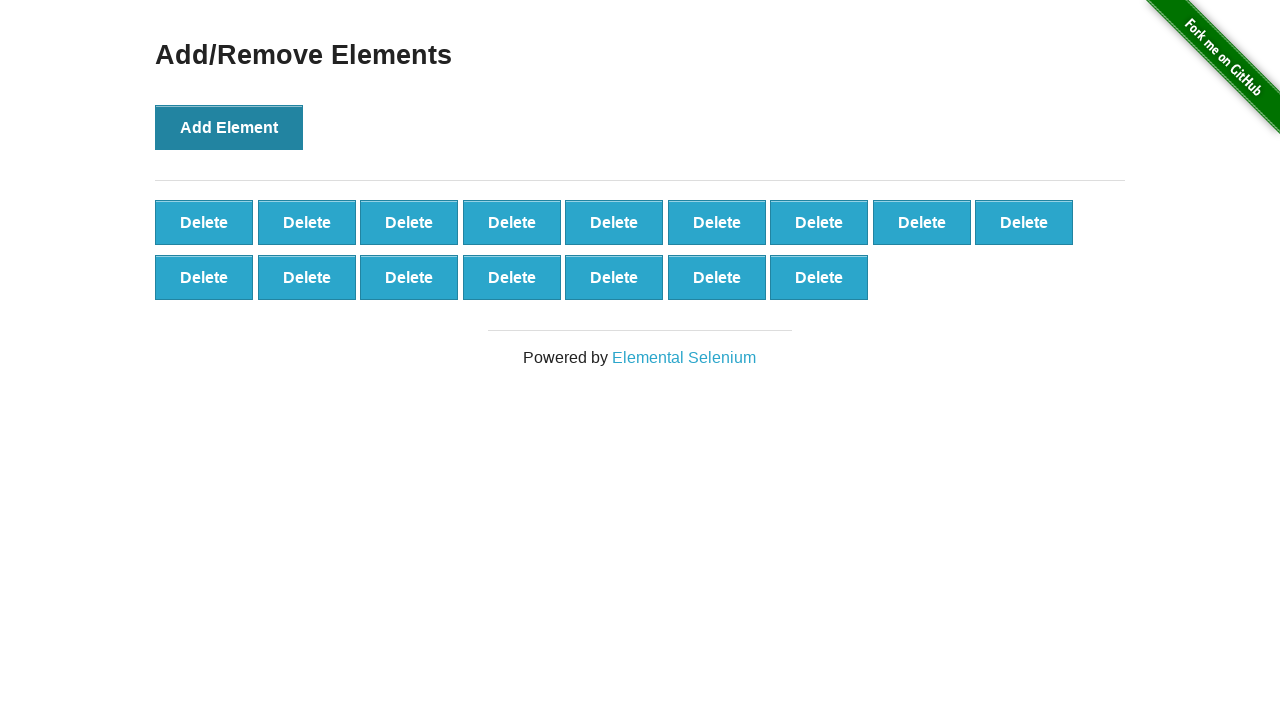

Clicked Add Element button (iteration 17/100) at (229, 127) on button[onclick='addElement()']
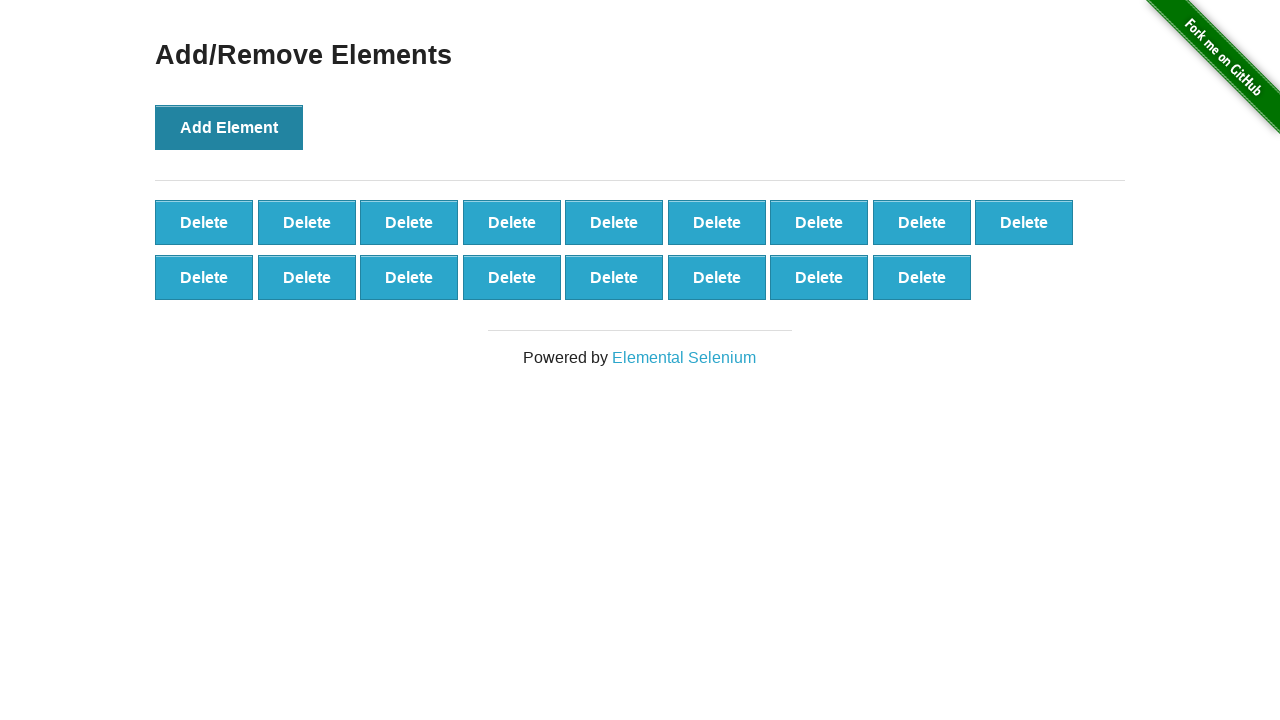

Clicked Add Element button (iteration 18/100) at (229, 127) on button[onclick='addElement()']
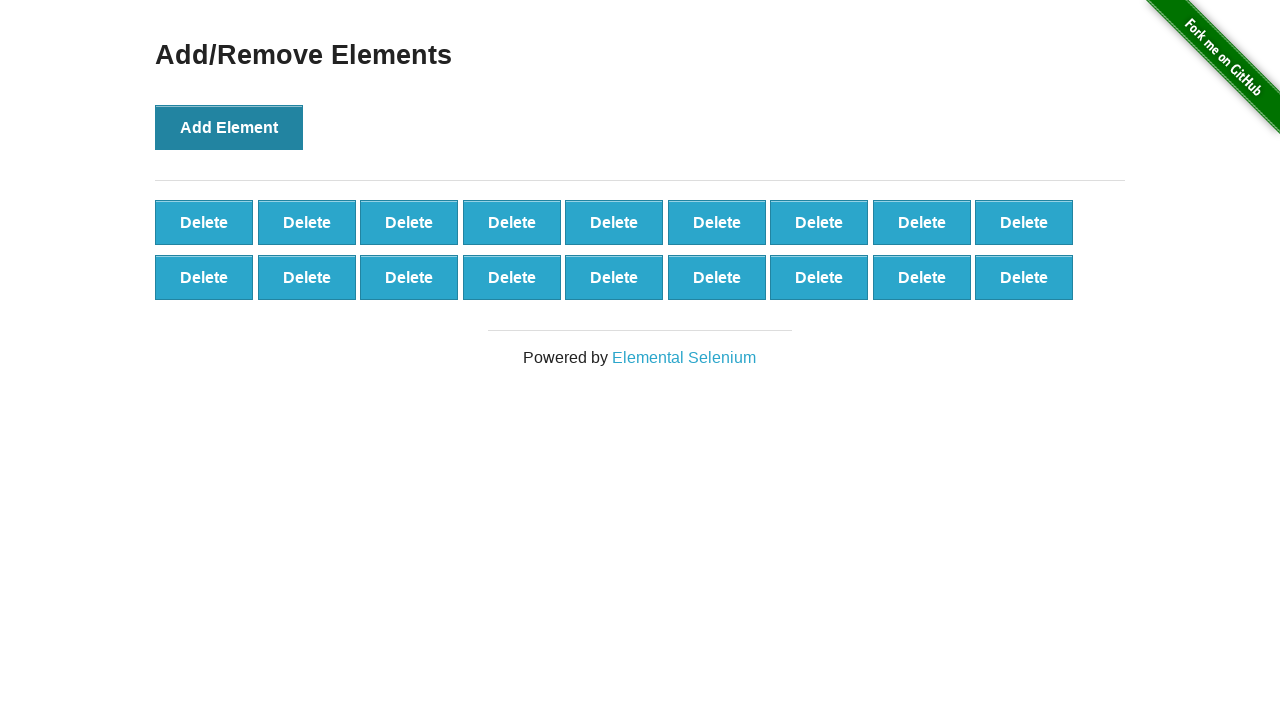

Clicked Add Element button (iteration 19/100) at (229, 127) on button[onclick='addElement()']
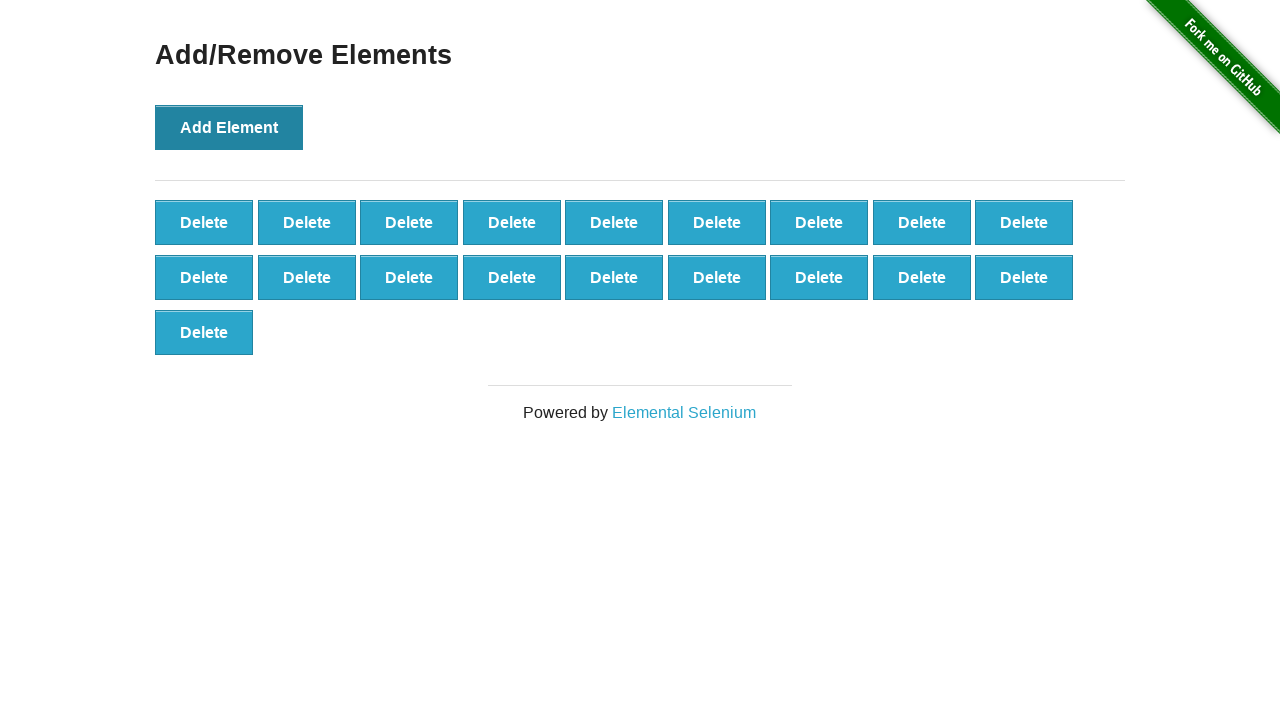

Clicked Add Element button (iteration 20/100) at (229, 127) on button[onclick='addElement()']
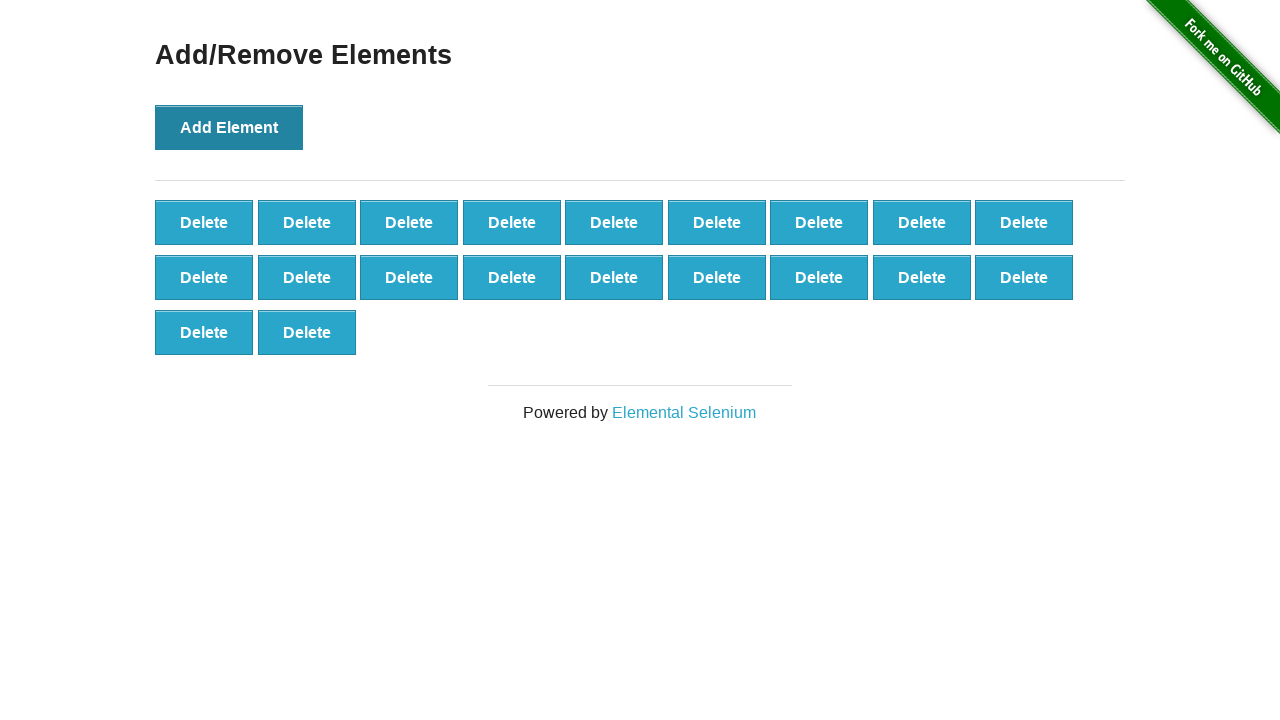

Clicked Add Element button (iteration 21/100) at (229, 127) on button[onclick='addElement()']
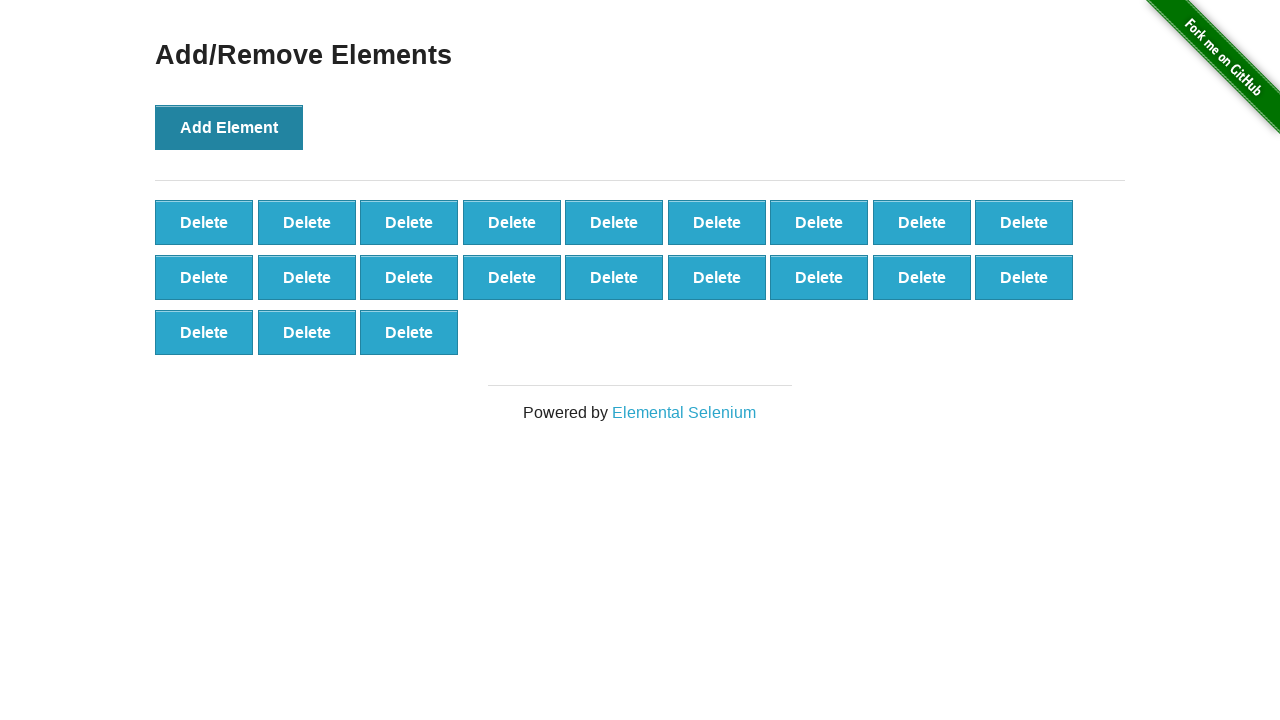

Clicked Add Element button (iteration 22/100) at (229, 127) on button[onclick='addElement()']
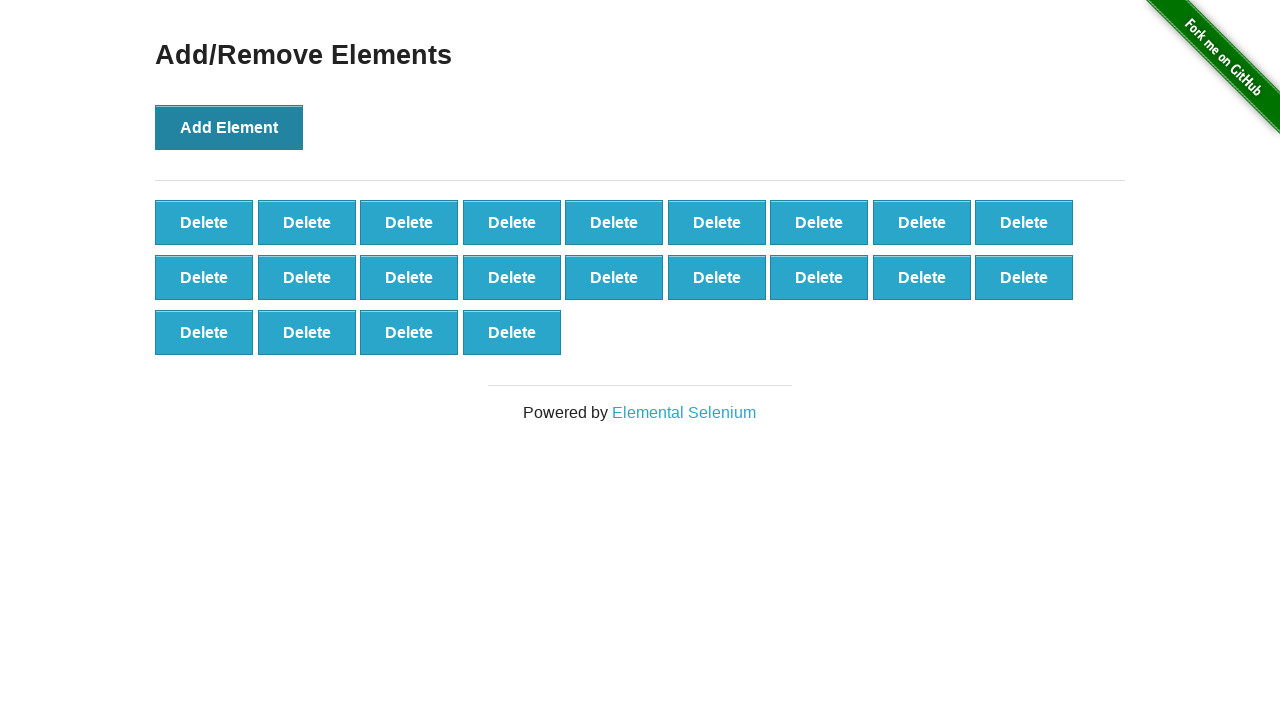

Clicked Add Element button (iteration 23/100) at (229, 127) on button[onclick='addElement()']
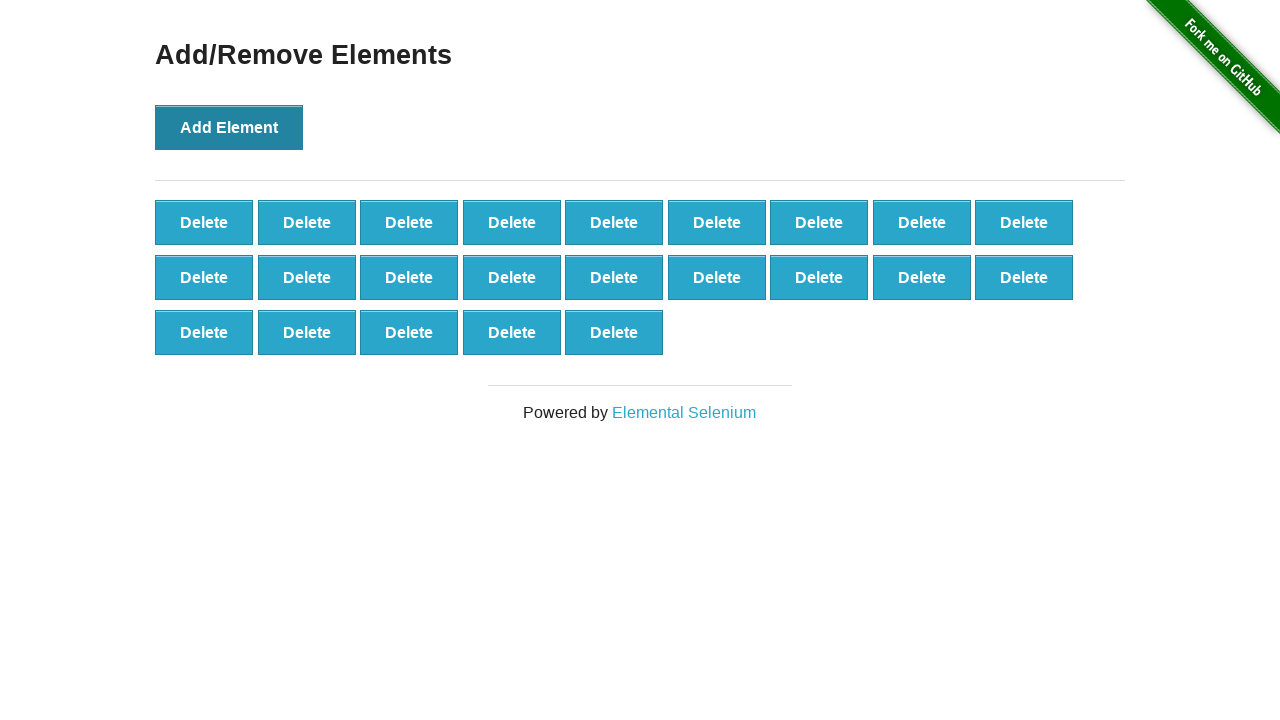

Clicked Add Element button (iteration 24/100) at (229, 127) on button[onclick='addElement()']
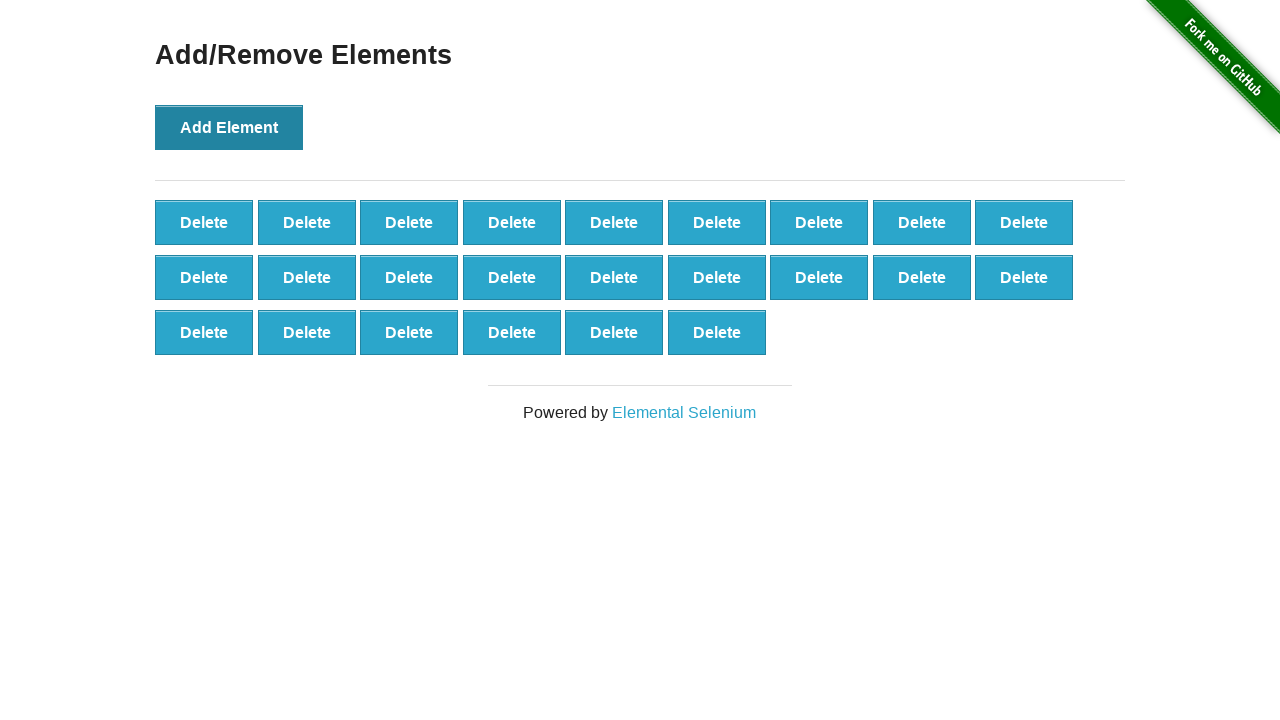

Clicked Add Element button (iteration 25/100) at (229, 127) on button[onclick='addElement()']
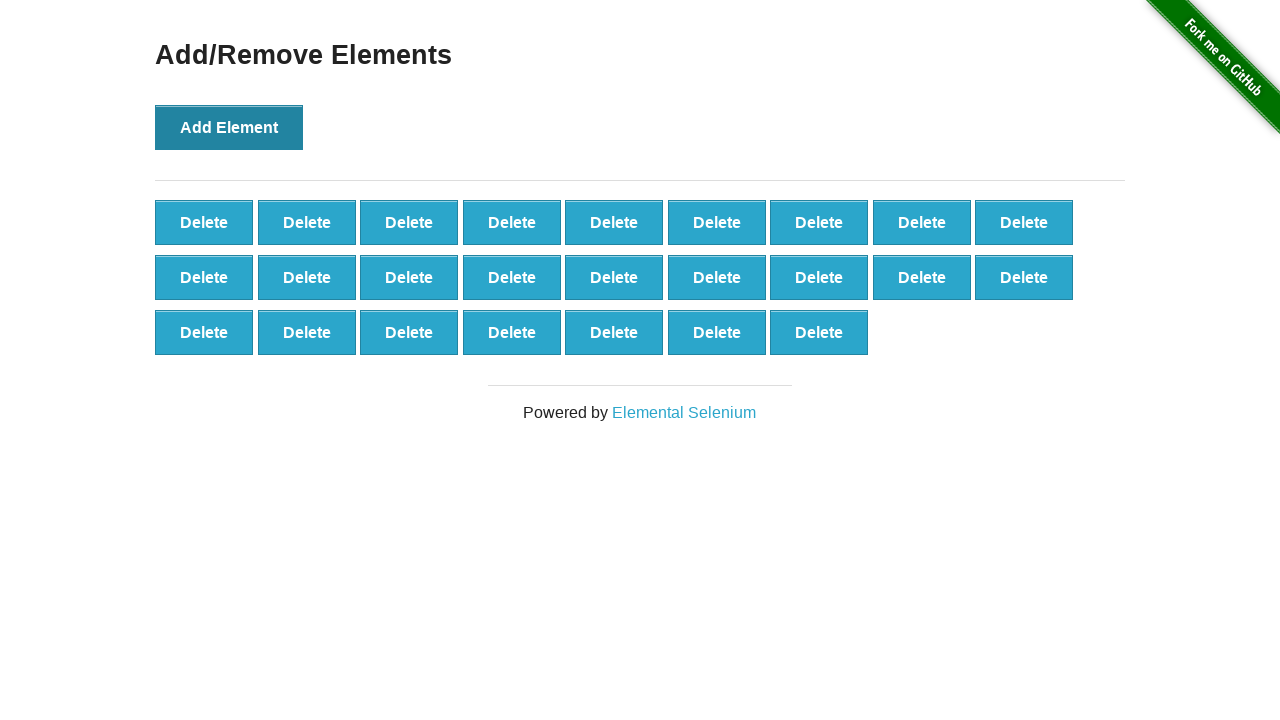

Clicked Add Element button (iteration 26/100) at (229, 127) on button[onclick='addElement()']
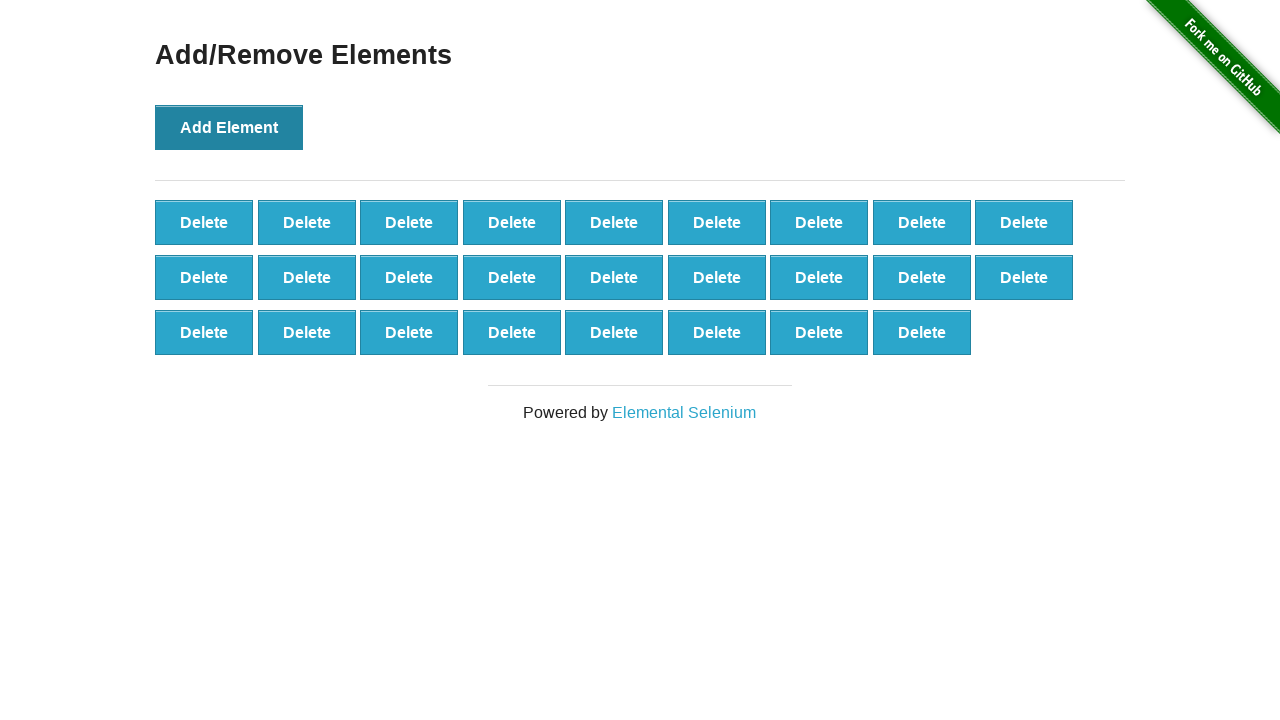

Clicked Add Element button (iteration 27/100) at (229, 127) on button[onclick='addElement()']
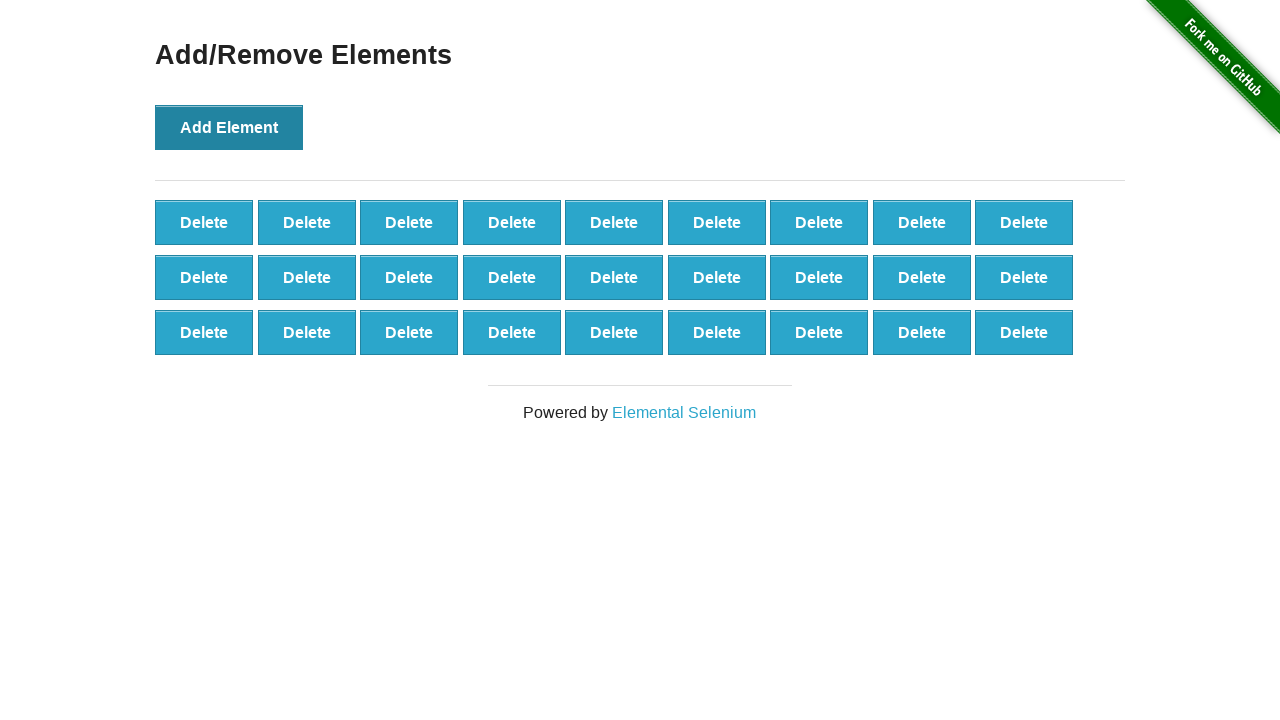

Clicked Add Element button (iteration 28/100) at (229, 127) on button[onclick='addElement()']
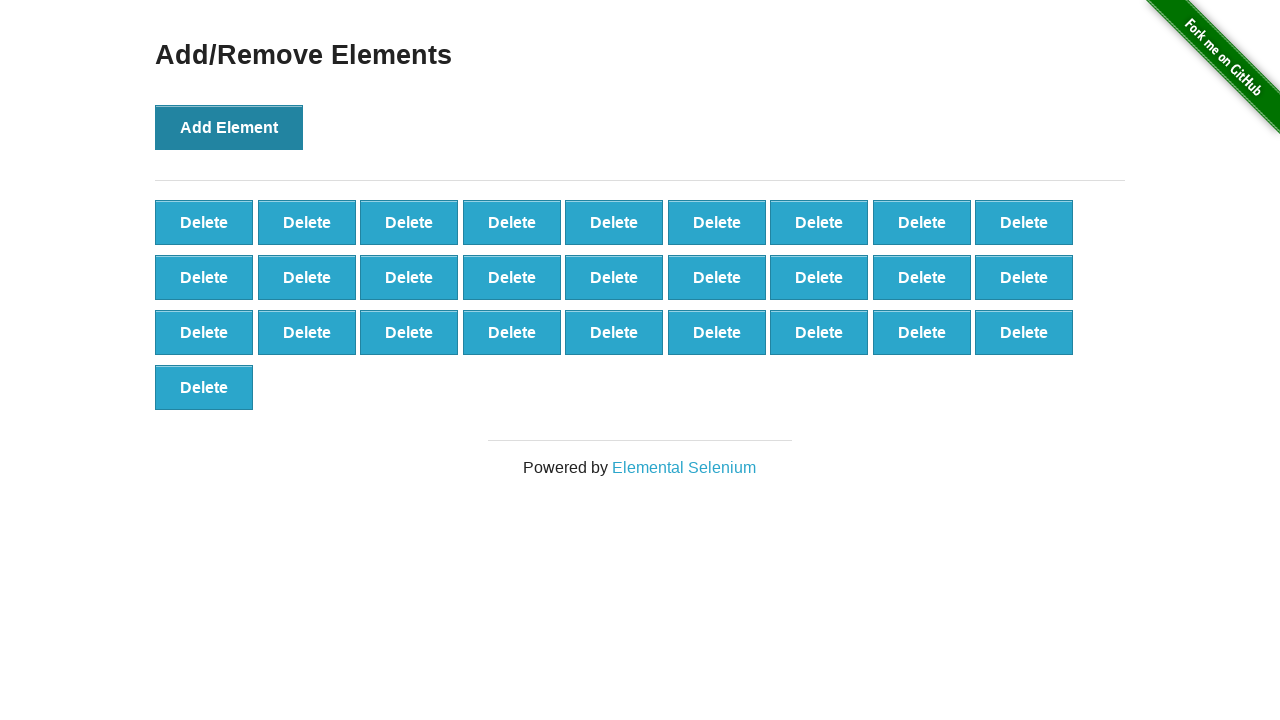

Clicked Add Element button (iteration 29/100) at (229, 127) on button[onclick='addElement()']
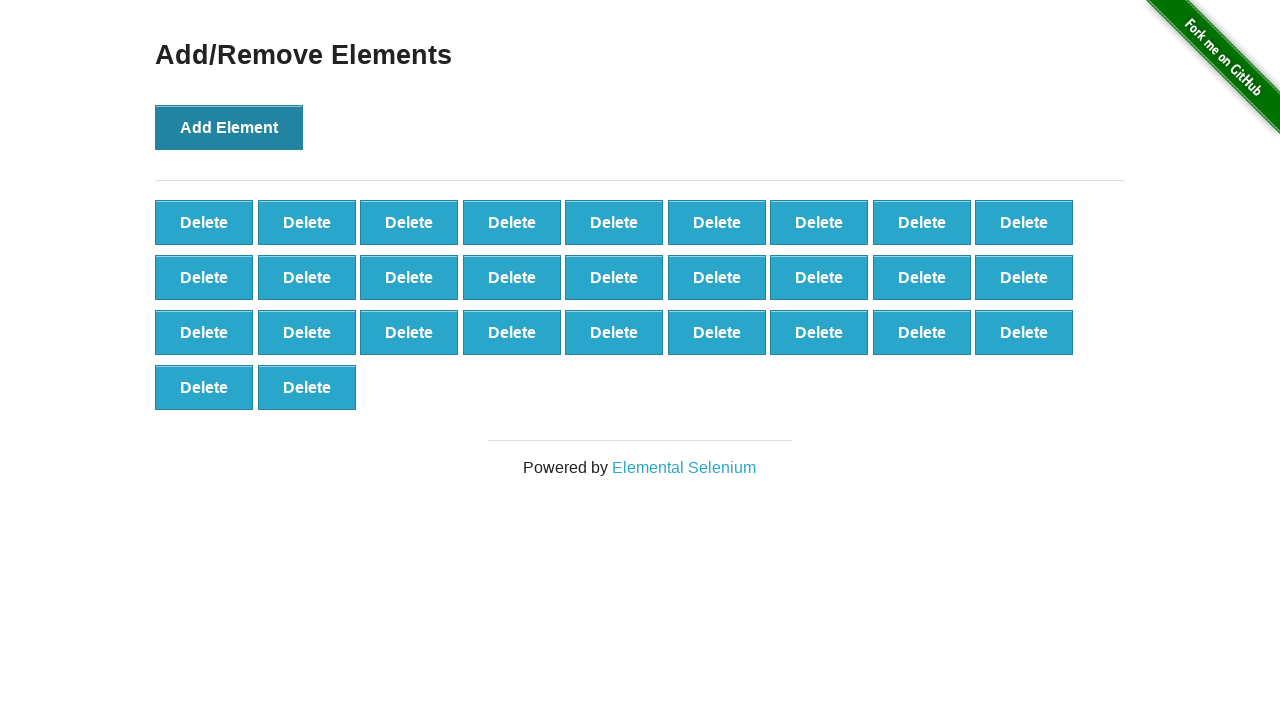

Clicked Add Element button (iteration 30/100) at (229, 127) on button[onclick='addElement()']
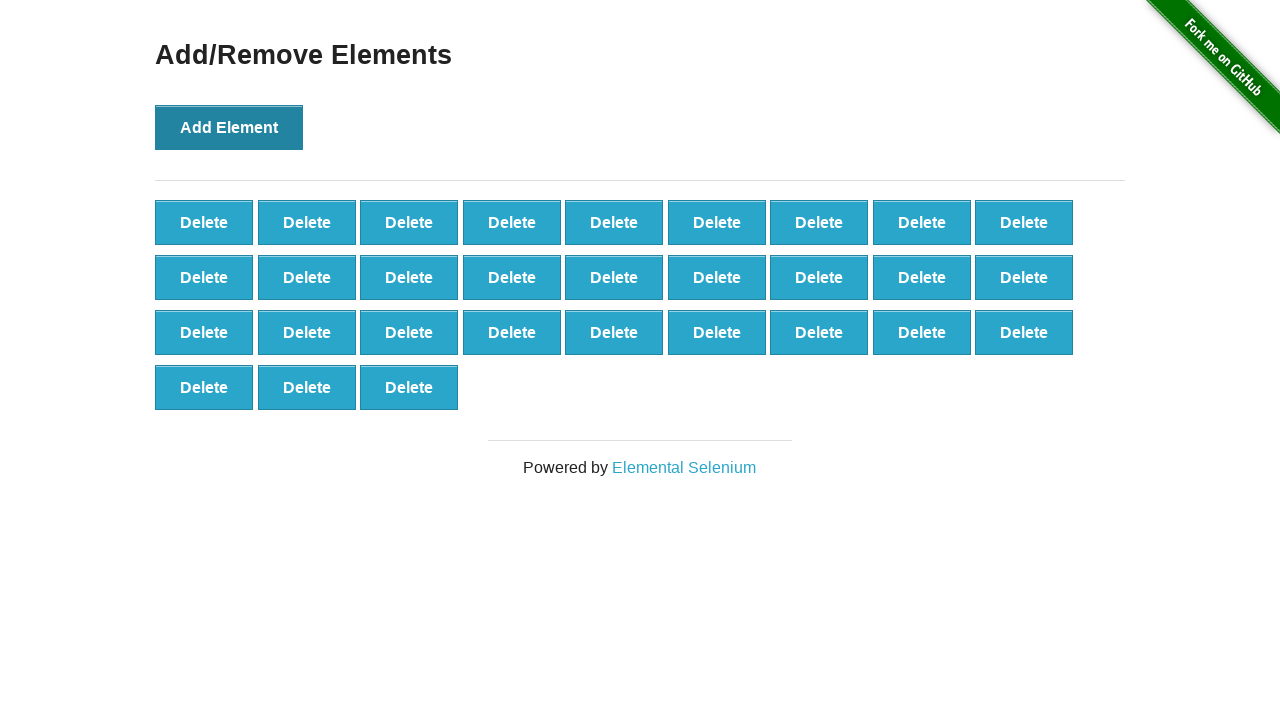

Clicked Add Element button (iteration 31/100) at (229, 127) on button[onclick='addElement()']
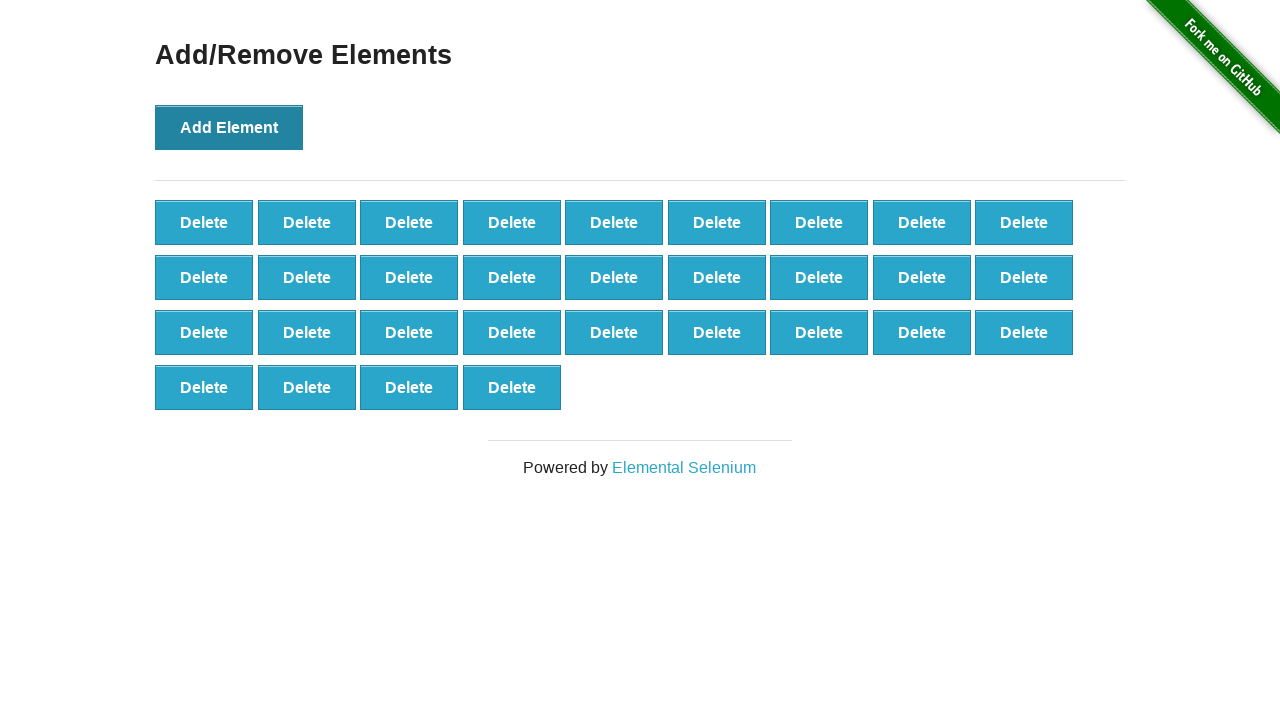

Clicked Add Element button (iteration 32/100) at (229, 127) on button[onclick='addElement()']
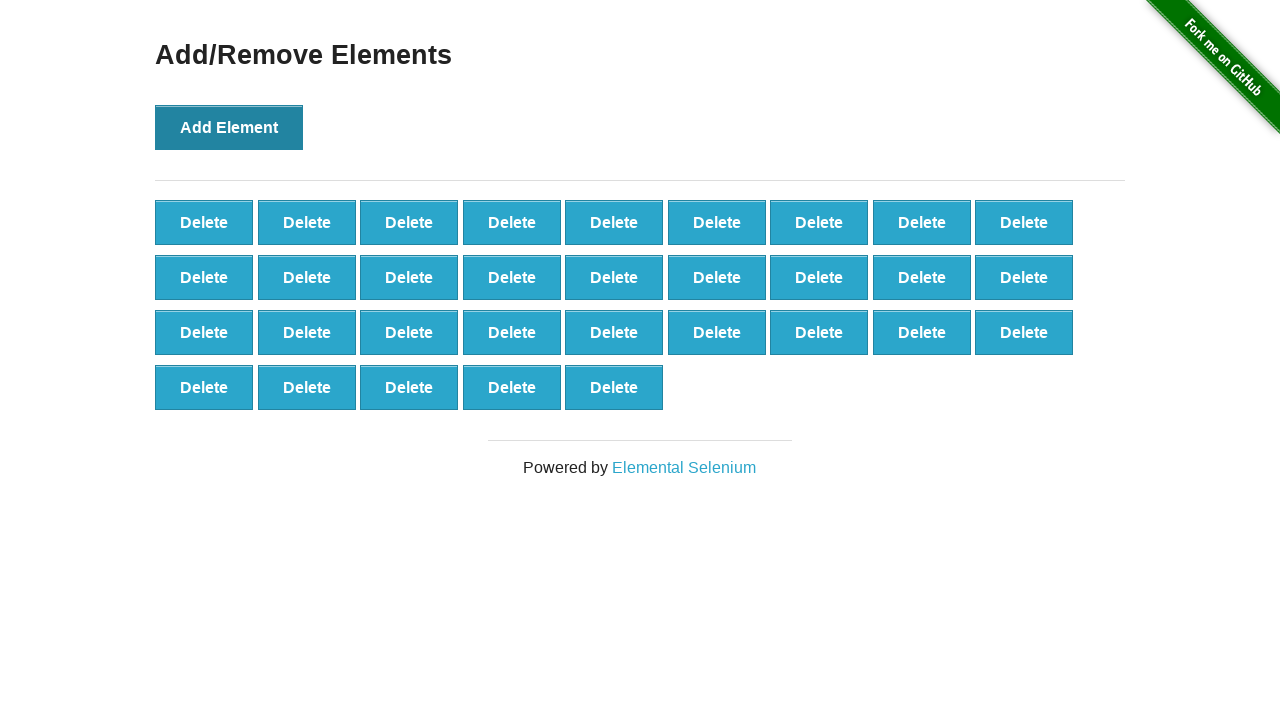

Clicked Add Element button (iteration 33/100) at (229, 127) on button[onclick='addElement()']
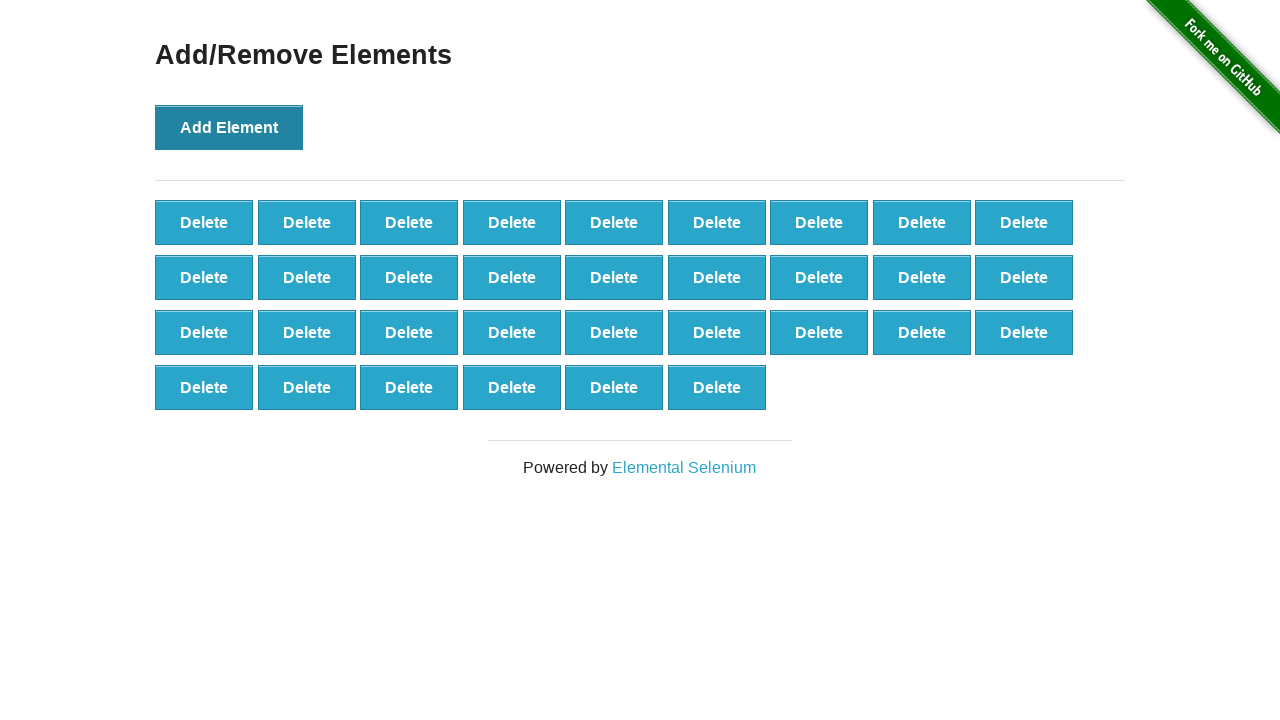

Clicked Add Element button (iteration 34/100) at (229, 127) on button[onclick='addElement()']
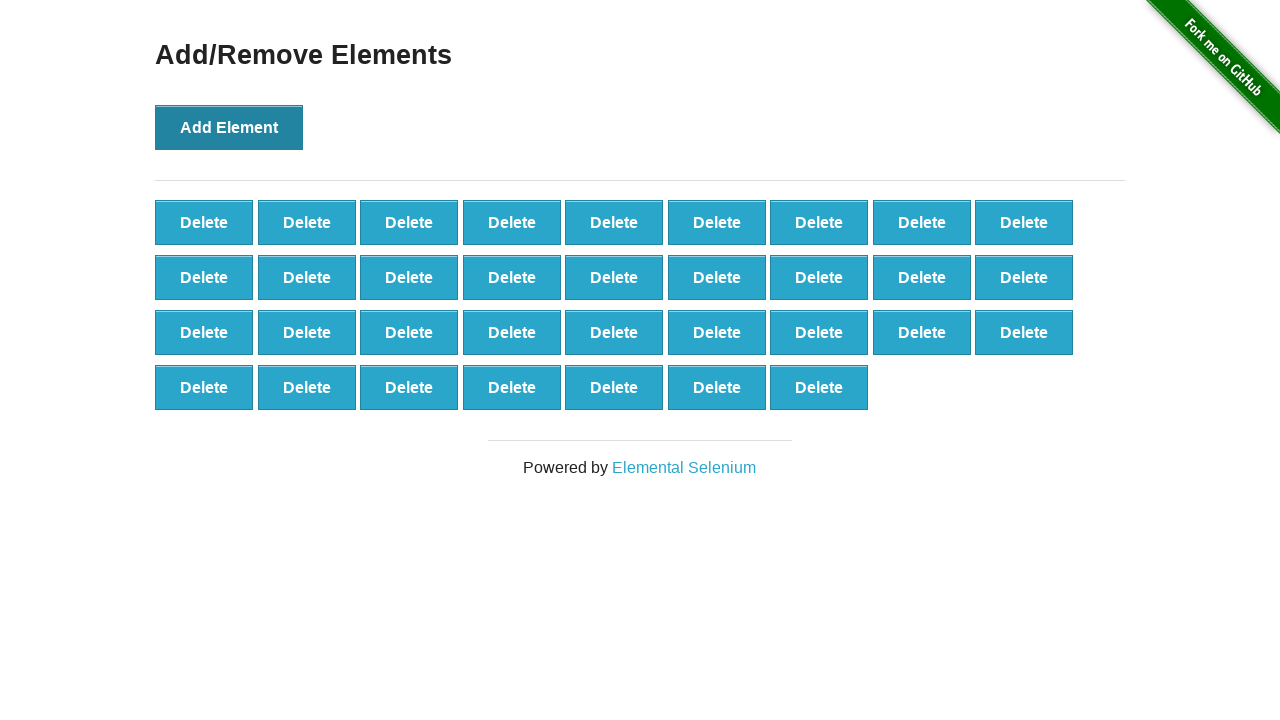

Clicked Add Element button (iteration 35/100) at (229, 127) on button[onclick='addElement()']
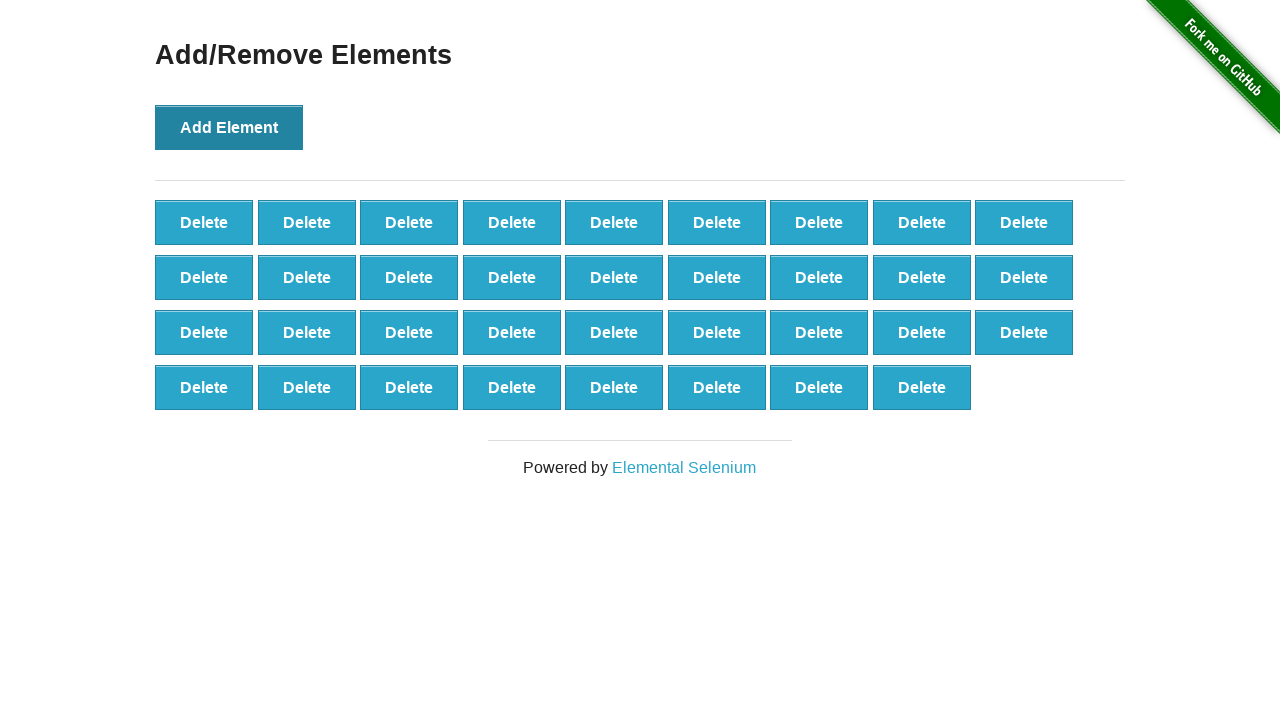

Clicked Add Element button (iteration 36/100) at (229, 127) on button[onclick='addElement()']
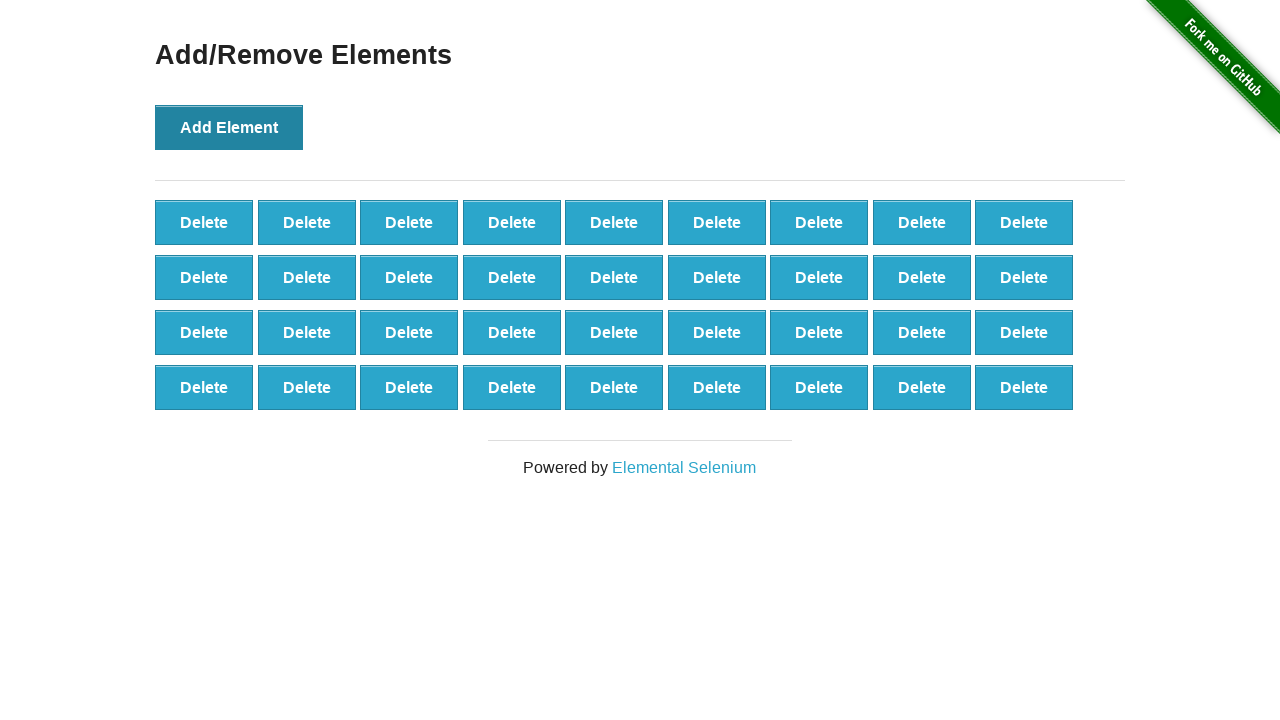

Clicked Add Element button (iteration 37/100) at (229, 127) on button[onclick='addElement()']
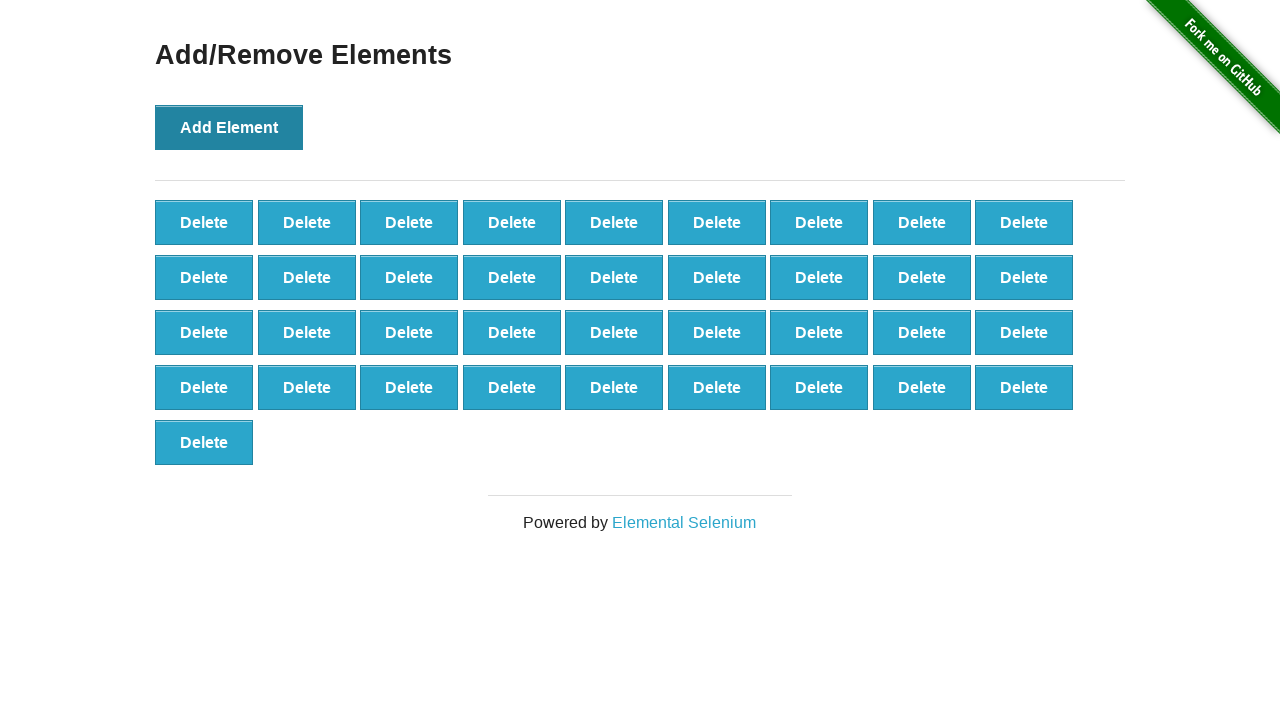

Clicked Add Element button (iteration 38/100) at (229, 127) on button[onclick='addElement()']
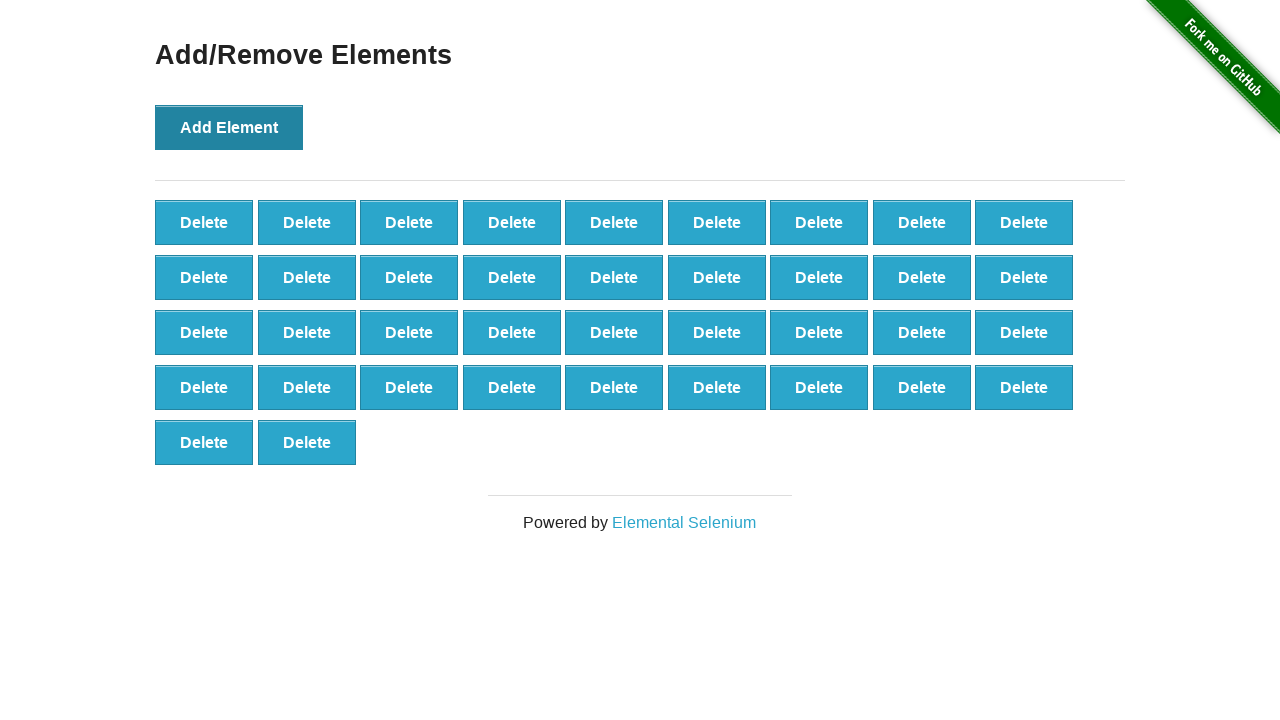

Clicked Add Element button (iteration 39/100) at (229, 127) on button[onclick='addElement()']
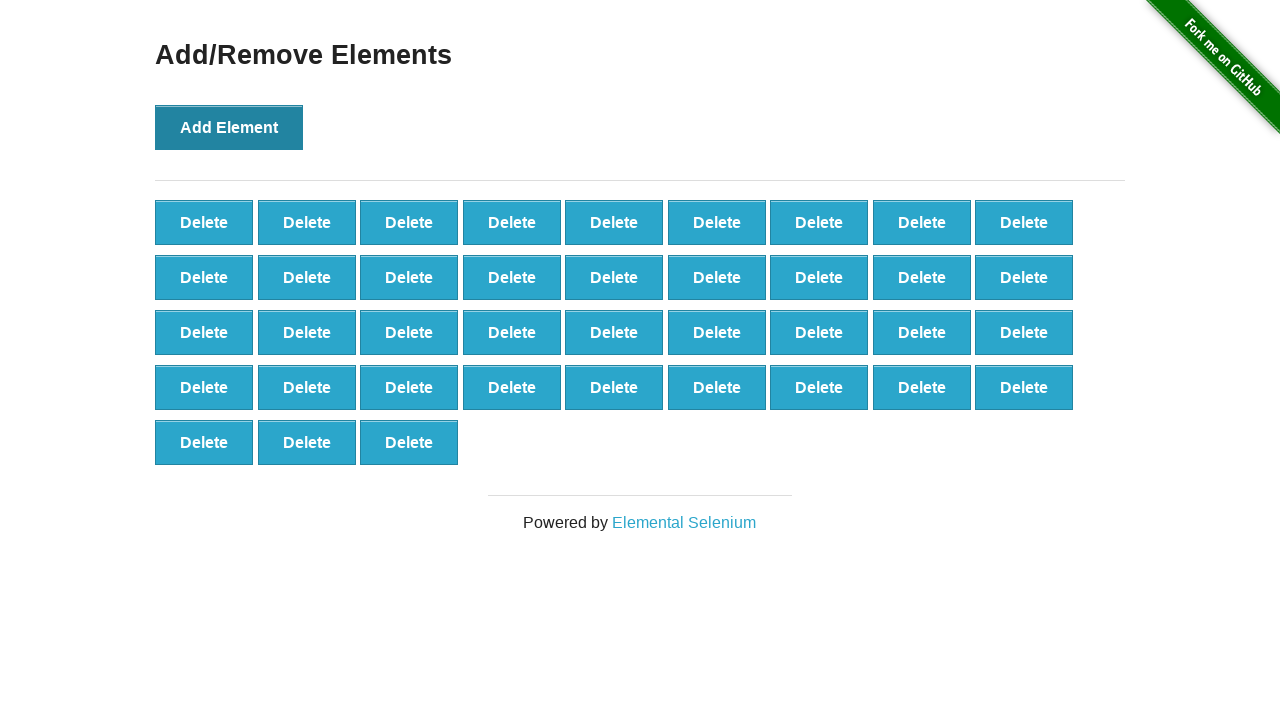

Clicked Add Element button (iteration 40/100) at (229, 127) on button[onclick='addElement()']
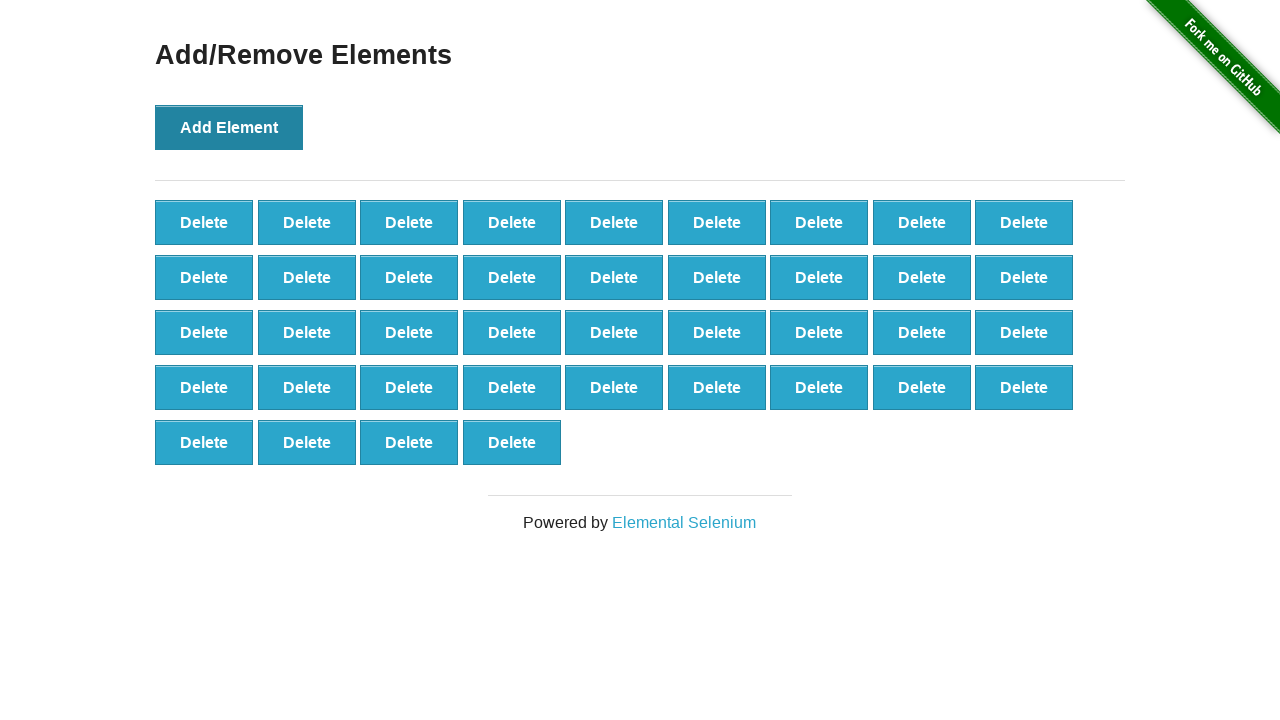

Clicked Add Element button (iteration 41/100) at (229, 127) on button[onclick='addElement()']
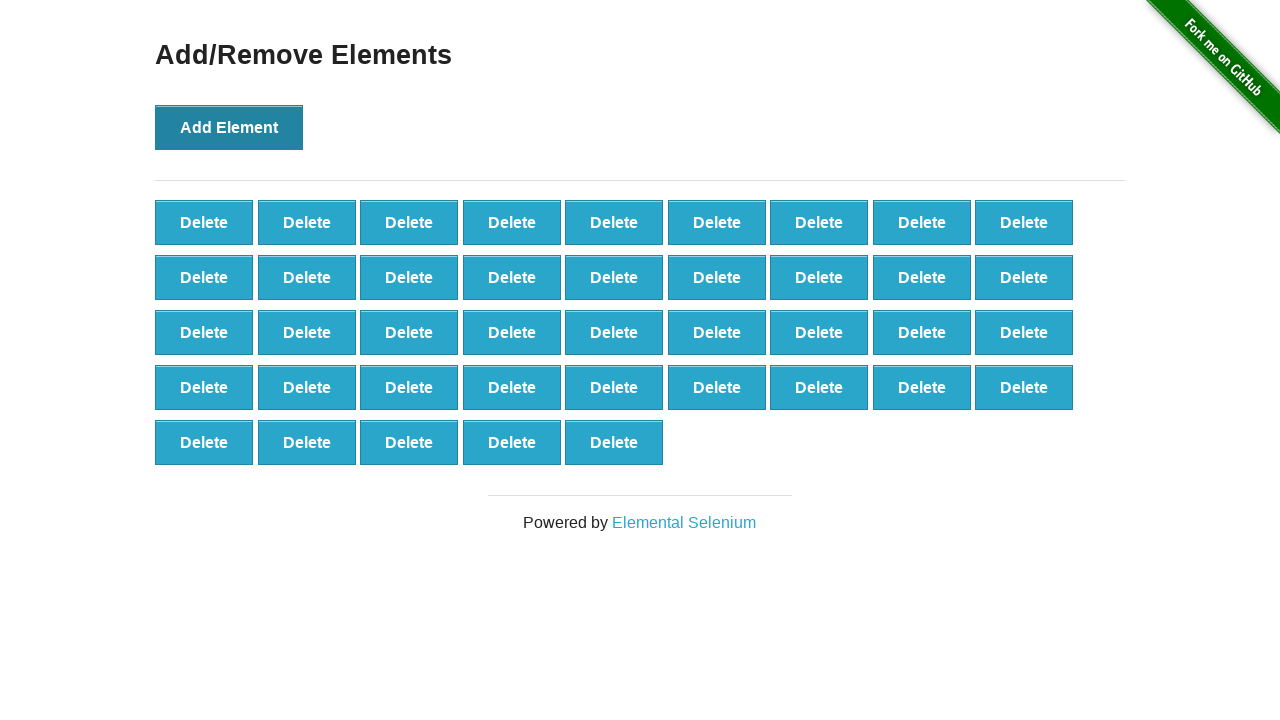

Clicked Add Element button (iteration 42/100) at (229, 127) on button[onclick='addElement()']
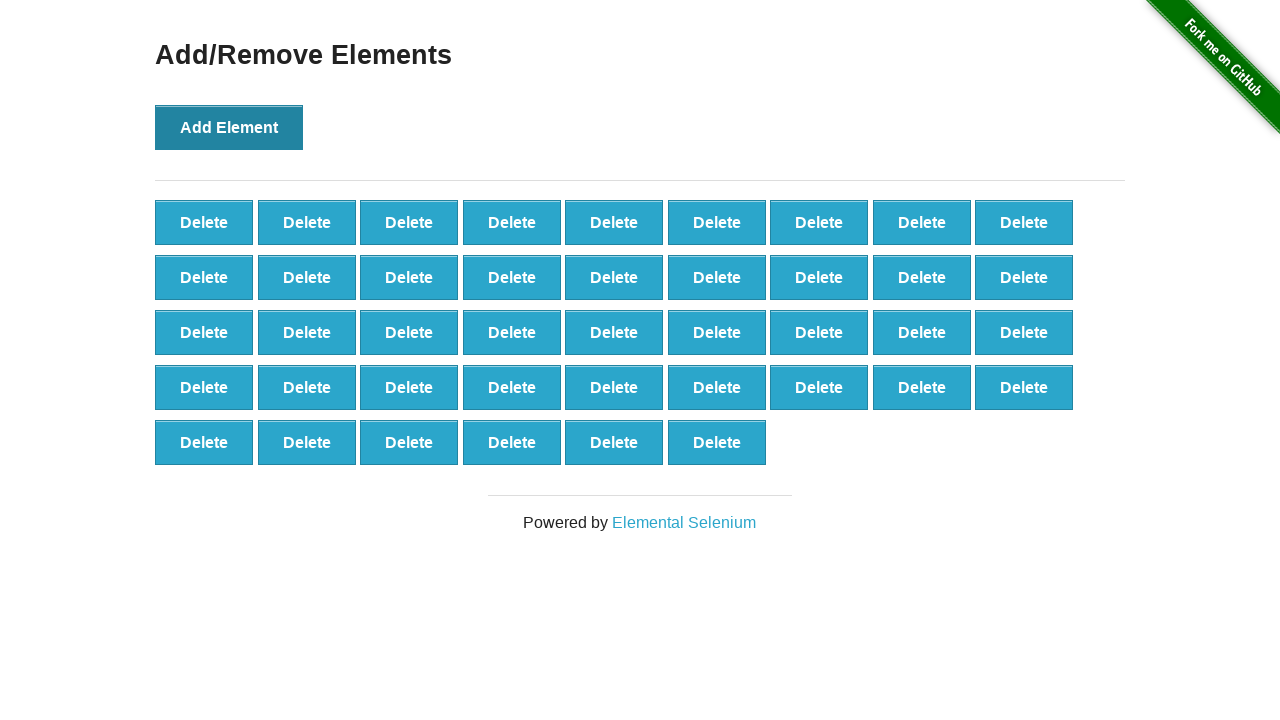

Clicked Add Element button (iteration 43/100) at (229, 127) on button[onclick='addElement()']
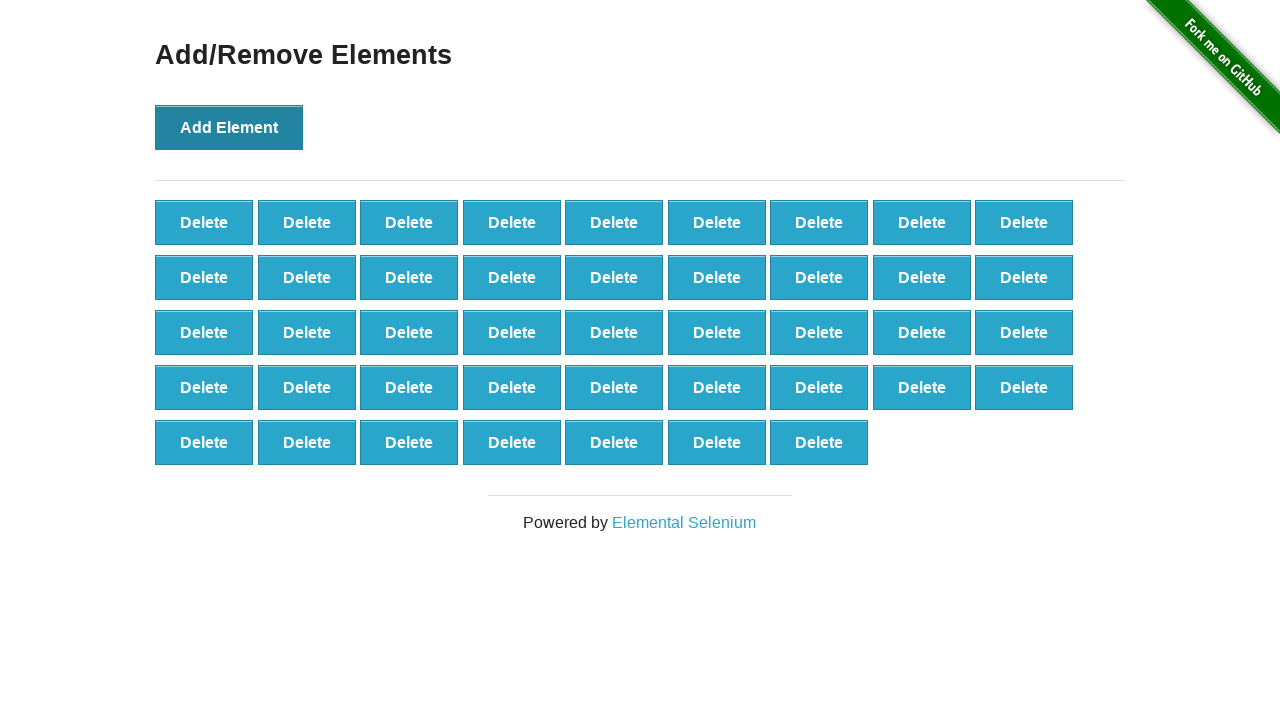

Clicked Add Element button (iteration 44/100) at (229, 127) on button[onclick='addElement()']
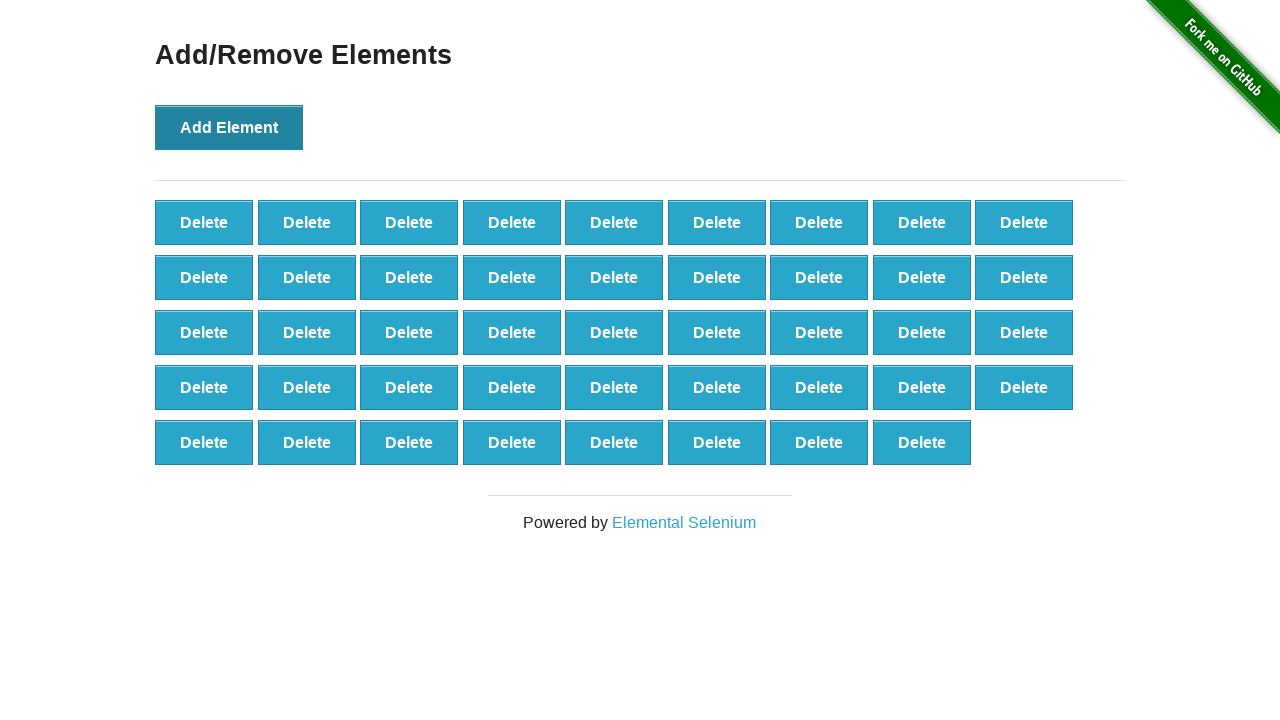

Clicked Add Element button (iteration 45/100) at (229, 127) on button[onclick='addElement()']
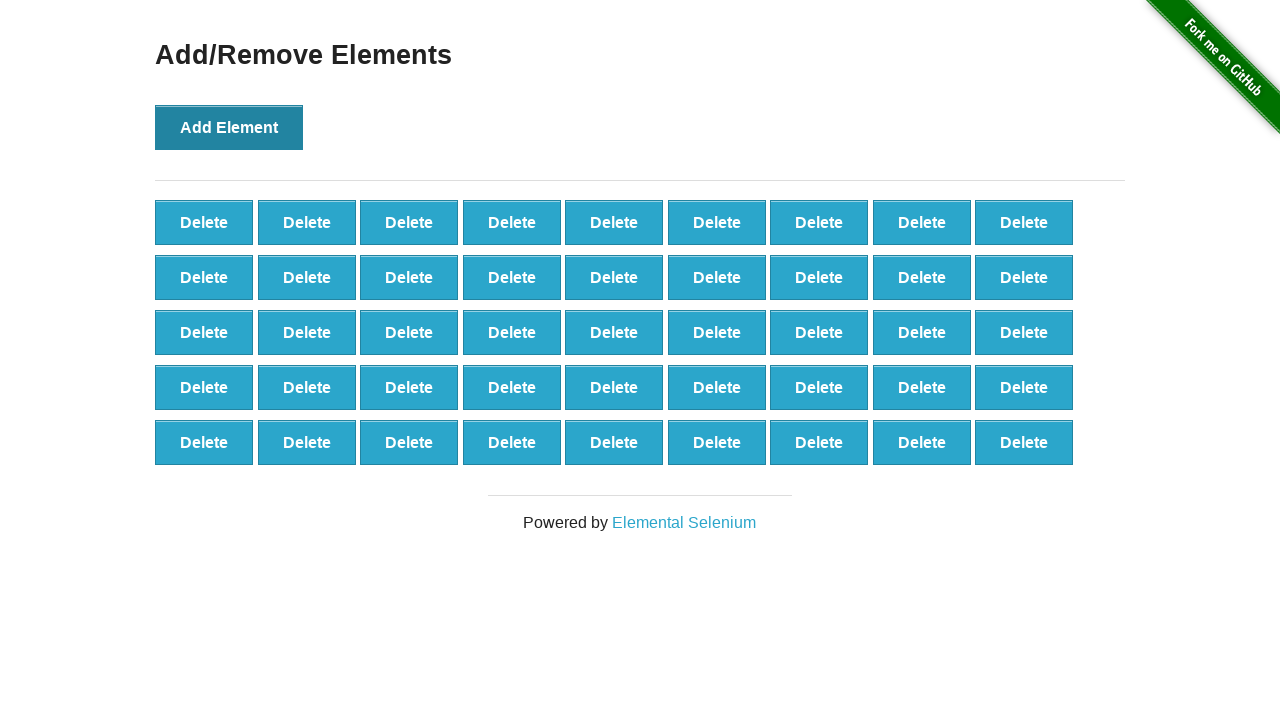

Clicked Add Element button (iteration 46/100) at (229, 127) on button[onclick='addElement()']
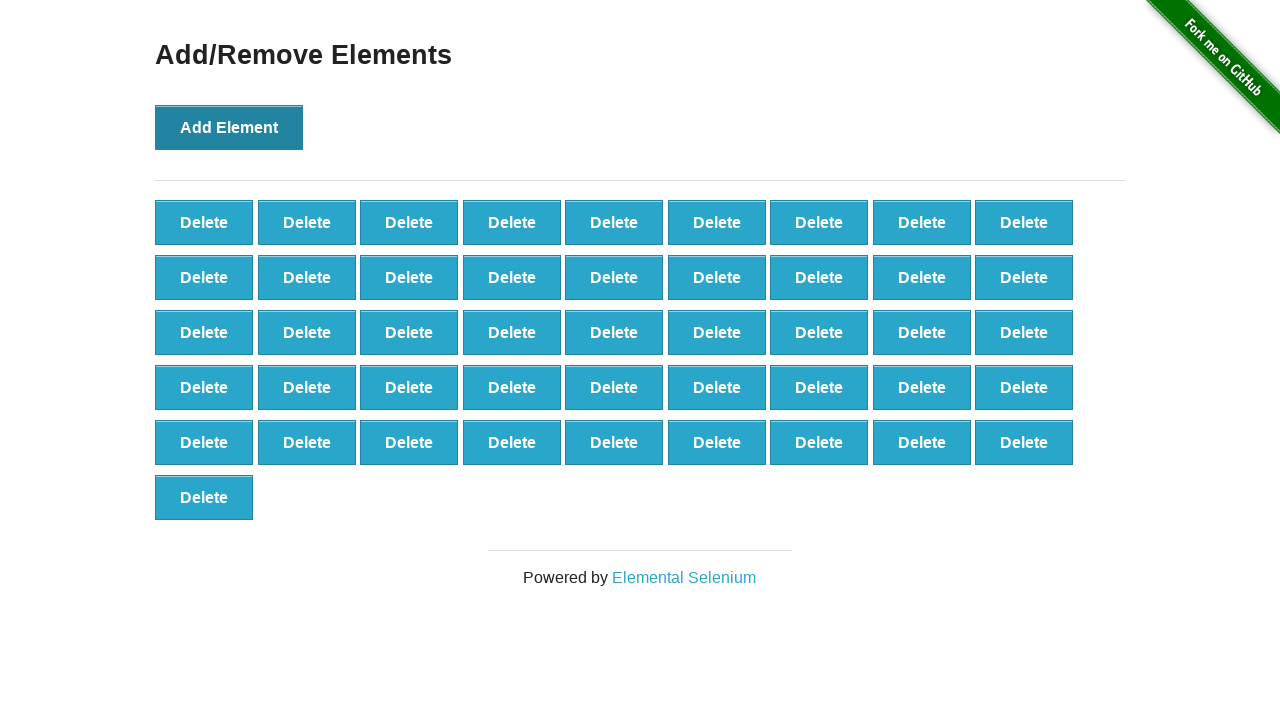

Clicked Add Element button (iteration 47/100) at (229, 127) on button[onclick='addElement()']
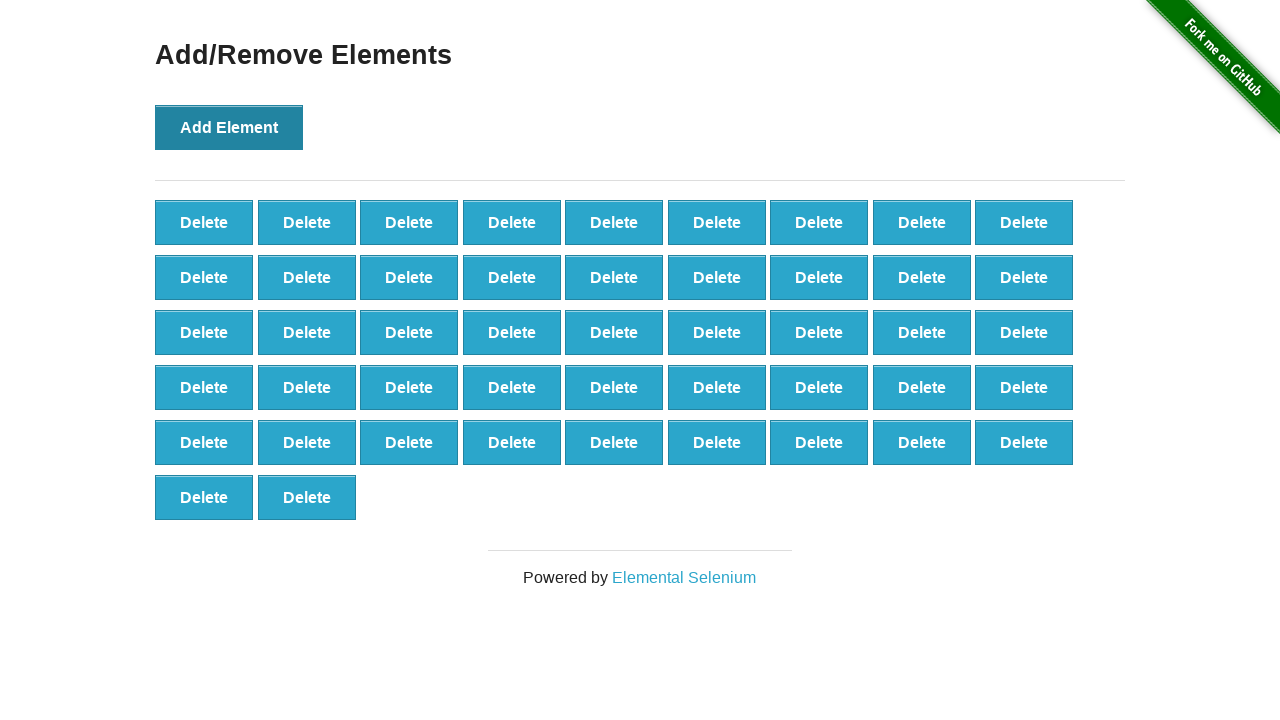

Clicked Add Element button (iteration 48/100) at (229, 127) on button[onclick='addElement()']
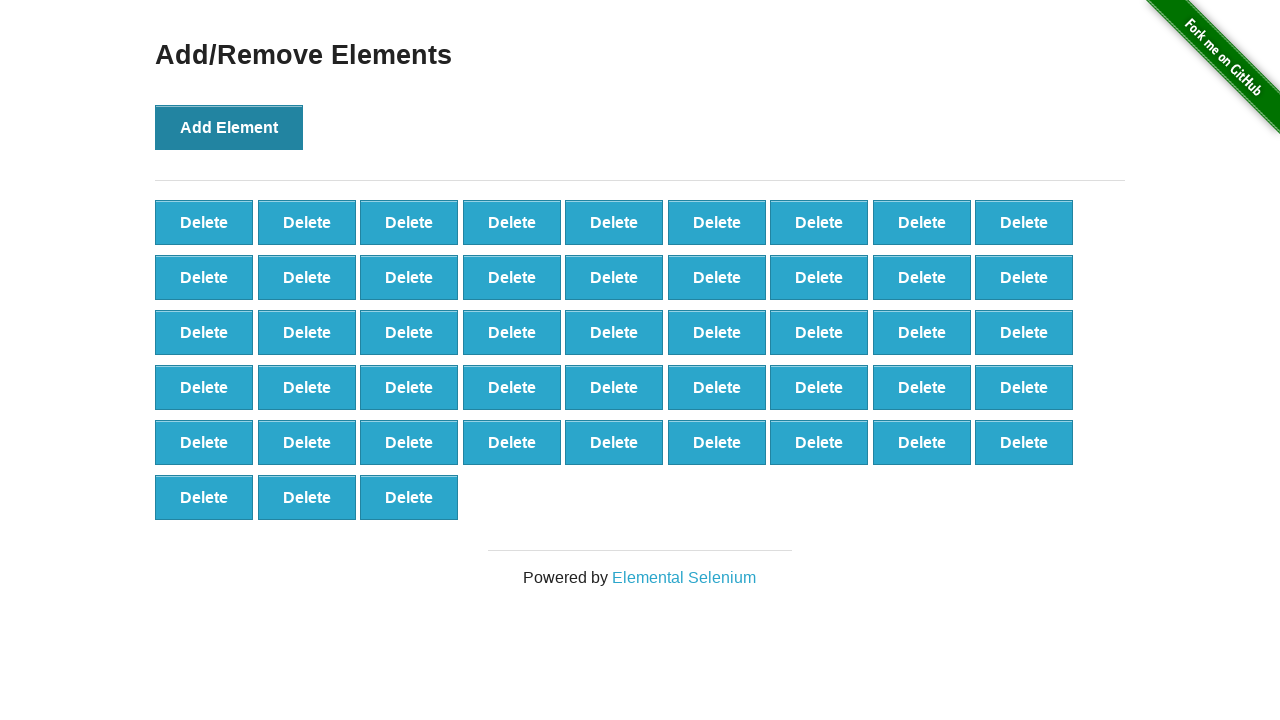

Clicked Add Element button (iteration 49/100) at (229, 127) on button[onclick='addElement()']
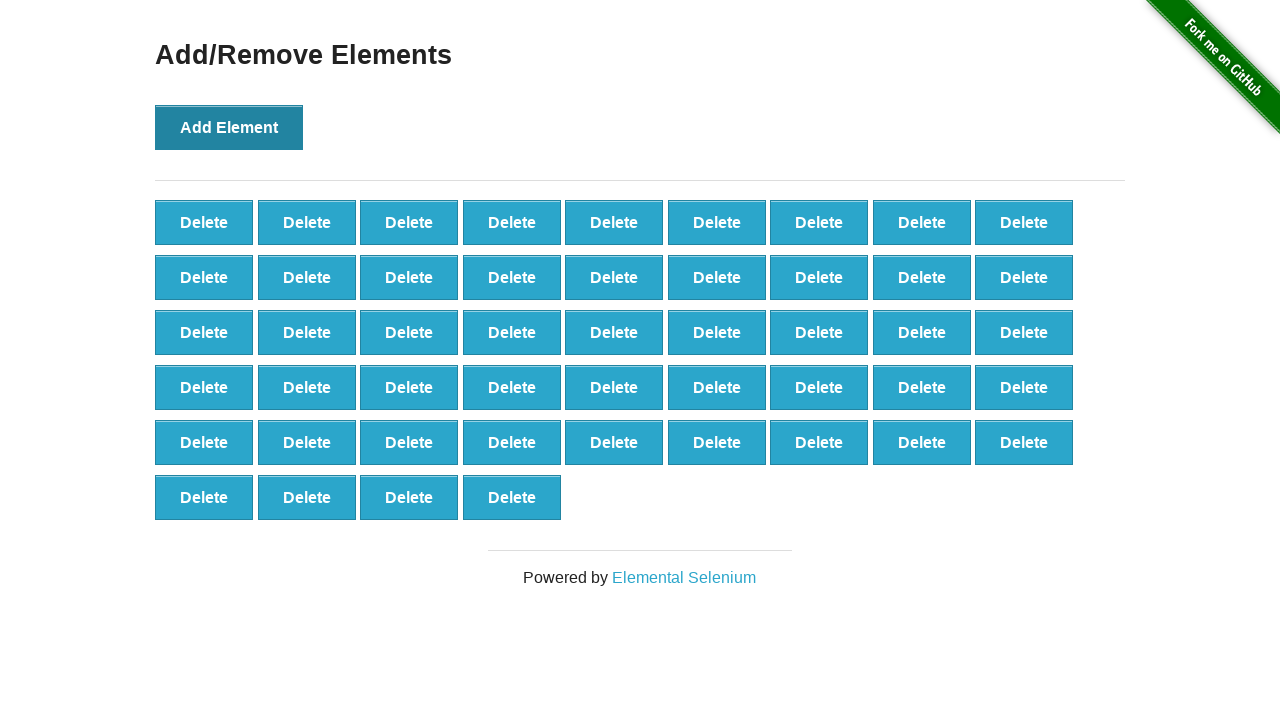

Clicked Add Element button (iteration 50/100) at (229, 127) on button[onclick='addElement()']
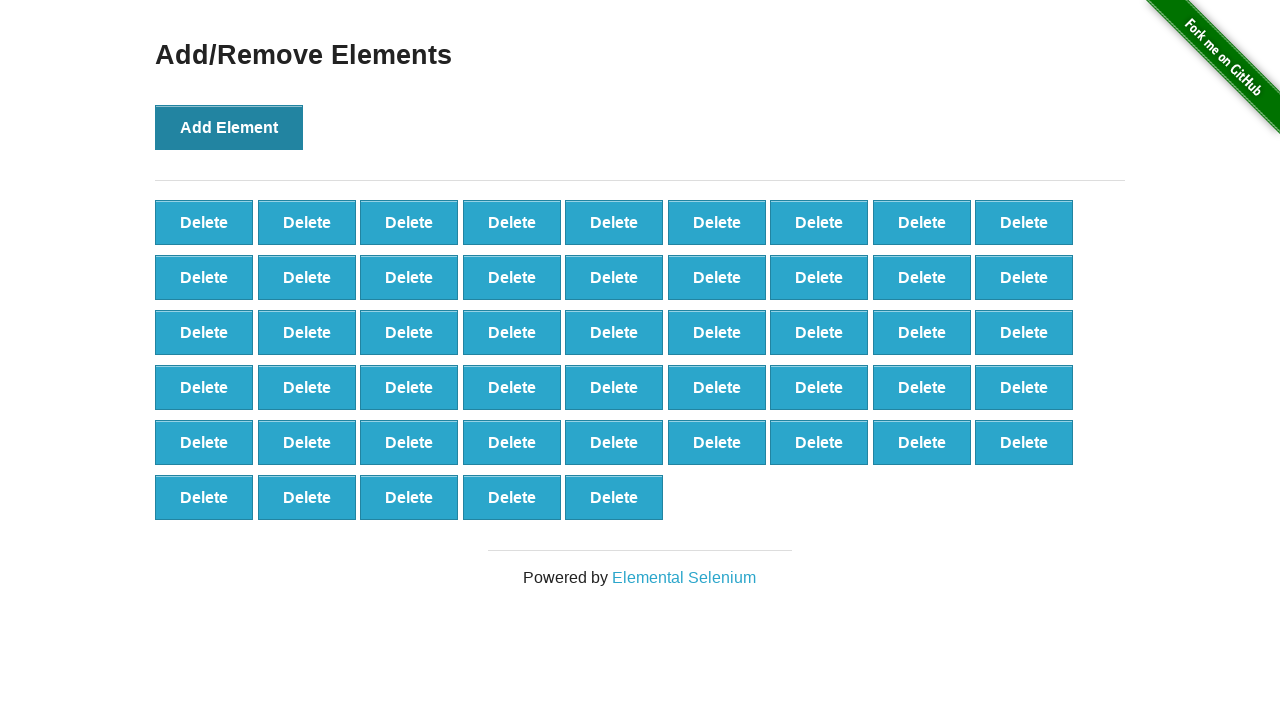

Clicked Add Element button (iteration 51/100) at (229, 127) on button[onclick='addElement()']
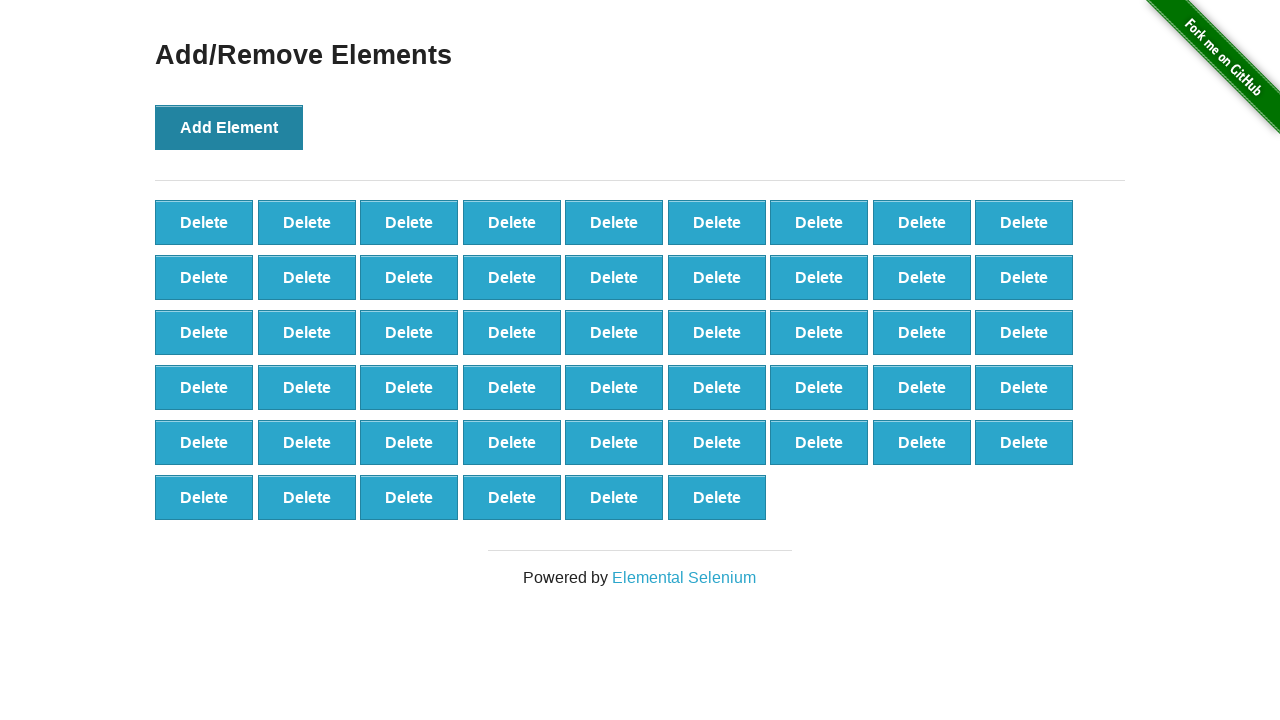

Clicked Add Element button (iteration 52/100) at (229, 127) on button[onclick='addElement()']
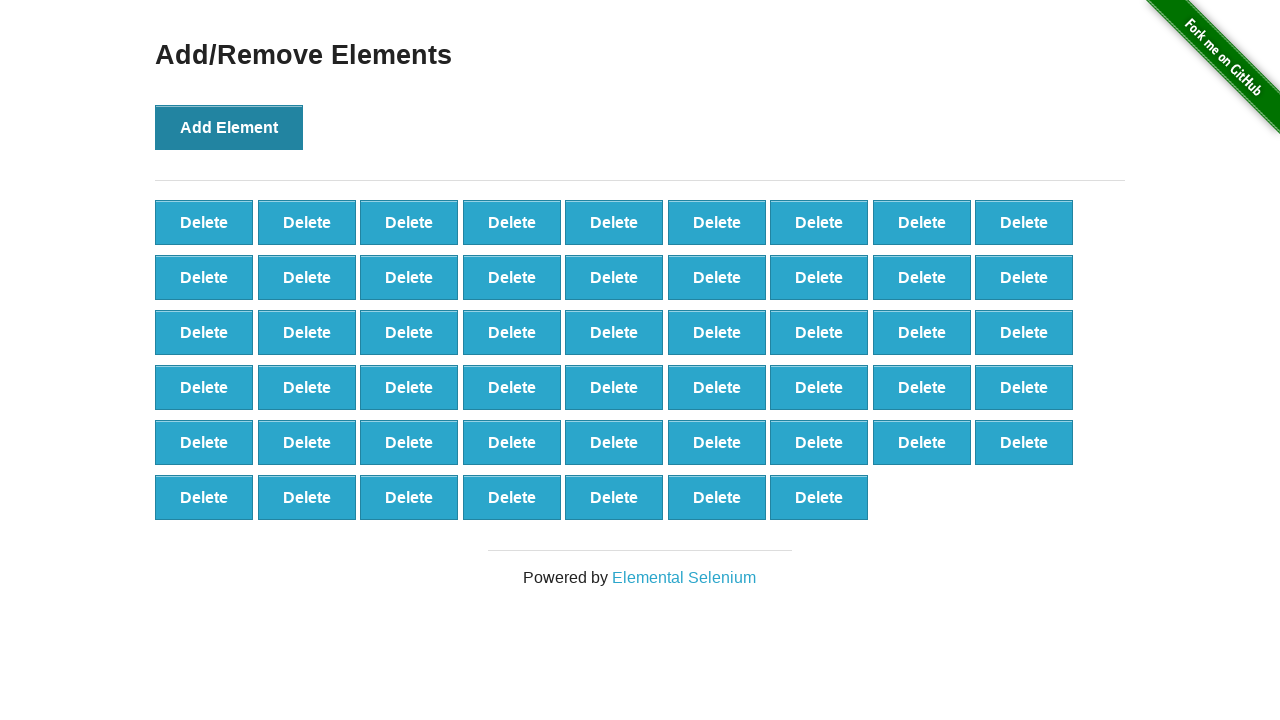

Clicked Add Element button (iteration 53/100) at (229, 127) on button[onclick='addElement()']
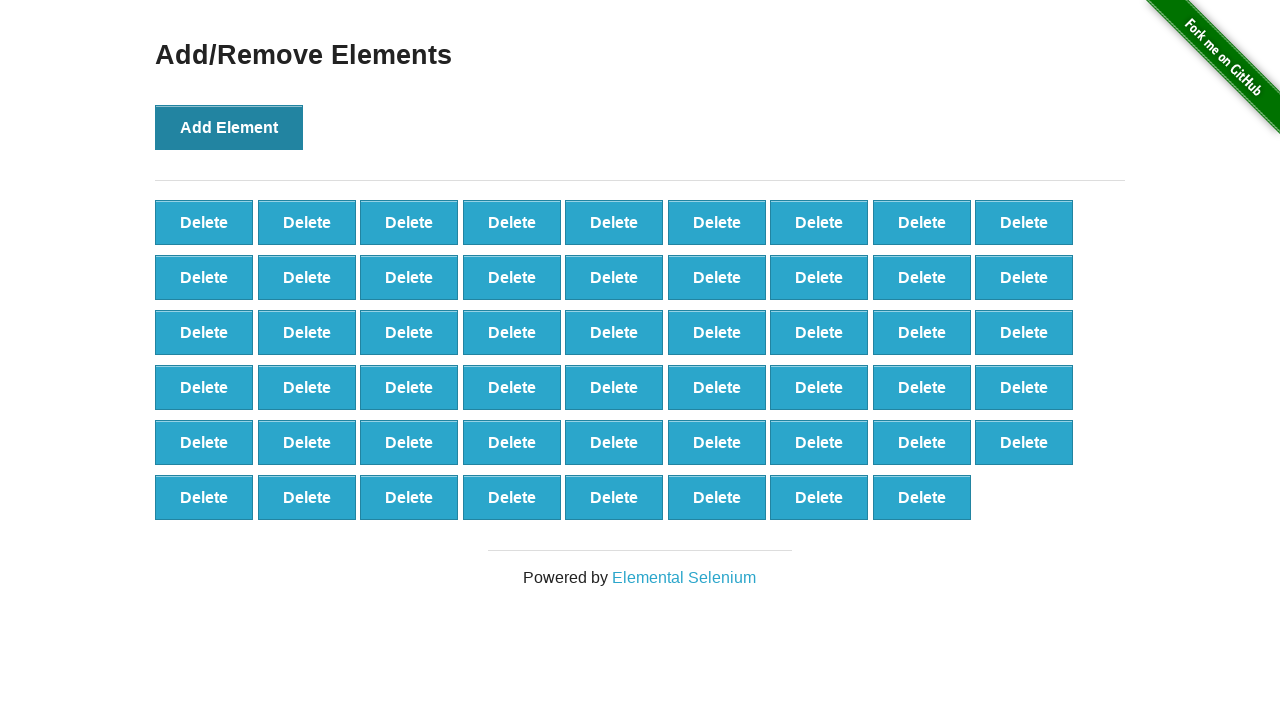

Clicked Add Element button (iteration 54/100) at (229, 127) on button[onclick='addElement()']
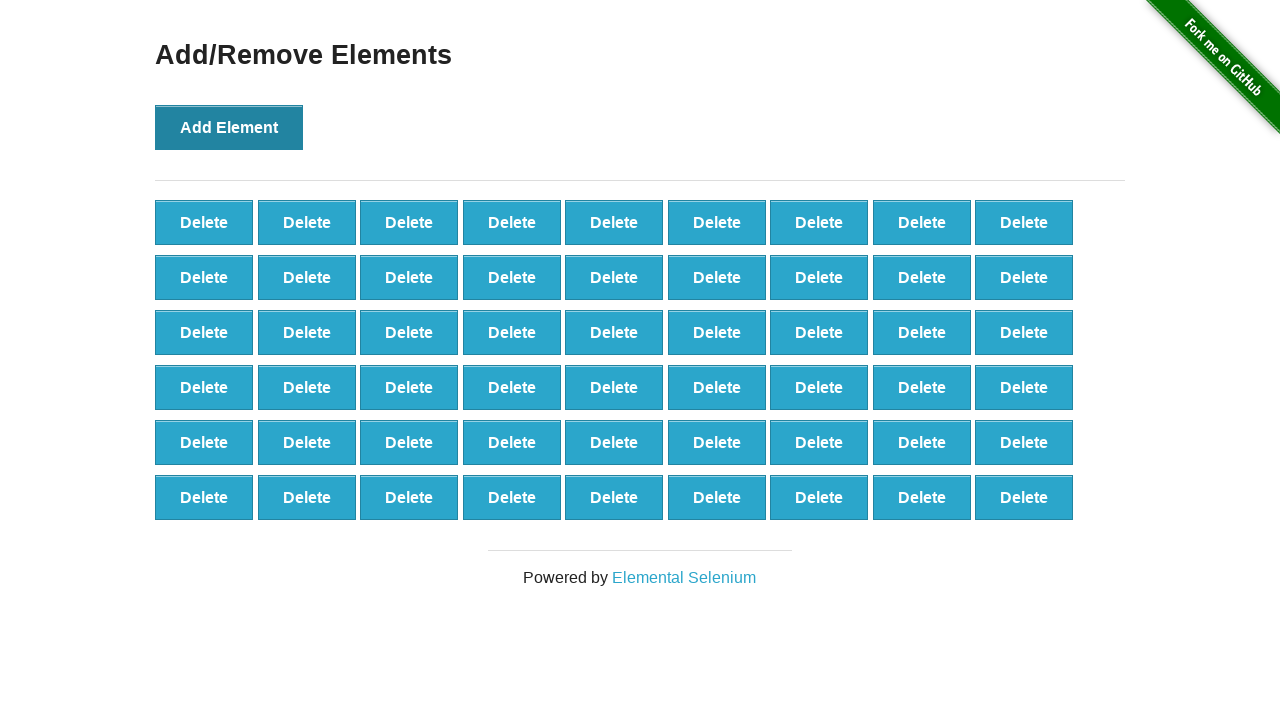

Clicked Add Element button (iteration 55/100) at (229, 127) on button[onclick='addElement()']
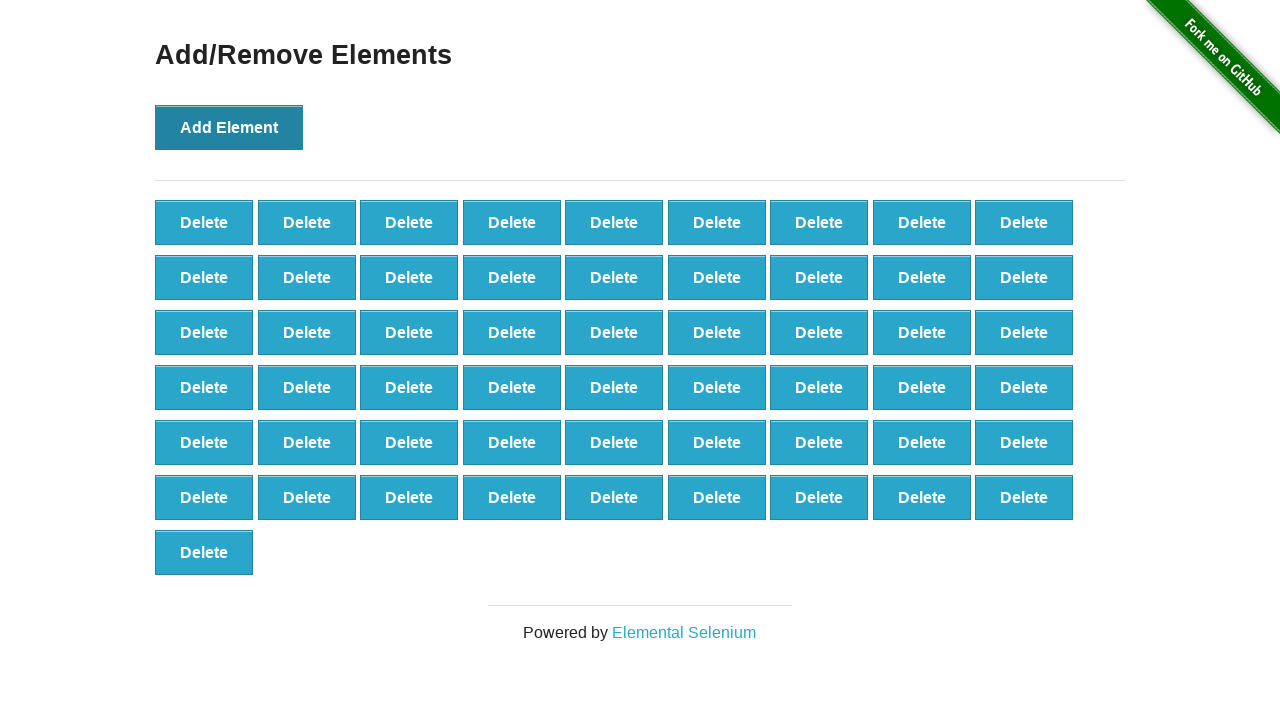

Clicked Add Element button (iteration 56/100) at (229, 127) on button[onclick='addElement()']
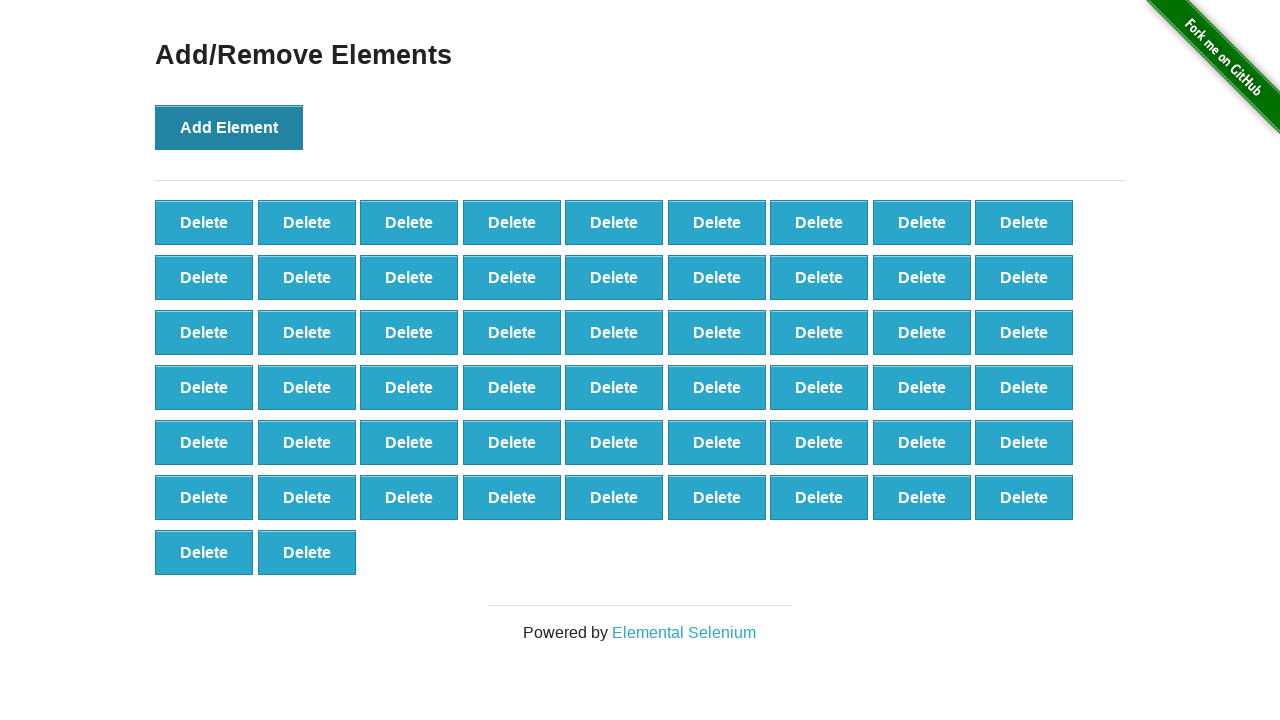

Clicked Add Element button (iteration 57/100) at (229, 127) on button[onclick='addElement()']
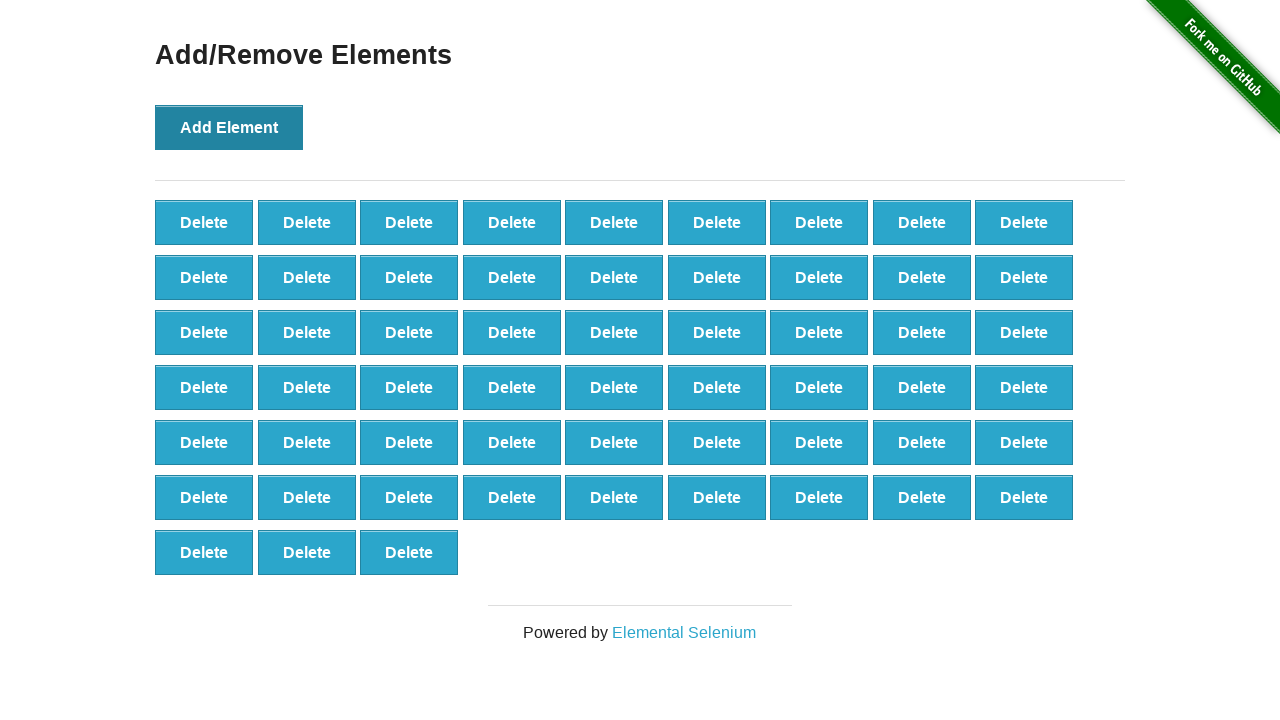

Clicked Add Element button (iteration 58/100) at (229, 127) on button[onclick='addElement()']
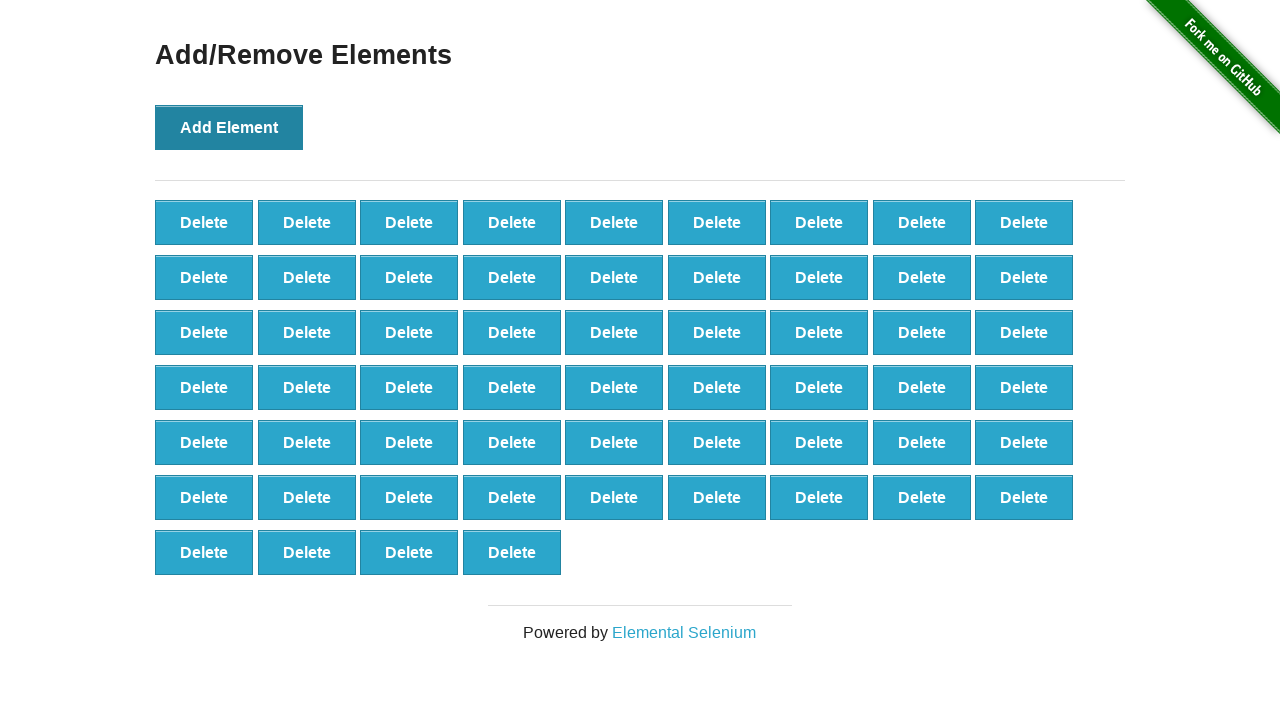

Clicked Add Element button (iteration 59/100) at (229, 127) on button[onclick='addElement()']
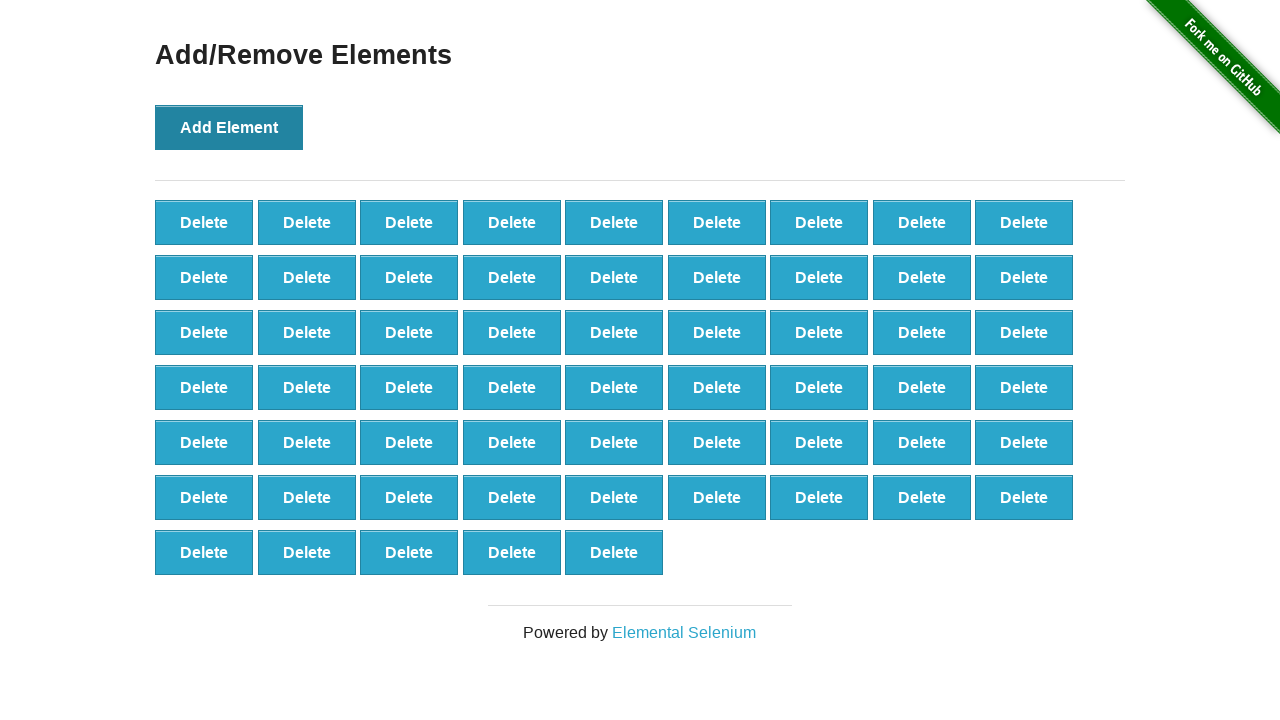

Clicked Add Element button (iteration 60/100) at (229, 127) on button[onclick='addElement()']
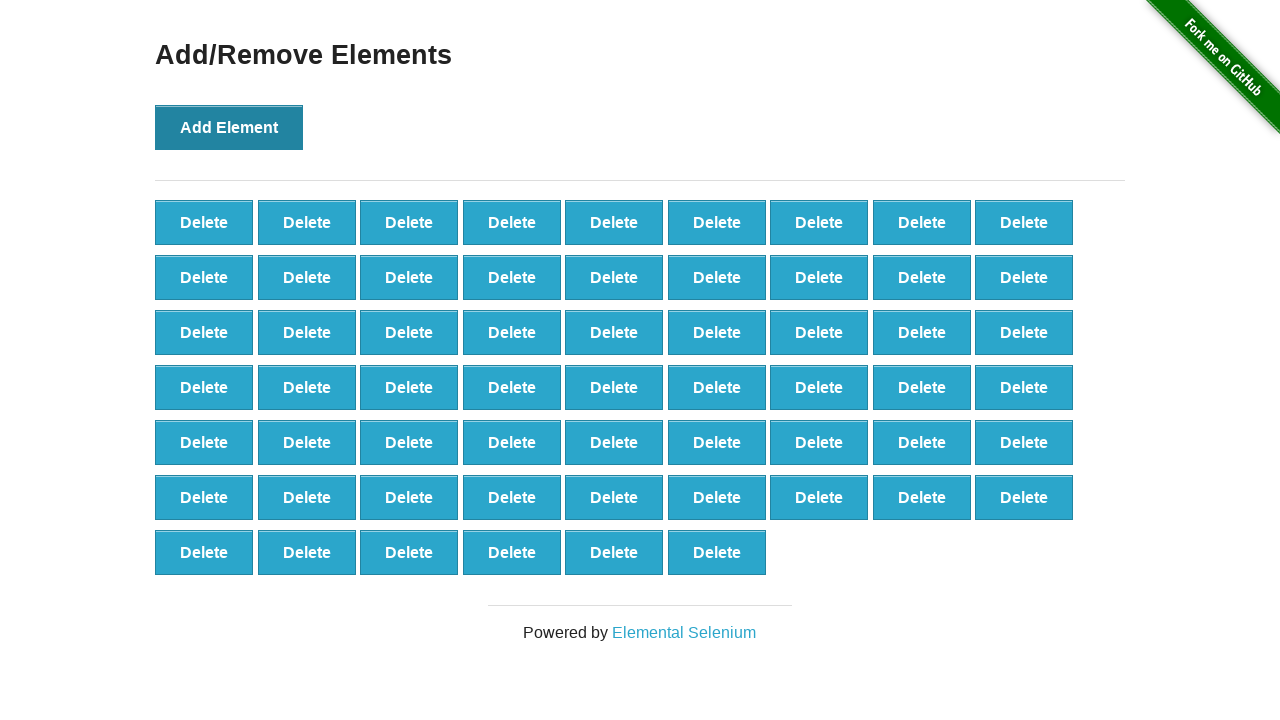

Clicked Add Element button (iteration 61/100) at (229, 127) on button[onclick='addElement()']
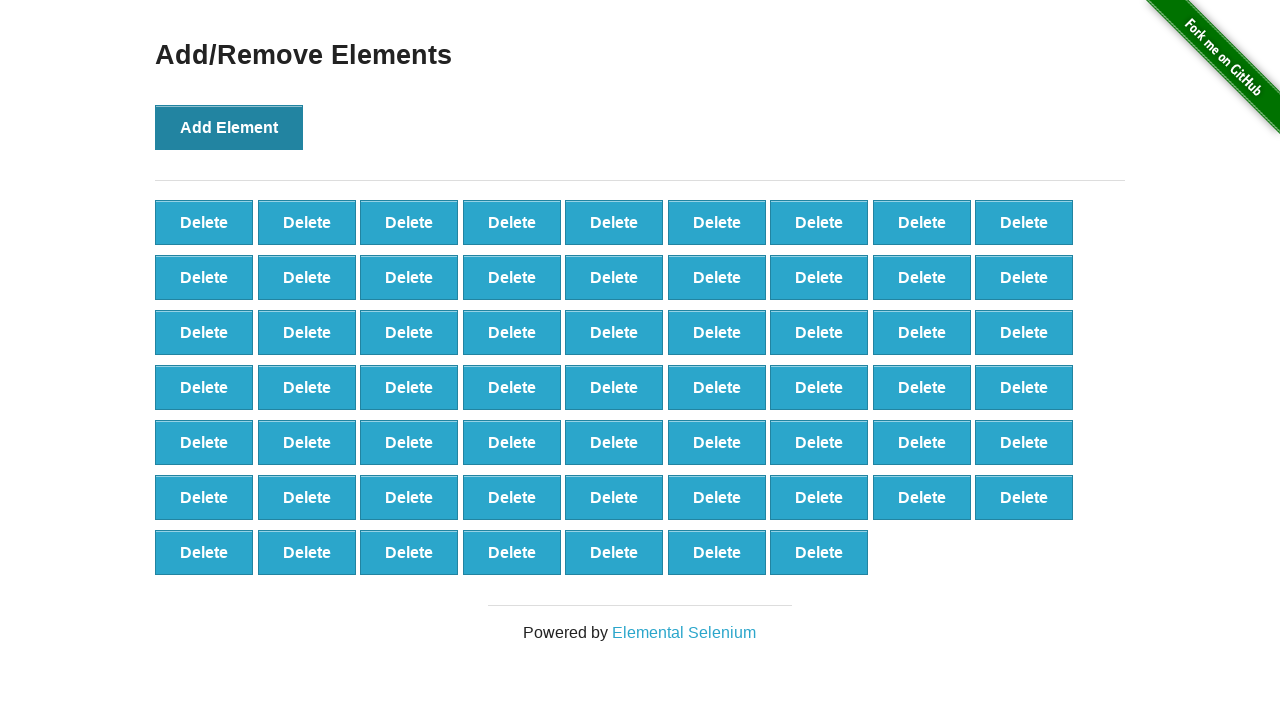

Clicked Add Element button (iteration 62/100) at (229, 127) on button[onclick='addElement()']
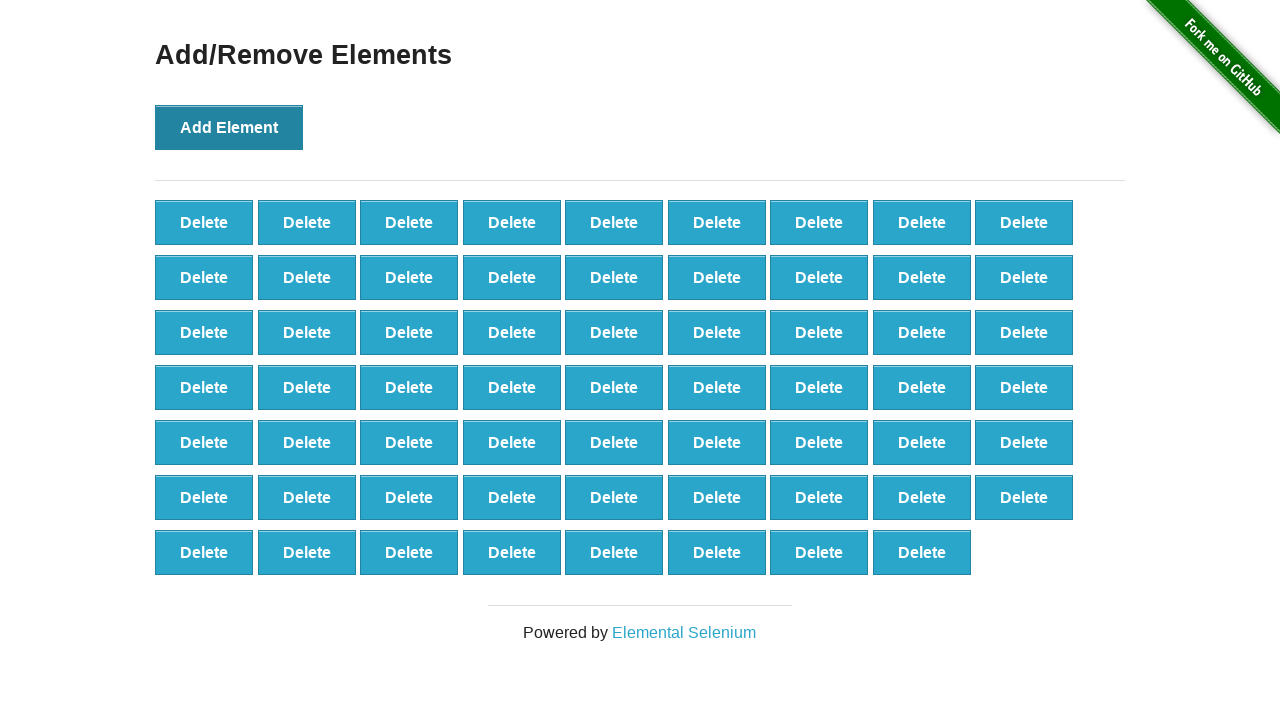

Clicked Add Element button (iteration 63/100) at (229, 127) on button[onclick='addElement()']
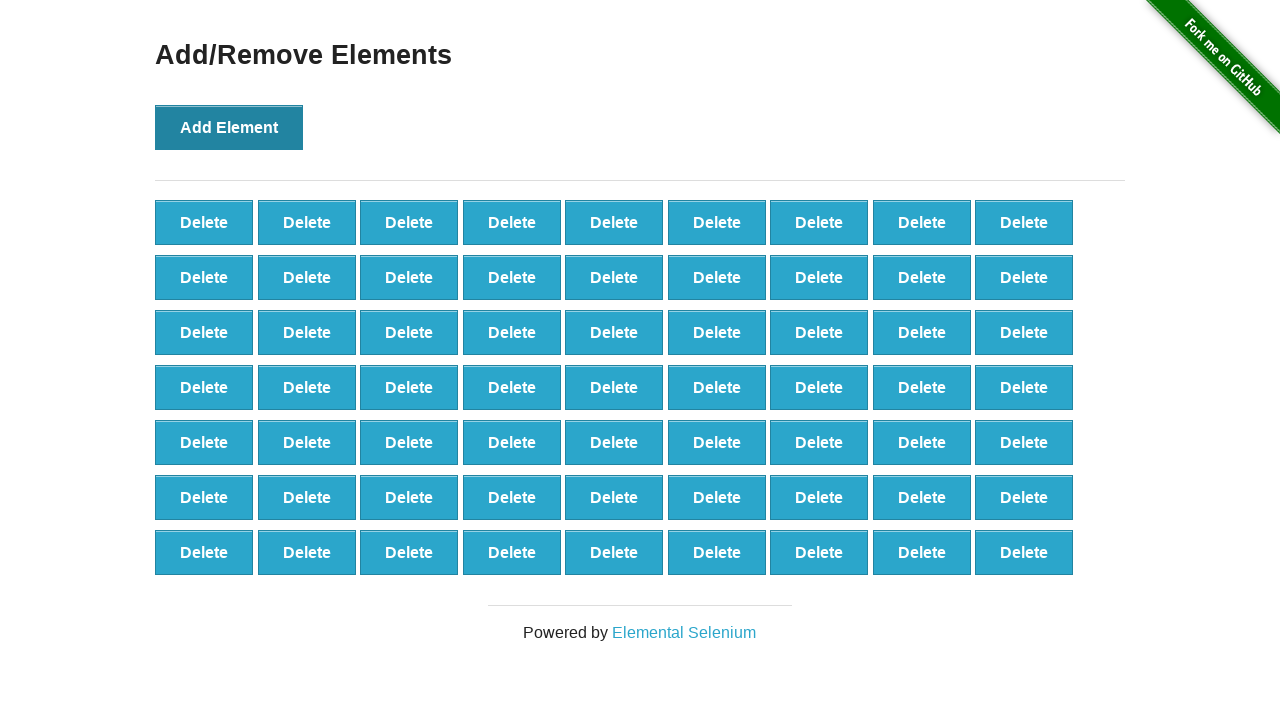

Clicked Add Element button (iteration 64/100) at (229, 127) on button[onclick='addElement()']
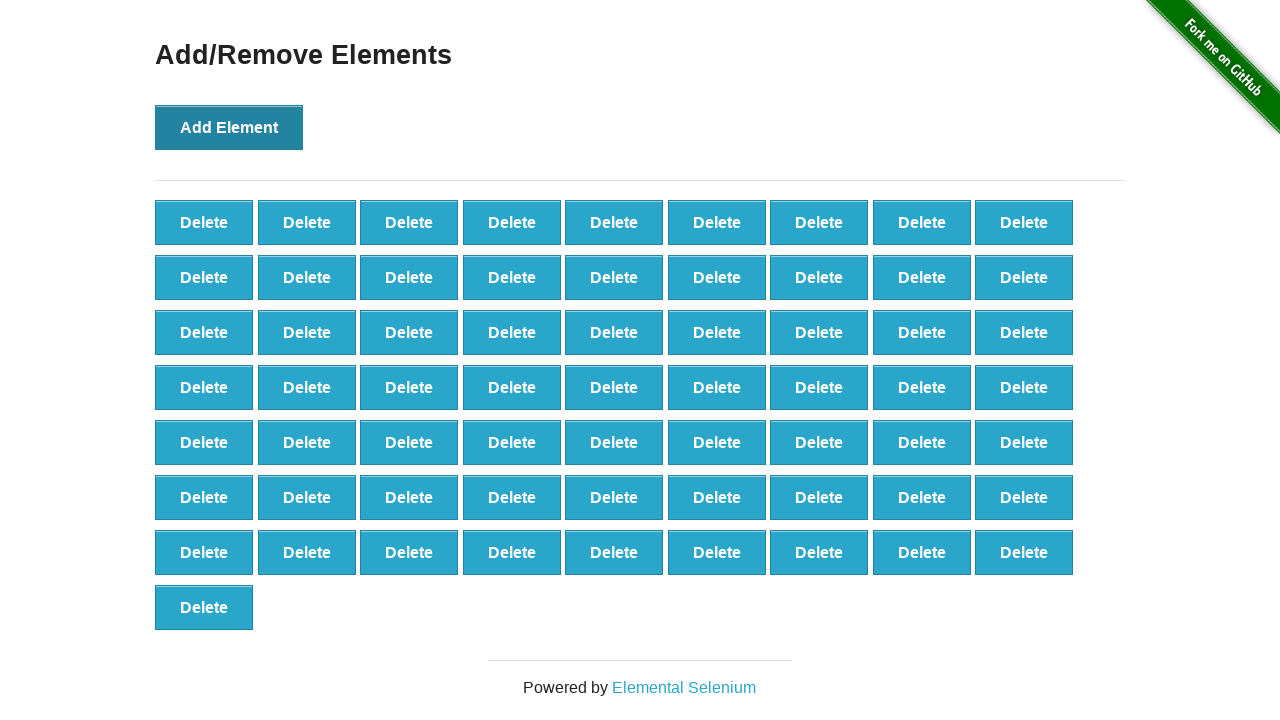

Clicked Add Element button (iteration 65/100) at (229, 127) on button[onclick='addElement()']
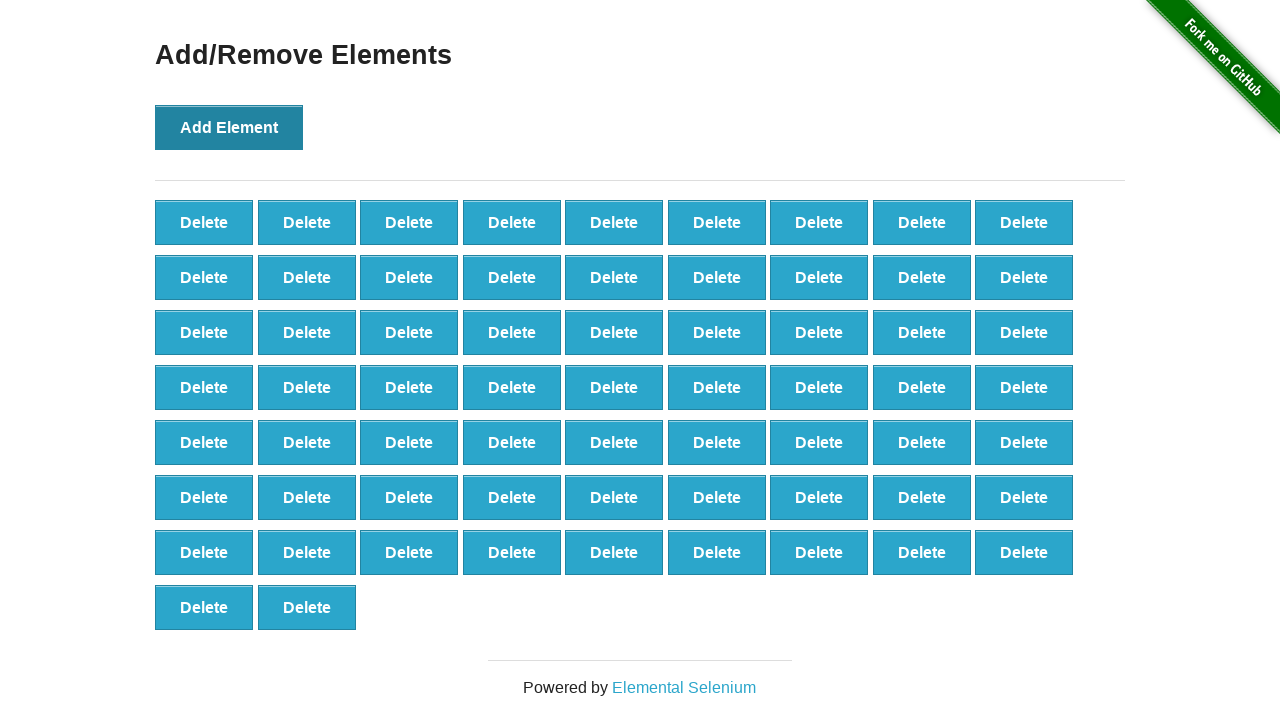

Clicked Add Element button (iteration 66/100) at (229, 127) on button[onclick='addElement()']
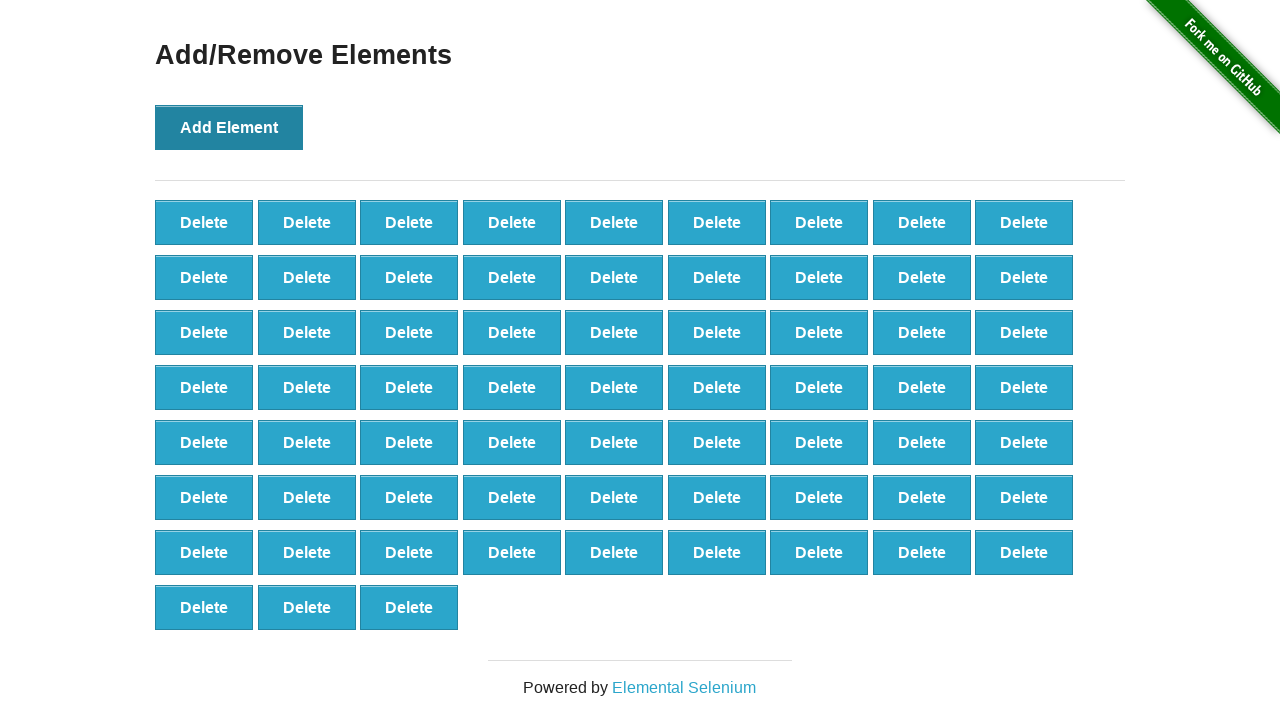

Clicked Add Element button (iteration 67/100) at (229, 127) on button[onclick='addElement()']
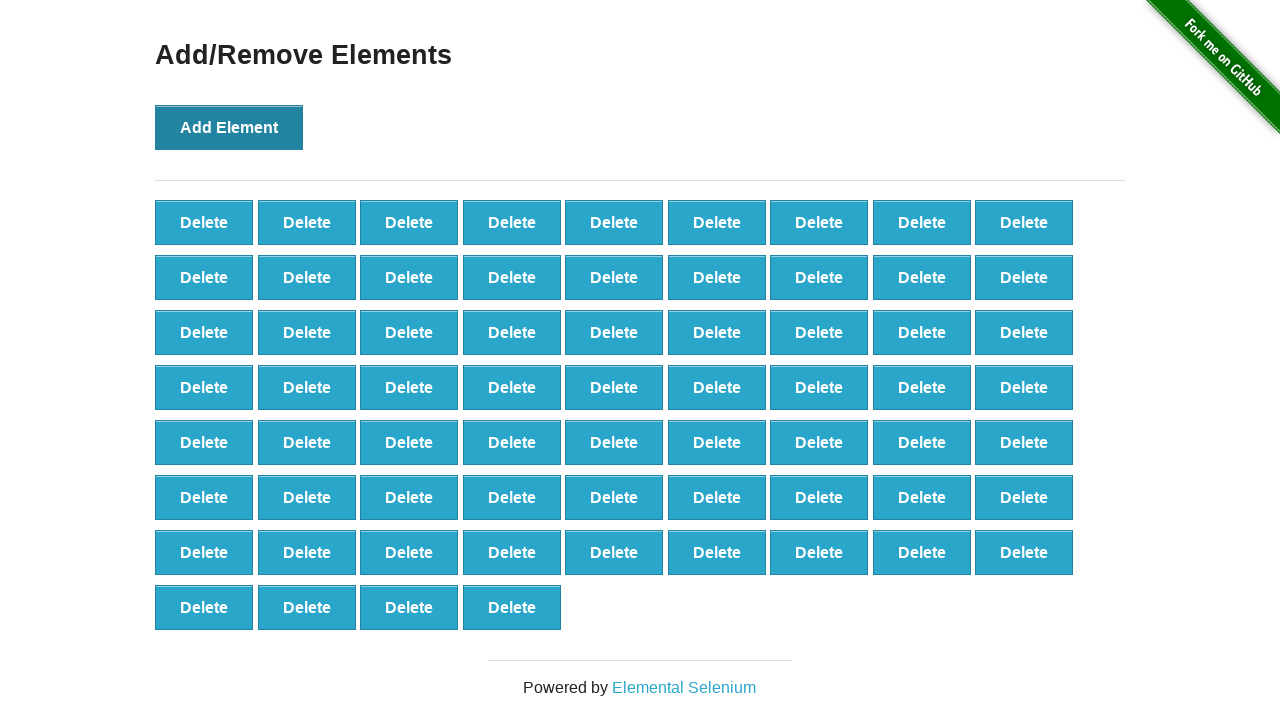

Clicked Add Element button (iteration 68/100) at (229, 127) on button[onclick='addElement()']
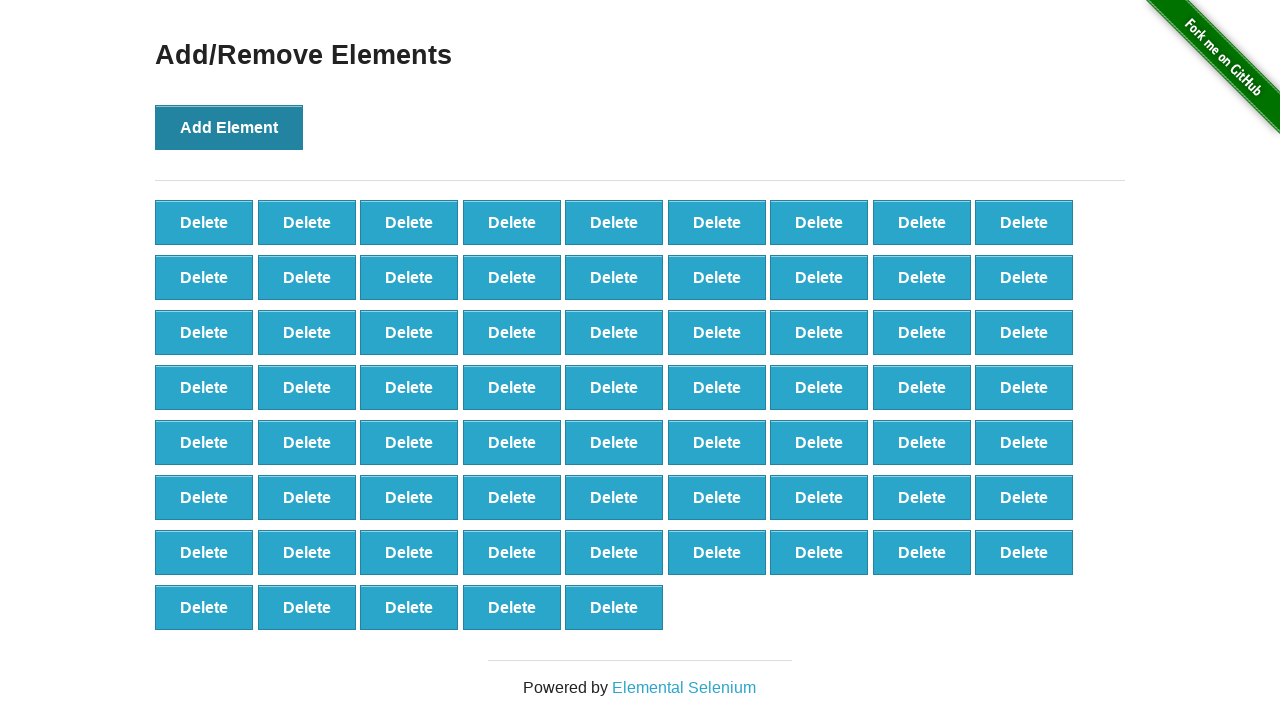

Clicked Add Element button (iteration 69/100) at (229, 127) on button[onclick='addElement()']
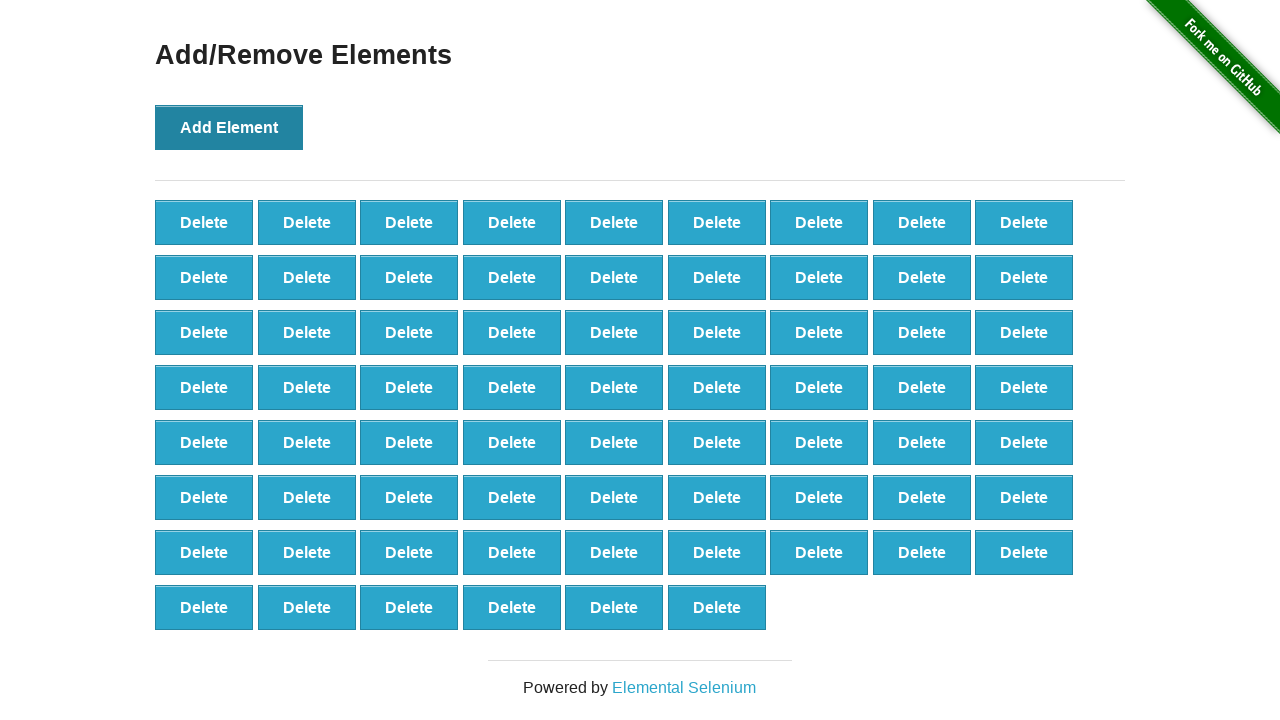

Clicked Add Element button (iteration 70/100) at (229, 127) on button[onclick='addElement()']
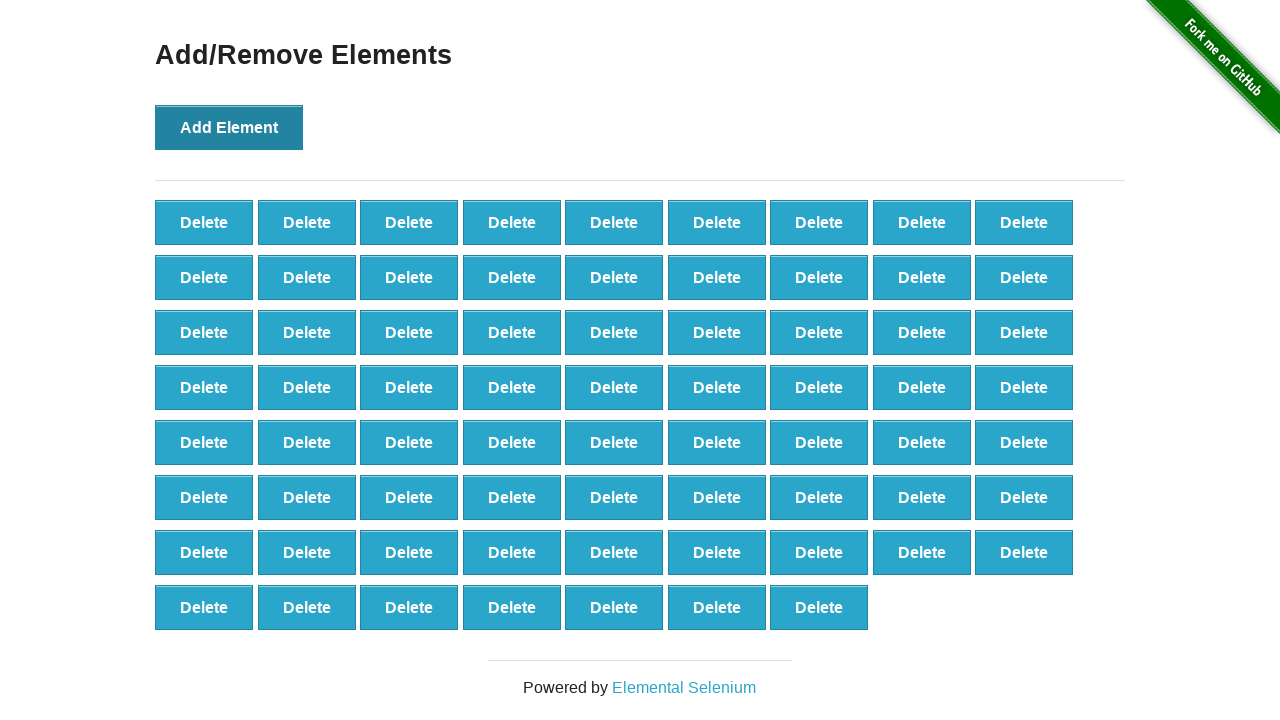

Clicked Add Element button (iteration 71/100) at (229, 127) on button[onclick='addElement()']
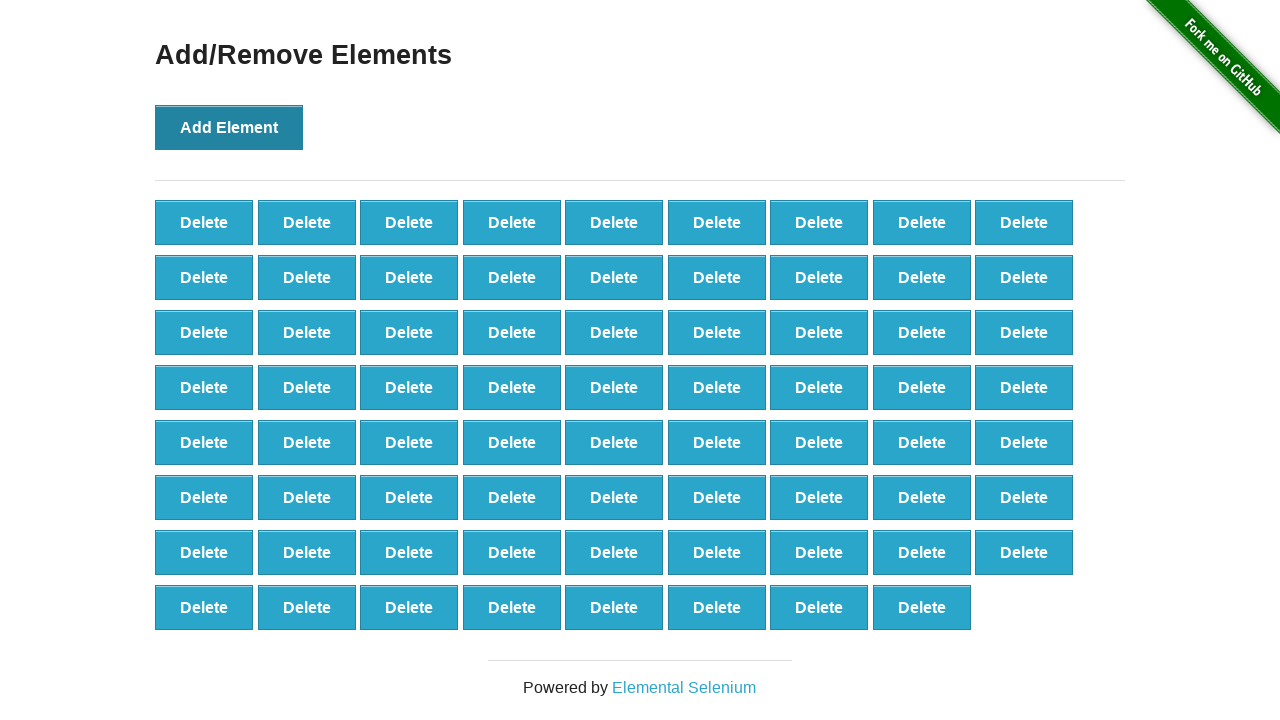

Clicked Add Element button (iteration 72/100) at (229, 127) on button[onclick='addElement()']
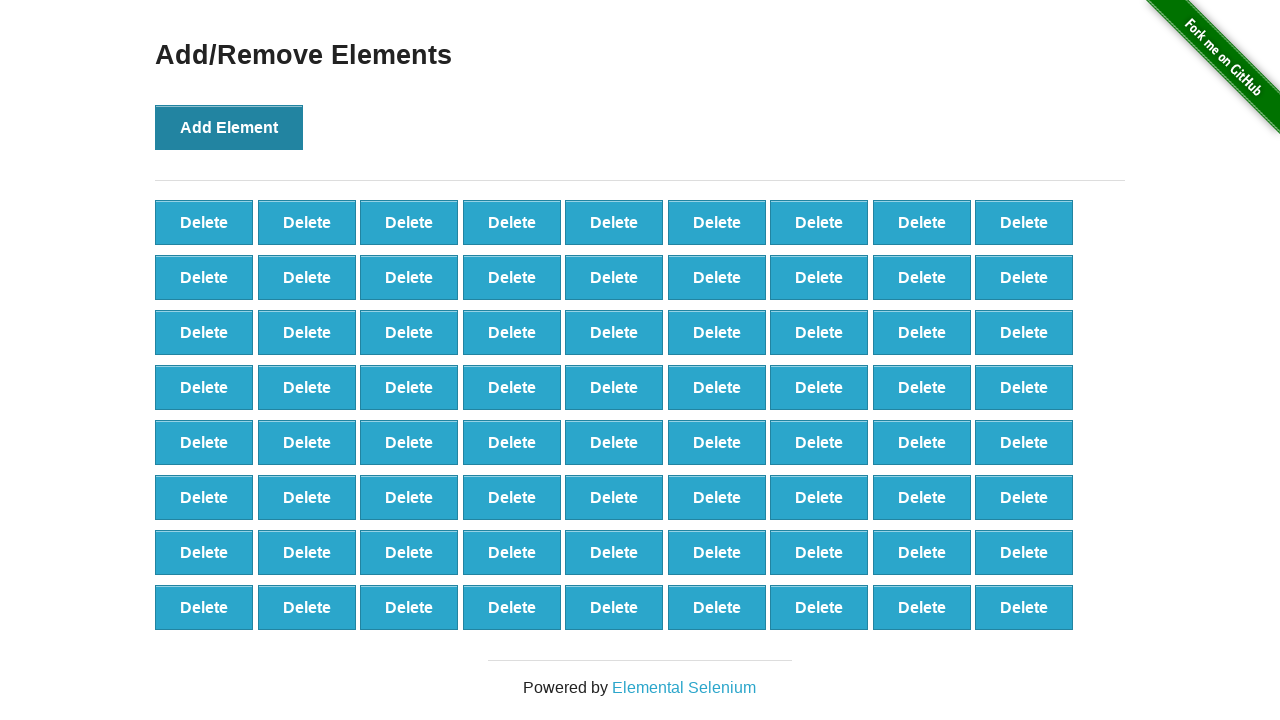

Clicked Add Element button (iteration 73/100) at (229, 127) on button[onclick='addElement()']
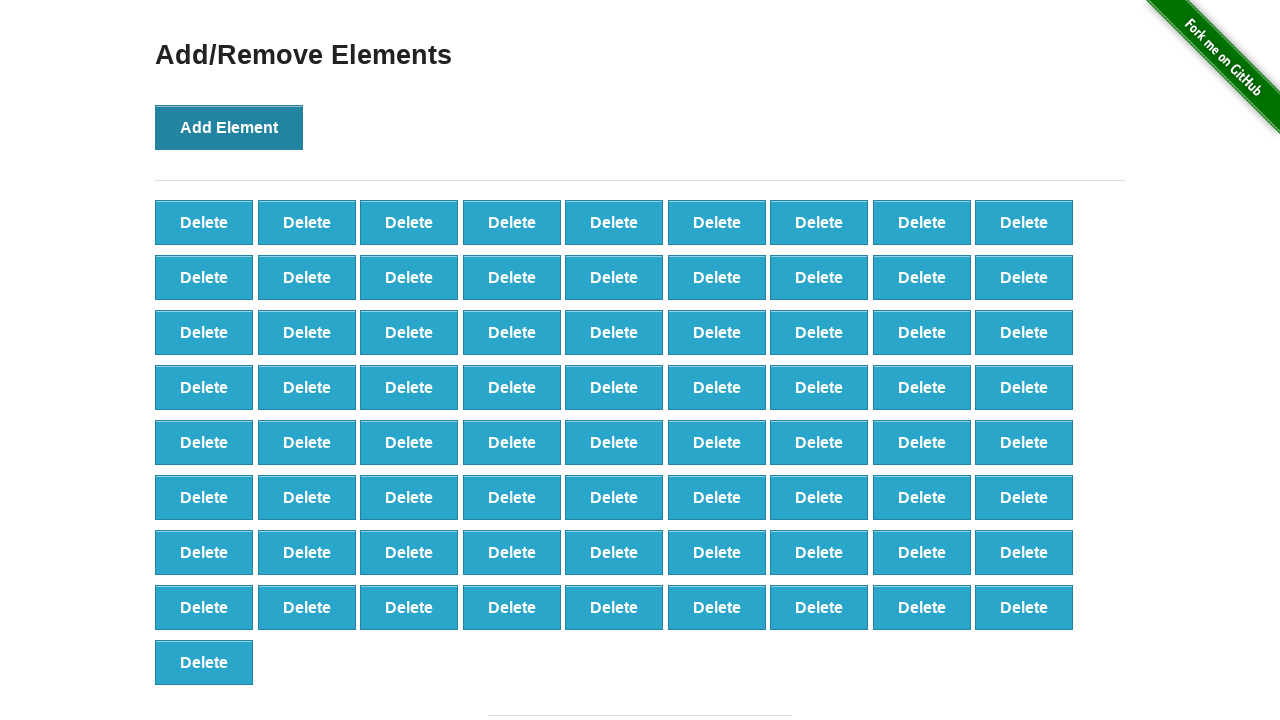

Clicked Add Element button (iteration 74/100) at (229, 127) on button[onclick='addElement()']
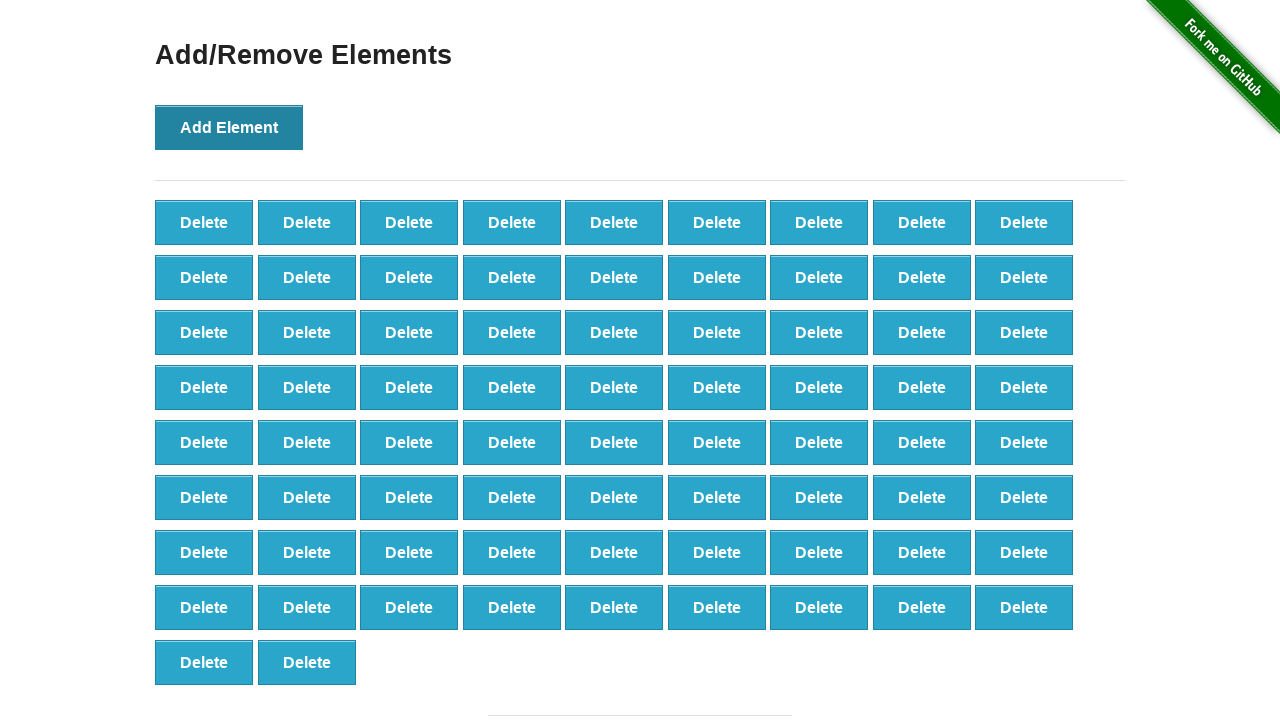

Clicked Add Element button (iteration 75/100) at (229, 127) on button[onclick='addElement()']
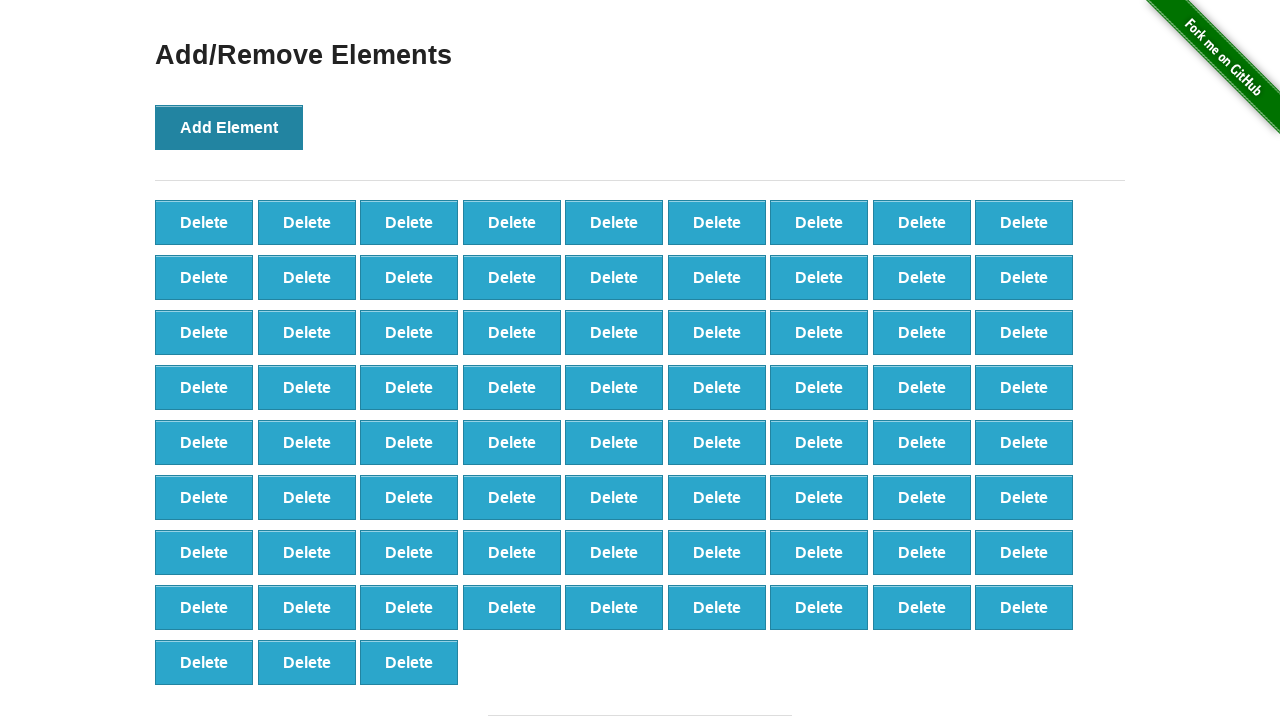

Clicked Add Element button (iteration 76/100) at (229, 127) on button[onclick='addElement()']
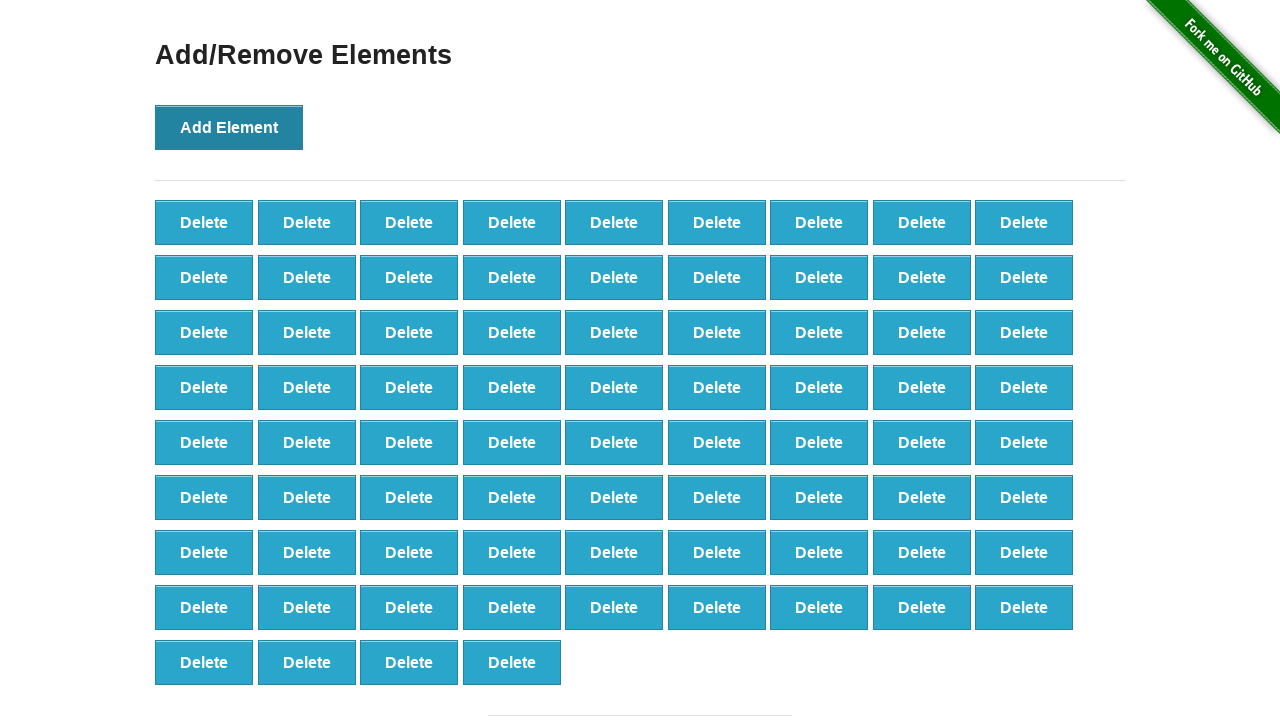

Clicked Add Element button (iteration 77/100) at (229, 127) on button[onclick='addElement()']
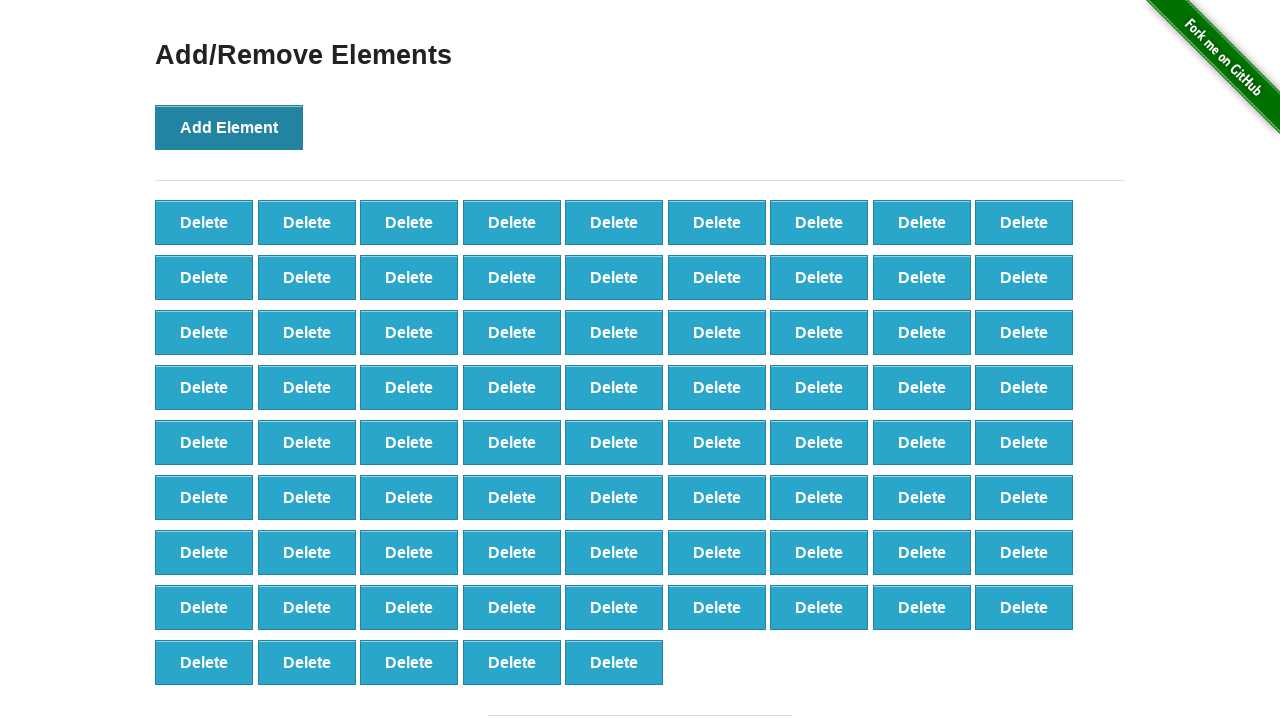

Clicked Add Element button (iteration 78/100) at (229, 127) on button[onclick='addElement()']
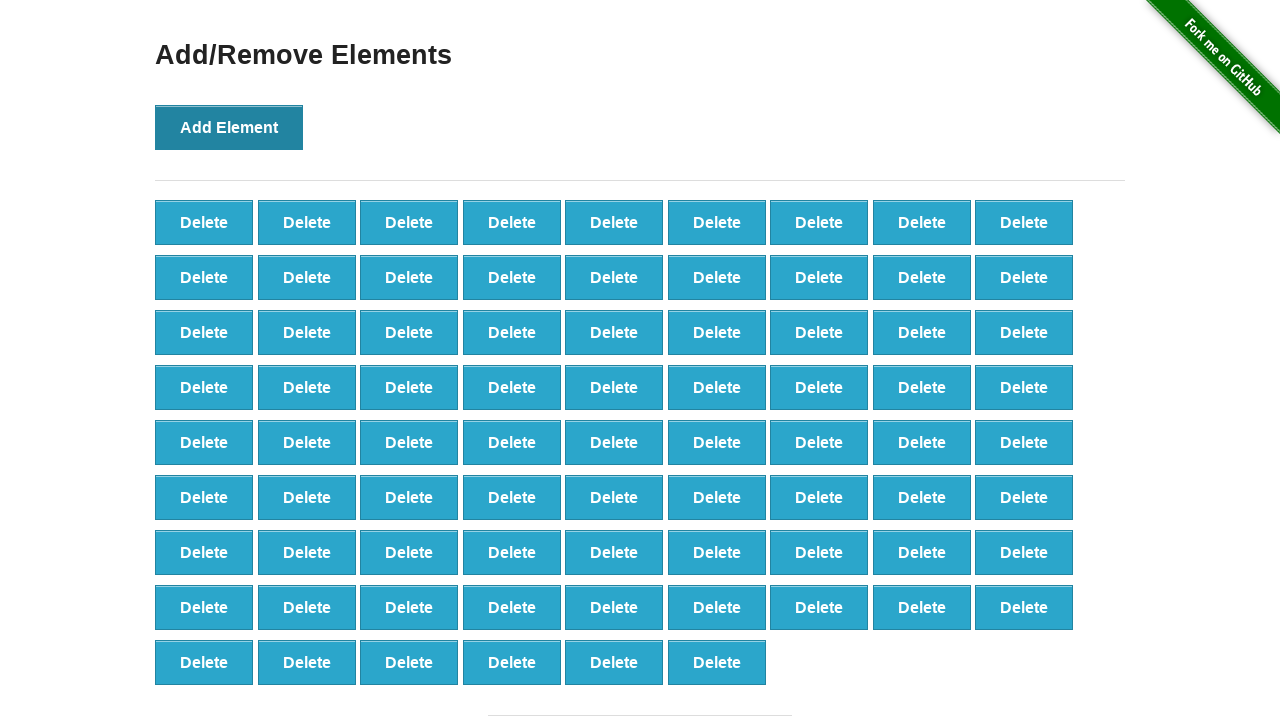

Clicked Add Element button (iteration 79/100) at (229, 127) on button[onclick='addElement()']
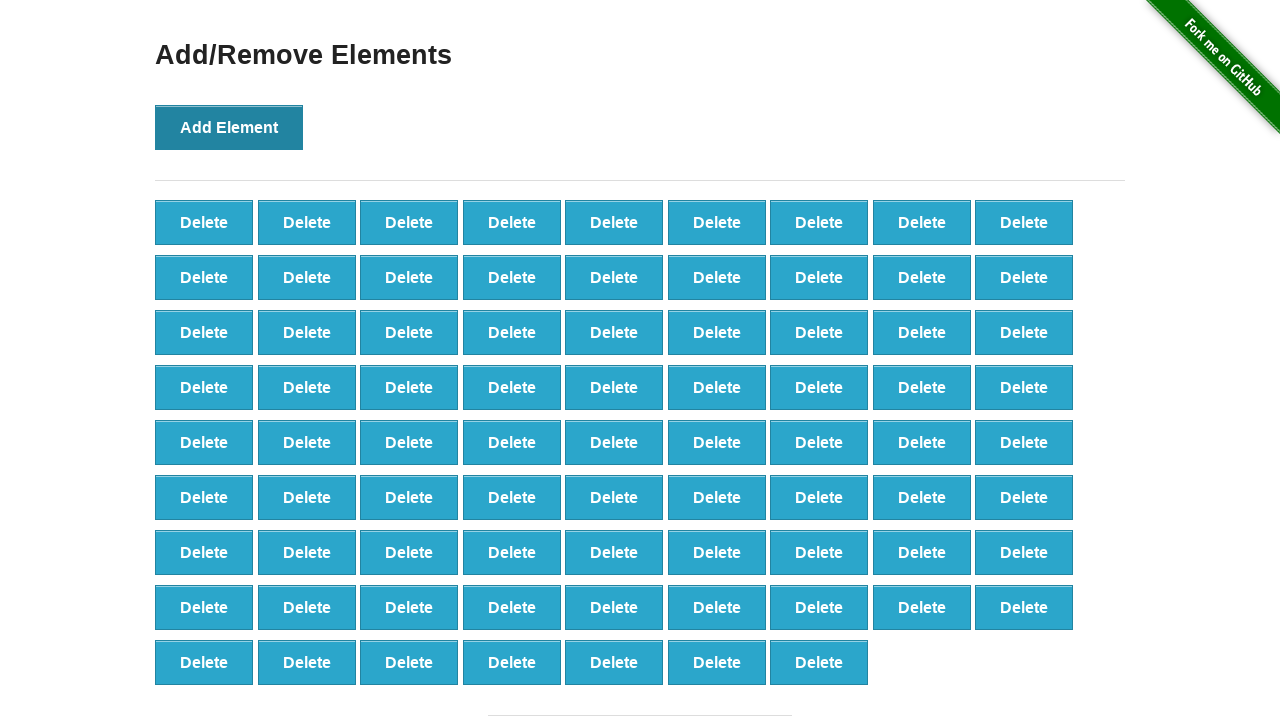

Clicked Add Element button (iteration 80/100) at (229, 127) on button[onclick='addElement()']
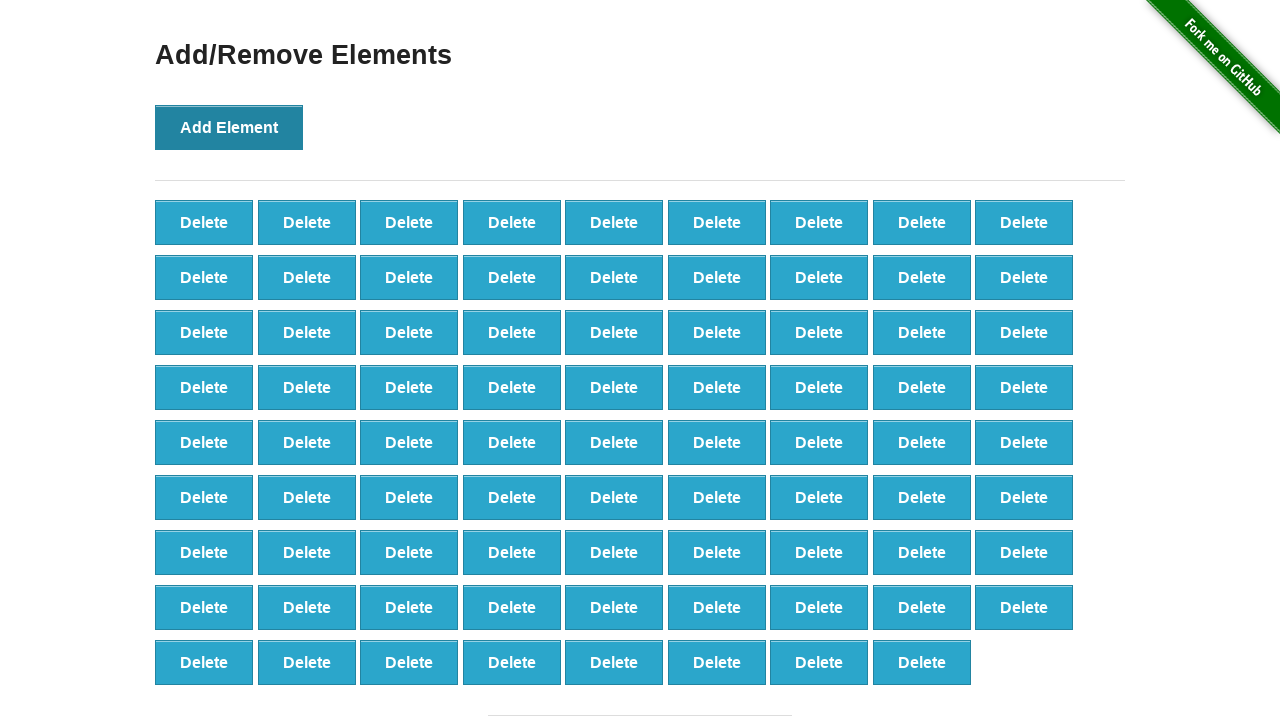

Clicked Add Element button (iteration 81/100) at (229, 127) on button[onclick='addElement()']
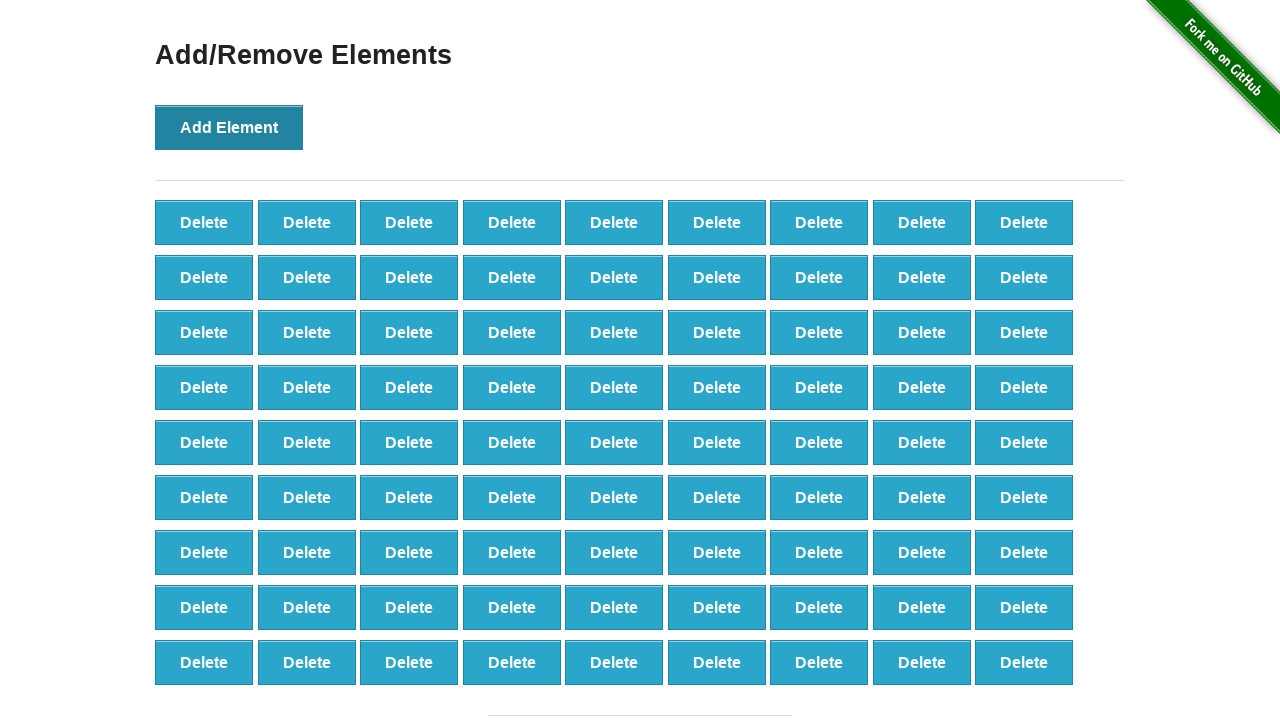

Clicked Add Element button (iteration 82/100) at (229, 127) on button[onclick='addElement()']
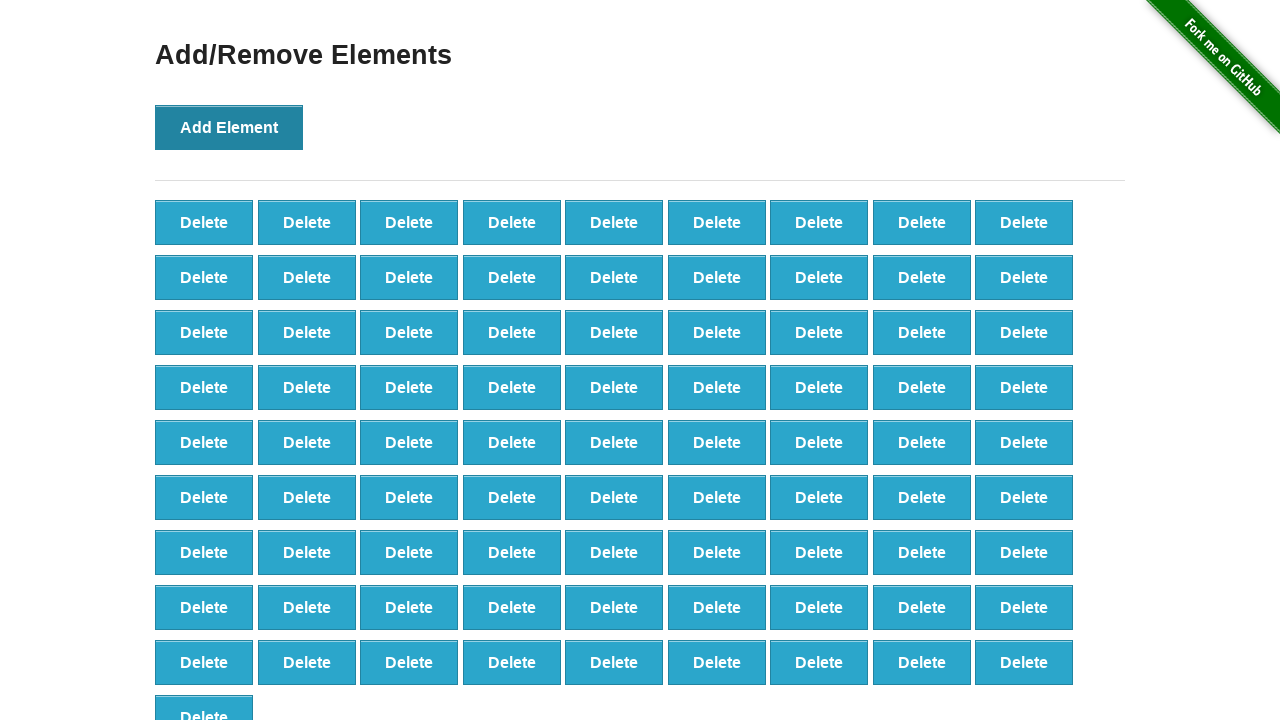

Clicked Add Element button (iteration 83/100) at (229, 127) on button[onclick='addElement()']
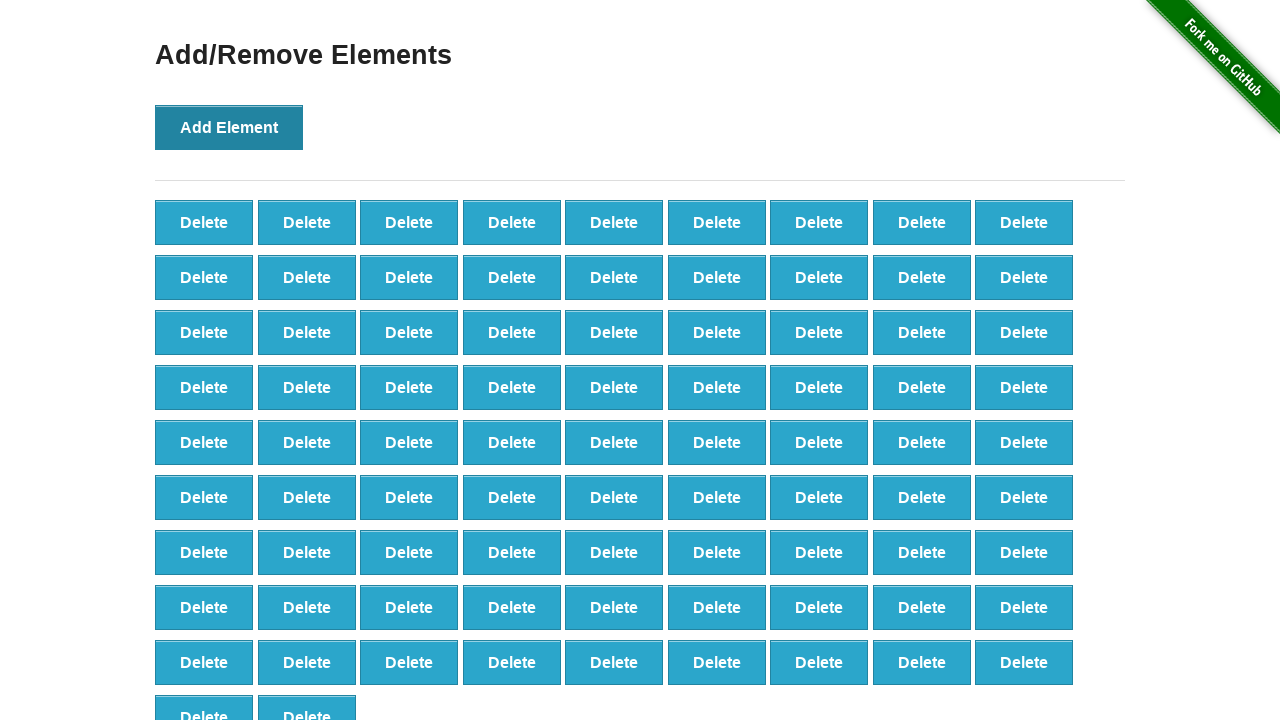

Clicked Add Element button (iteration 84/100) at (229, 127) on button[onclick='addElement()']
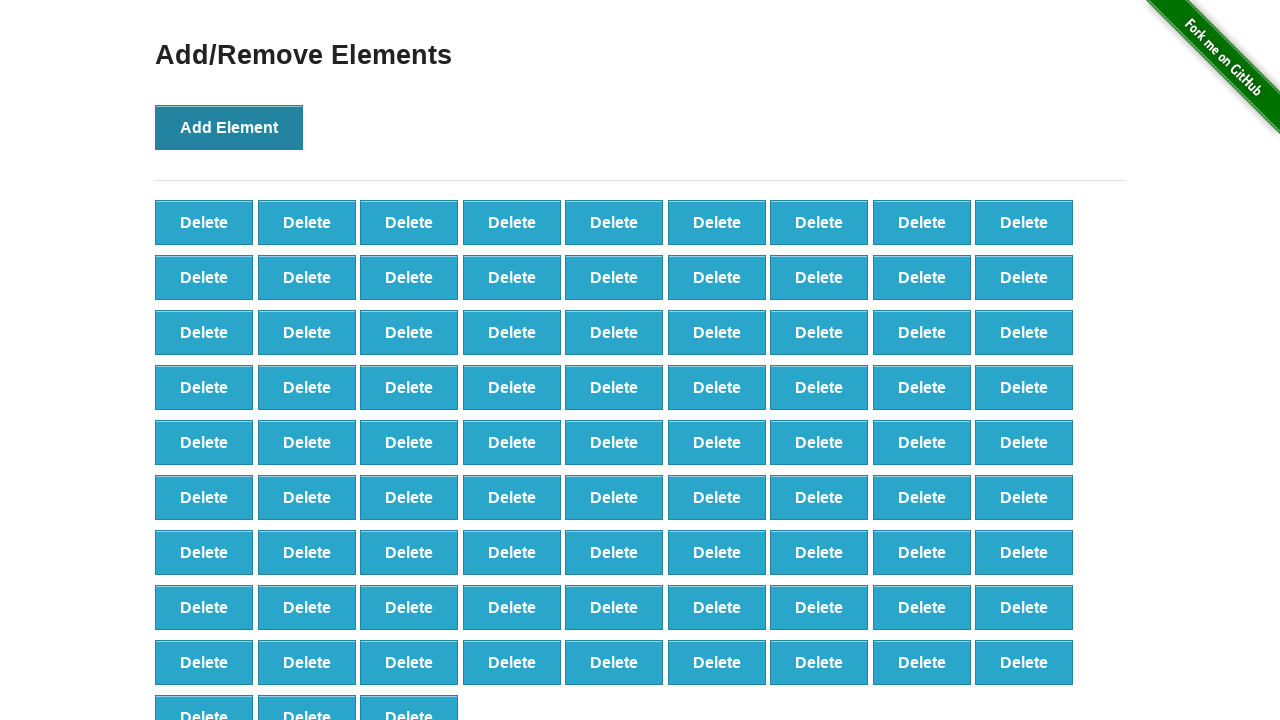

Clicked Add Element button (iteration 85/100) at (229, 127) on button[onclick='addElement()']
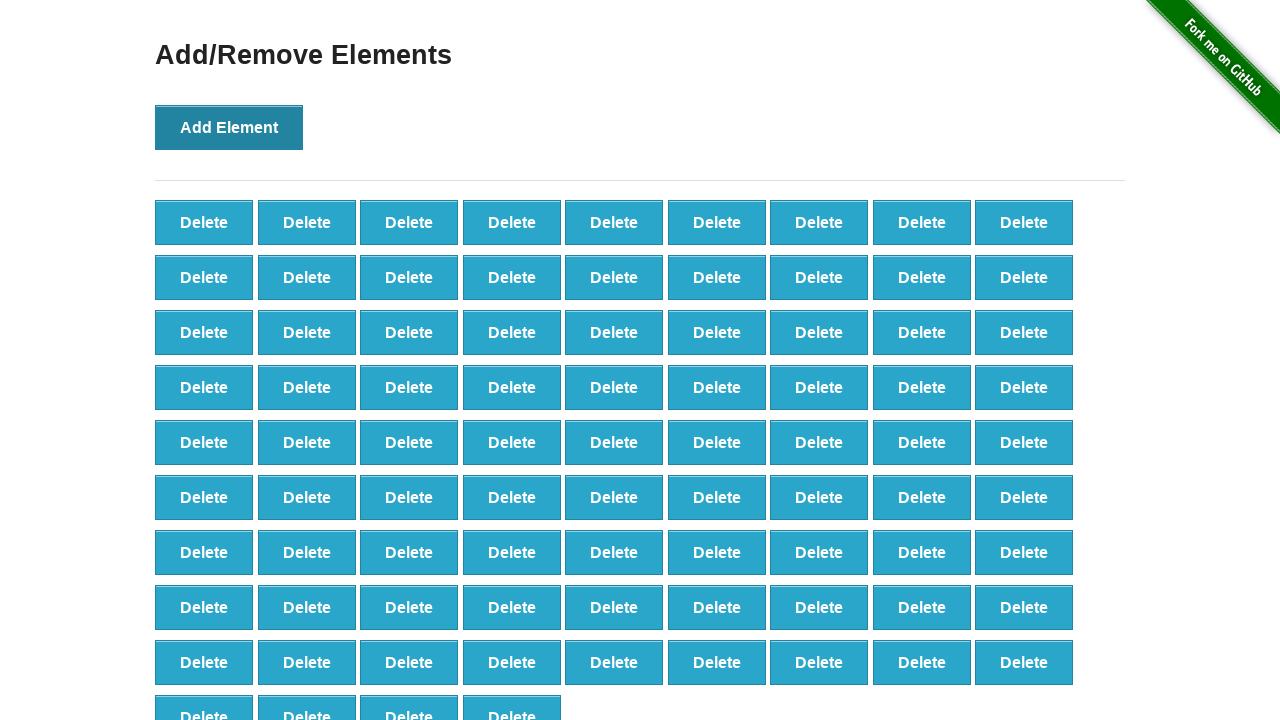

Clicked Add Element button (iteration 86/100) at (229, 127) on button[onclick='addElement()']
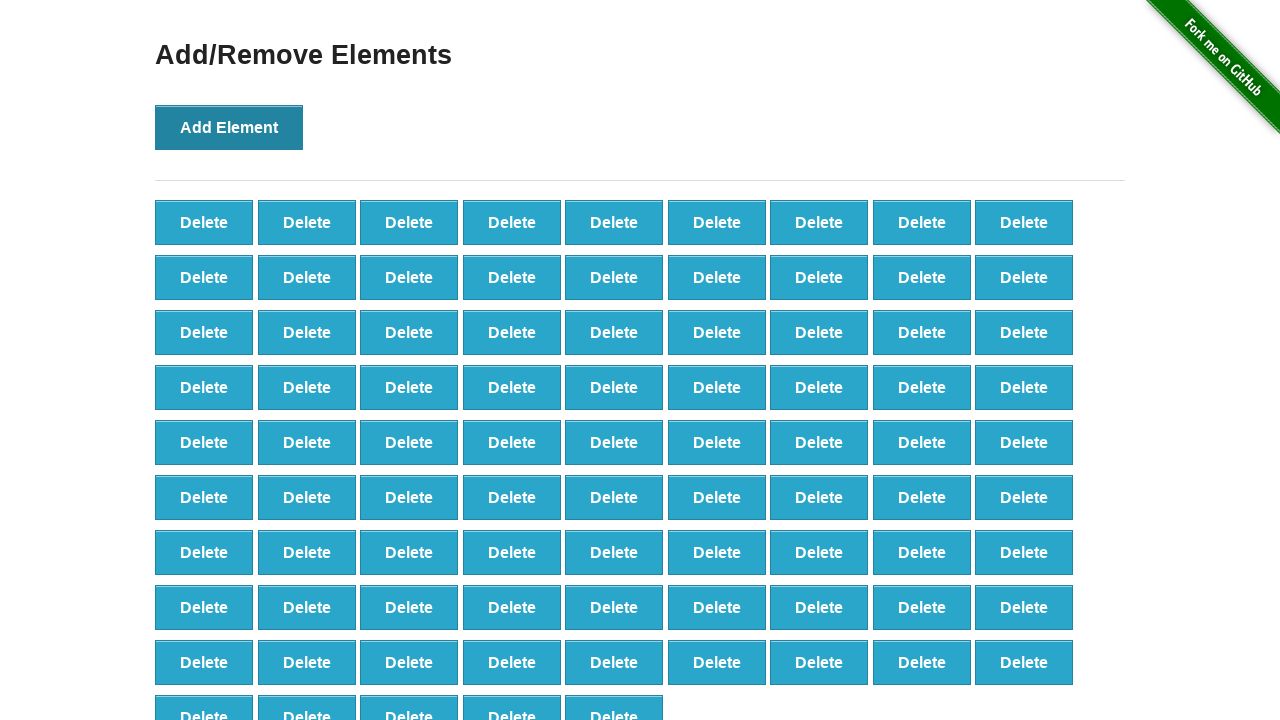

Clicked Add Element button (iteration 87/100) at (229, 127) on button[onclick='addElement()']
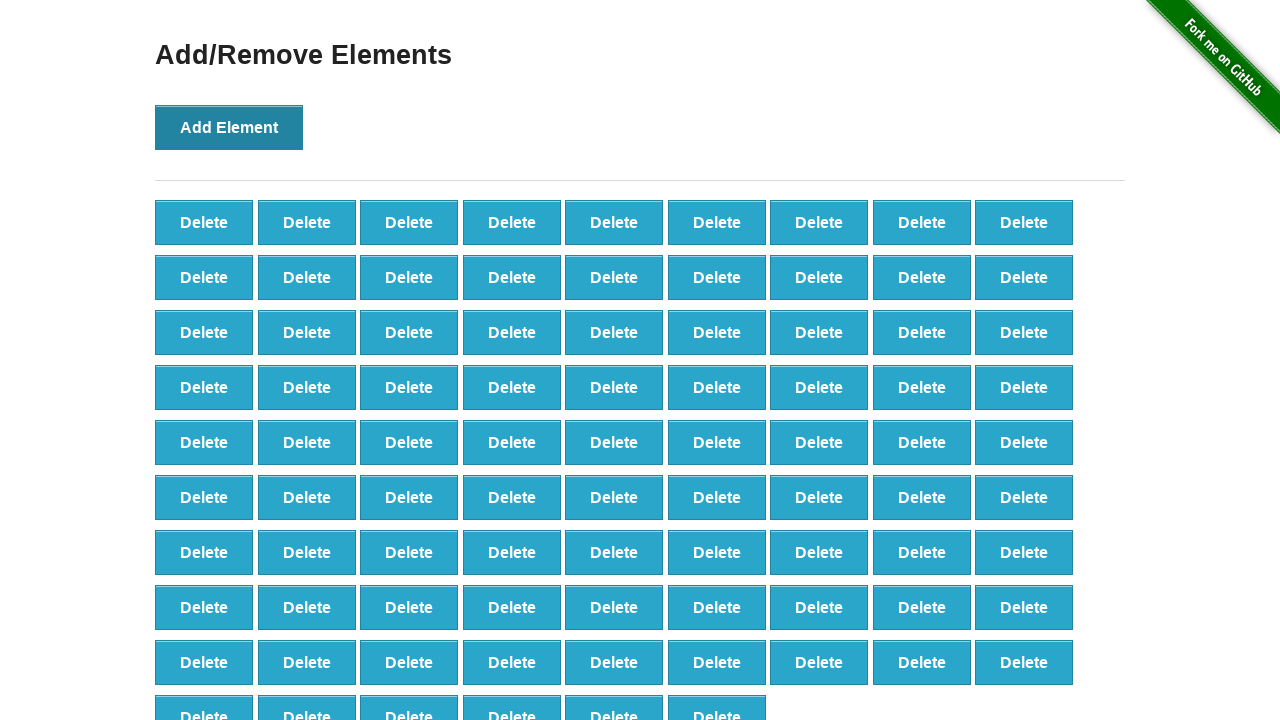

Clicked Add Element button (iteration 88/100) at (229, 127) on button[onclick='addElement()']
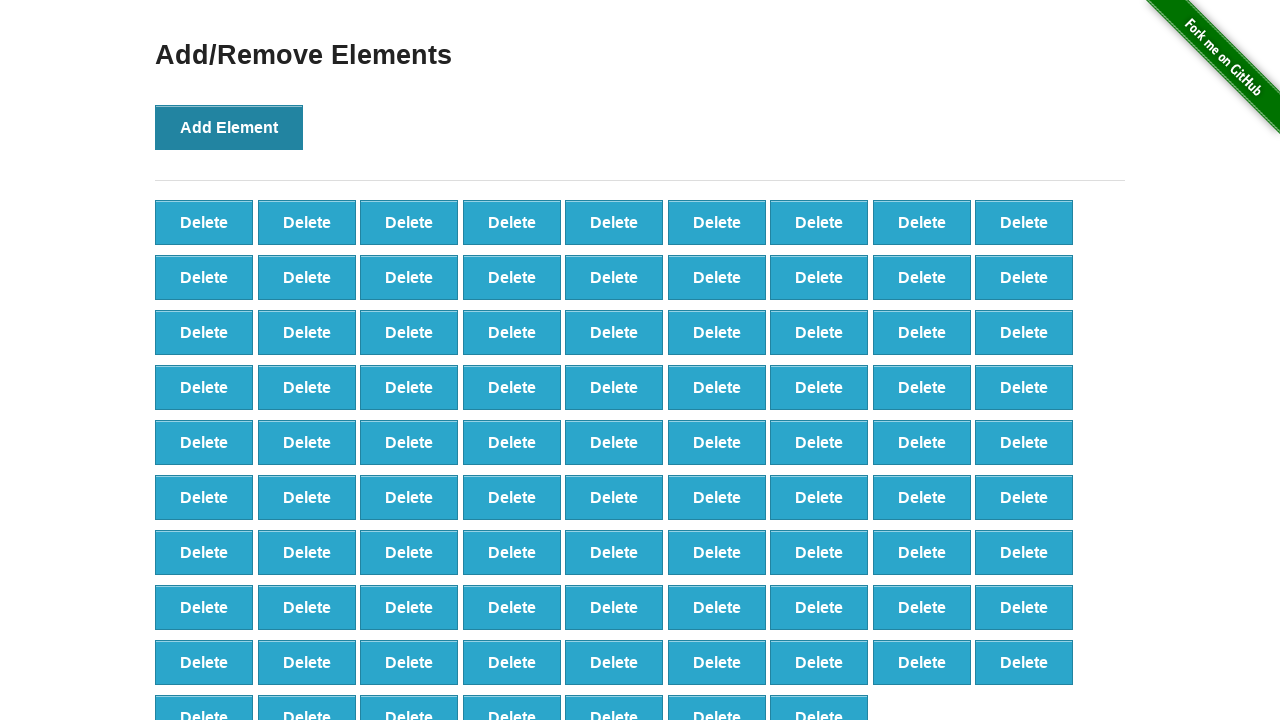

Clicked Add Element button (iteration 89/100) at (229, 127) on button[onclick='addElement()']
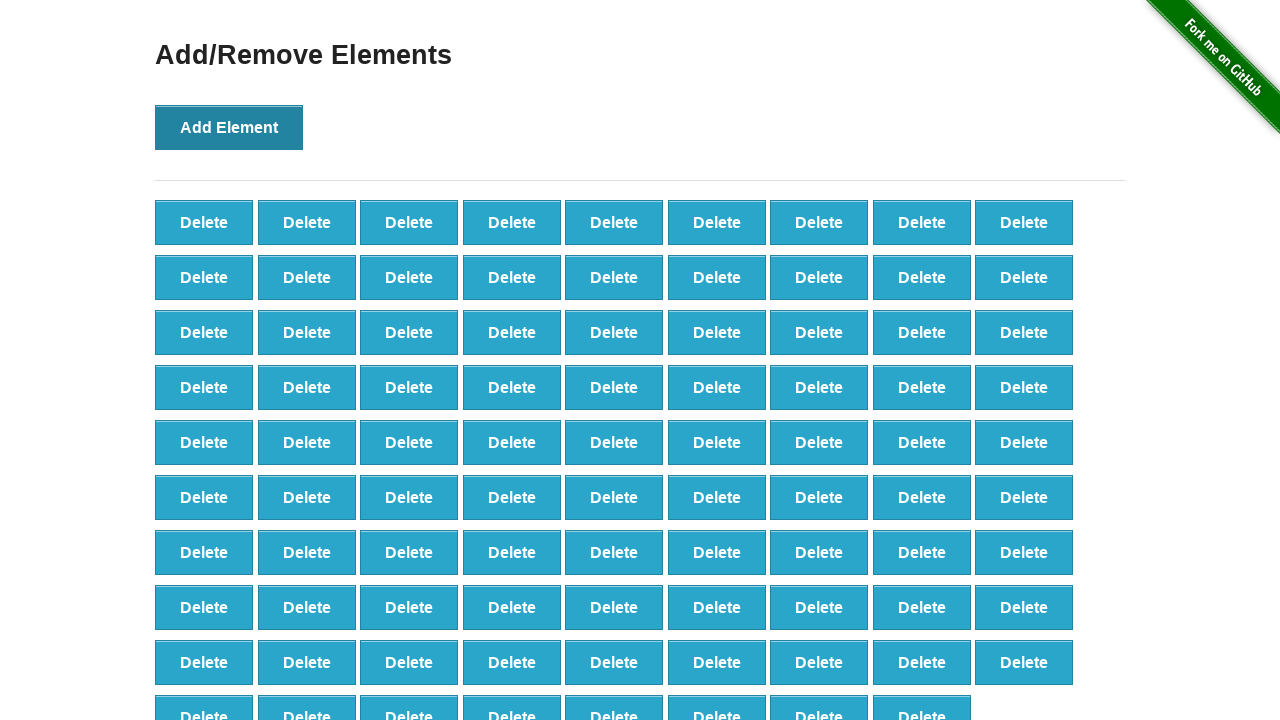

Clicked Add Element button (iteration 90/100) at (229, 127) on button[onclick='addElement()']
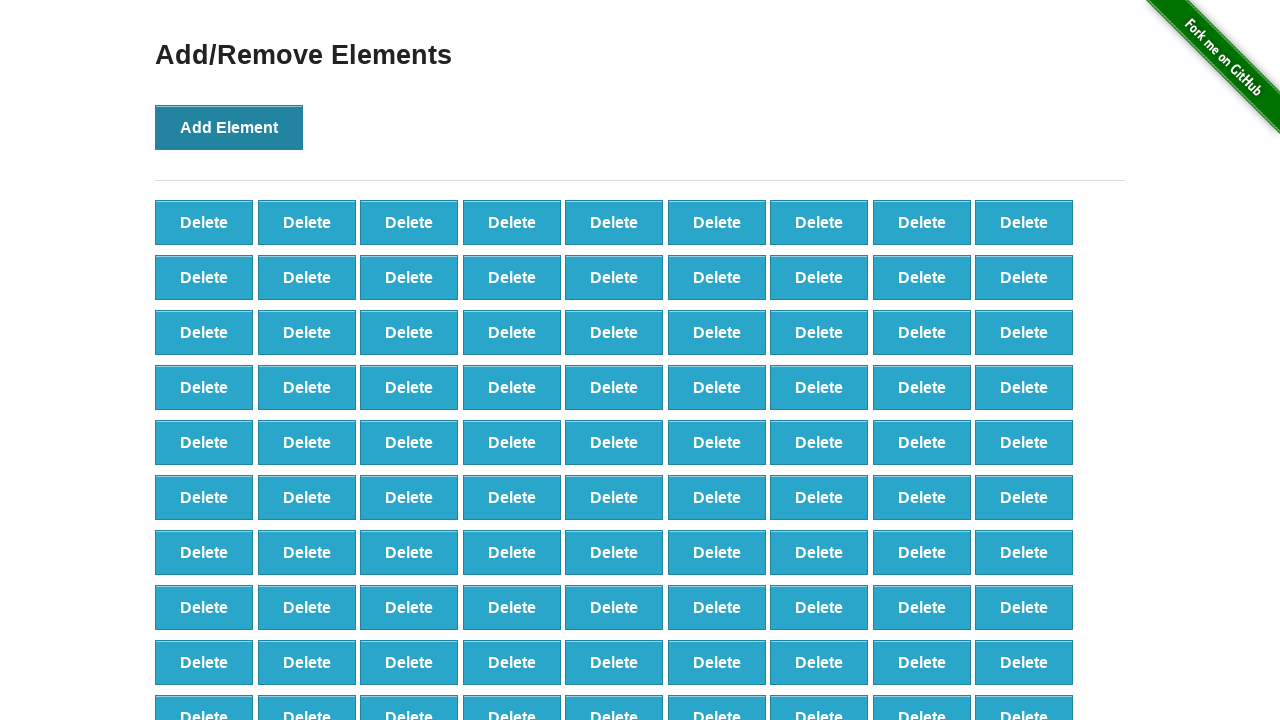

Clicked Add Element button (iteration 91/100) at (229, 127) on button[onclick='addElement()']
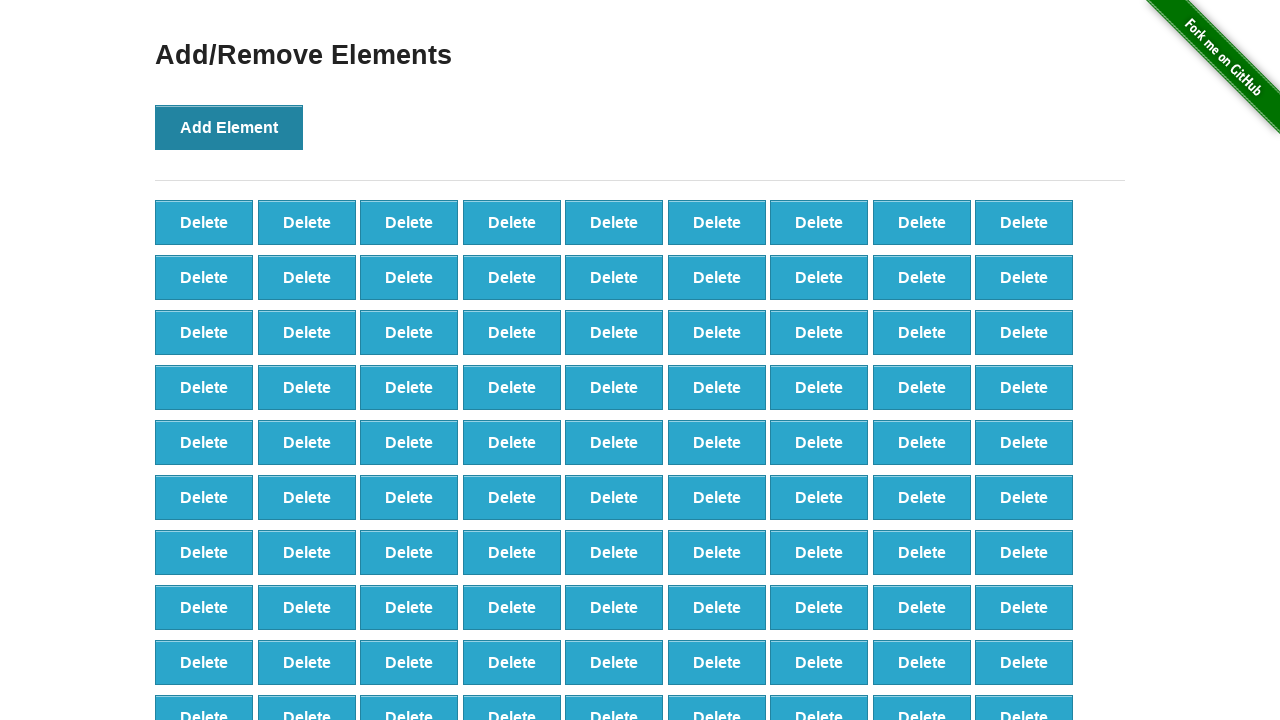

Clicked Add Element button (iteration 92/100) at (229, 127) on button[onclick='addElement()']
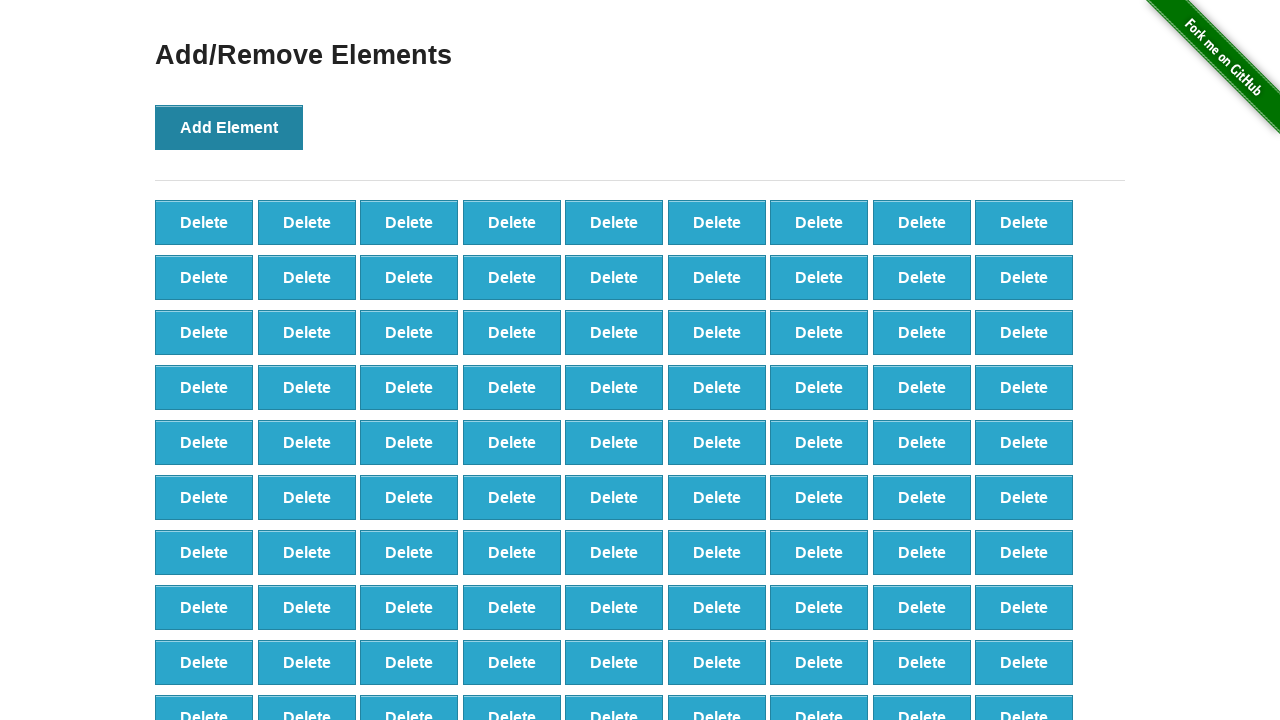

Clicked Add Element button (iteration 93/100) at (229, 127) on button[onclick='addElement()']
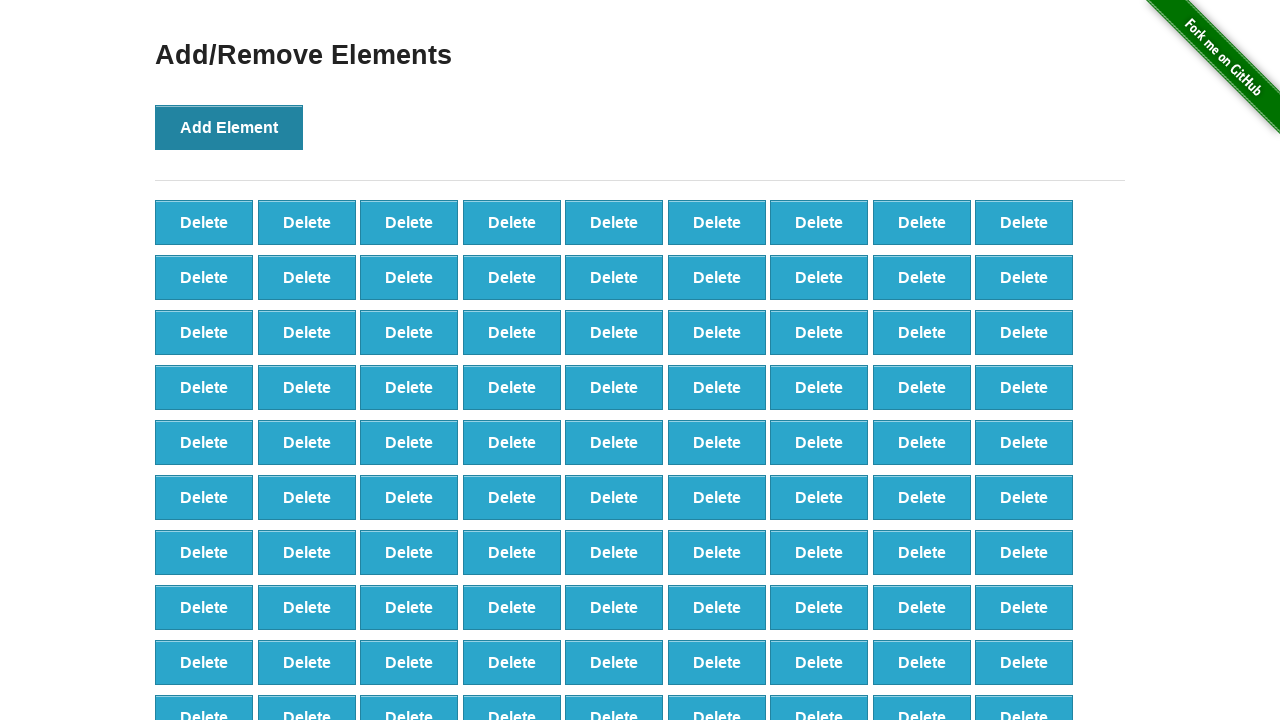

Clicked Add Element button (iteration 94/100) at (229, 127) on button[onclick='addElement()']
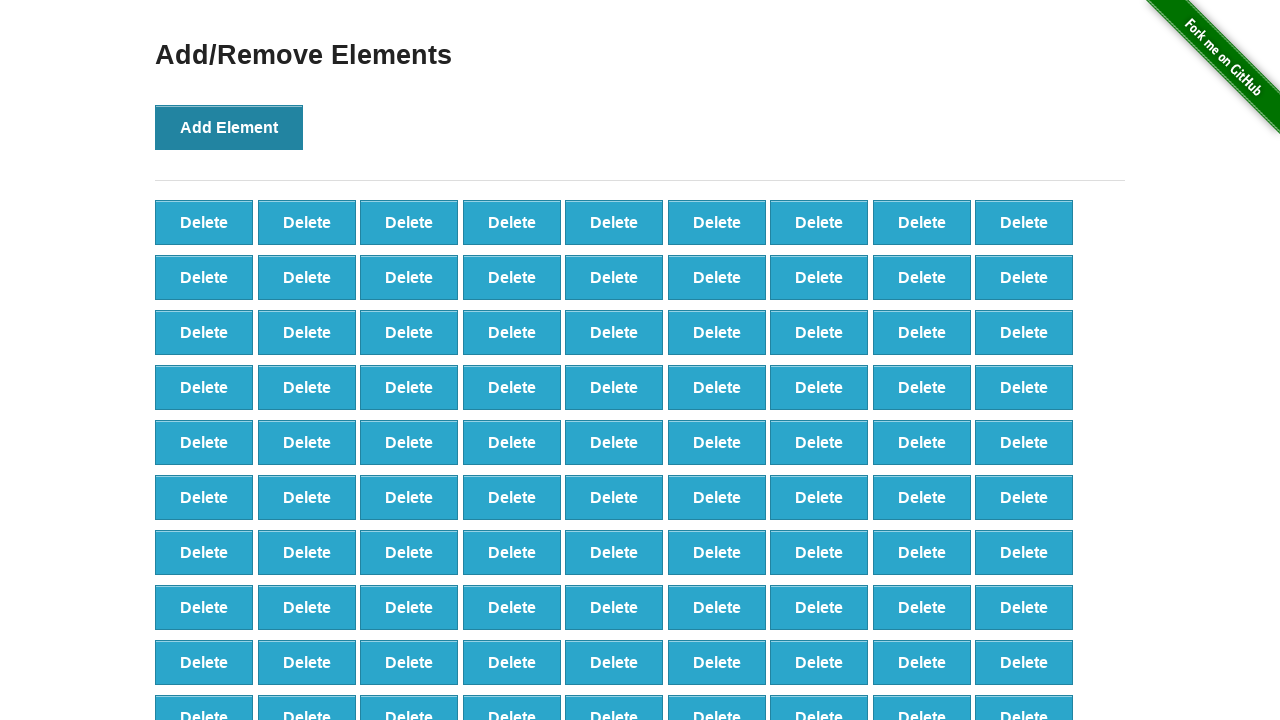

Clicked Add Element button (iteration 95/100) at (229, 127) on button[onclick='addElement()']
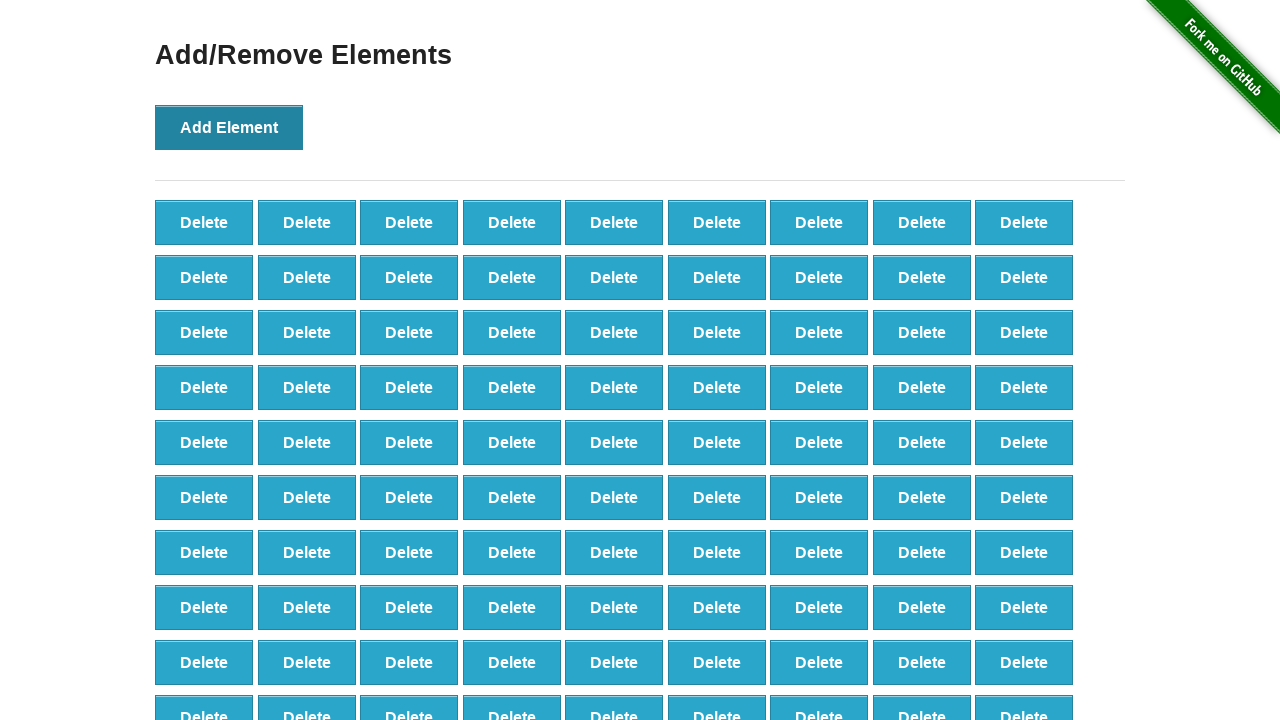

Clicked Add Element button (iteration 96/100) at (229, 127) on button[onclick='addElement()']
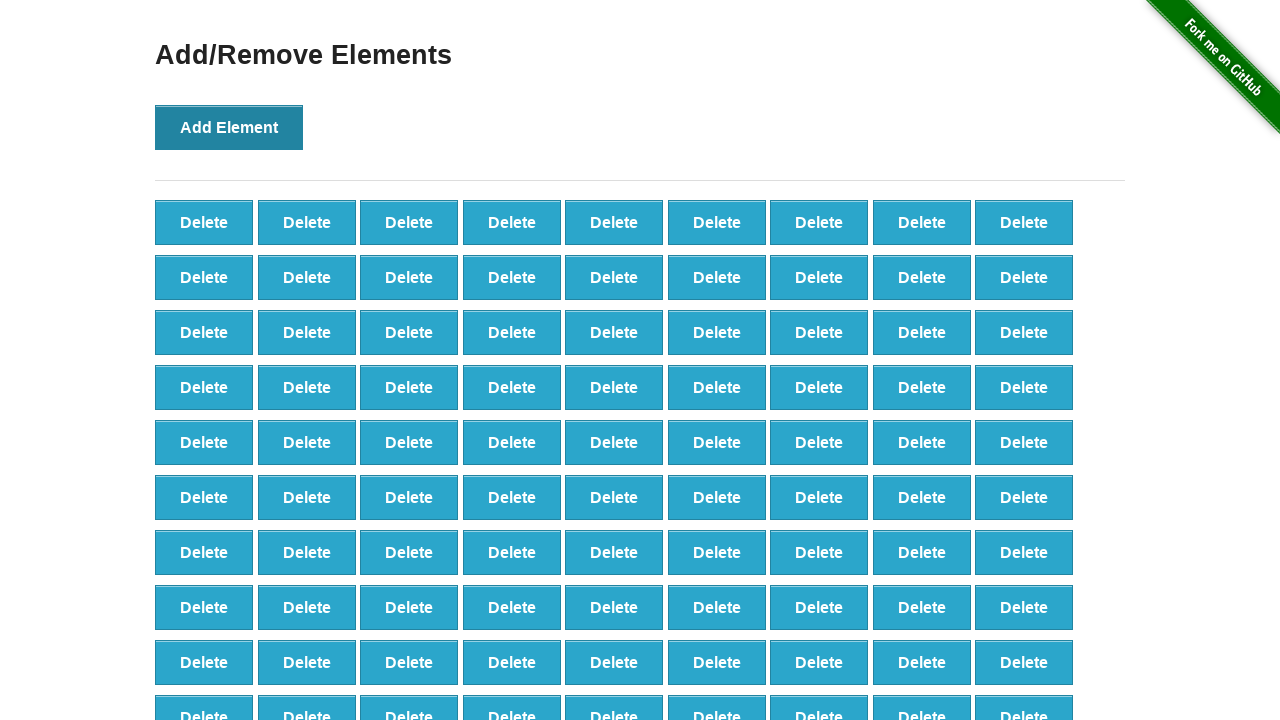

Clicked Add Element button (iteration 97/100) at (229, 127) on button[onclick='addElement()']
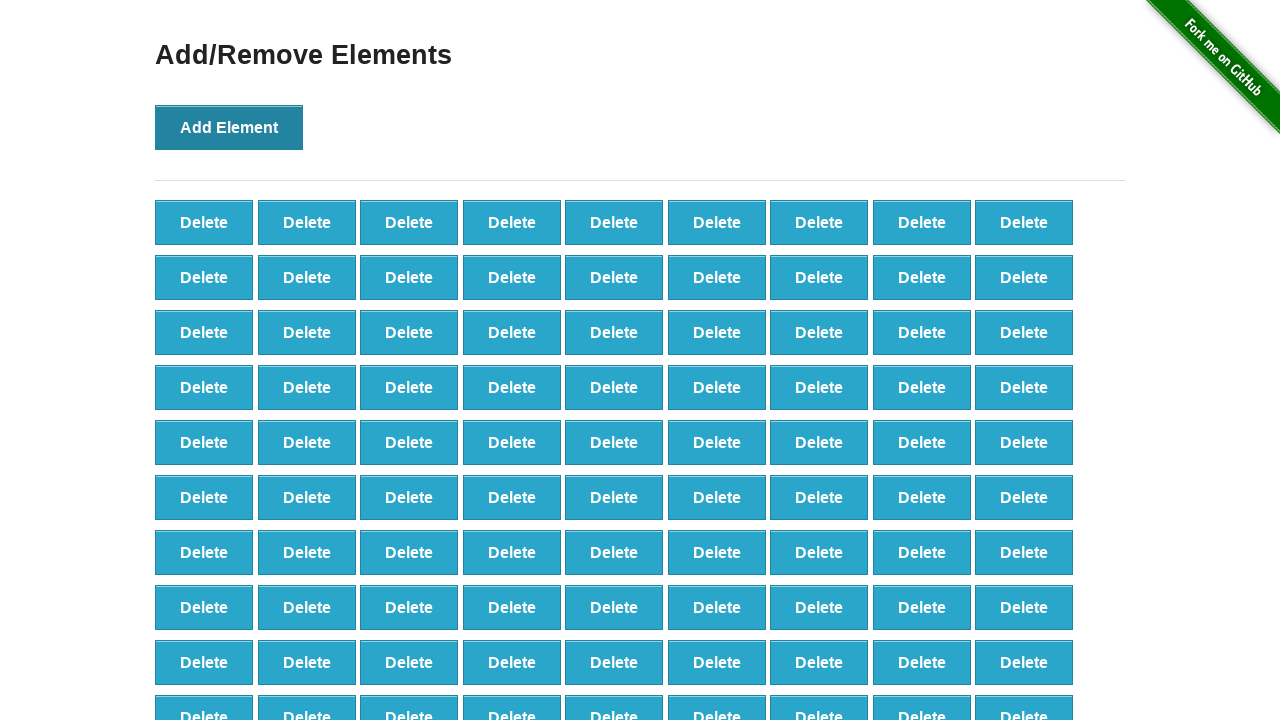

Clicked Add Element button (iteration 98/100) at (229, 127) on button[onclick='addElement()']
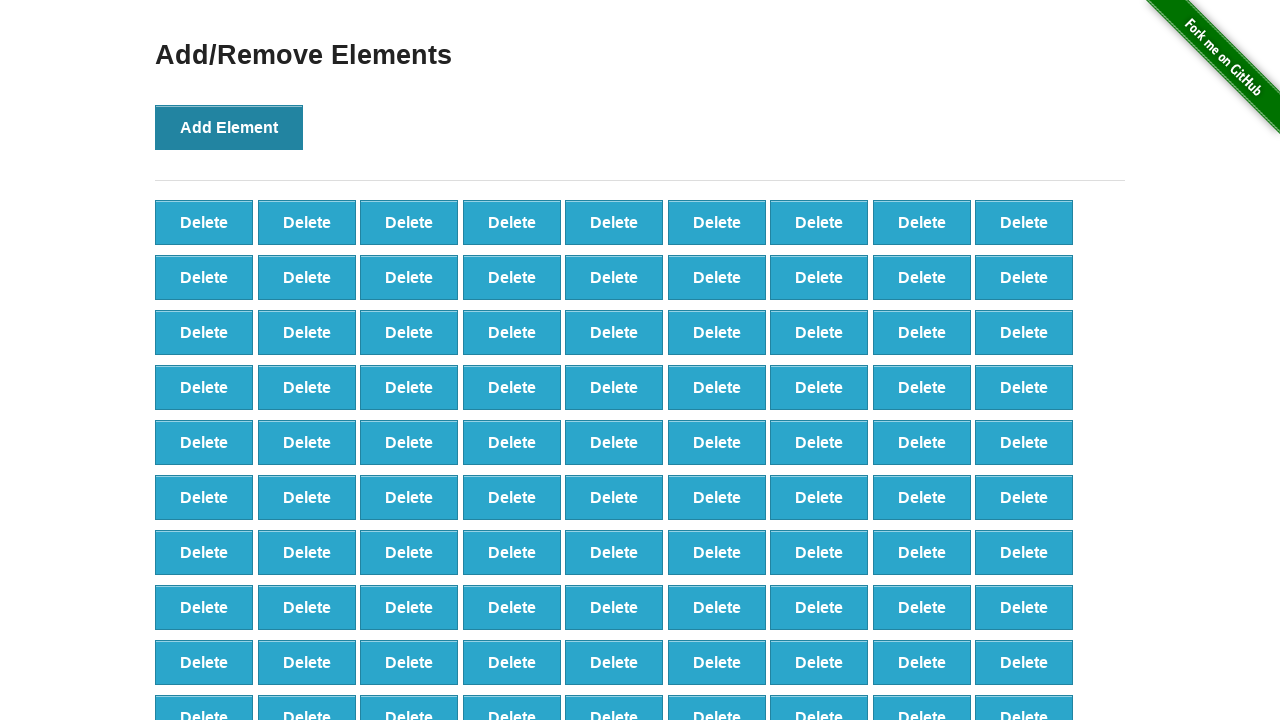

Clicked Add Element button (iteration 99/100) at (229, 127) on button[onclick='addElement()']
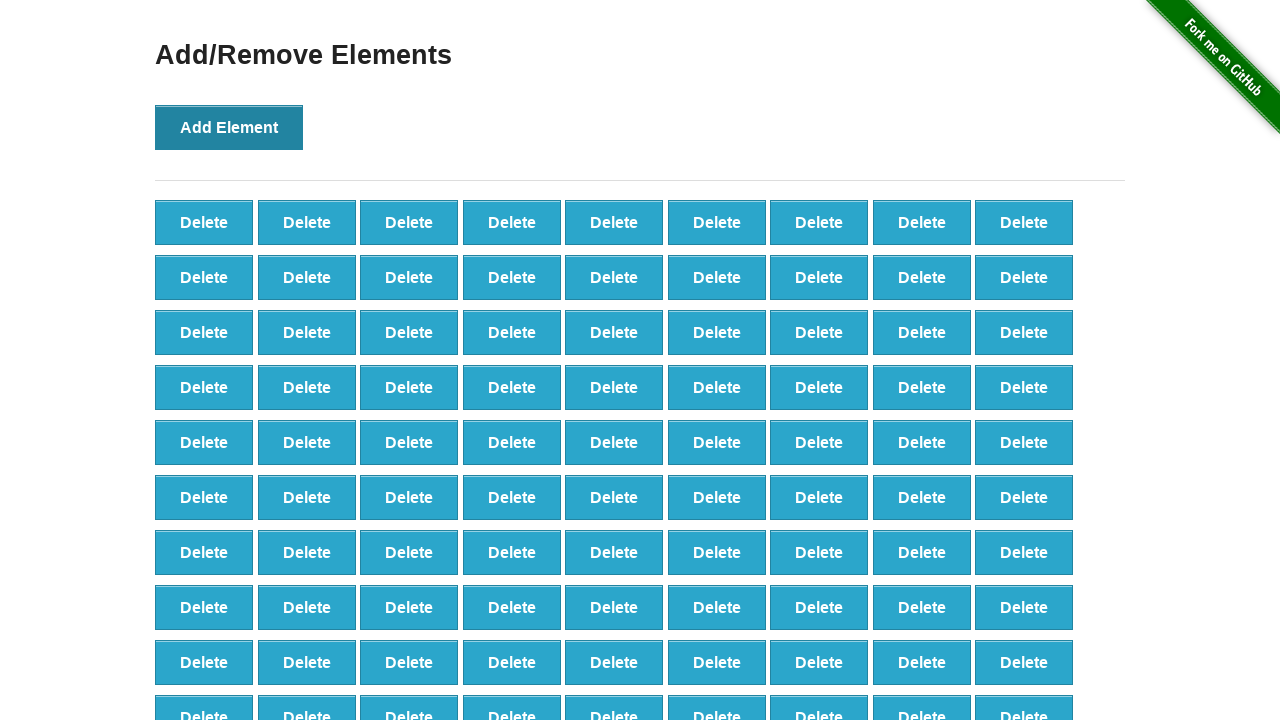

Clicked Add Element button (iteration 100/100) at (229, 127) on button[onclick='addElement()']
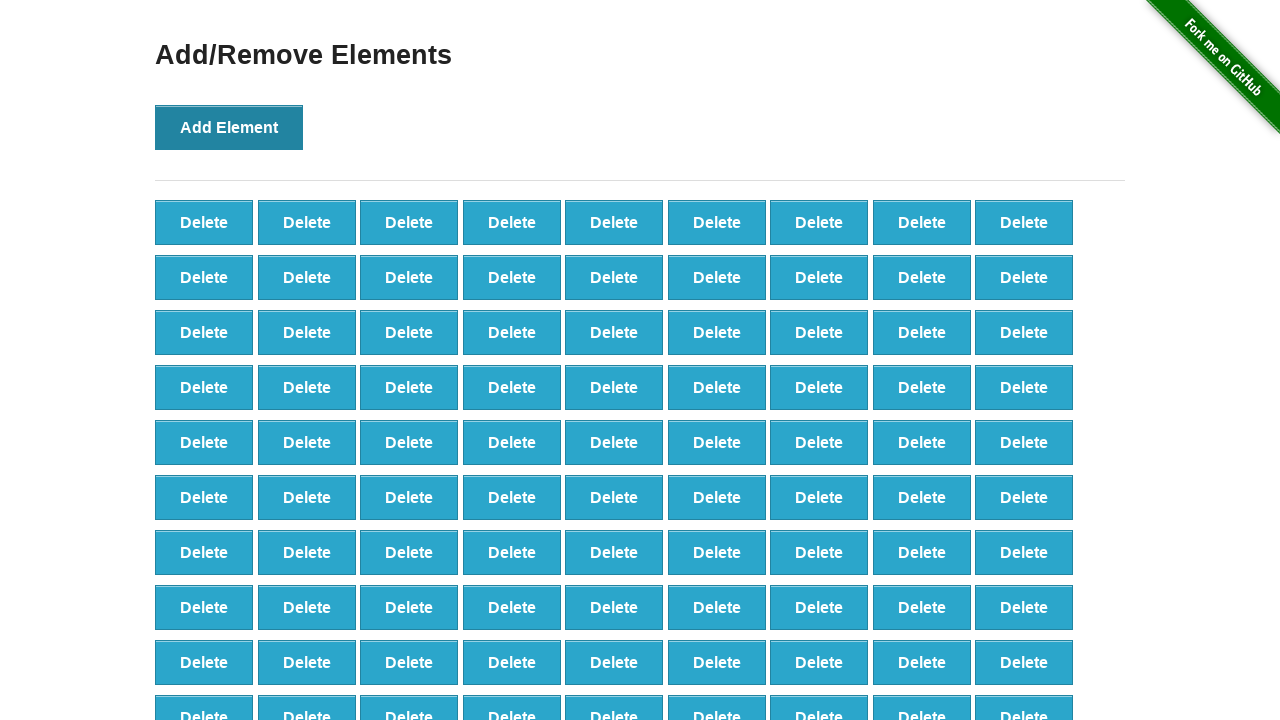

Verified 100 elements were added
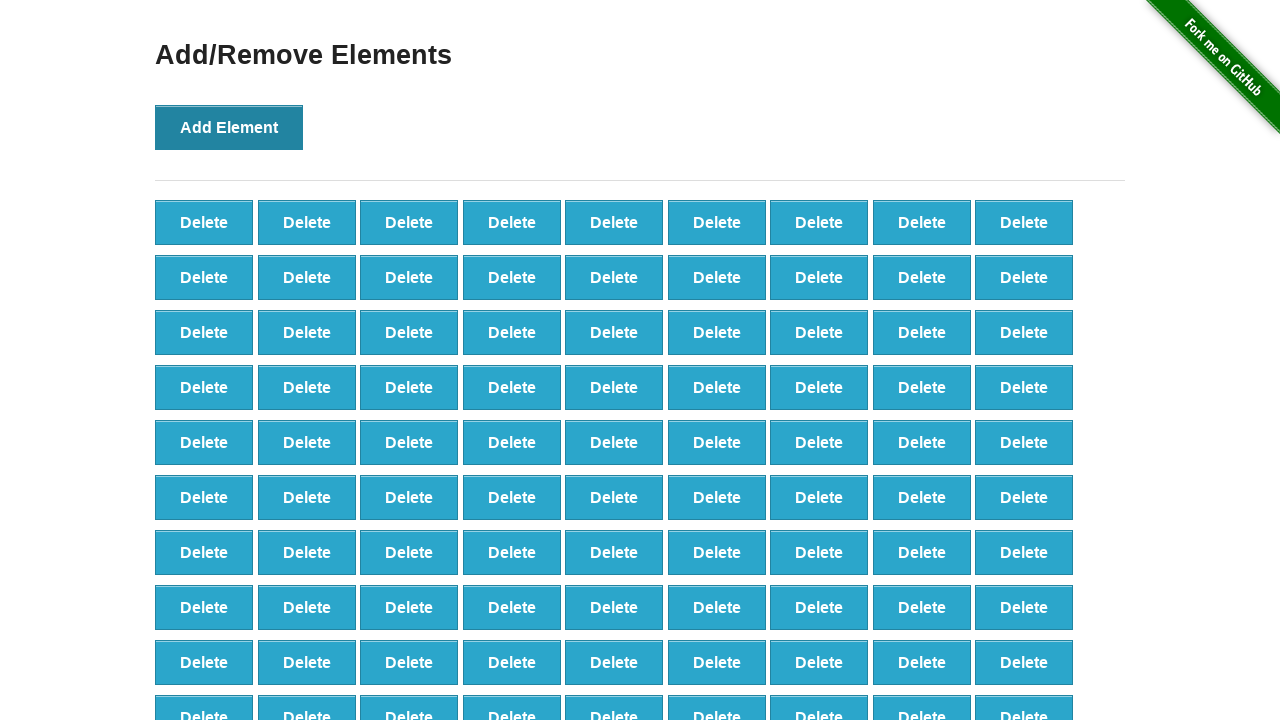

Clicked delete button to remove element (iteration 1/90) at (204, 222) on .added-manually >> nth=0
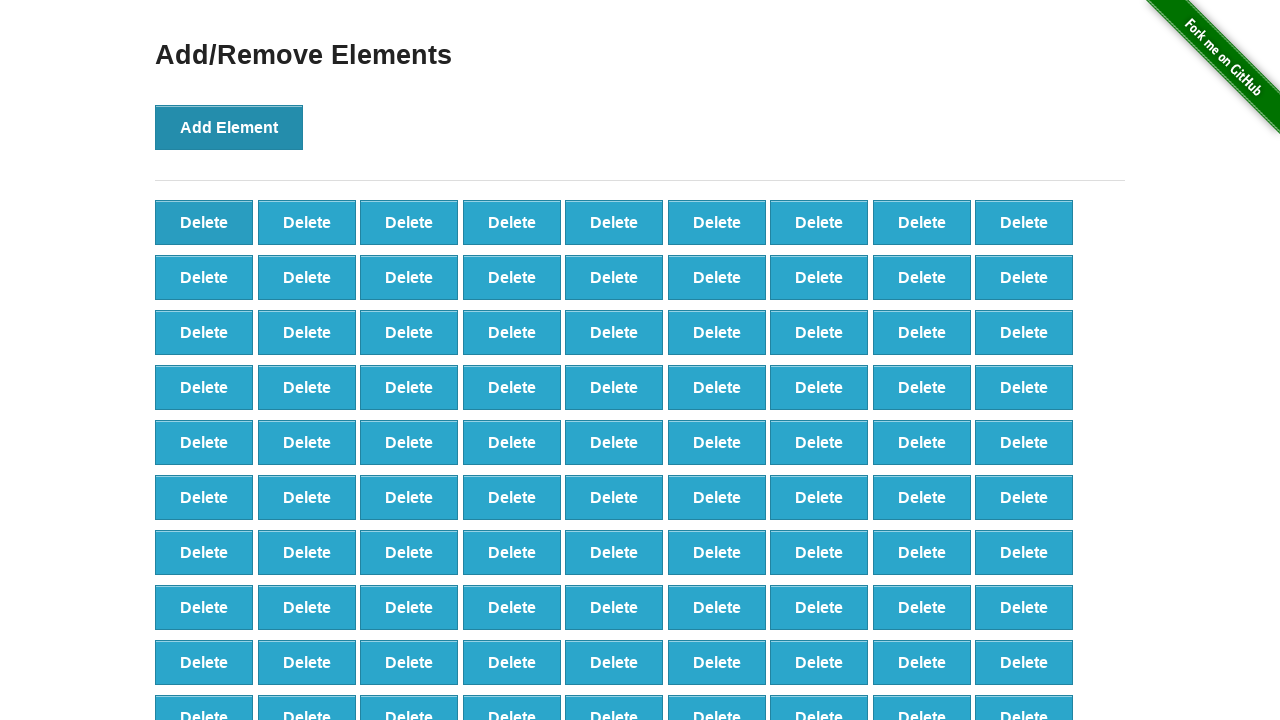

Clicked delete button to remove element (iteration 2/90) at (204, 222) on .added-manually >> nth=0
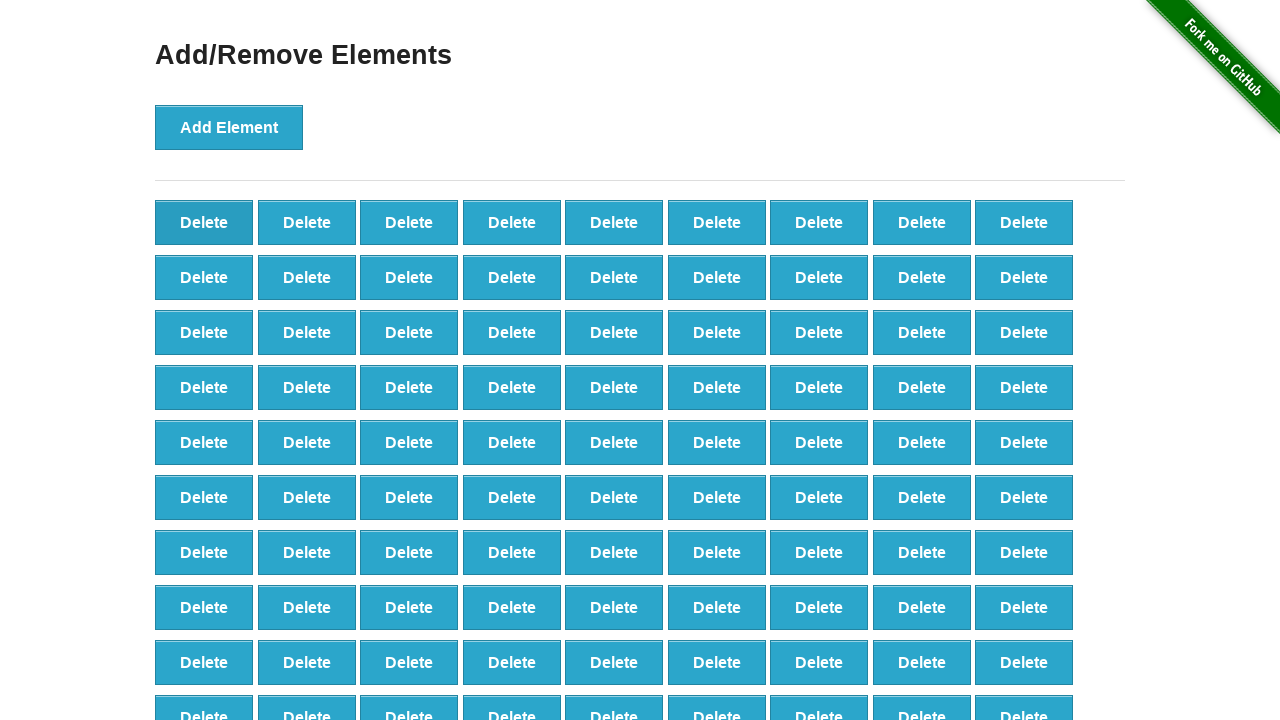

Clicked delete button to remove element (iteration 3/90) at (204, 222) on .added-manually >> nth=0
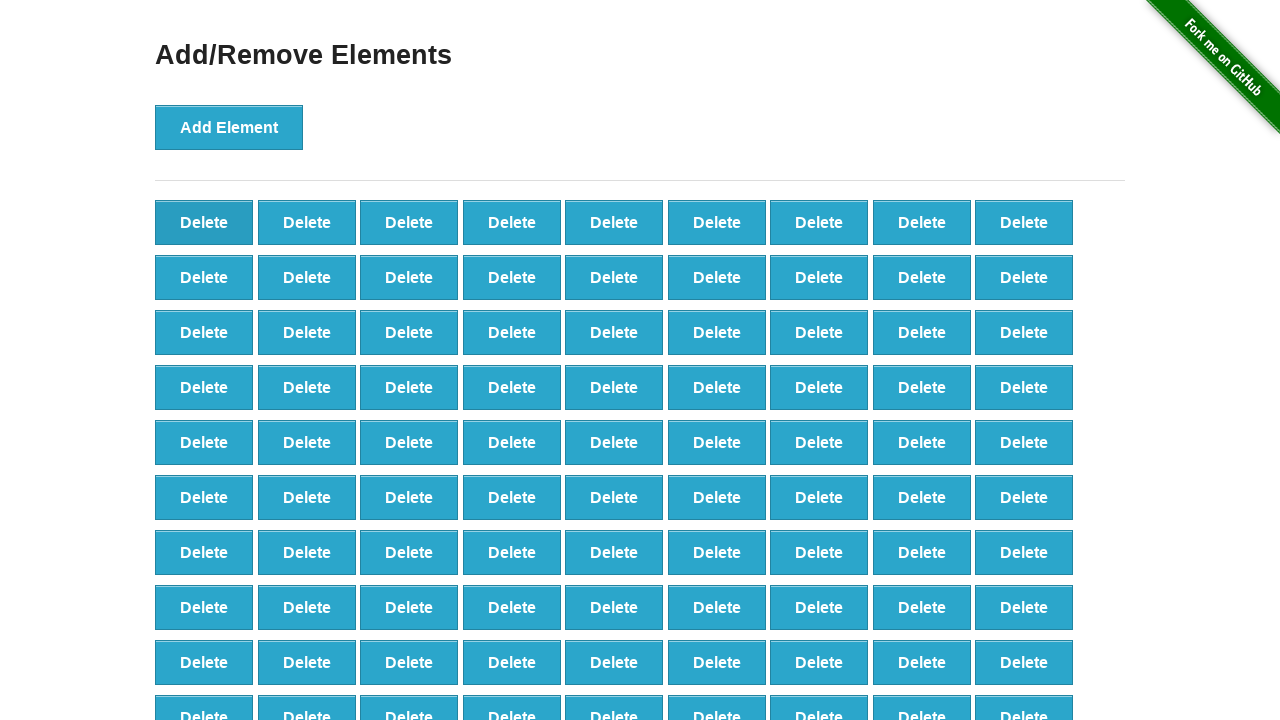

Clicked delete button to remove element (iteration 4/90) at (204, 222) on .added-manually >> nth=0
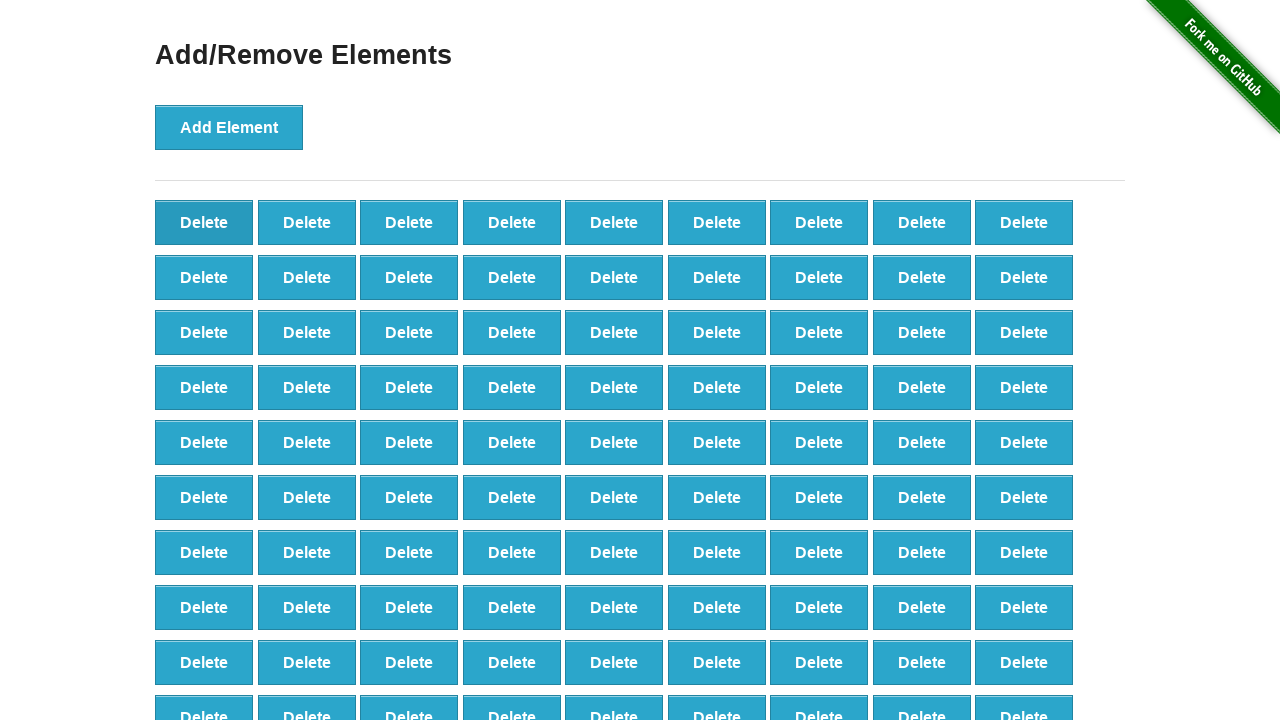

Clicked delete button to remove element (iteration 5/90) at (204, 222) on .added-manually >> nth=0
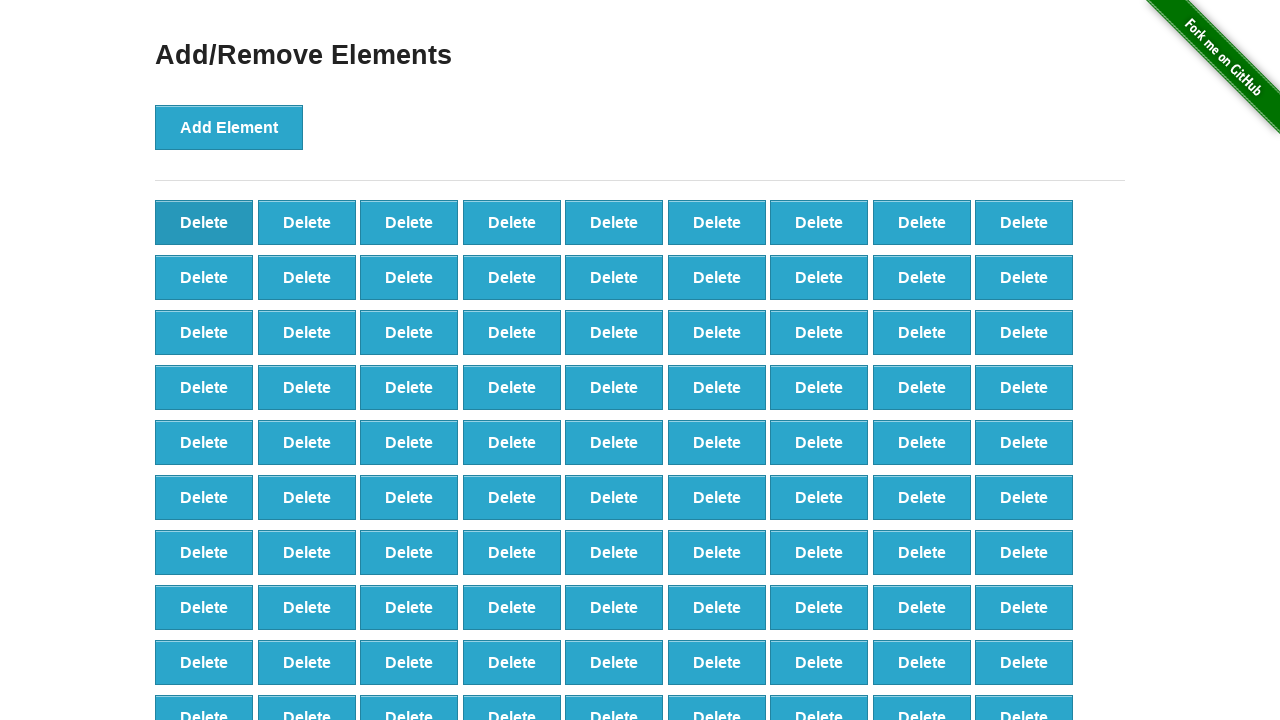

Clicked delete button to remove element (iteration 6/90) at (204, 222) on .added-manually >> nth=0
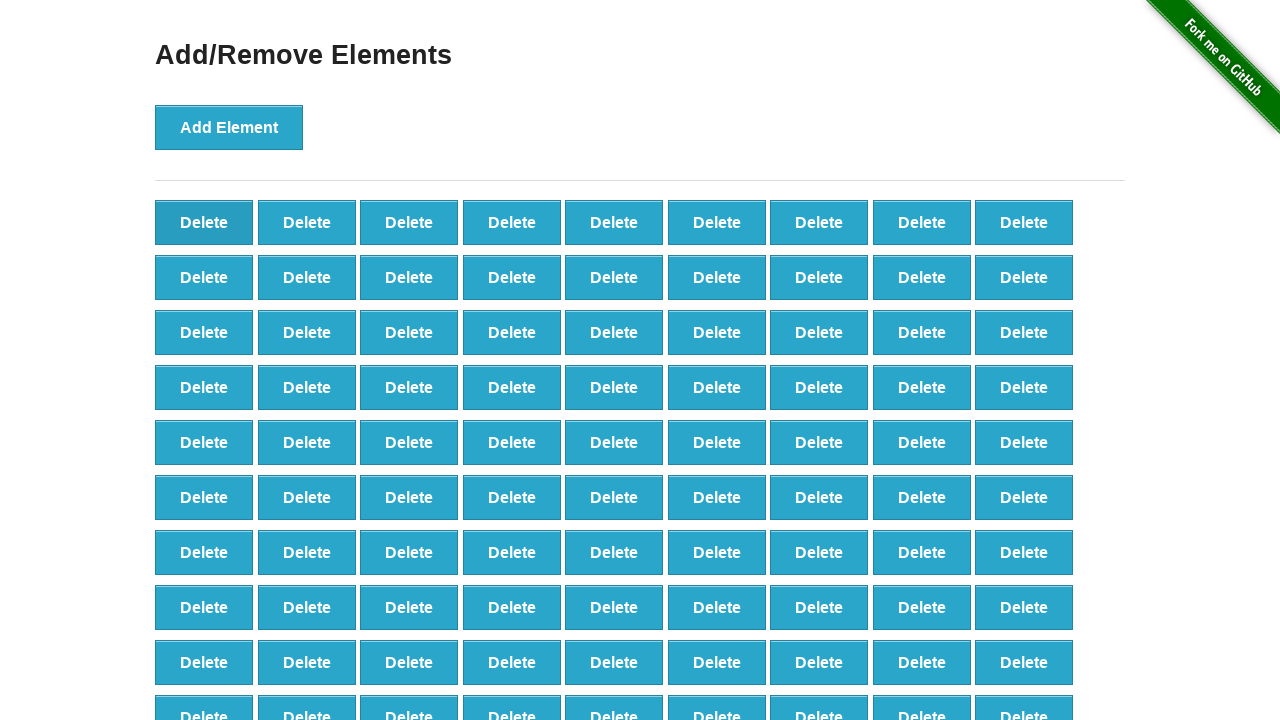

Clicked delete button to remove element (iteration 7/90) at (204, 222) on .added-manually >> nth=0
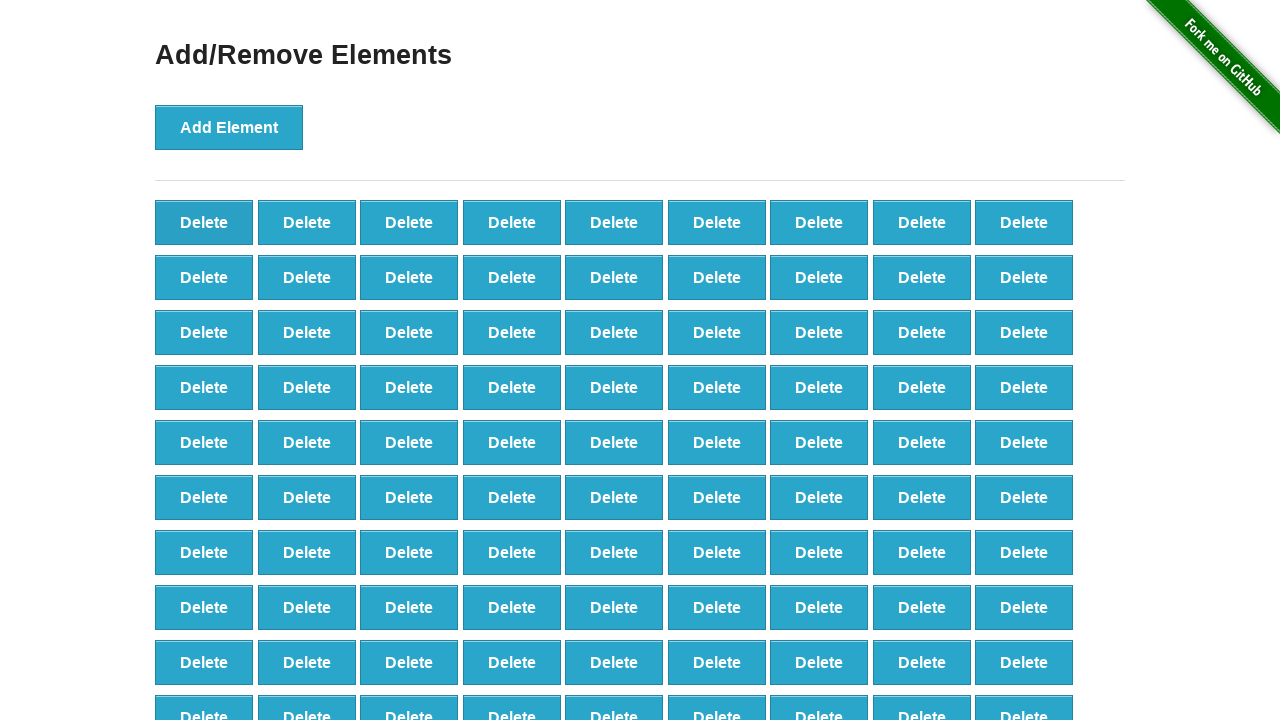

Clicked delete button to remove element (iteration 8/90) at (204, 222) on .added-manually >> nth=0
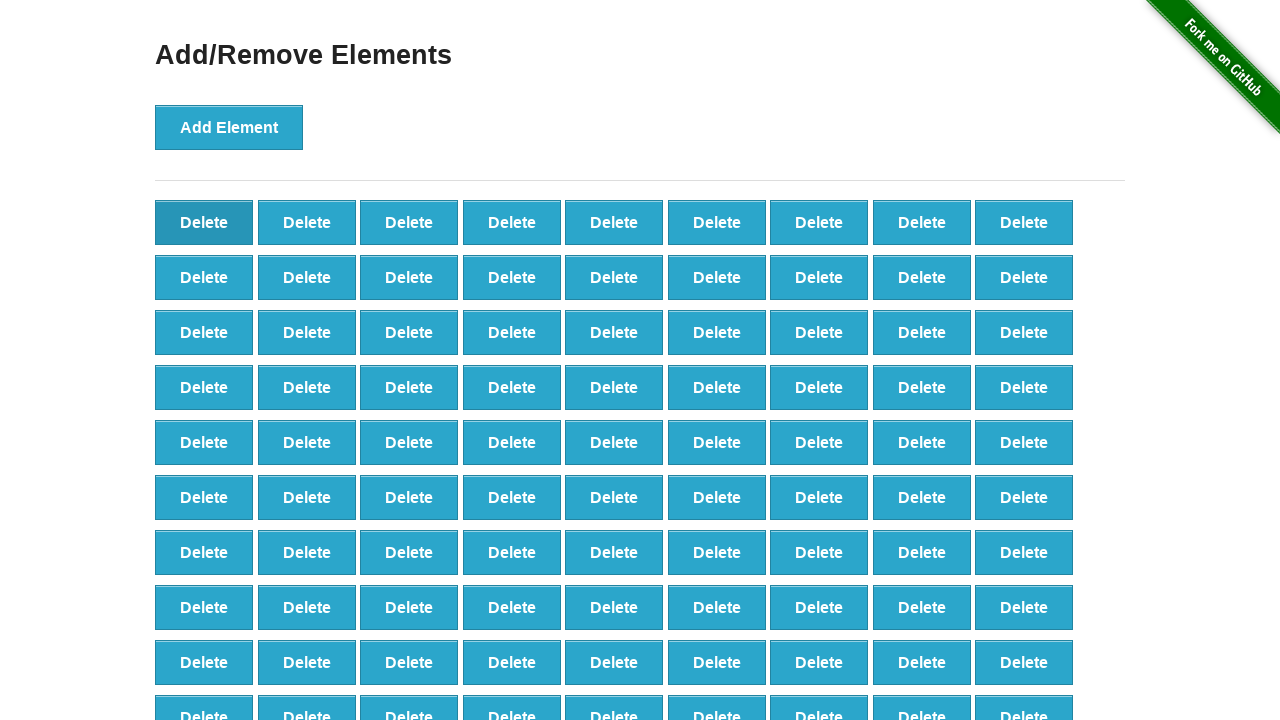

Clicked delete button to remove element (iteration 9/90) at (204, 222) on .added-manually >> nth=0
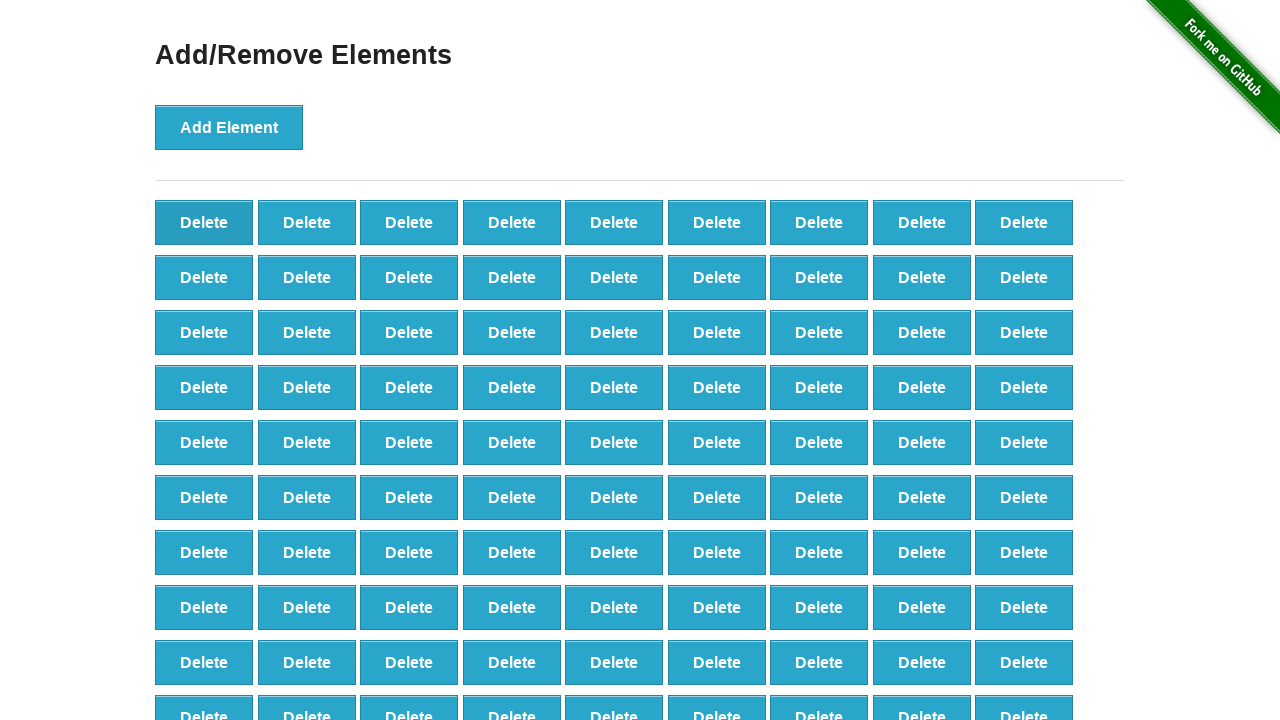

Clicked delete button to remove element (iteration 10/90) at (204, 222) on .added-manually >> nth=0
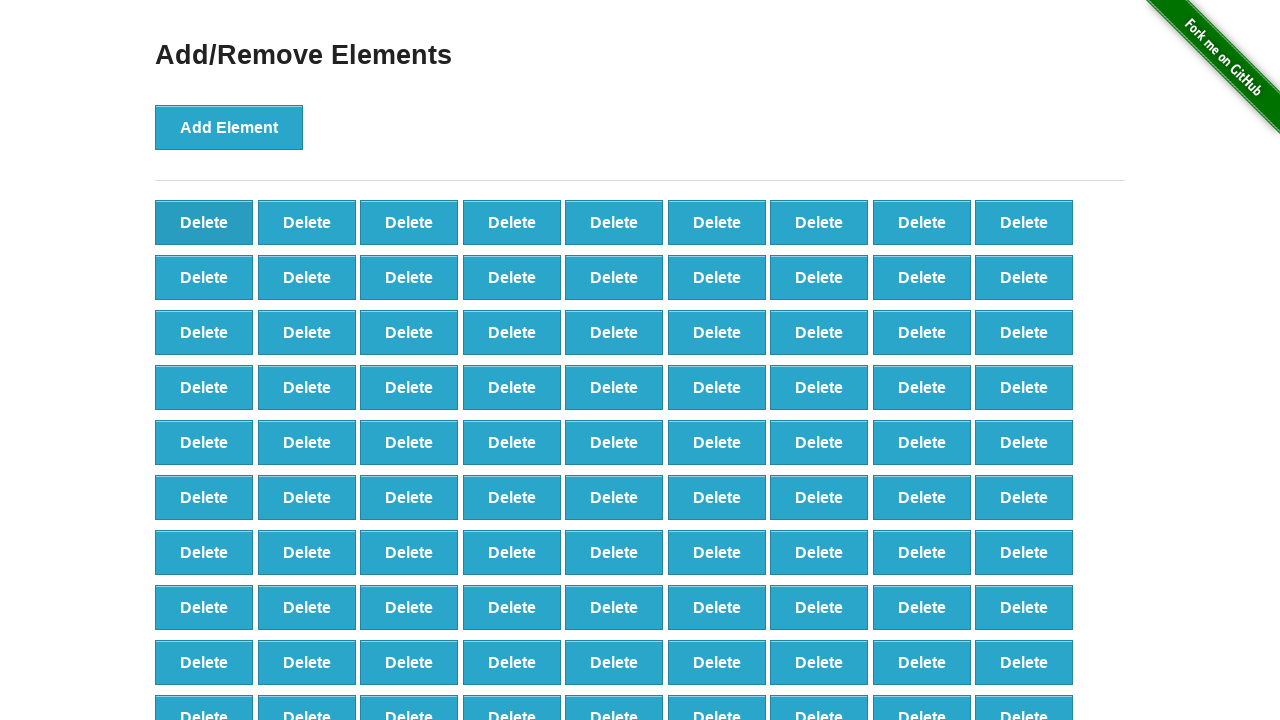

Clicked delete button to remove element (iteration 11/90) at (204, 222) on .added-manually >> nth=0
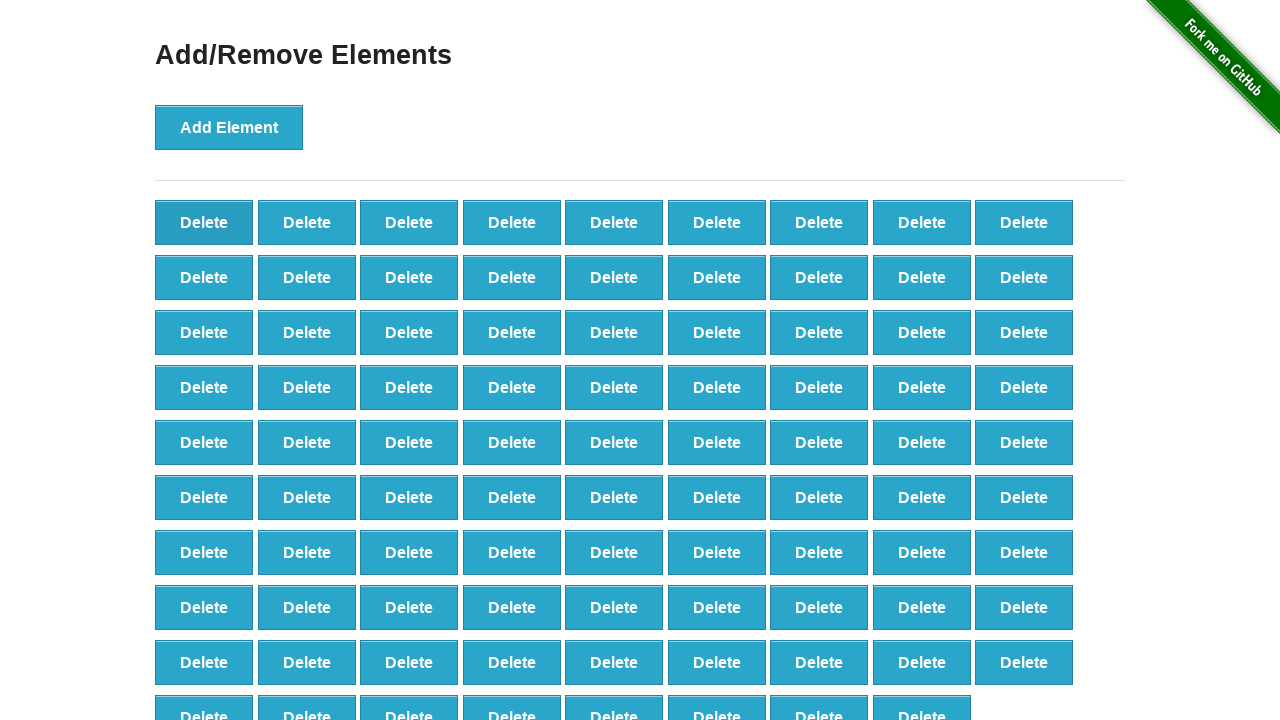

Clicked delete button to remove element (iteration 12/90) at (204, 222) on .added-manually >> nth=0
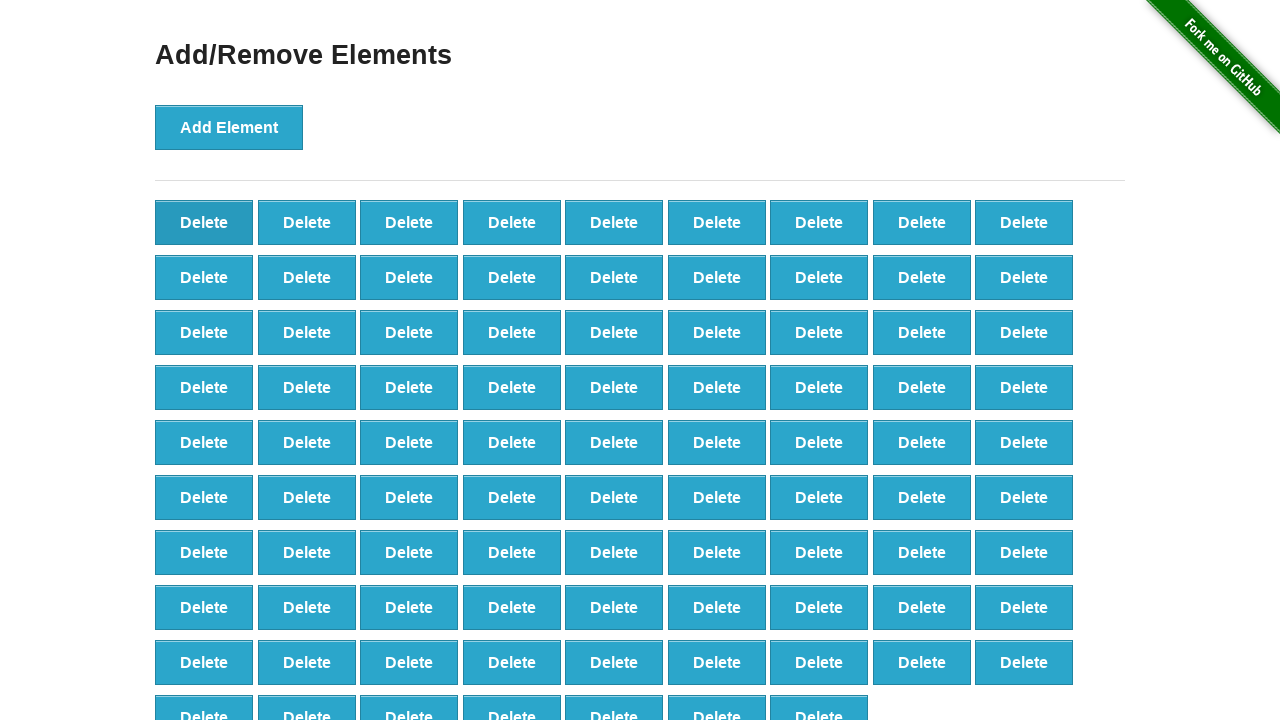

Clicked delete button to remove element (iteration 13/90) at (204, 222) on .added-manually >> nth=0
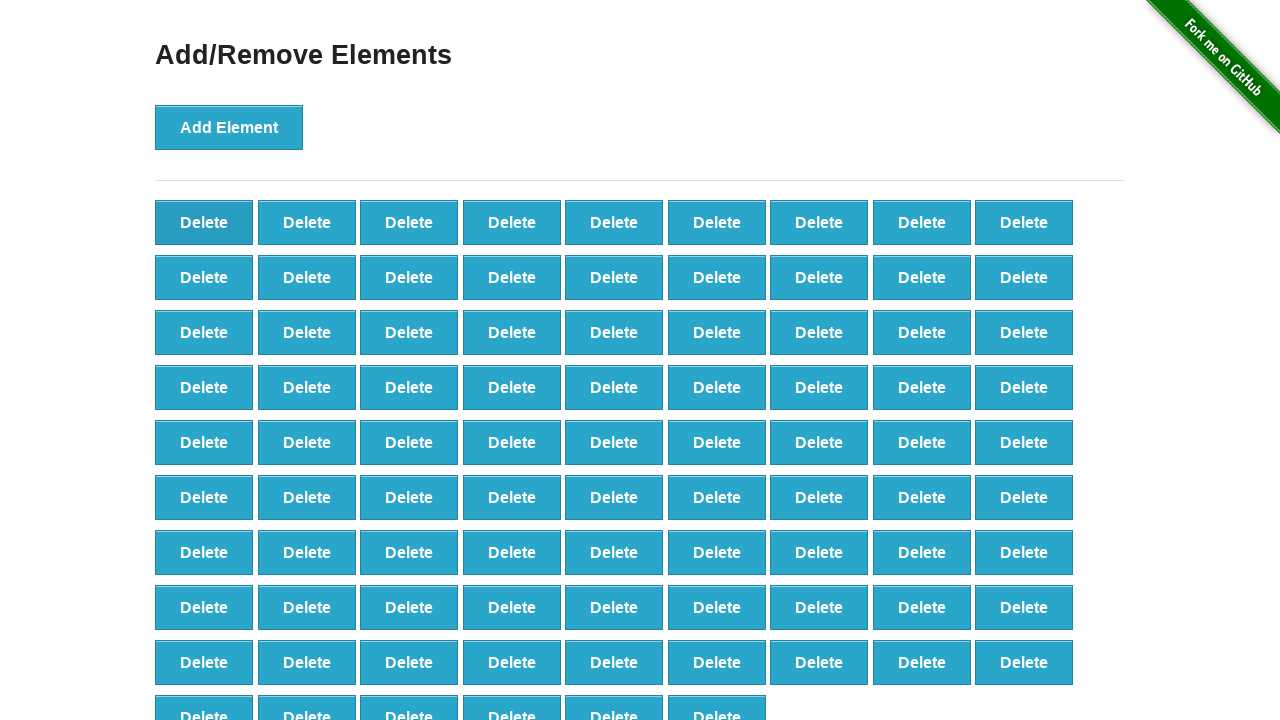

Clicked delete button to remove element (iteration 14/90) at (204, 222) on .added-manually >> nth=0
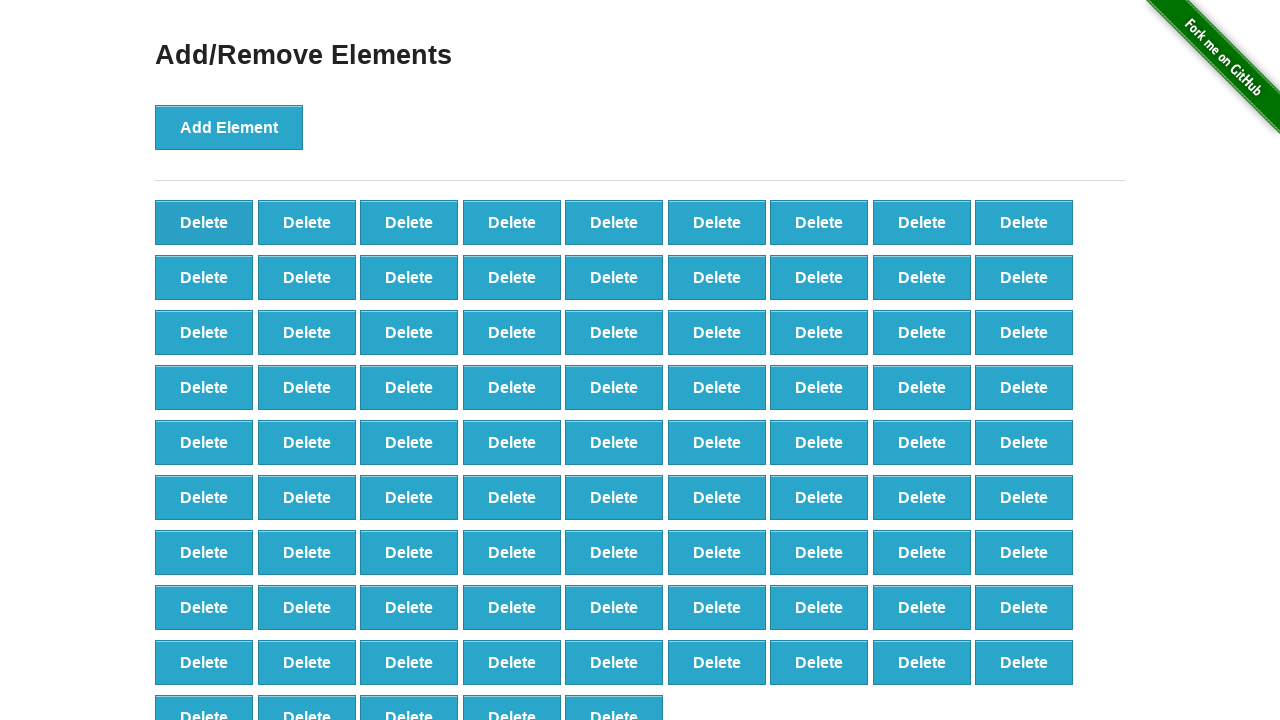

Clicked delete button to remove element (iteration 15/90) at (204, 222) on .added-manually >> nth=0
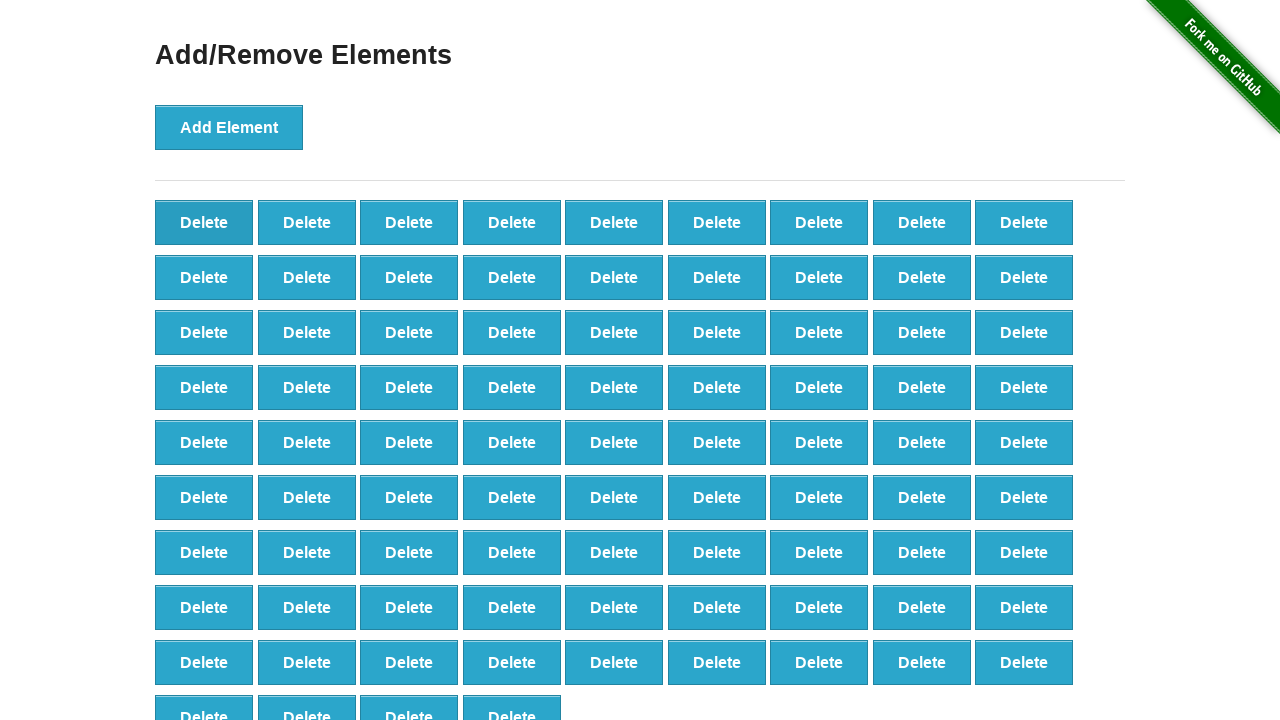

Clicked delete button to remove element (iteration 16/90) at (204, 222) on .added-manually >> nth=0
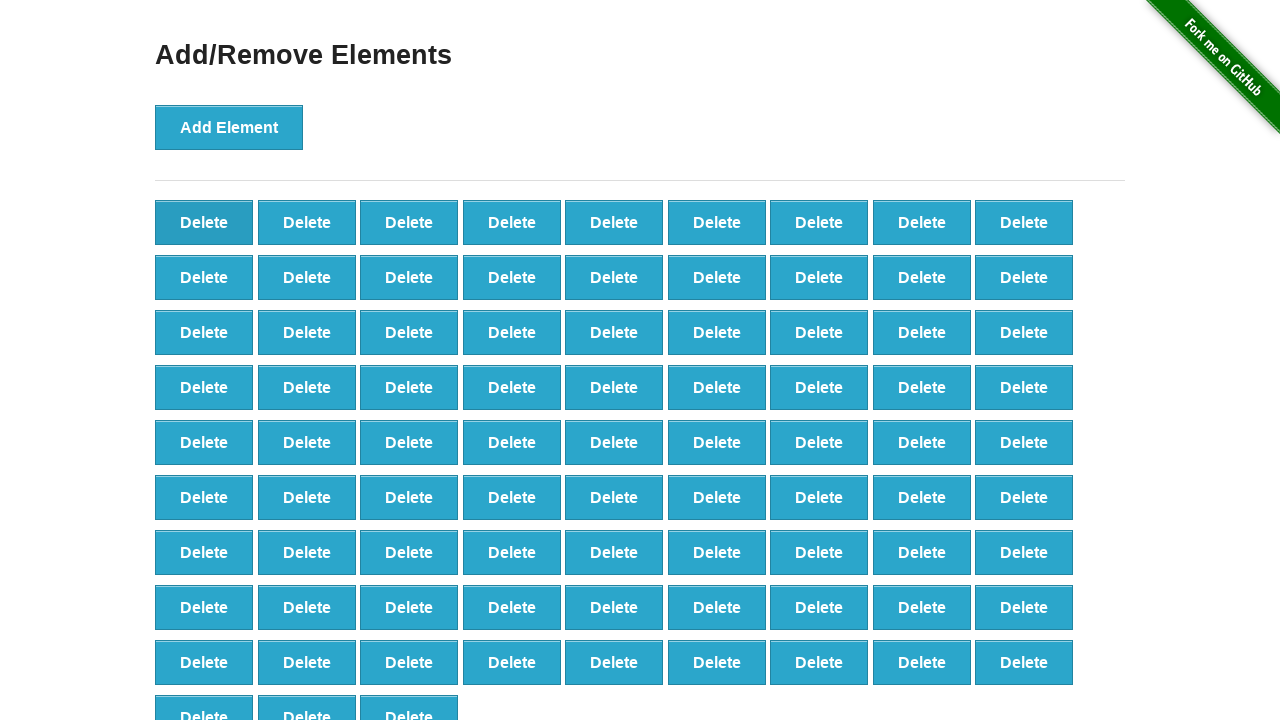

Clicked delete button to remove element (iteration 17/90) at (204, 222) on .added-manually >> nth=0
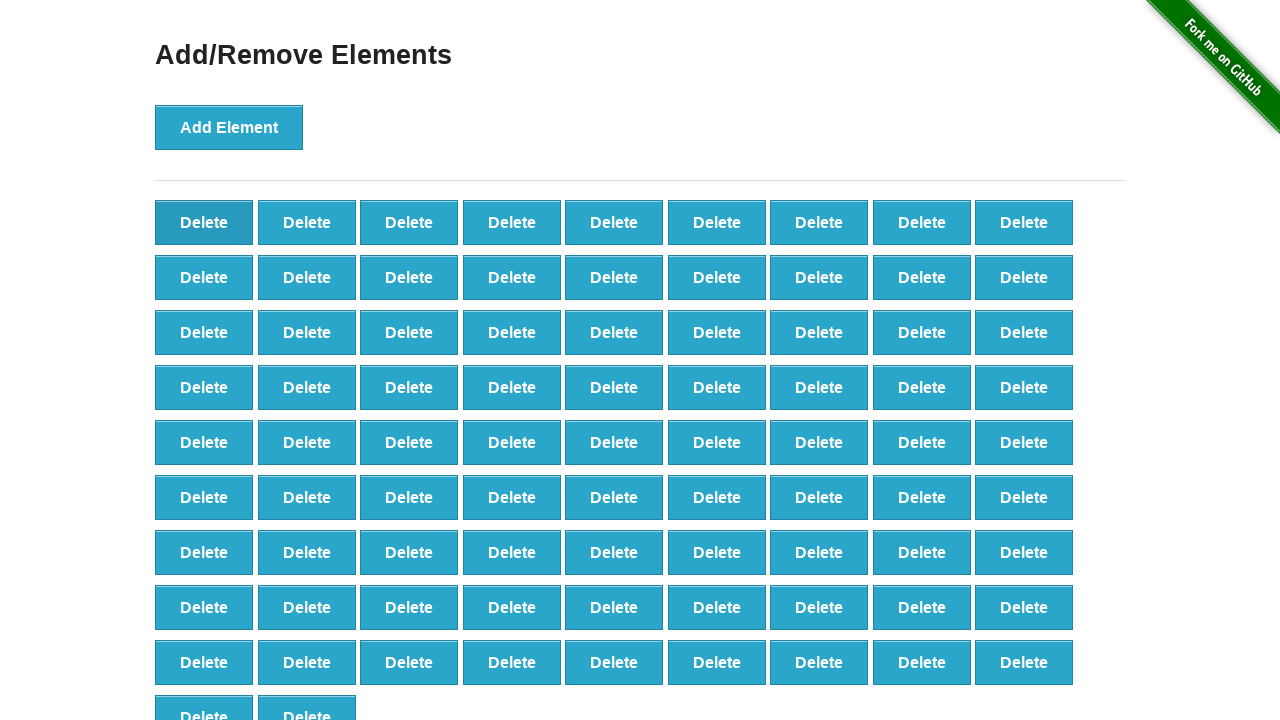

Clicked delete button to remove element (iteration 18/90) at (204, 222) on .added-manually >> nth=0
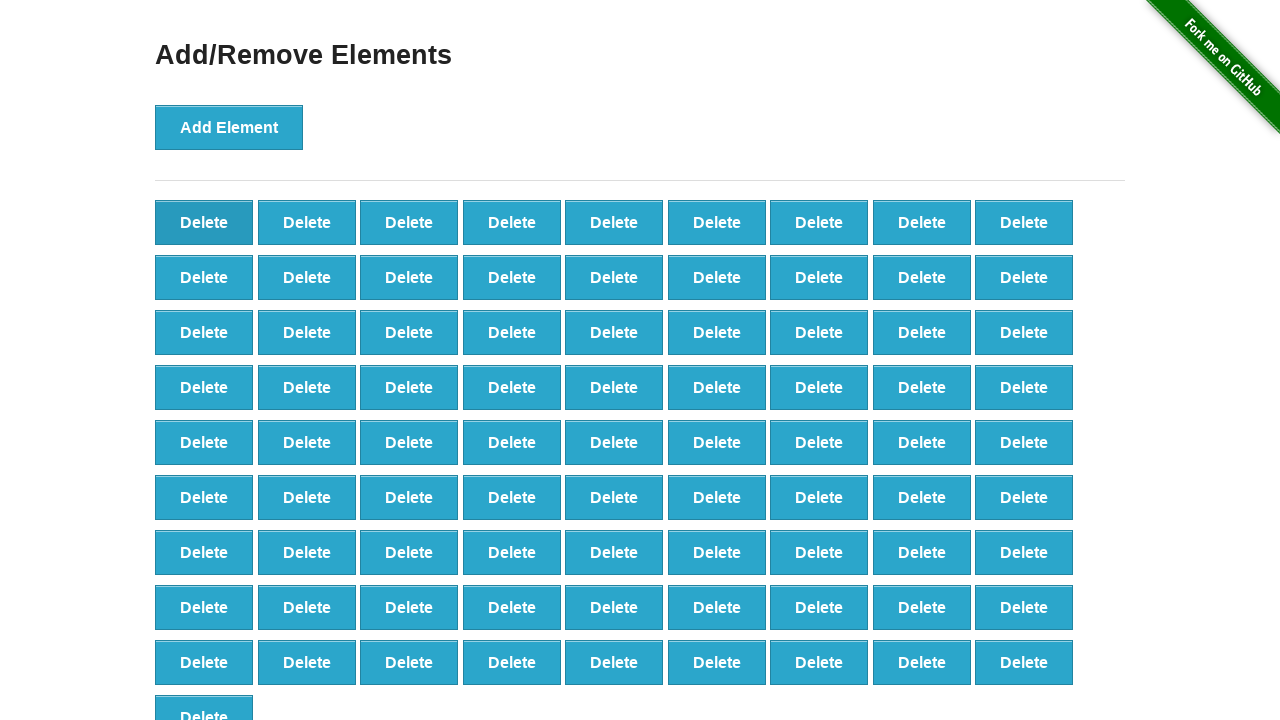

Clicked delete button to remove element (iteration 19/90) at (204, 222) on .added-manually >> nth=0
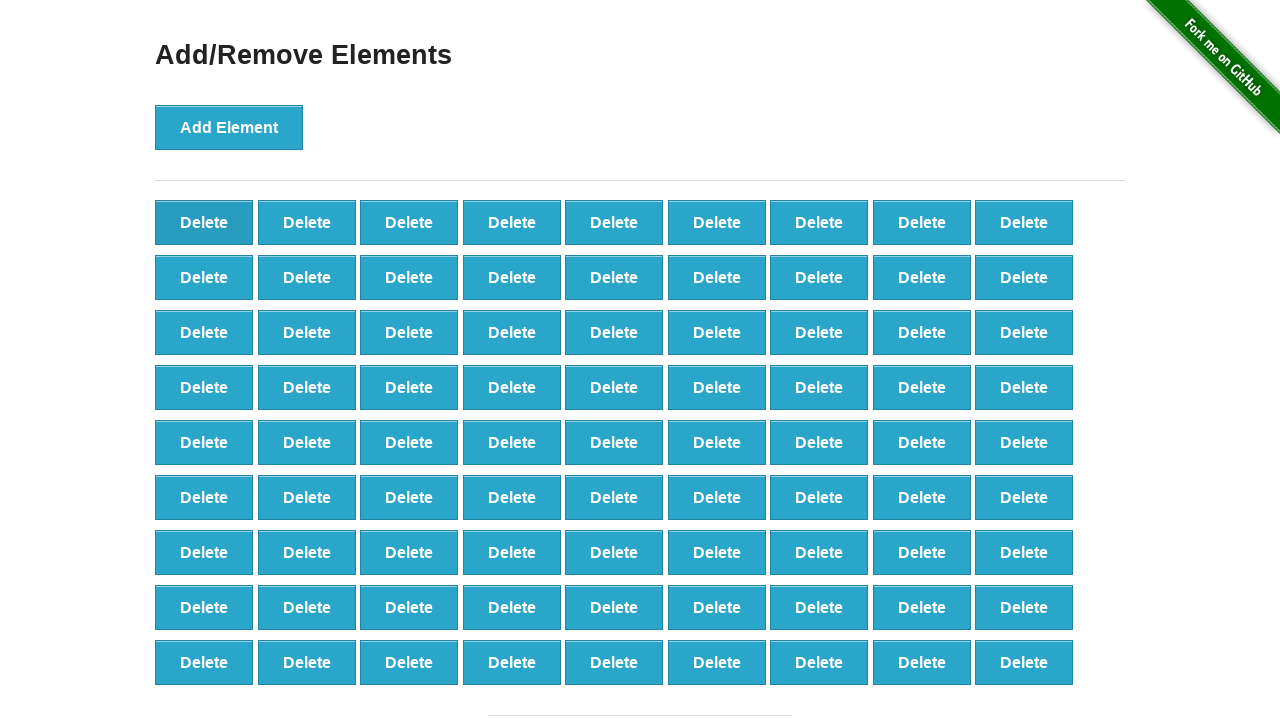

Clicked delete button to remove element (iteration 20/90) at (204, 222) on .added-manually >> nth=0
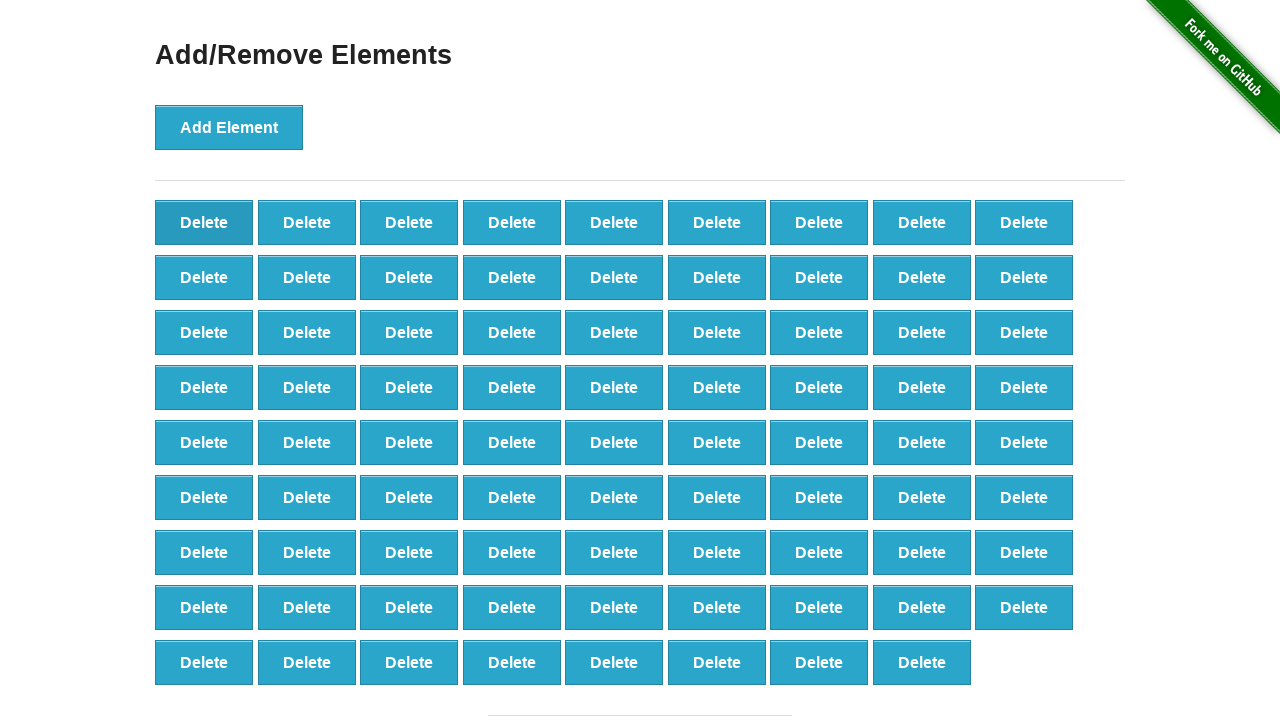

Clicked delete button to remove element (iteration 21/90) at (204, 222) on .added-manually >> nth=0
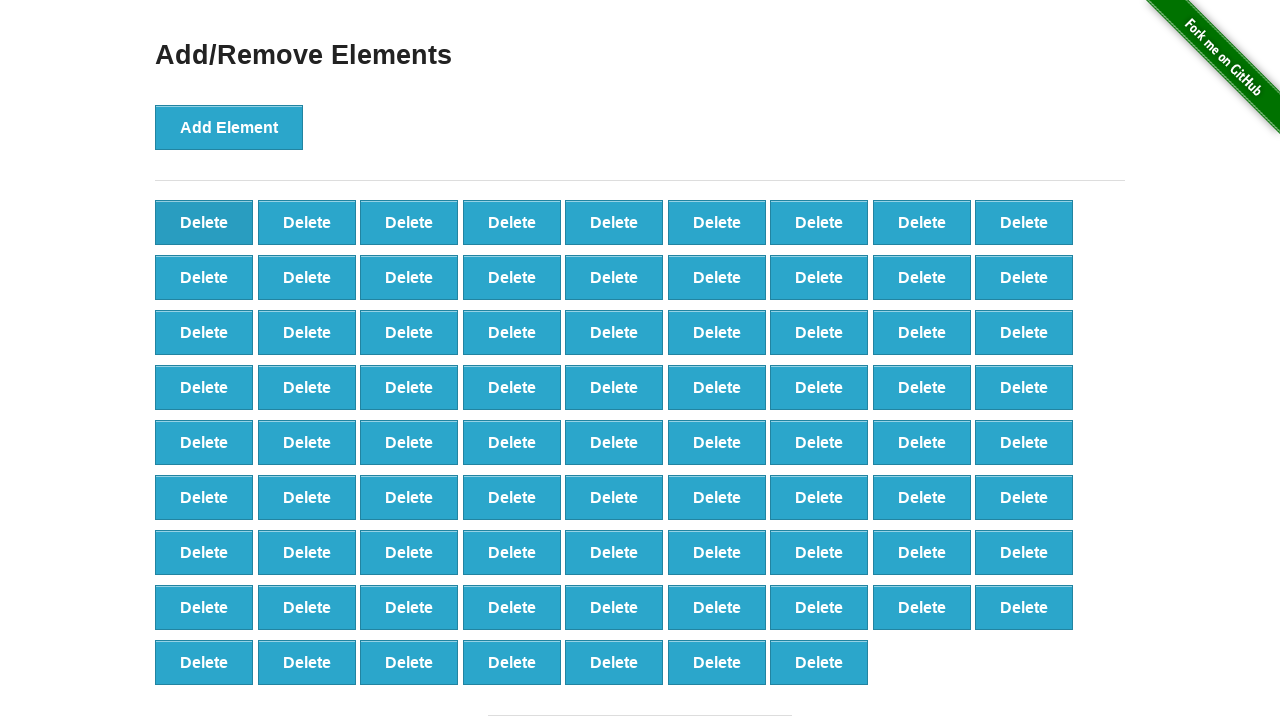

Clicked delete button to remove element (iteration 22/90) at (204, 222) on .added-manually >> nth=0
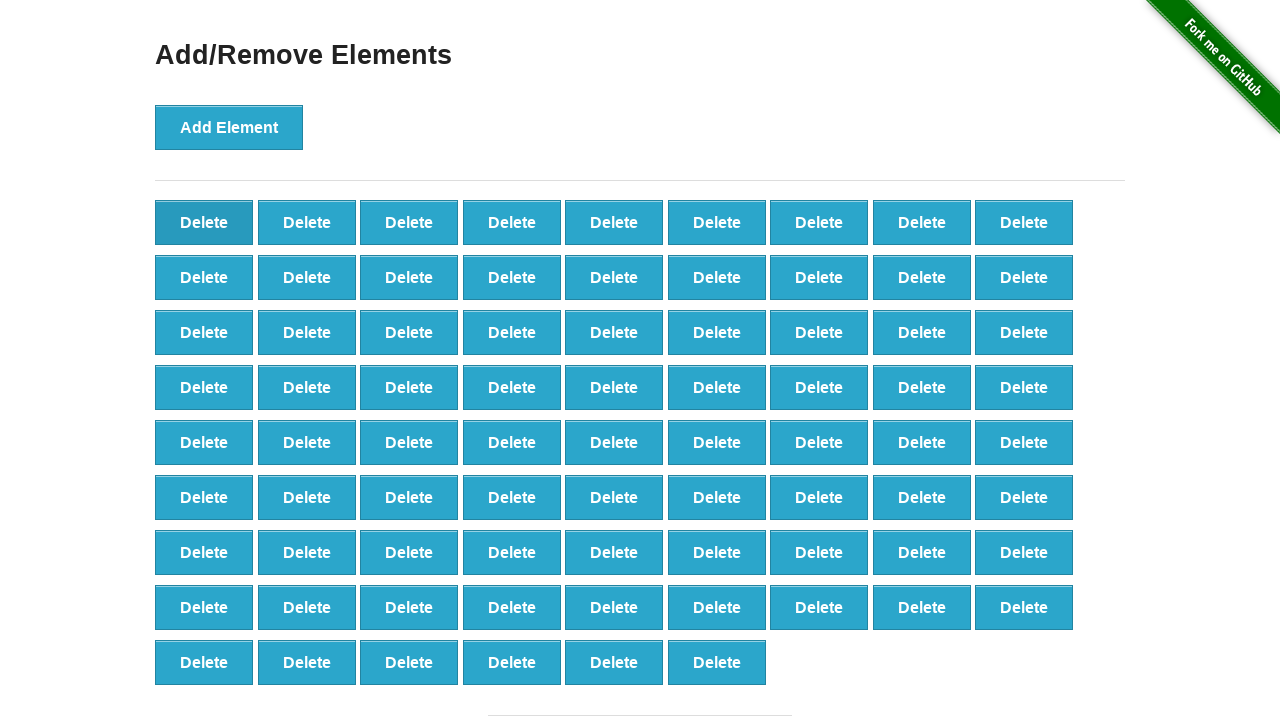

Clicked delete button to remove element (iteration 23/90) at (204, 222) on .added-manually >> nth=0
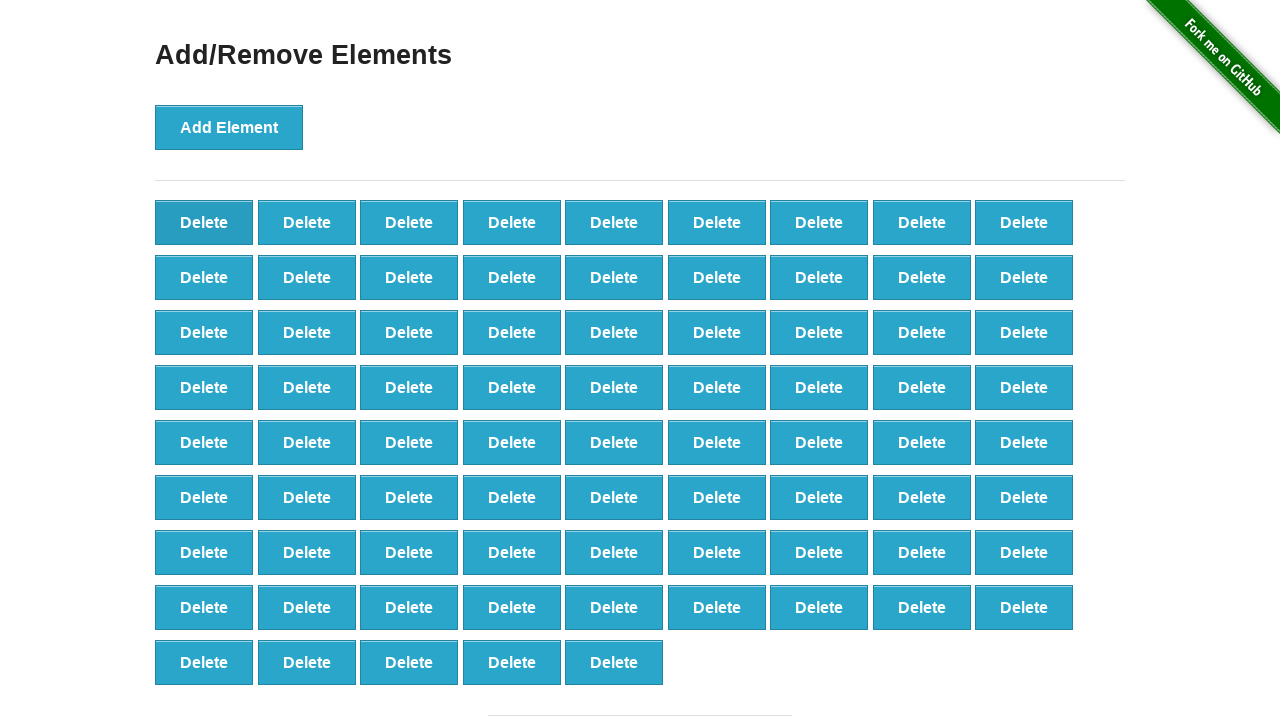

Clicked delete button to remove element (iteration 24/90) at (204, 222) on .added-manually >> nth=0
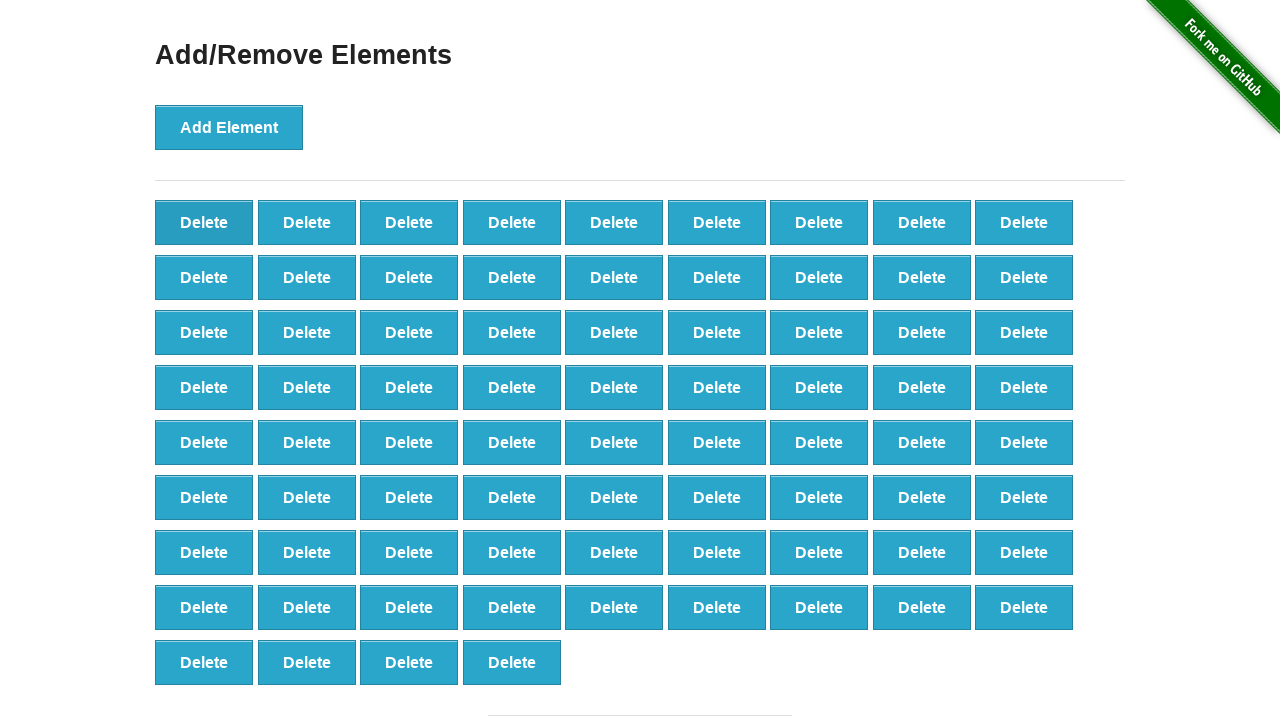

Clicked delete button to remove element (iteration 25/90) at (204, 222) on .added-manually >> nth=0
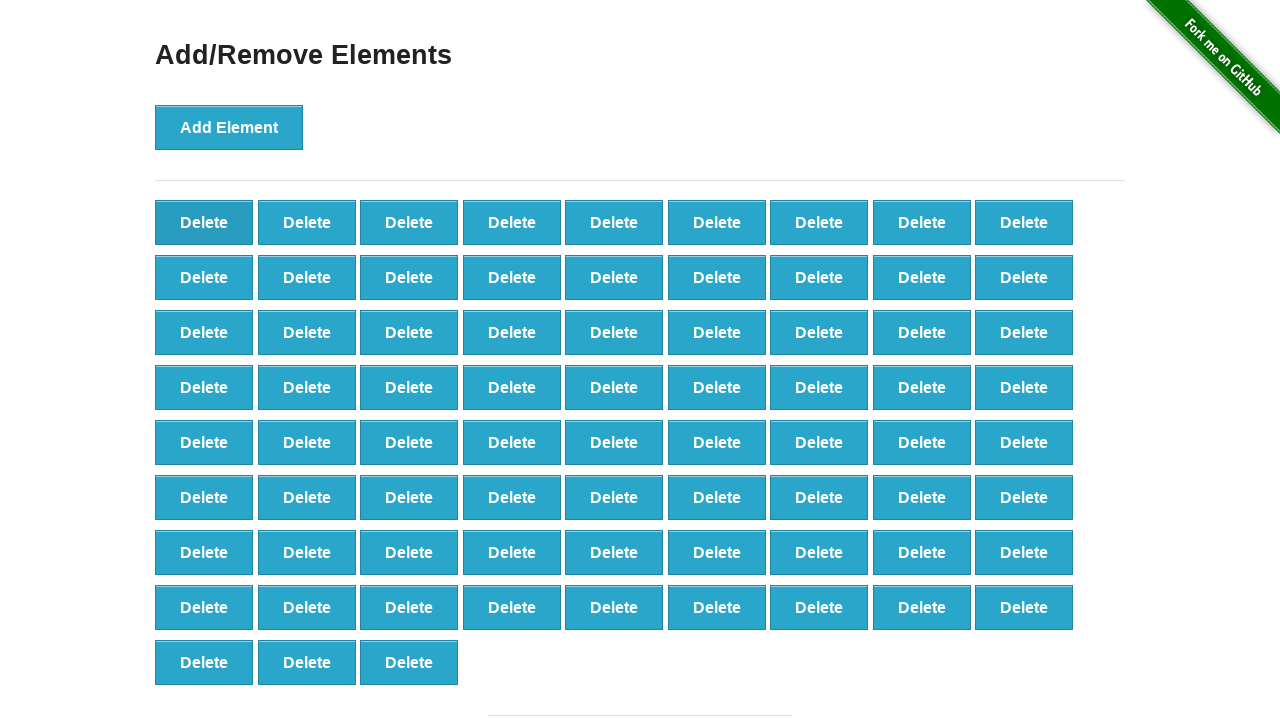

Clicked delete button to remove element (iteration 26/90) at (204, 222) on .added-manually >> nth=0
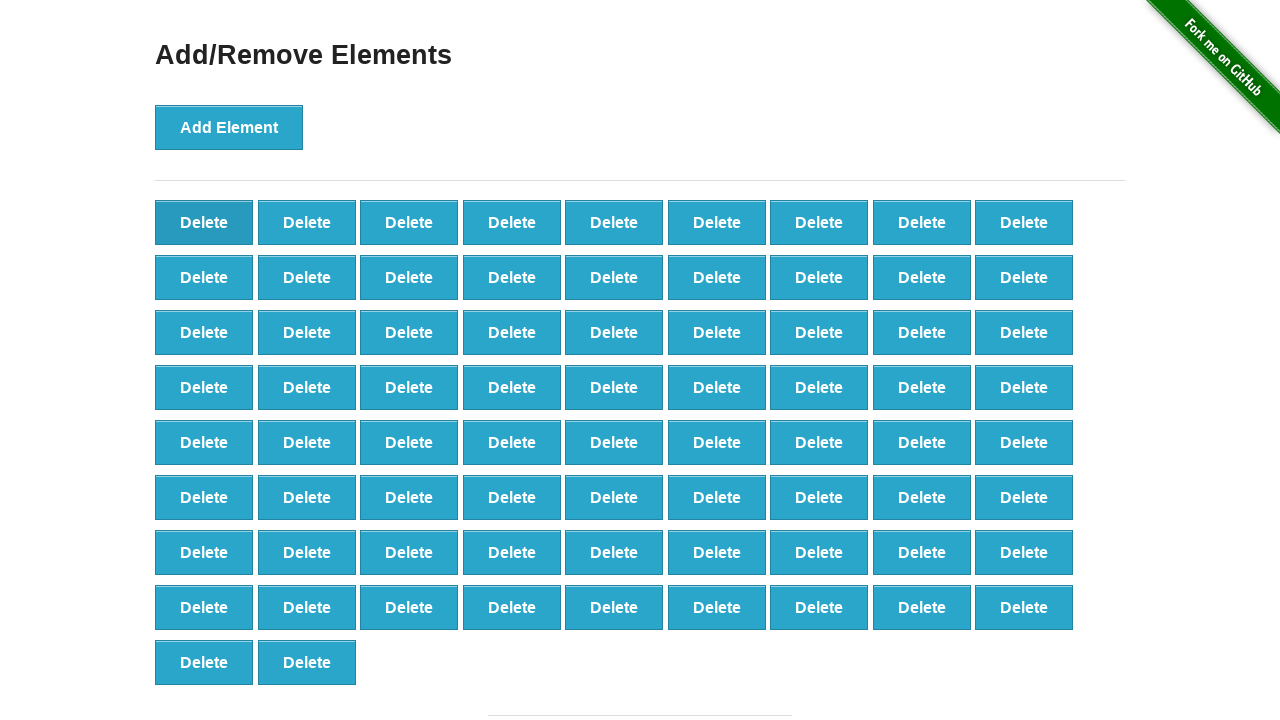

Clicked delete button to remove element (iteration 27/90) at (204, 222) on .added-manually >> nth=0
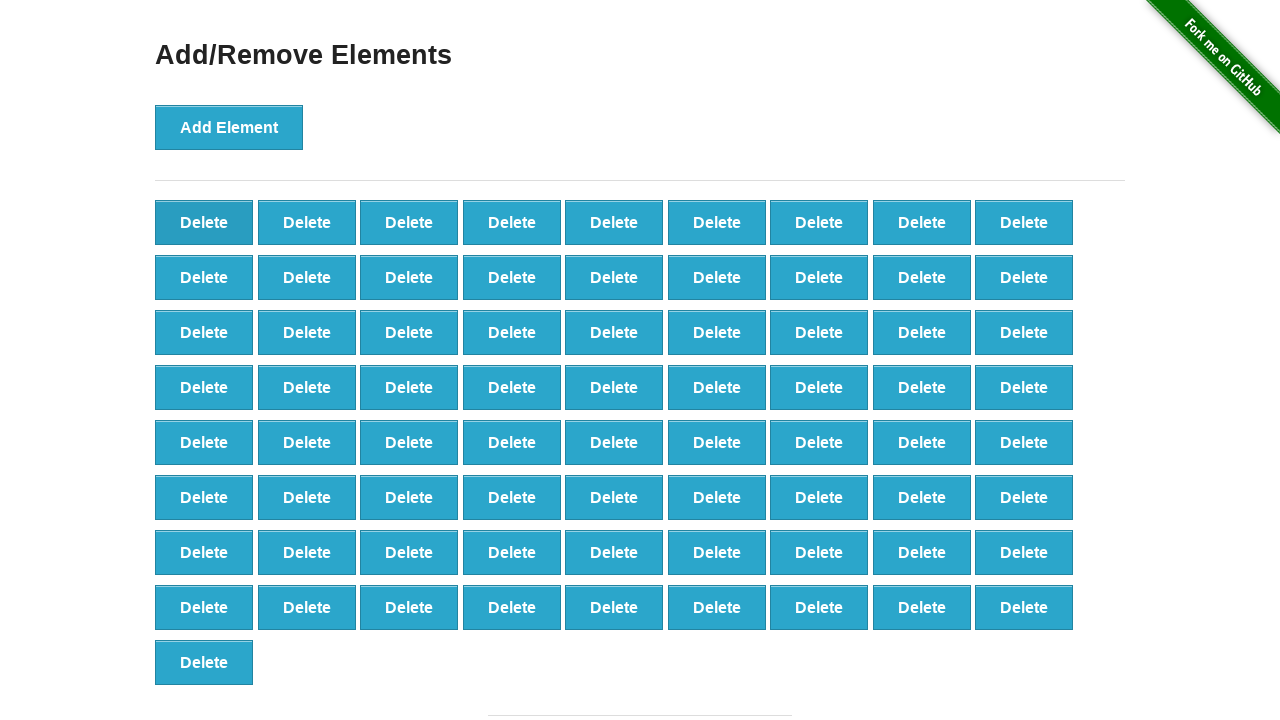

Clicked delete button to remove element (iteration 28/90) at (204, 222) on .added-manually >> nth=0
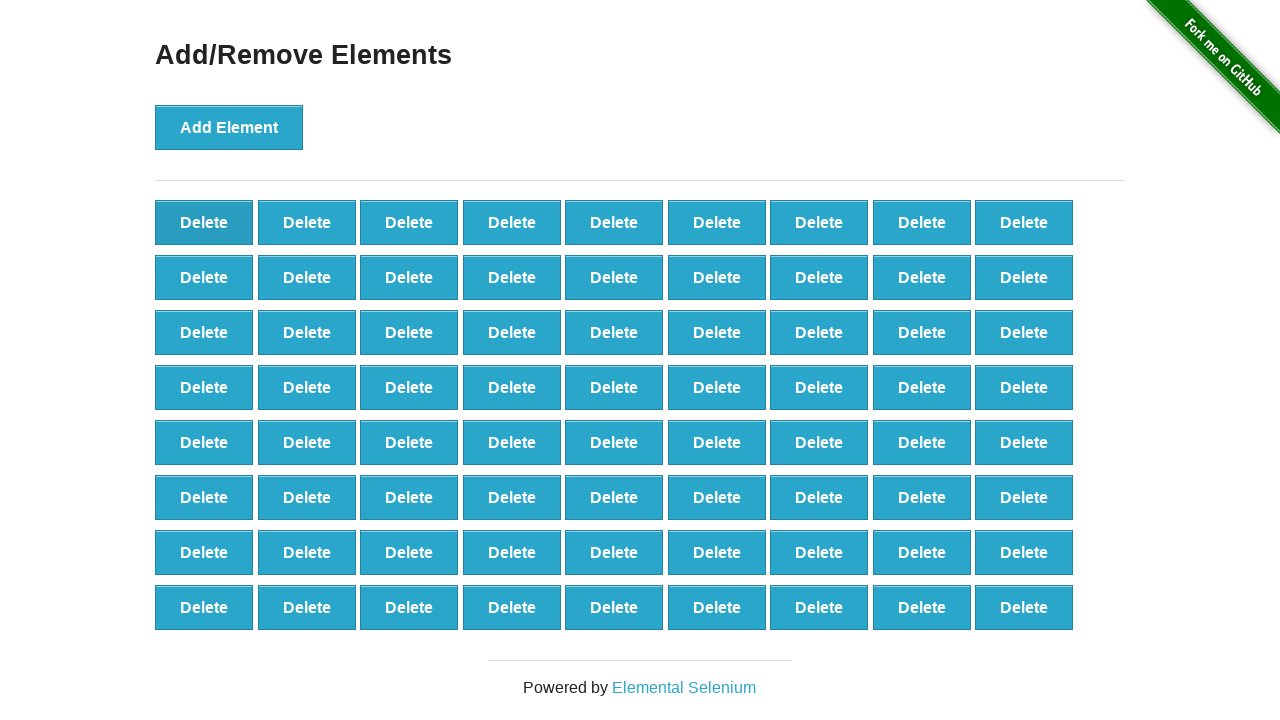

Clicked delete button to remove element (iteration 29/90) at (204, 222) on .added-manually >> nth=0
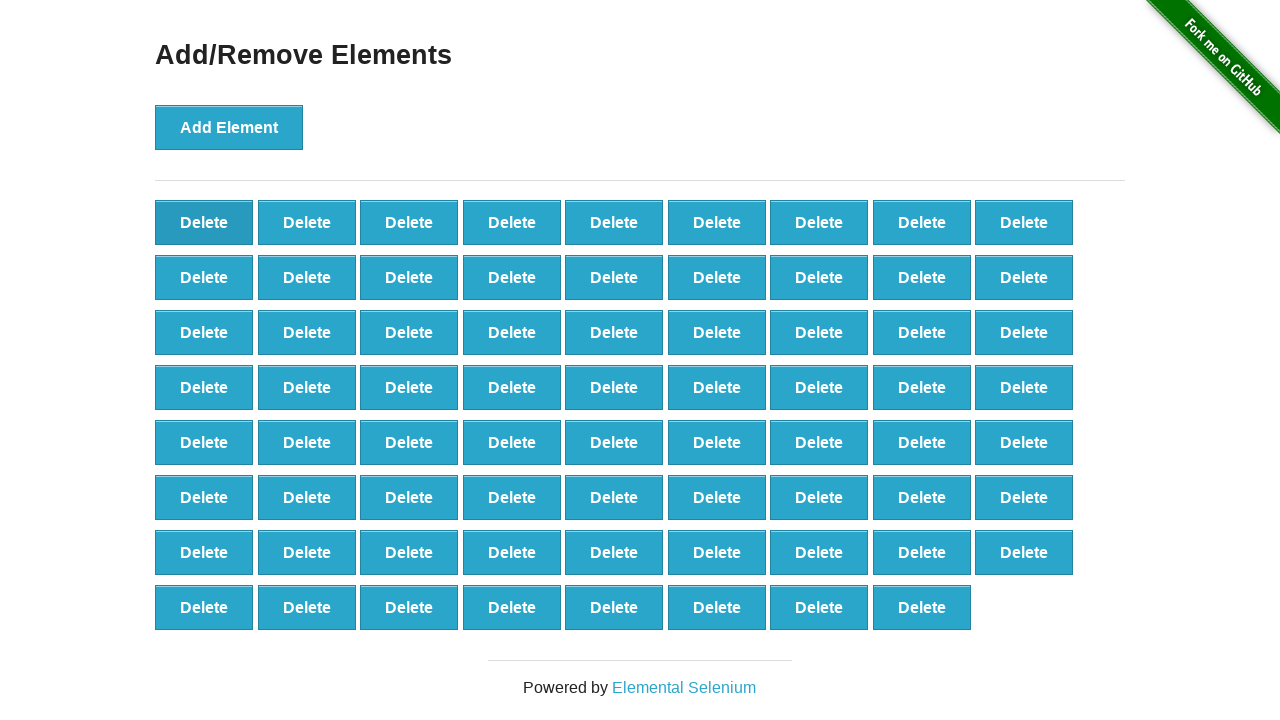

Clicked delete button to remove element (iteration 30/90) at (204, 222) on .added-manually >> nth=0
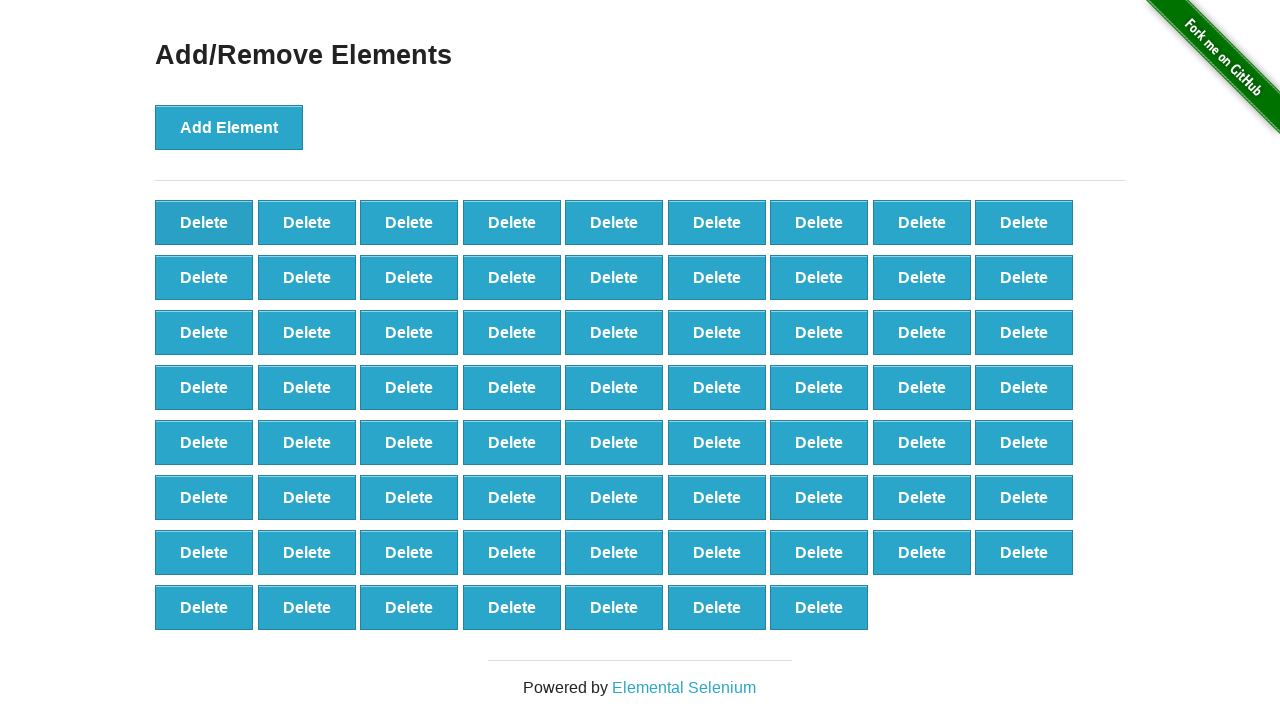

Clicked delete button to remove element (iteration 31/90) at (204, 222) on .added-manually >> nth=0
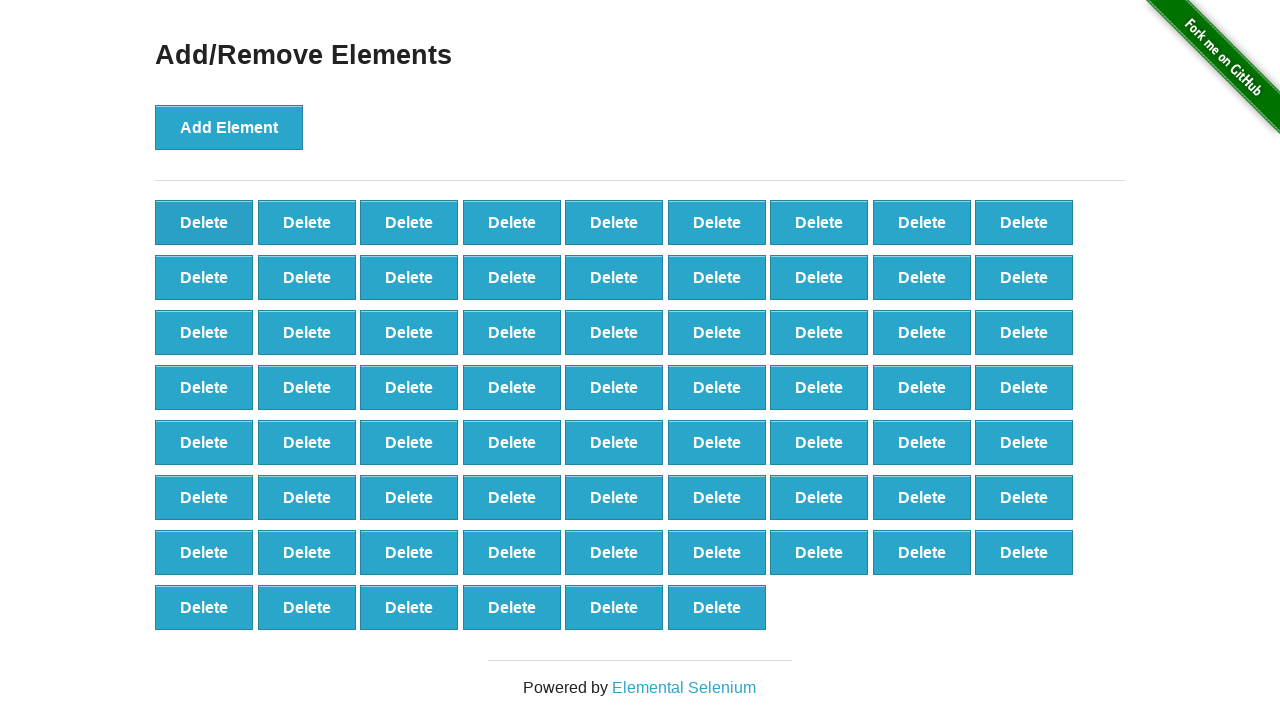

Clicked delete button to remove element (iteration 32/90) at (204, 222) on .added-manually >> nth=0
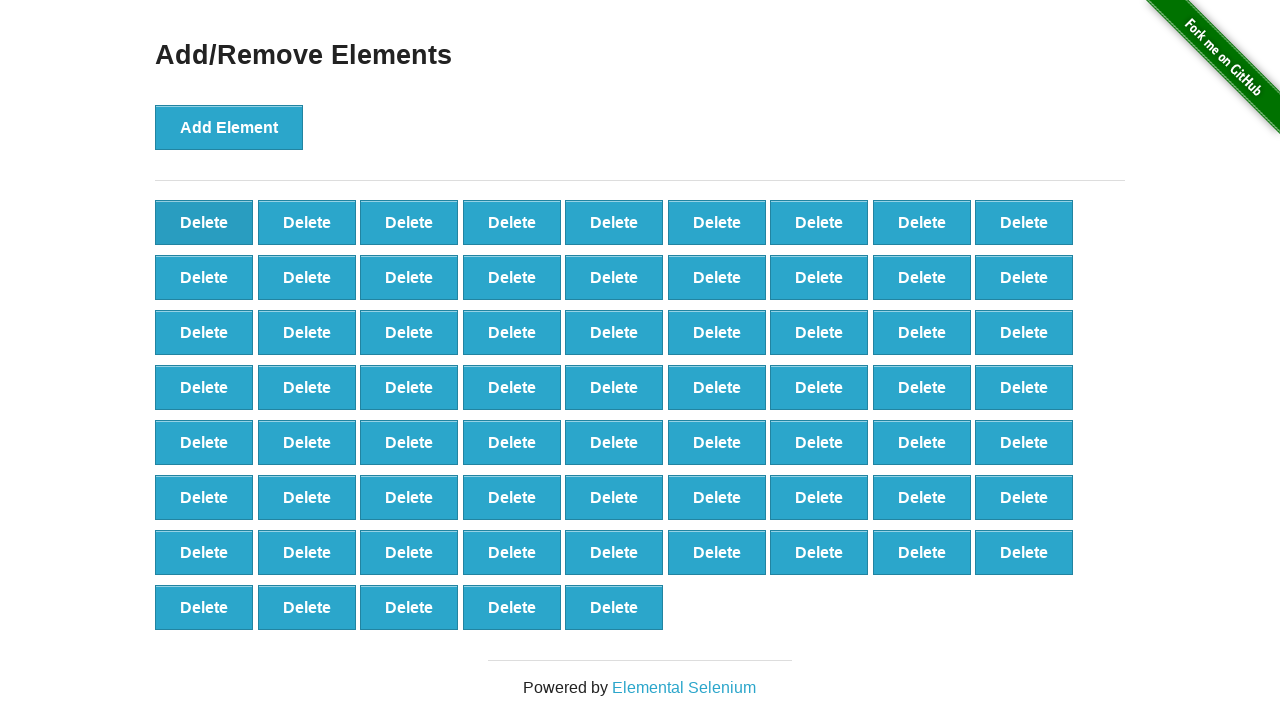

Clicked delete button to remove element (iteration 33/90) at (204, 222) on .added-manually >> nth=0
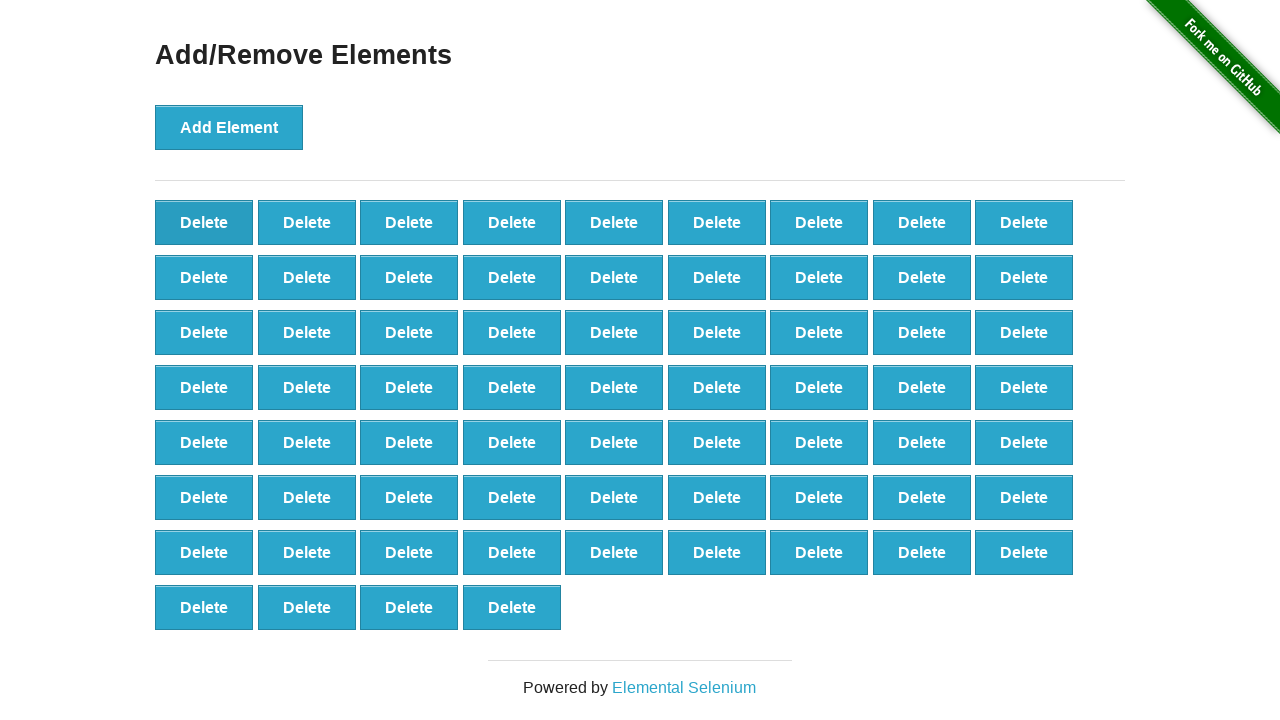

Clicked delete button to remove element (iteration 34/90) at (204, 222) on .added-manually >> nth=0
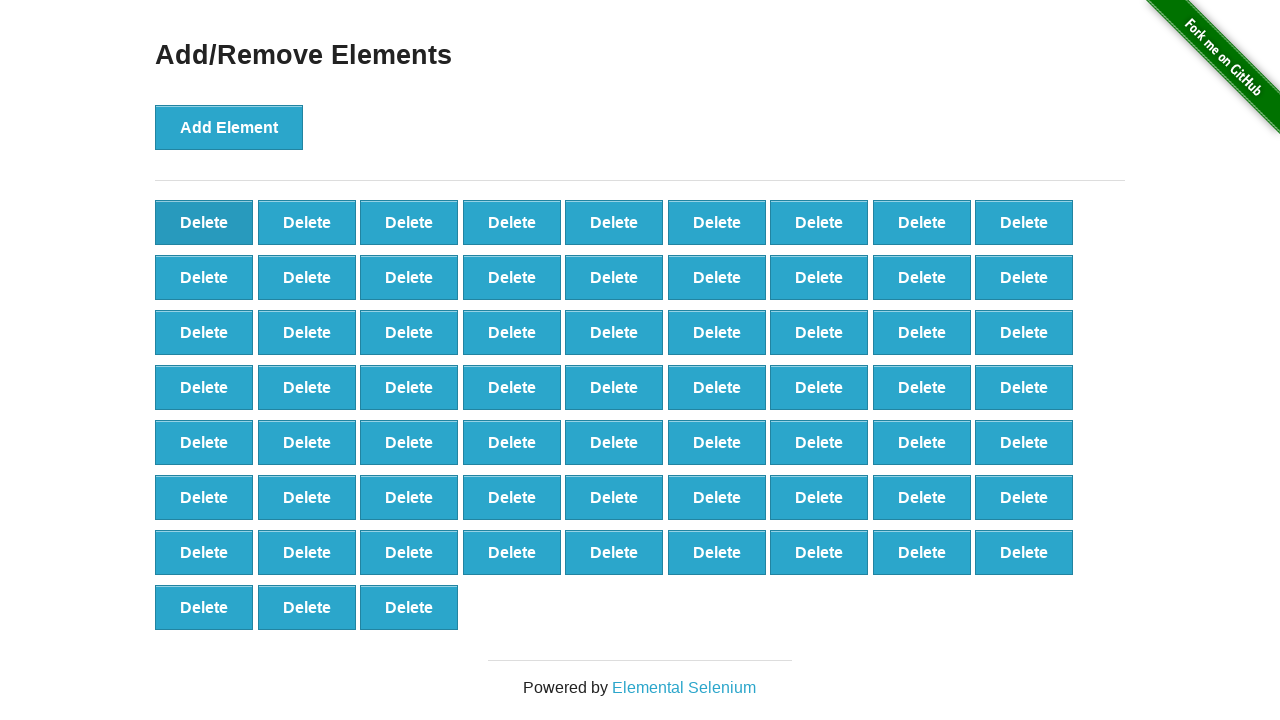

Clicked delete button to remove element (iteration 35/90) at (204, 222) on .added-manually >> nth=0
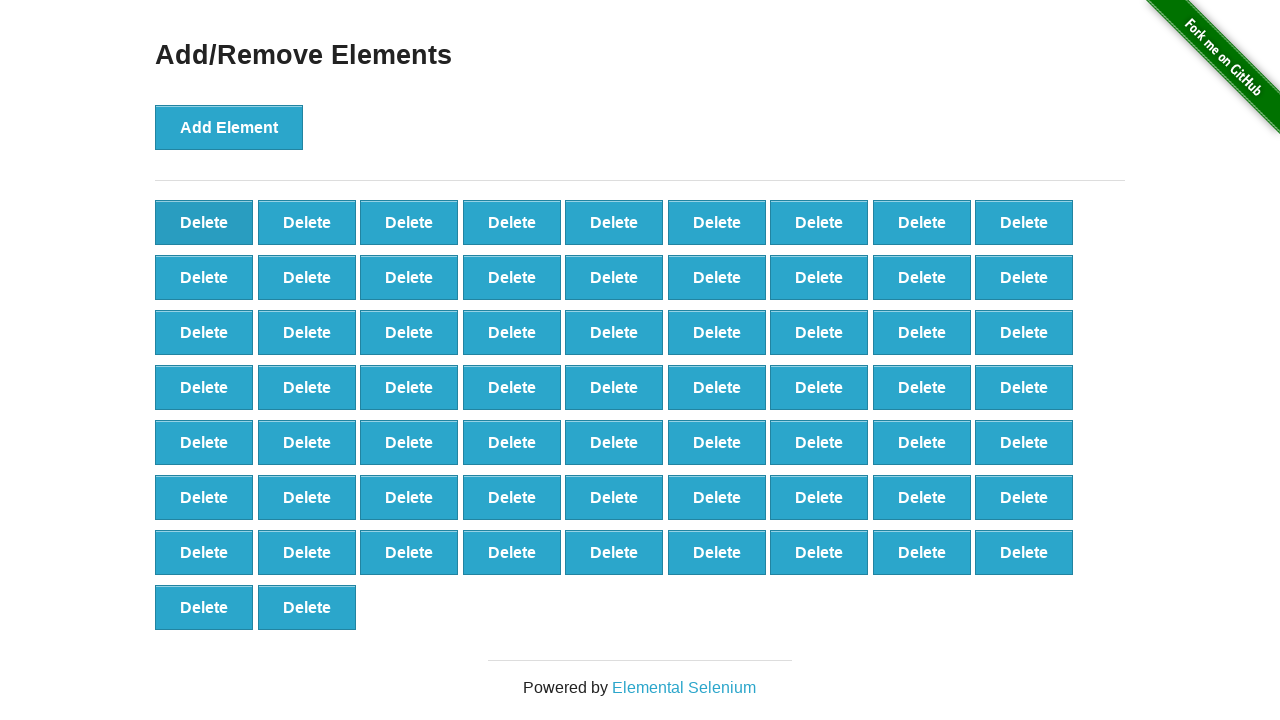

Clicked delete button to remove element (iteration 36/90) at (204, 222) on .added-manually >> nth=0
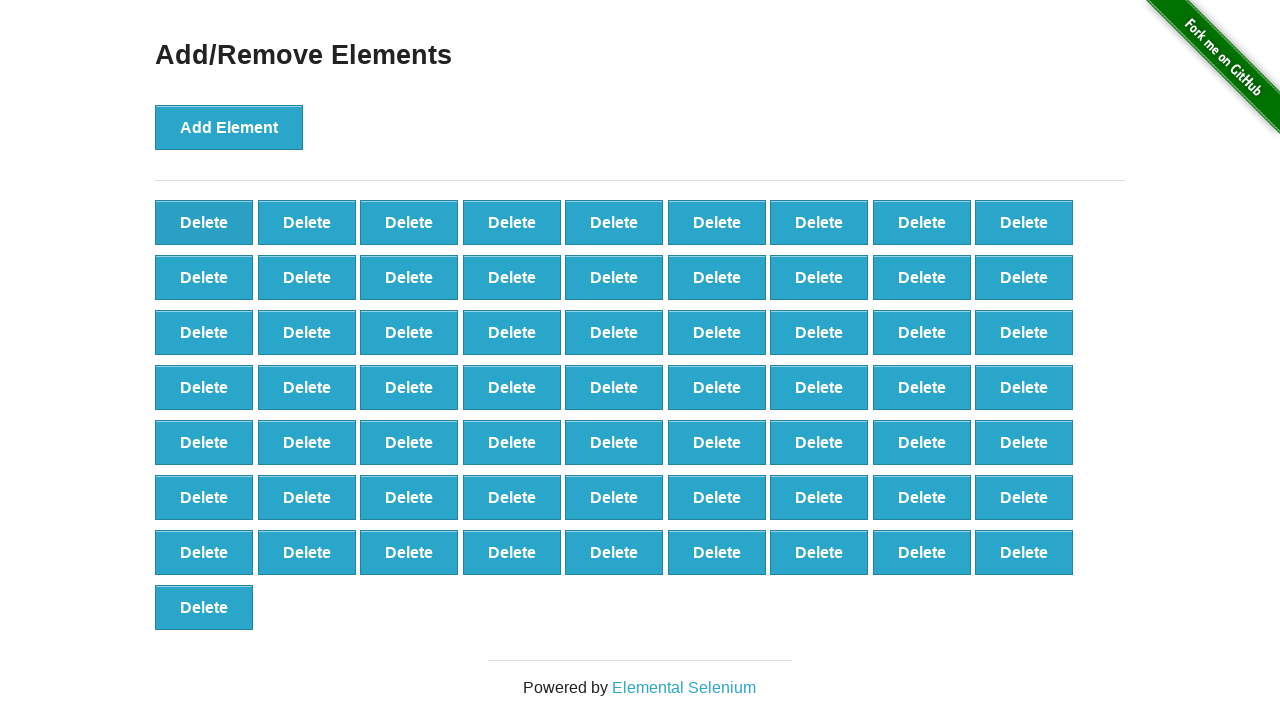

Clicked delete button to remove element (iteration 37/90) at (204, 222) on .added-manually >> nth=0
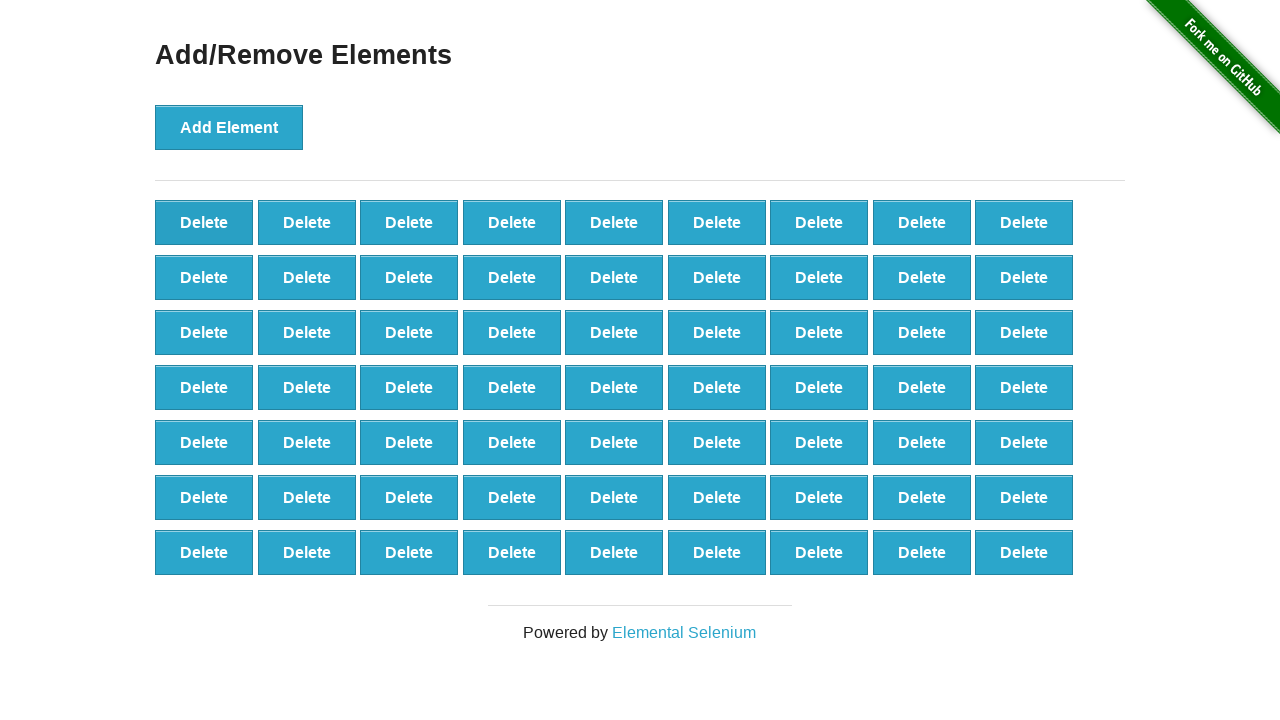

Clicked delete button to remove element (iteration 38/90) at (204, 222) on .added-manually >> nth=0
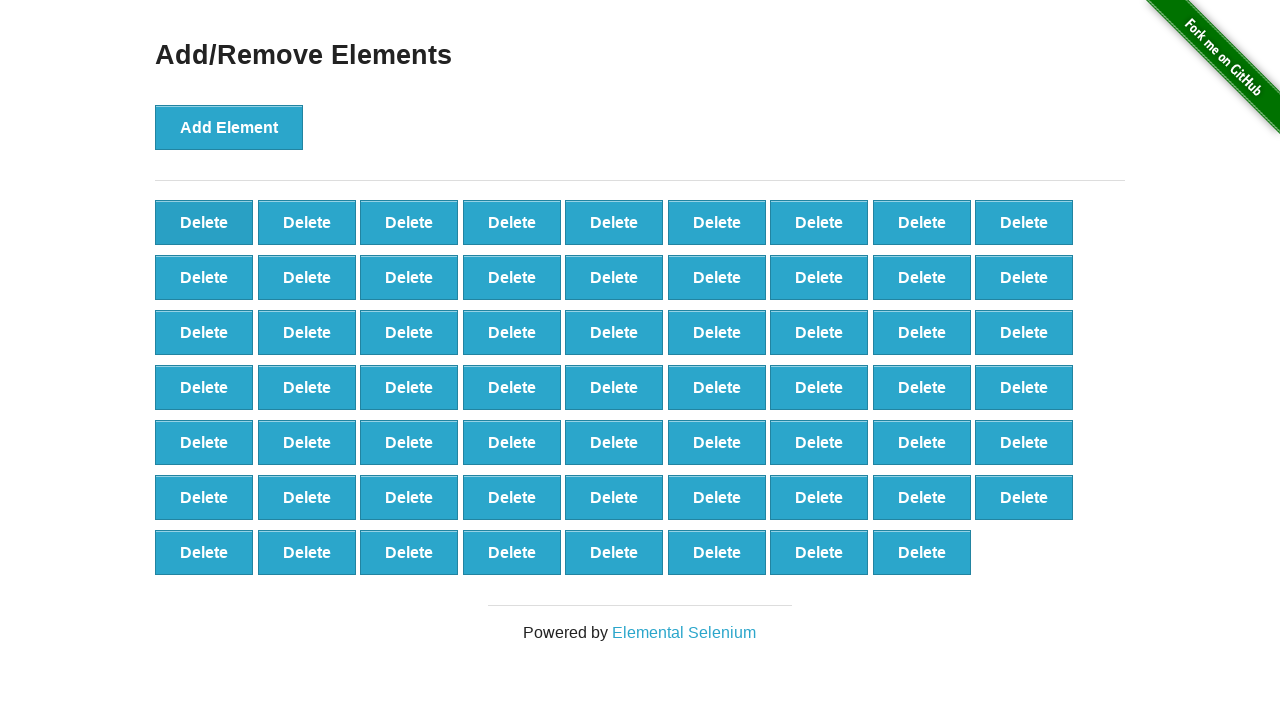

Clicked delete button to remove element (iteration 39/90) at (204, 222) on .added-manually >> nth=0
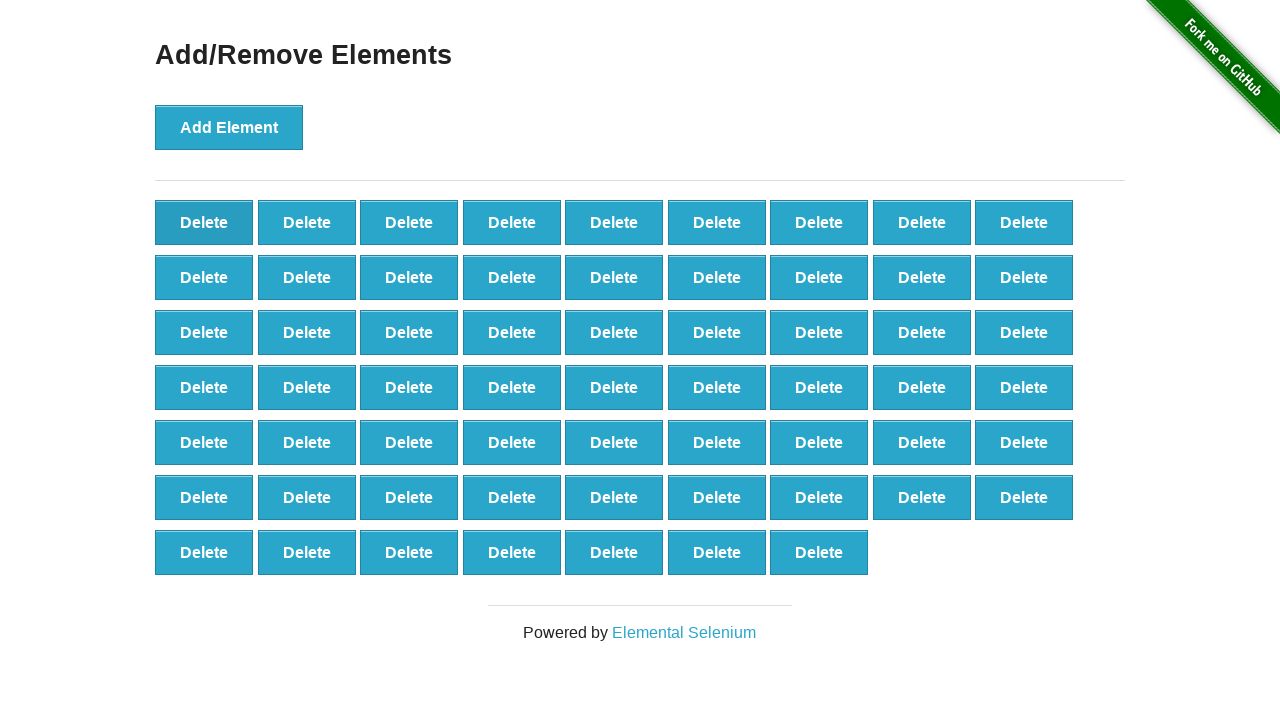

Clicked delete button to remove element (iteration 40/90) at (204, 222) on .added-manually >> nth=0
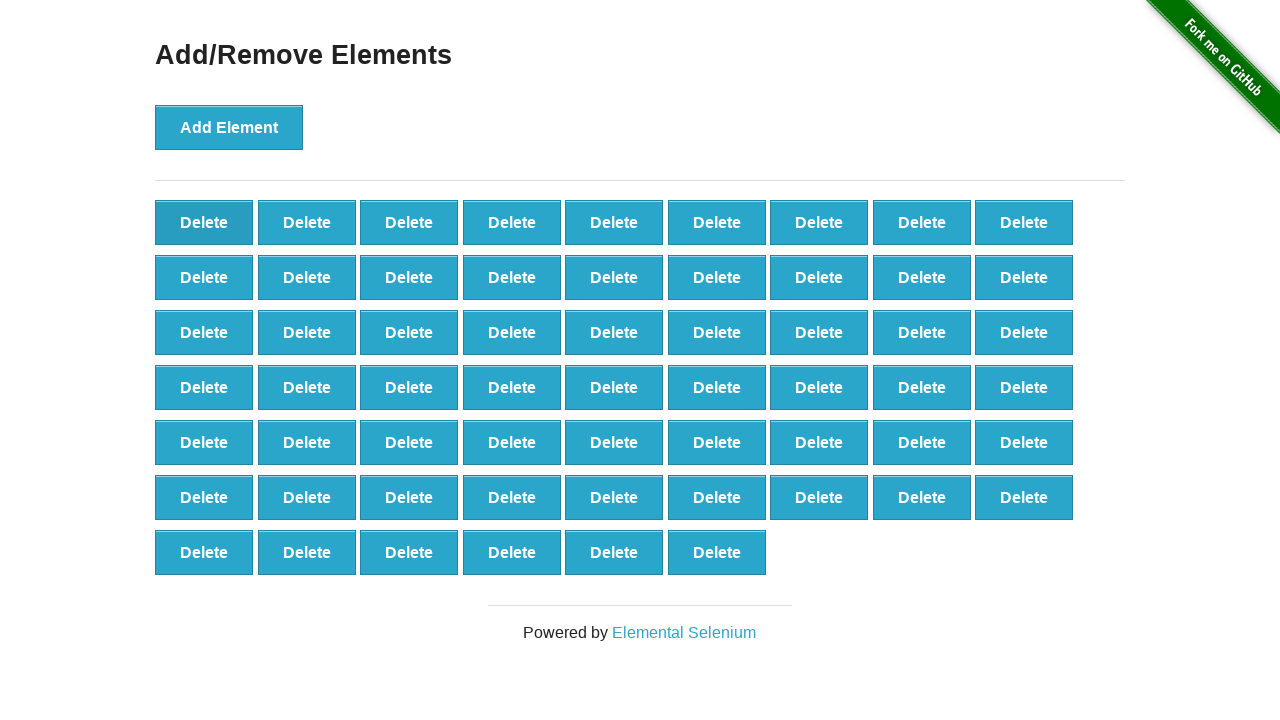

Clicked delete button to remove element (iteration 41/90) at (204, 222) on .added-manually >> nth=0
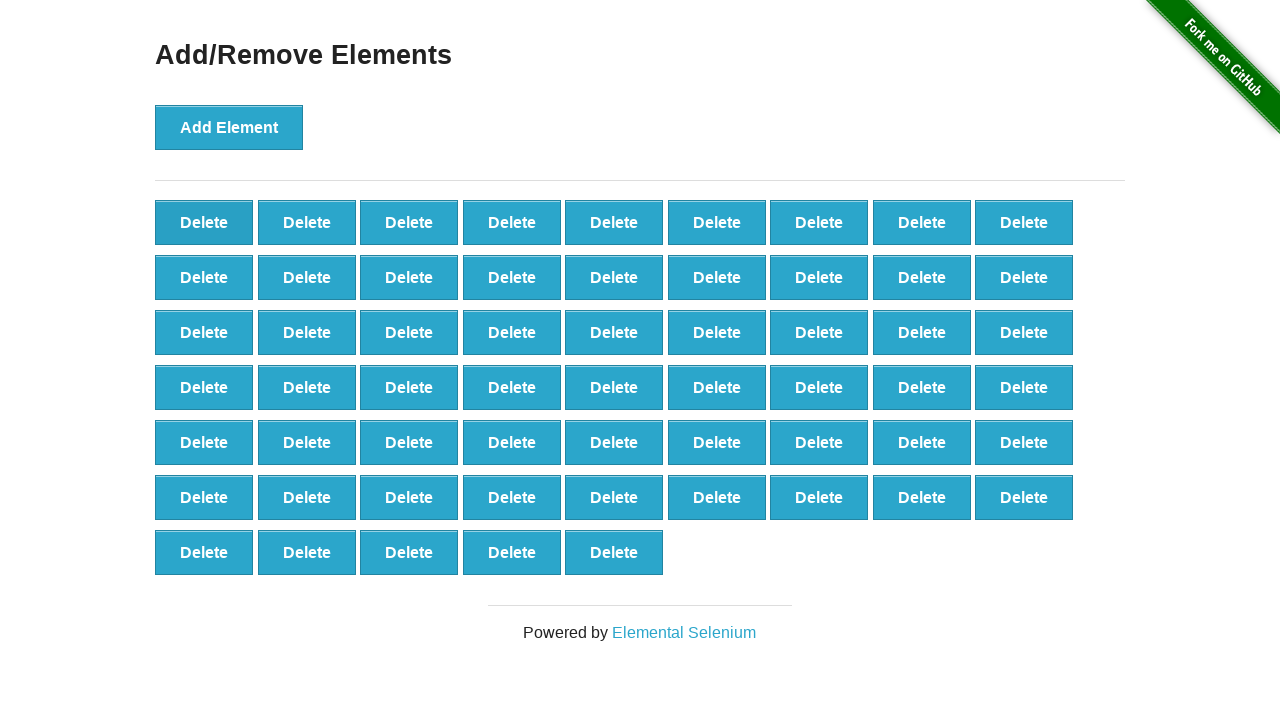

Clicked delete button to remove element (iteration 42/90) at (204, 222) on .added-manually >> nth=0
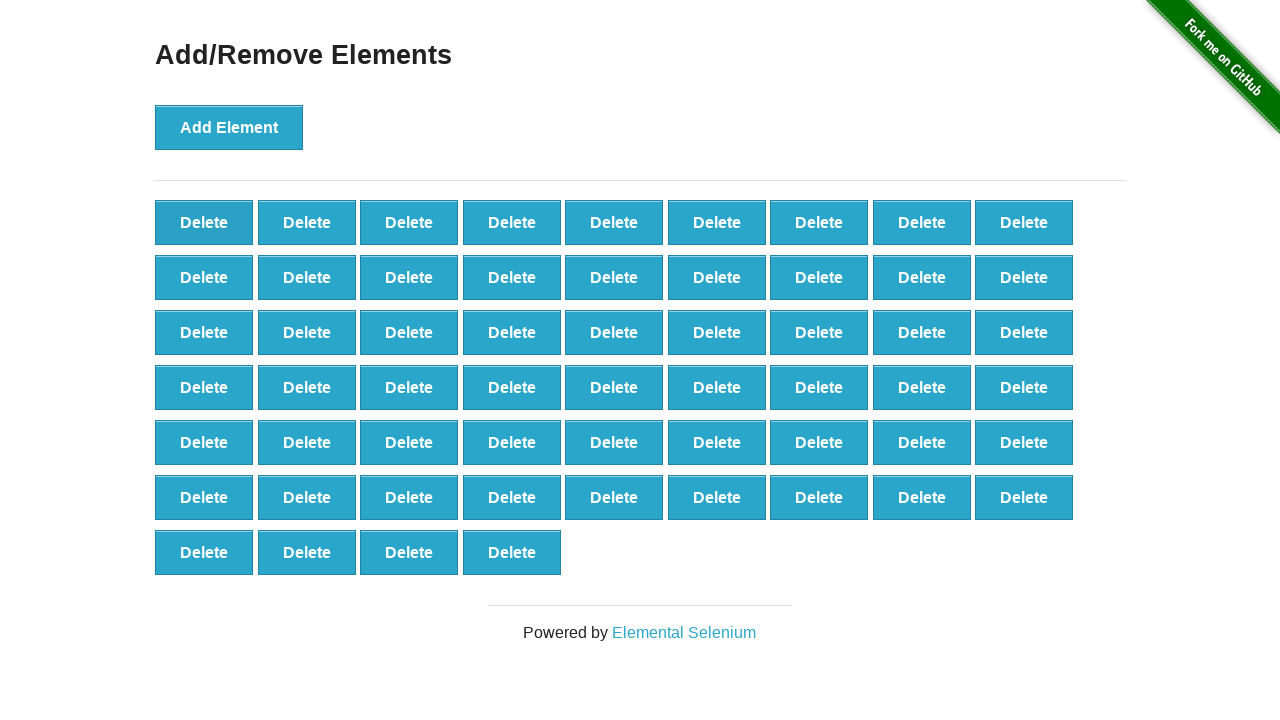

Clicked delete button to remove element (iteration 43/90) at (204, 222) on .added-manually >> nth=0
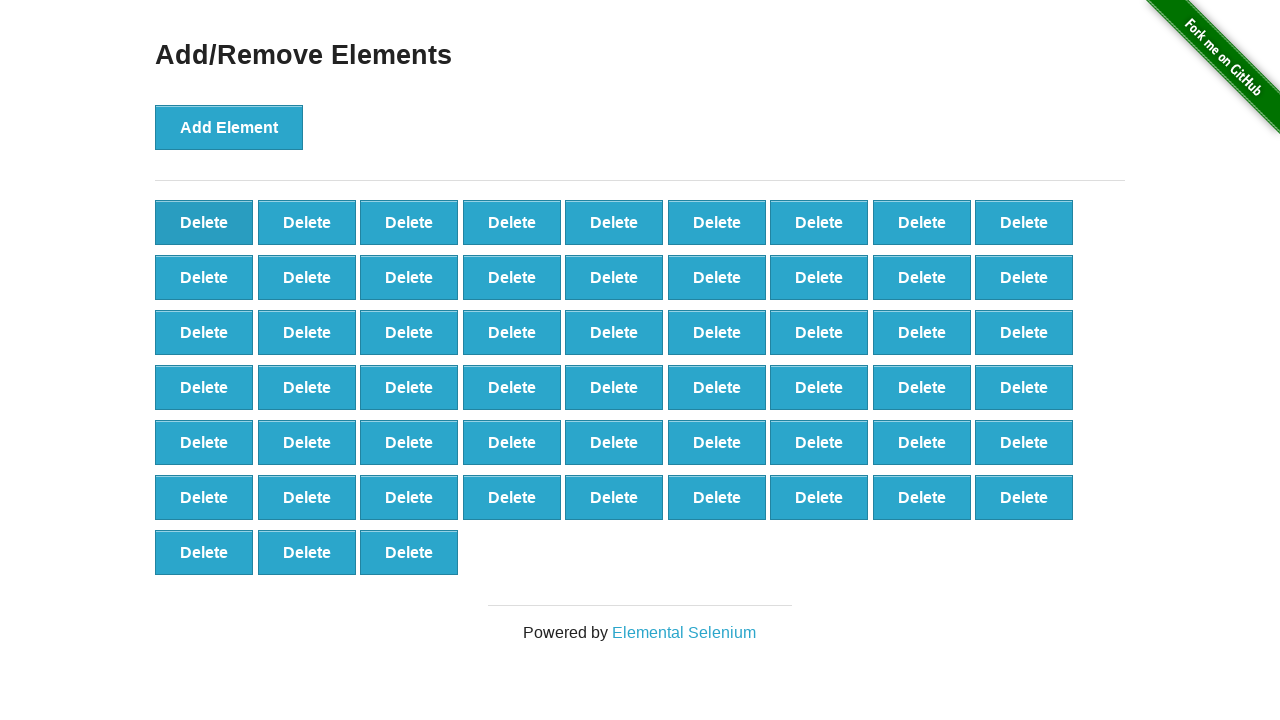

Clicked delete button to remove element (iteration 44/90) at (204, 222) on .added-manually >> nth=0
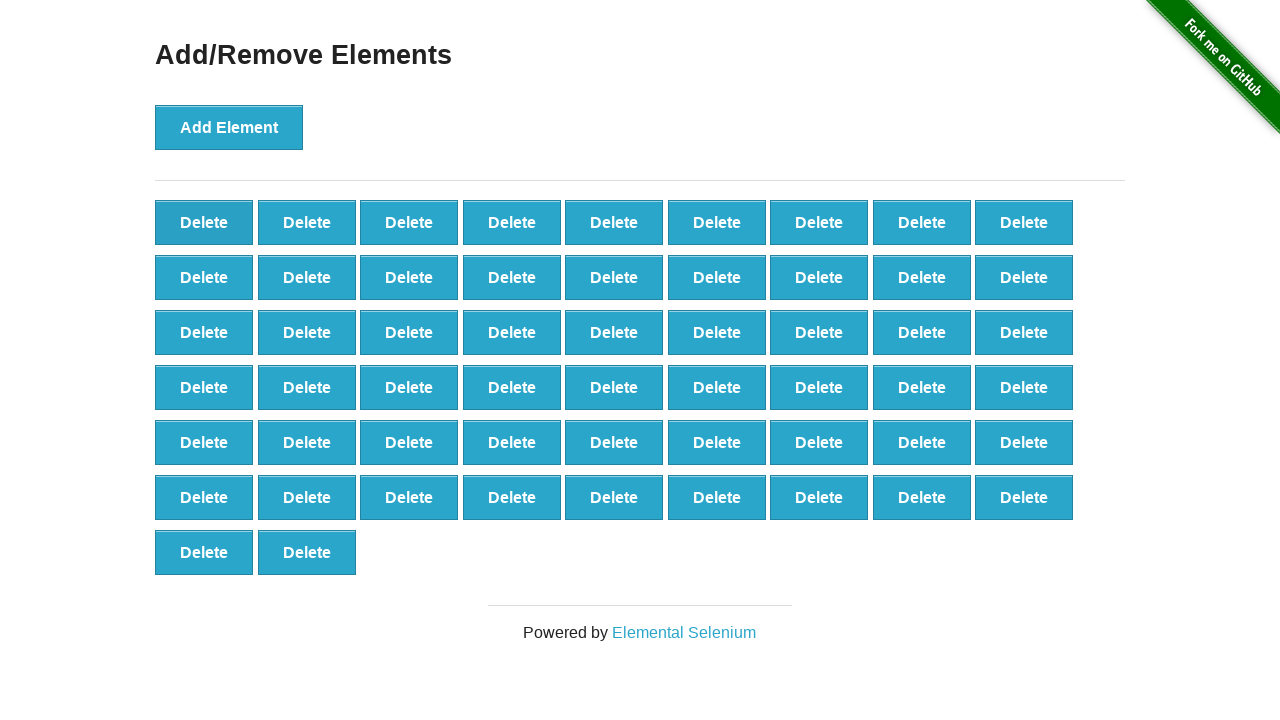

Clicked delete button to remove element (iteration 45/90) at (204, 222) on .added-manually >> nth=0
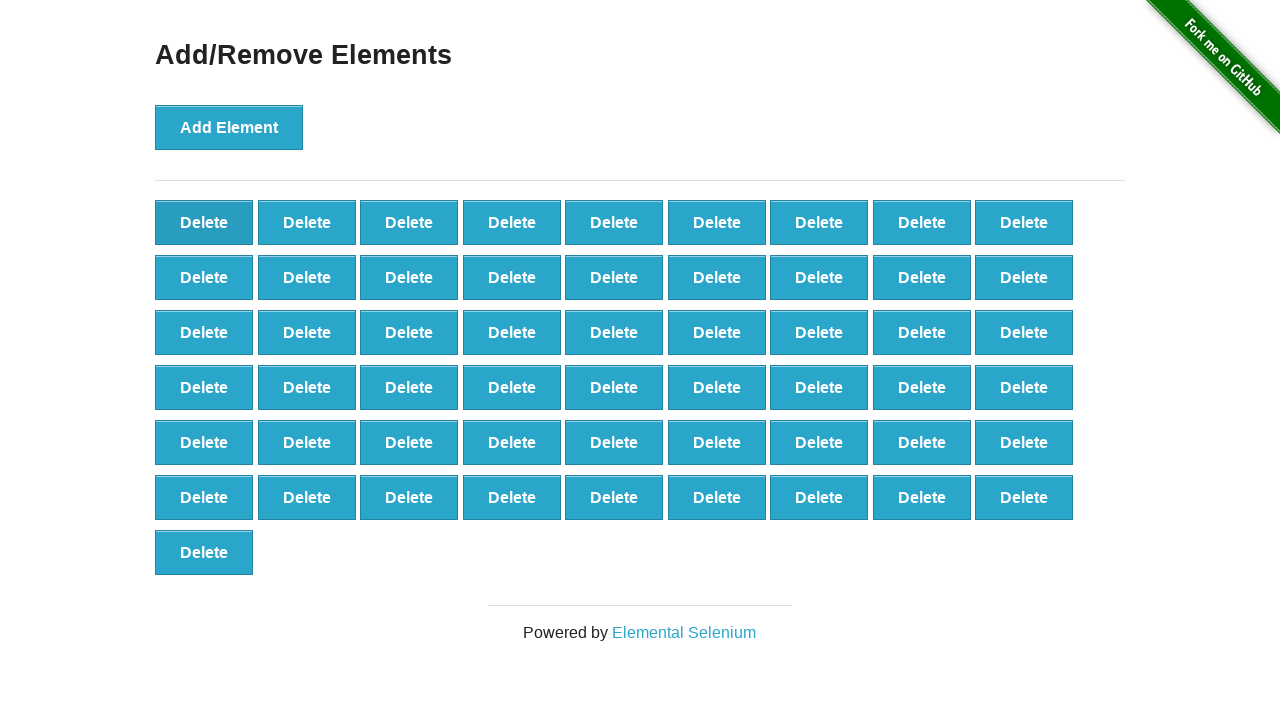

Clicked delete button to remove element (iteration 46/90) at (204, 222) on .added-manually >> nth=0
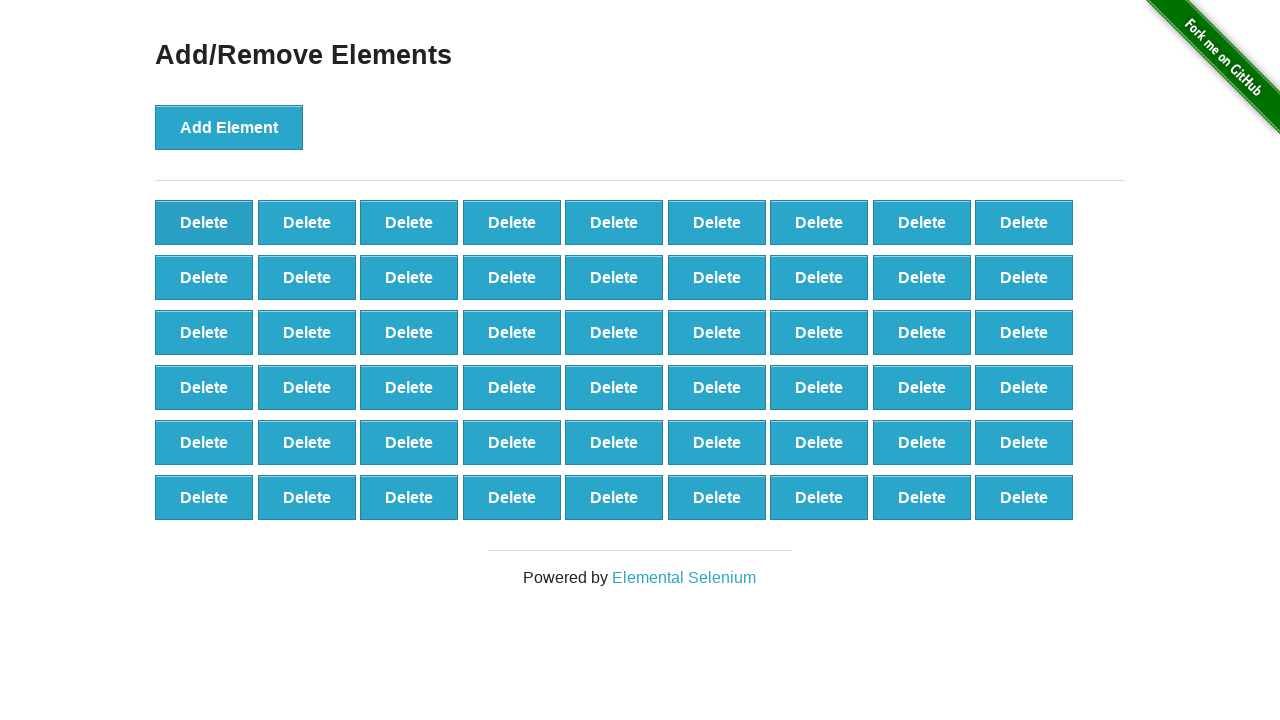

Clicked delete button to remove element (iteration 47/90) at (204, 222) on .added-manually >> nth=0
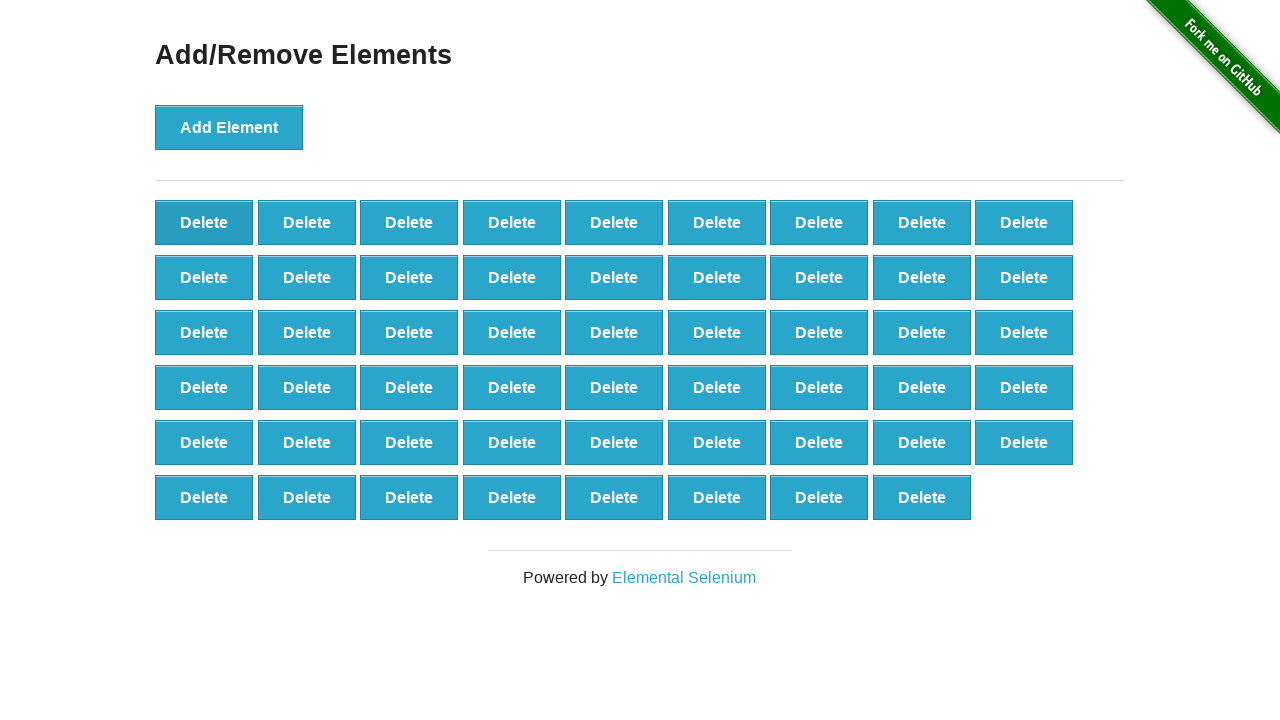

Clicked delete button to remove element (iteration 48/90) at (204, 222) on .added-manually >> nth=0
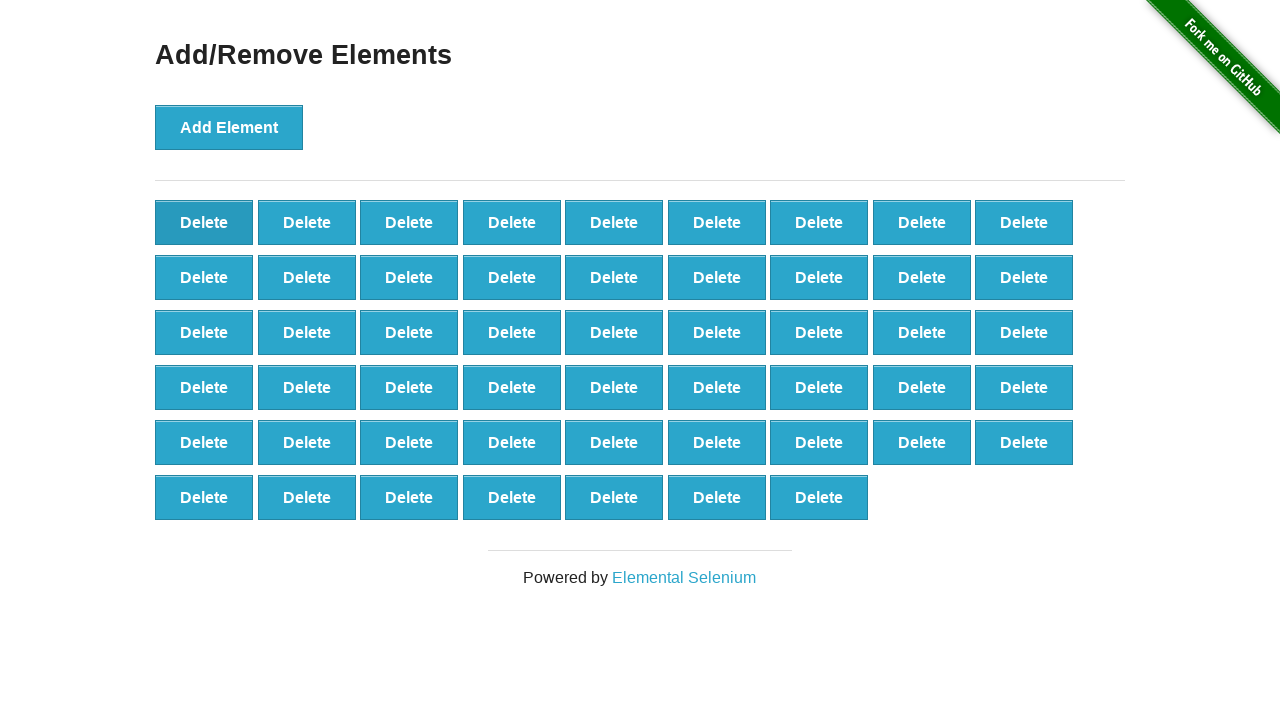

Clicked delete button to remove element (iteration 49/90) at (204, 222) on .added-manually >> nth=0
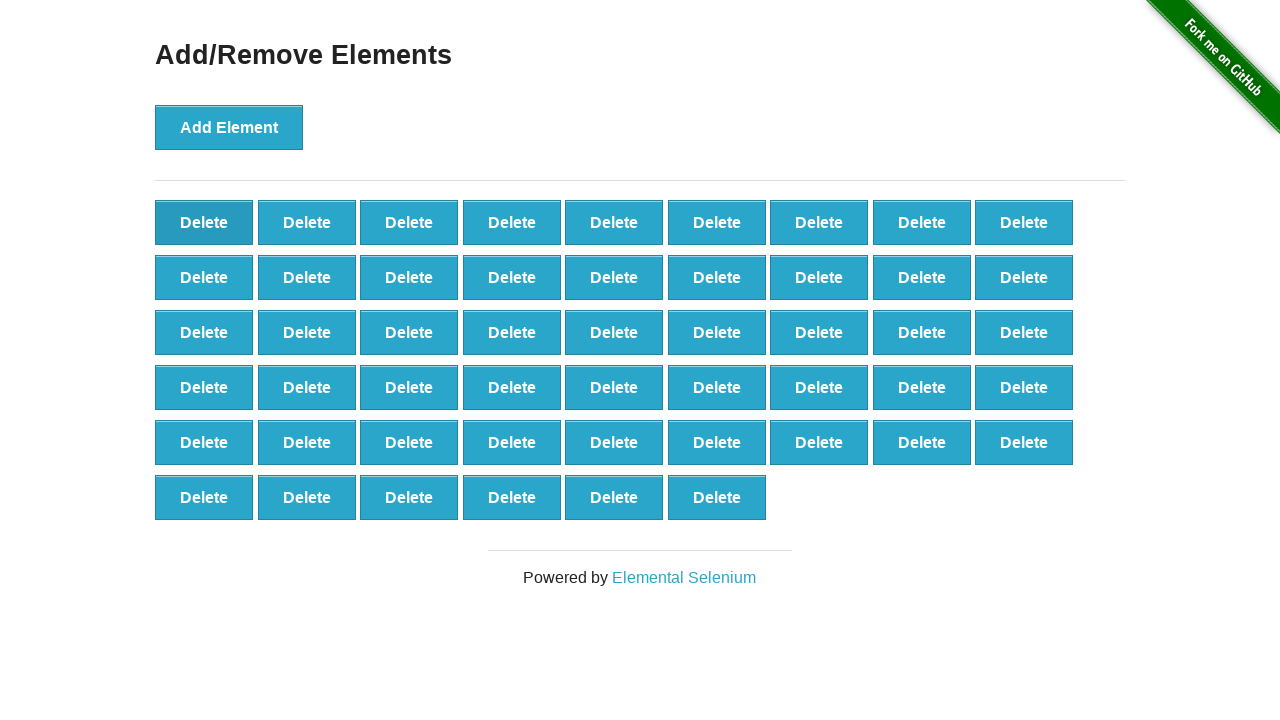

Clicked delete button to remove element (iteration 50/90) at (204, 222) on .added-manually >> nth=0
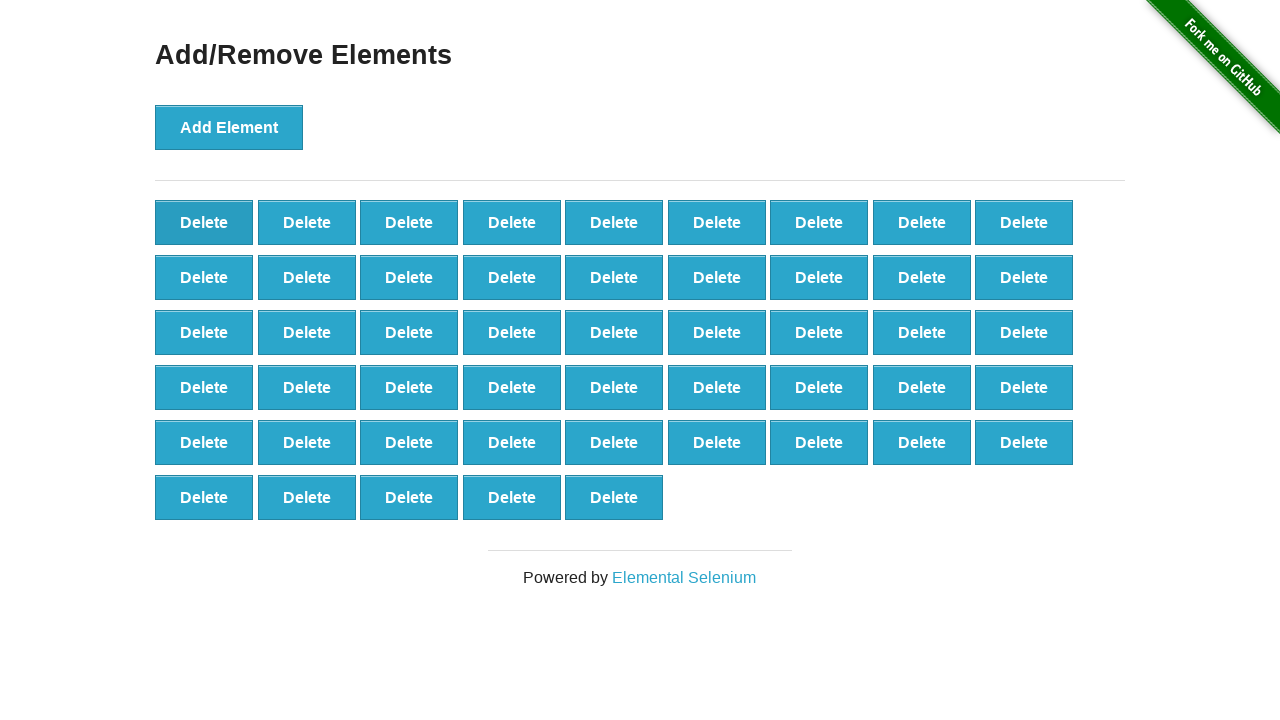

Clicked delete button to remove element (iteration 51/90) at (204, 222) on .added-manually >> nth=0
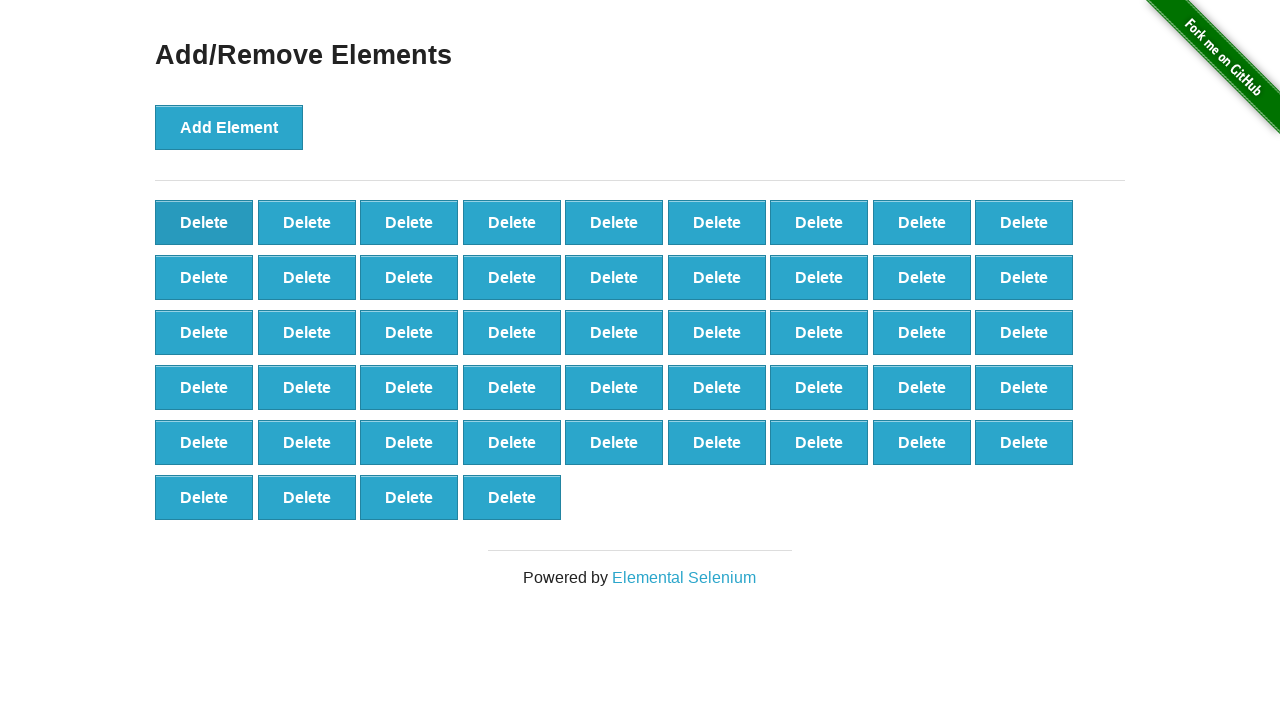

Clicked delete button to remove element (iteration 52/90) at (204, 222) on .added-manually >> nth=0
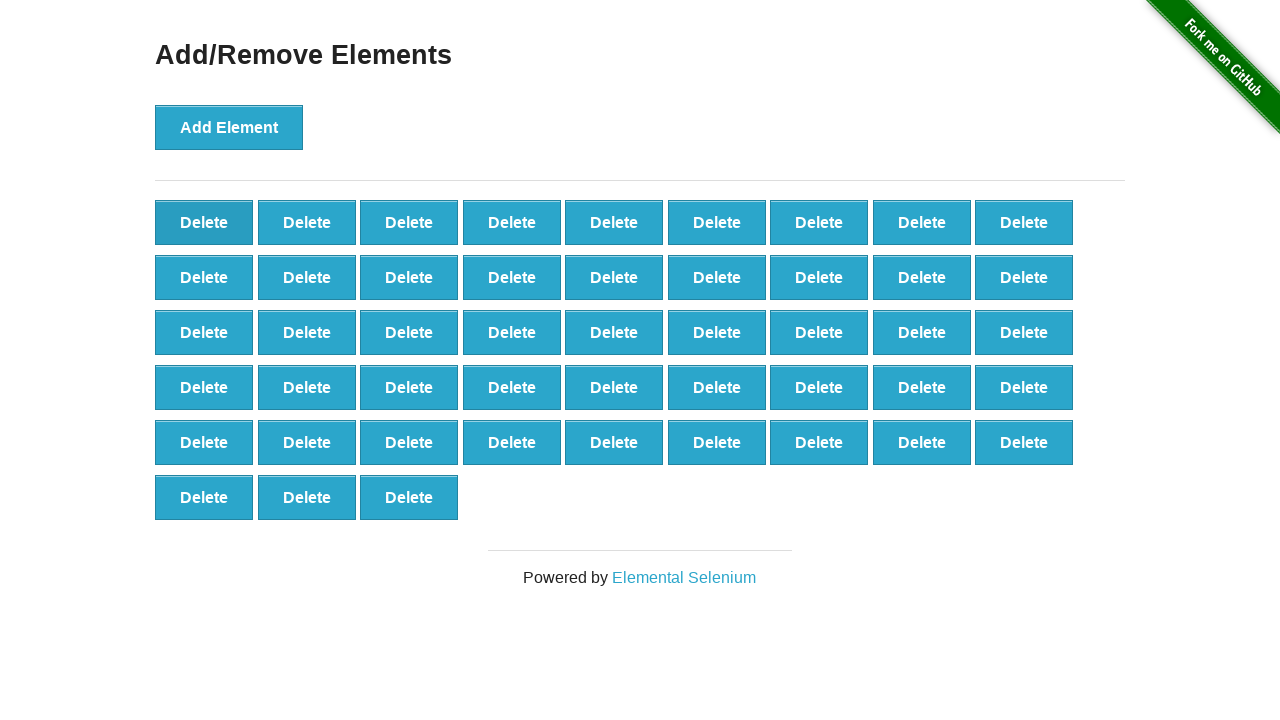

Clicked delete button to remove element (iteration 53/90) at (204, 222) on .added-manually >> nth=0
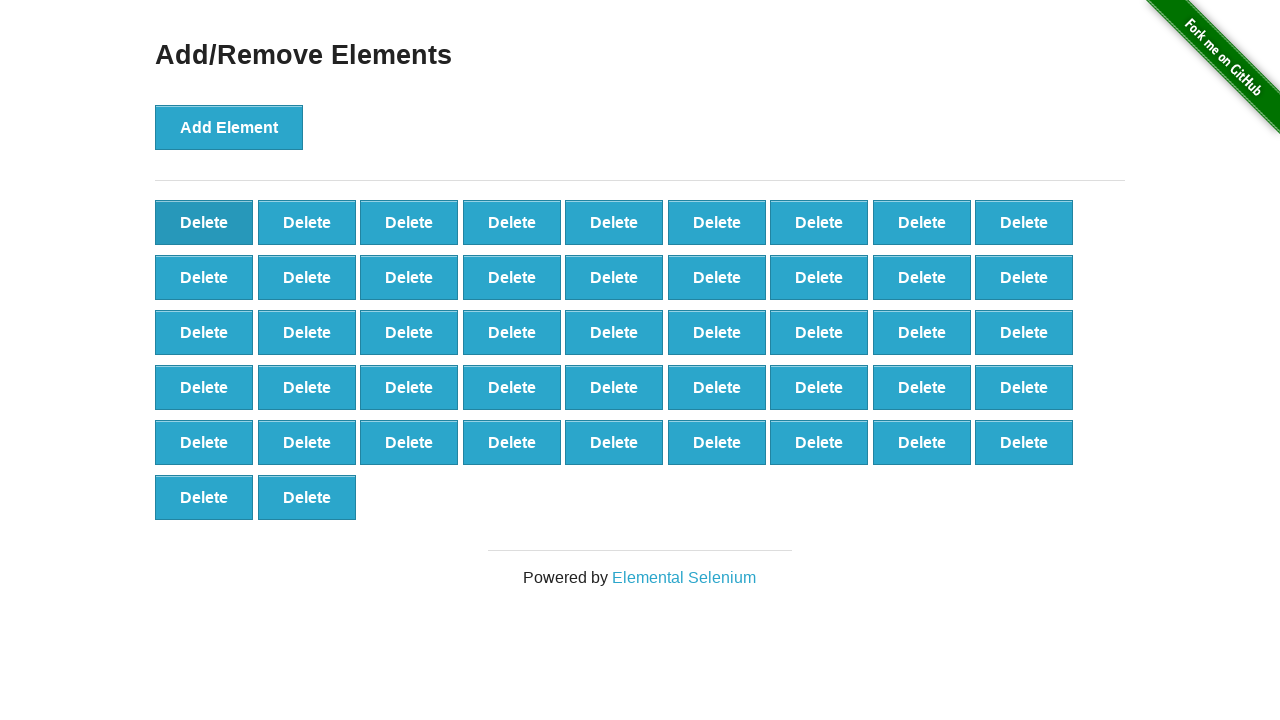

Clicked delete button to remove element (iteration 54/90) at (204, 222) on .added-manually >> nth=0
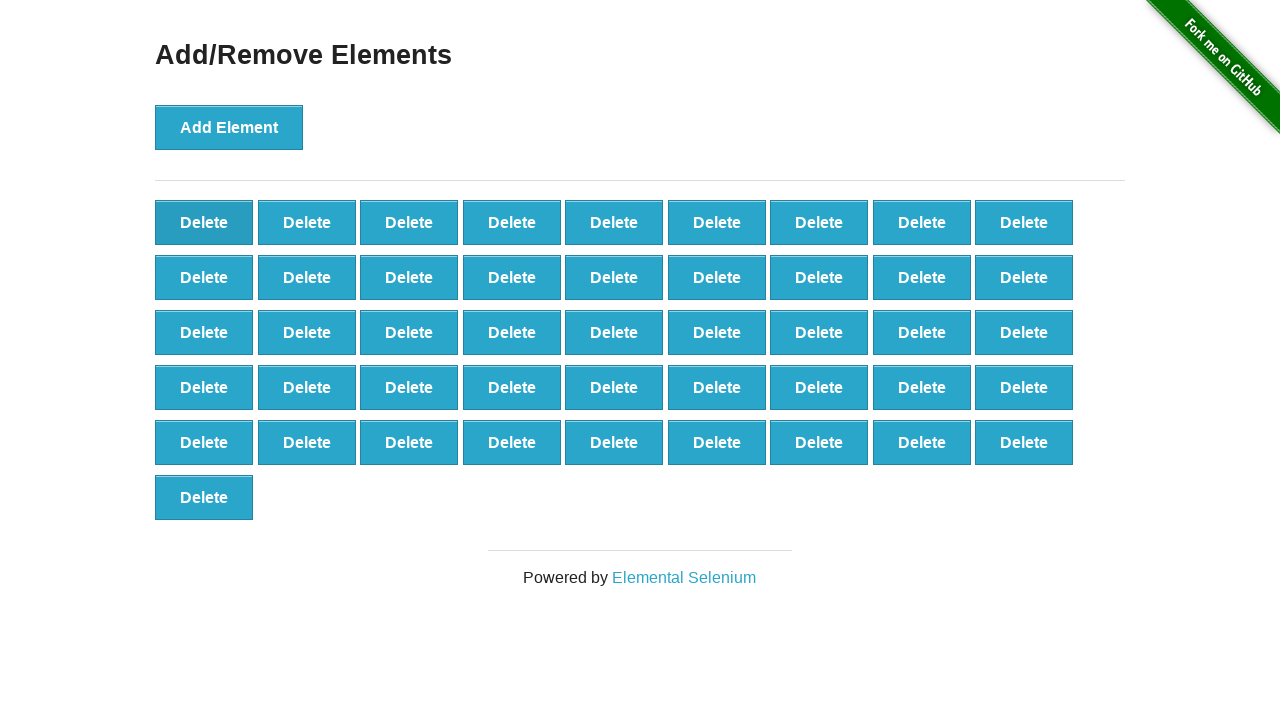

Clicked delete button to remove element (iteration 55/90) at (204, 222) on .added-manually >> nth=0
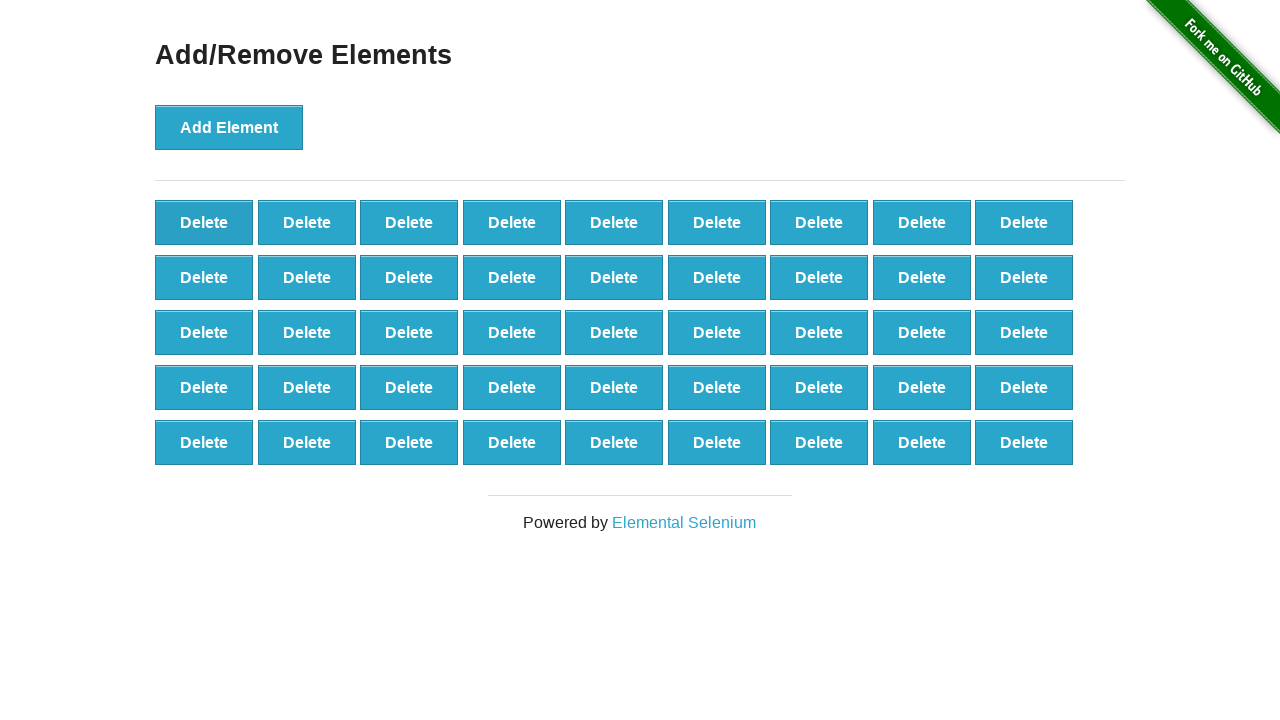

Clicked delete button to remove element (iteration 56/90) at (204, 222) on .added-manually >> nth=0
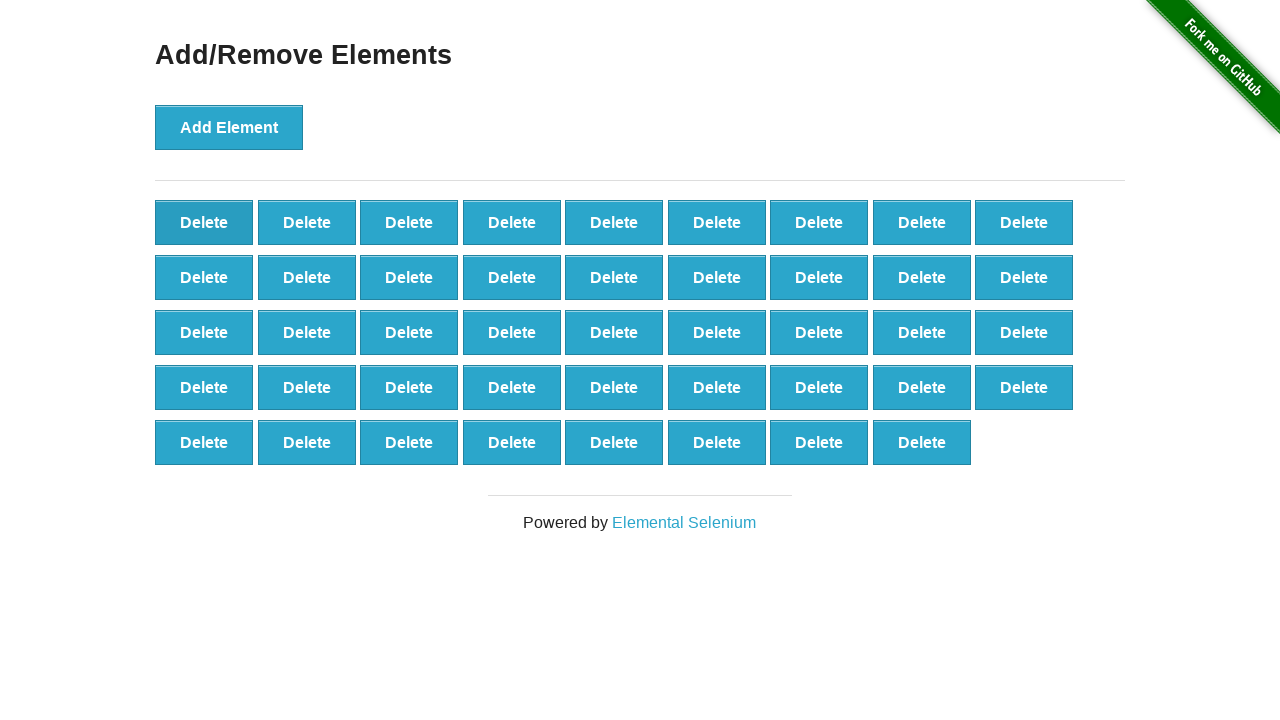

Clicked delete button to remove element (iteration 57/90) at (204, 222) on .added-manually >> nth=0
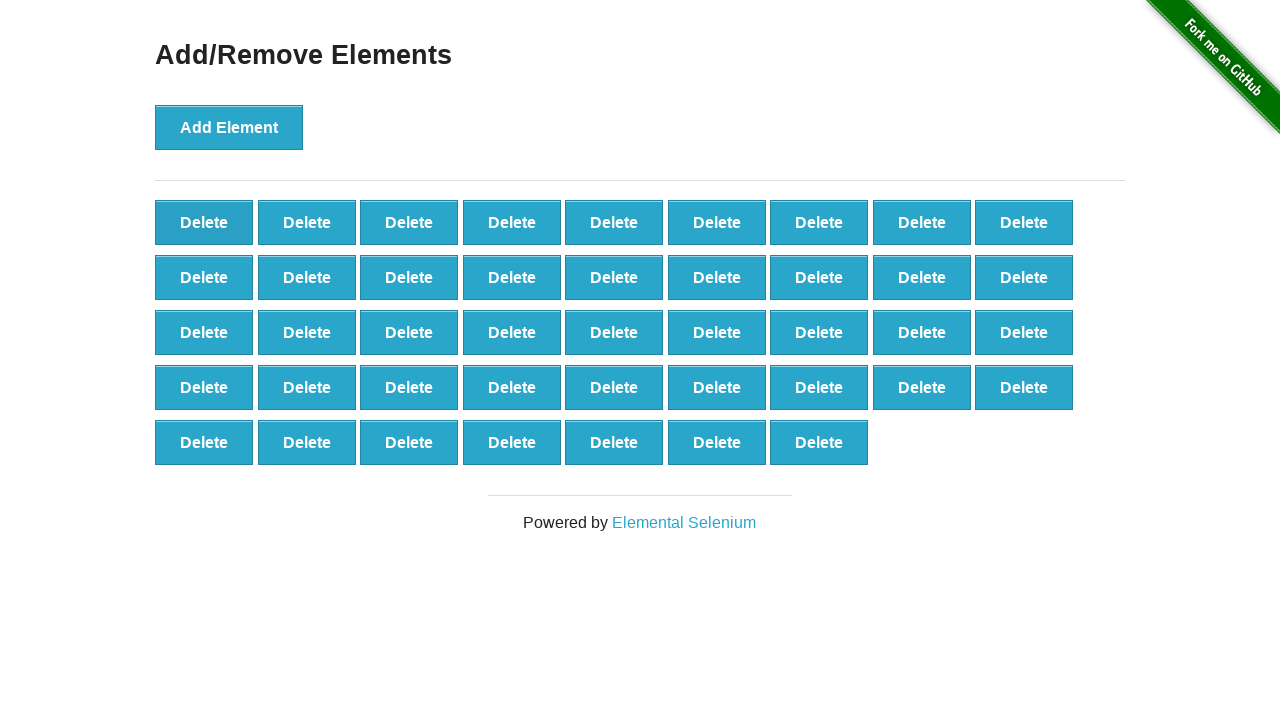

Clicked delete button to remove element (iteration 58/90) at (204, 222) on .added-manually >> nth=0
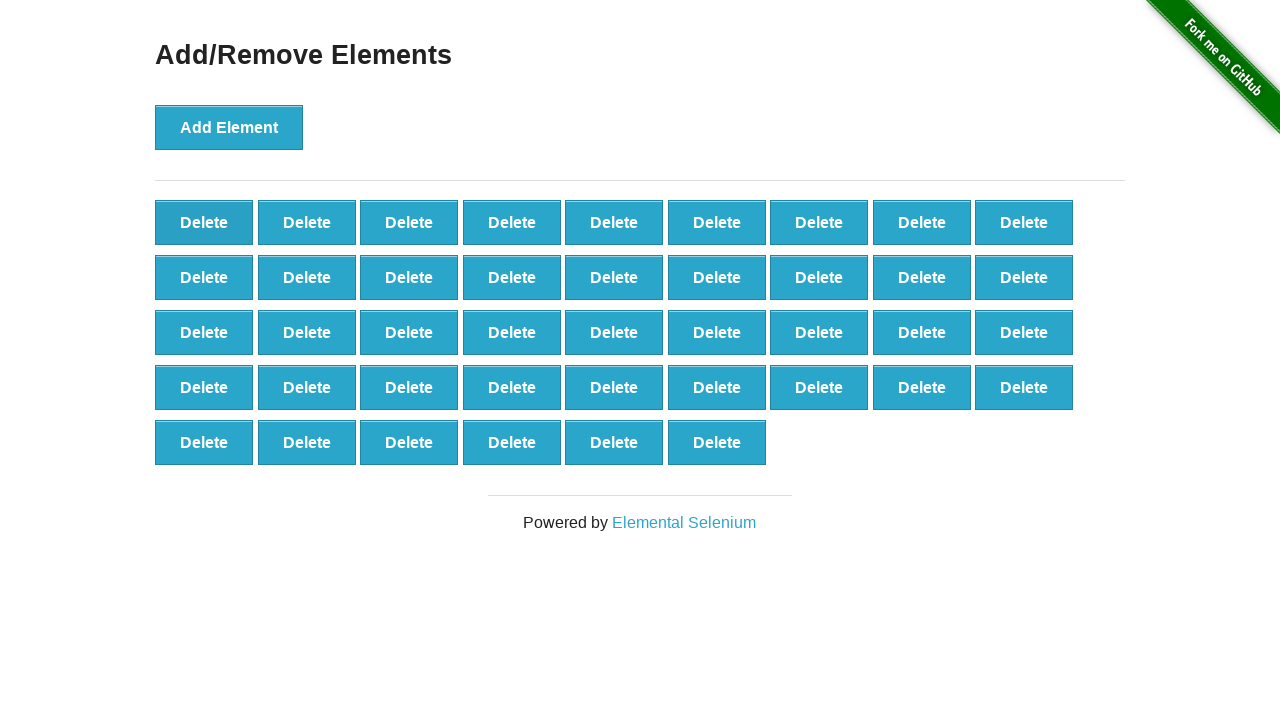

Clicked delete button to remove element (iteration 59/90) at (204, 222) on .added-manually >> nth=0
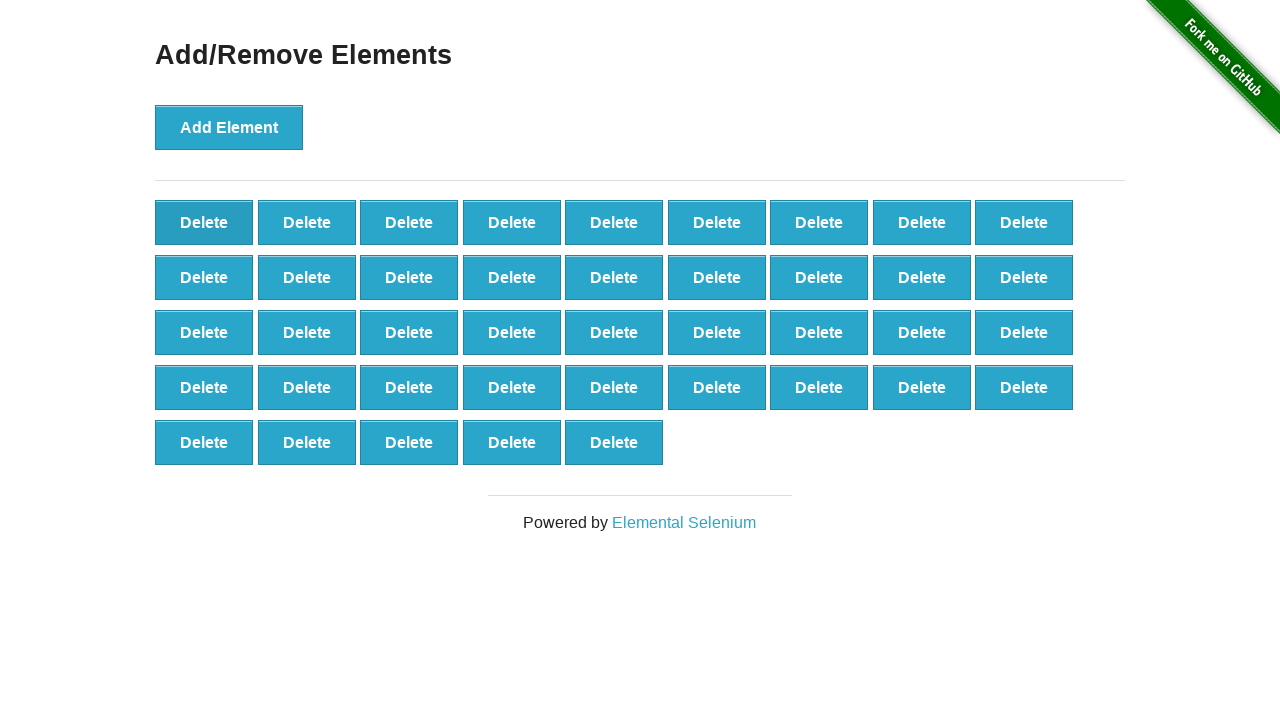

Clicked delete button to remove element (iteration 60/90) at (204, 222) on .added-manually >> nth=0
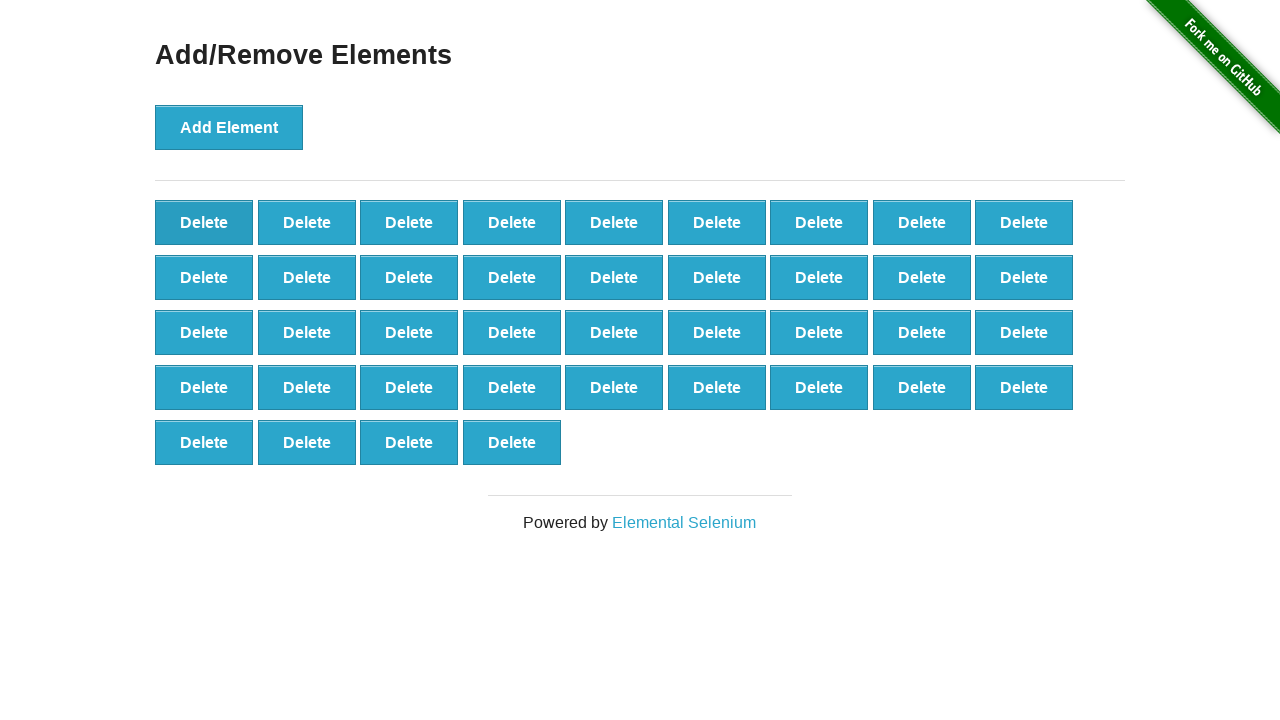

Clicked delete button to remove element (iteration 61/90) at (204, 222) on .added-manually >> nth=0
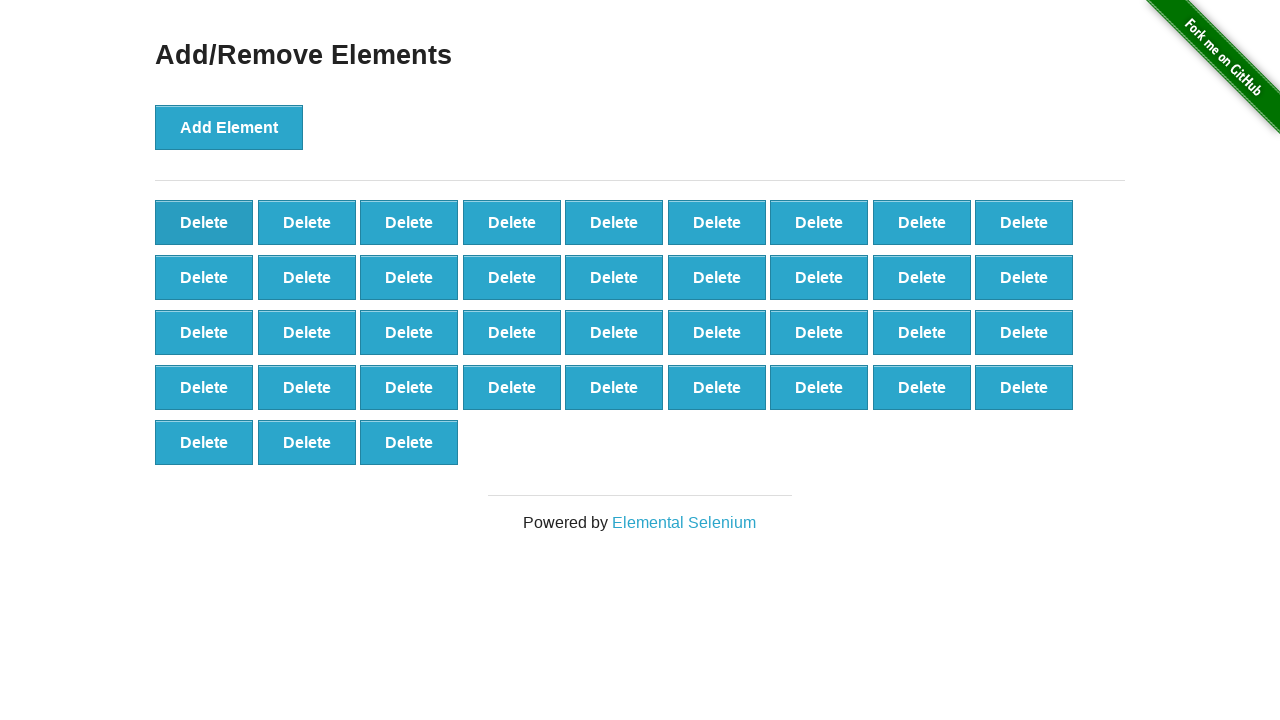

Clicked delete button to remove element (iteration 62/90) at (204, 222) on .added-manually >> nth=0
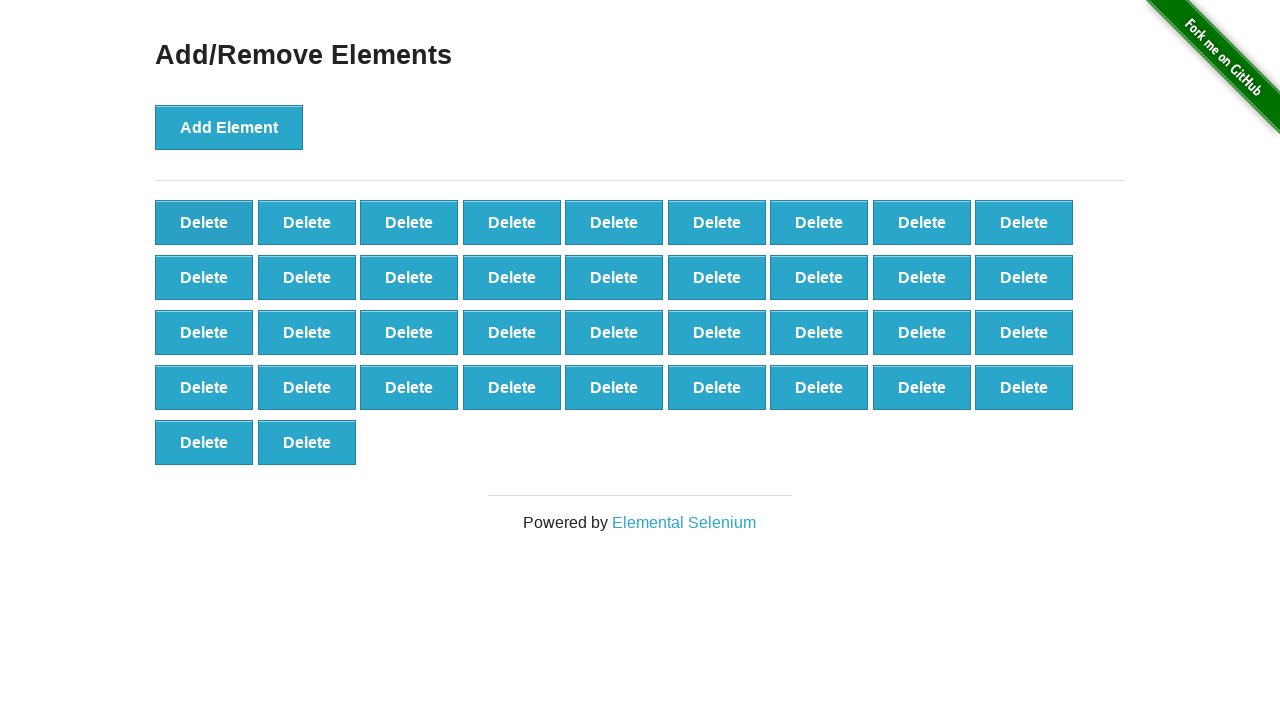

Clicked delete button to remove element (iteration 63/90) at (204, 222) on .added-manually >> nth=0
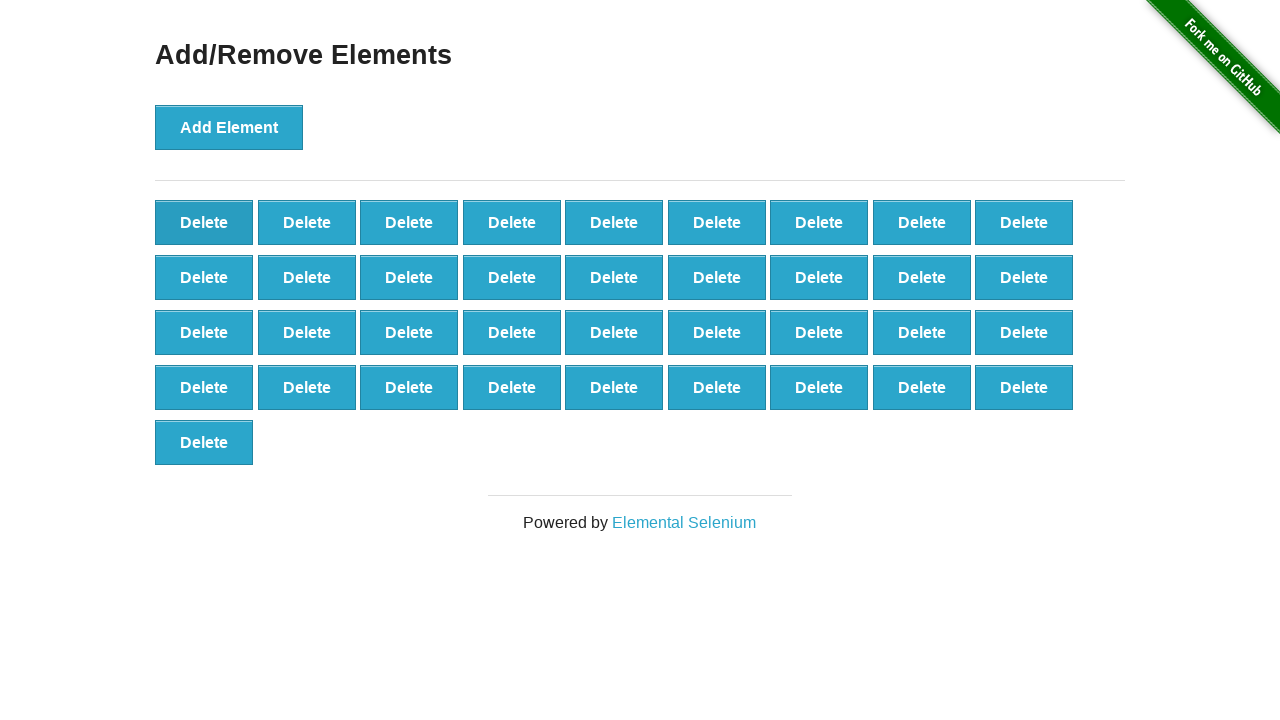

Clicked delete button to remove element (iteration 64/90) at (204, 222) on .added-manually >> nth=0
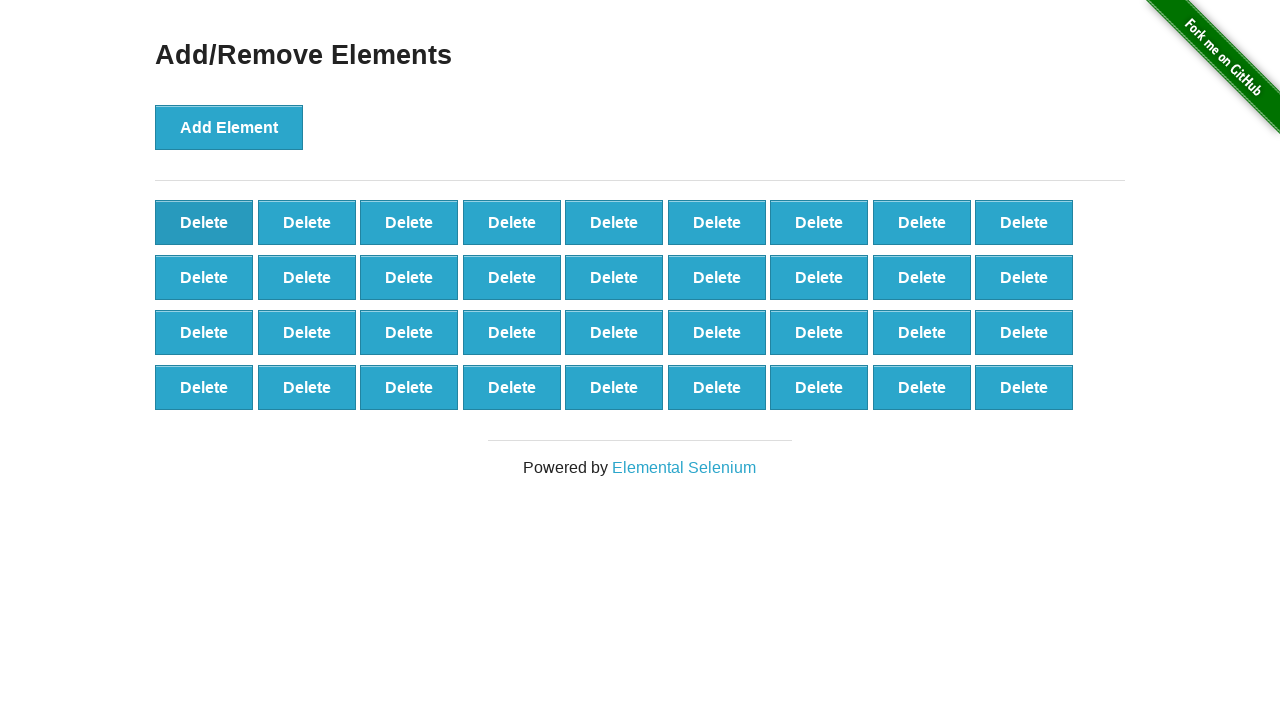

Clicked delete button to remove element (iteration 65/90) at (204, 222) on .added-manually >> nth=0
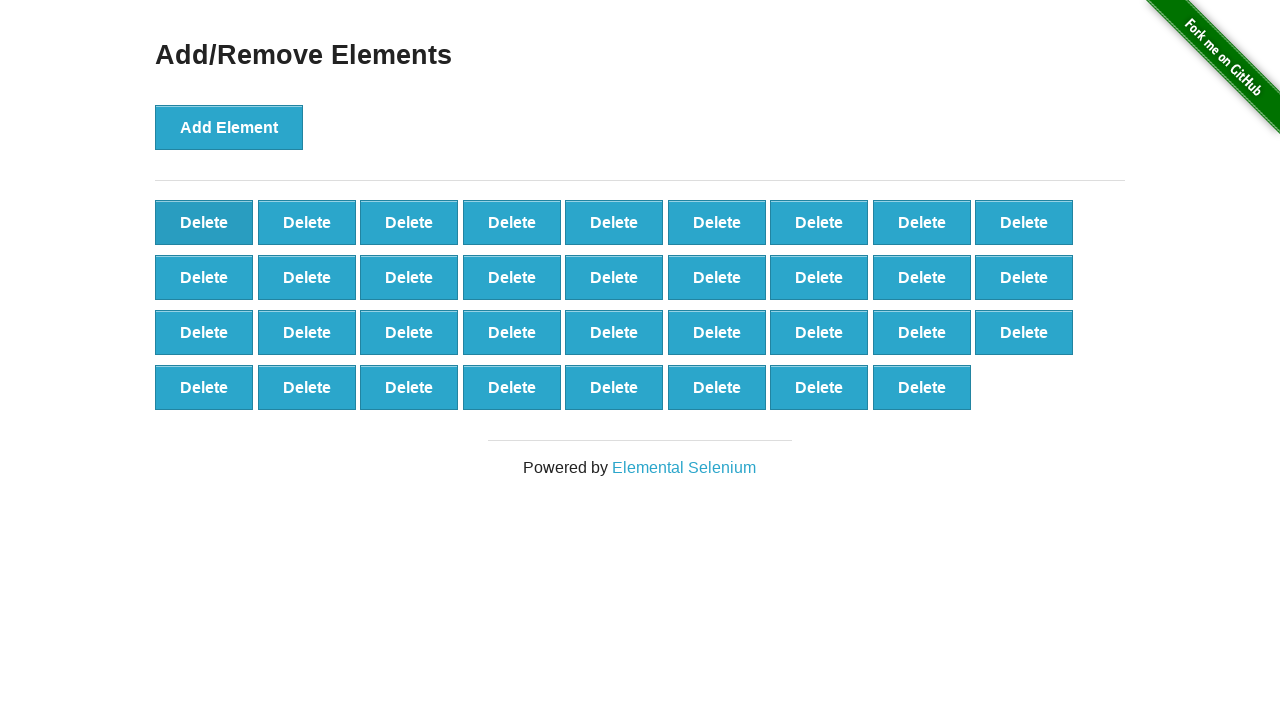

Clicked delete button to remove element (iteration 66/90) at (204, 222) on .added-manually >> nth=0
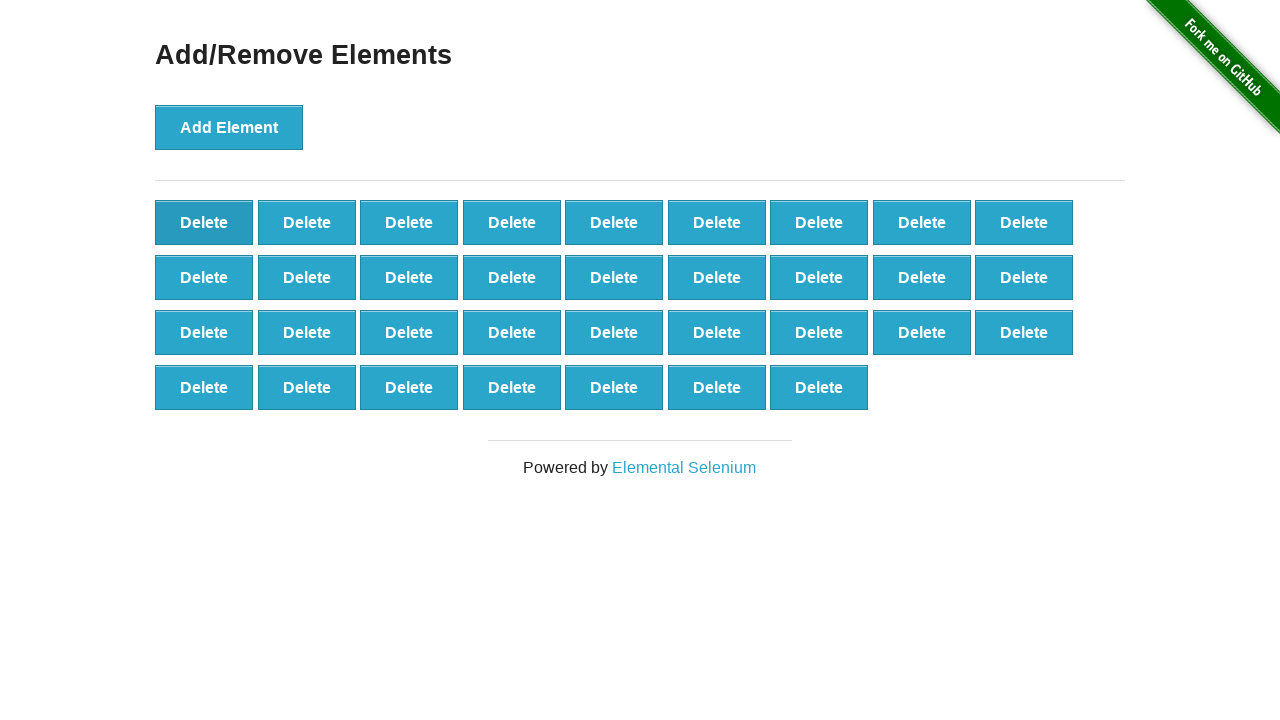

Clicked delete button to remove element (iteration 67/90) at (204, 222) on .added-manually >> nth=0
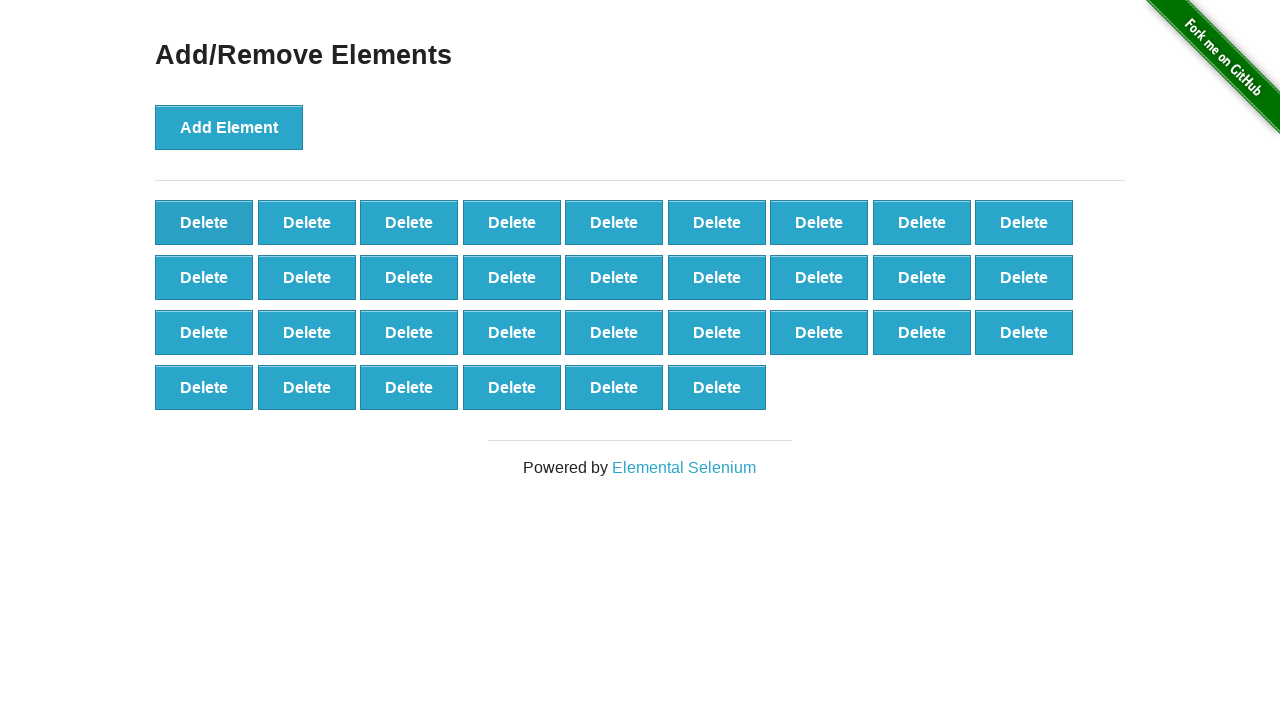

Clicked delete button to remove element (iteration 68/90) at (204, 222) on .added-manually >> nth=0
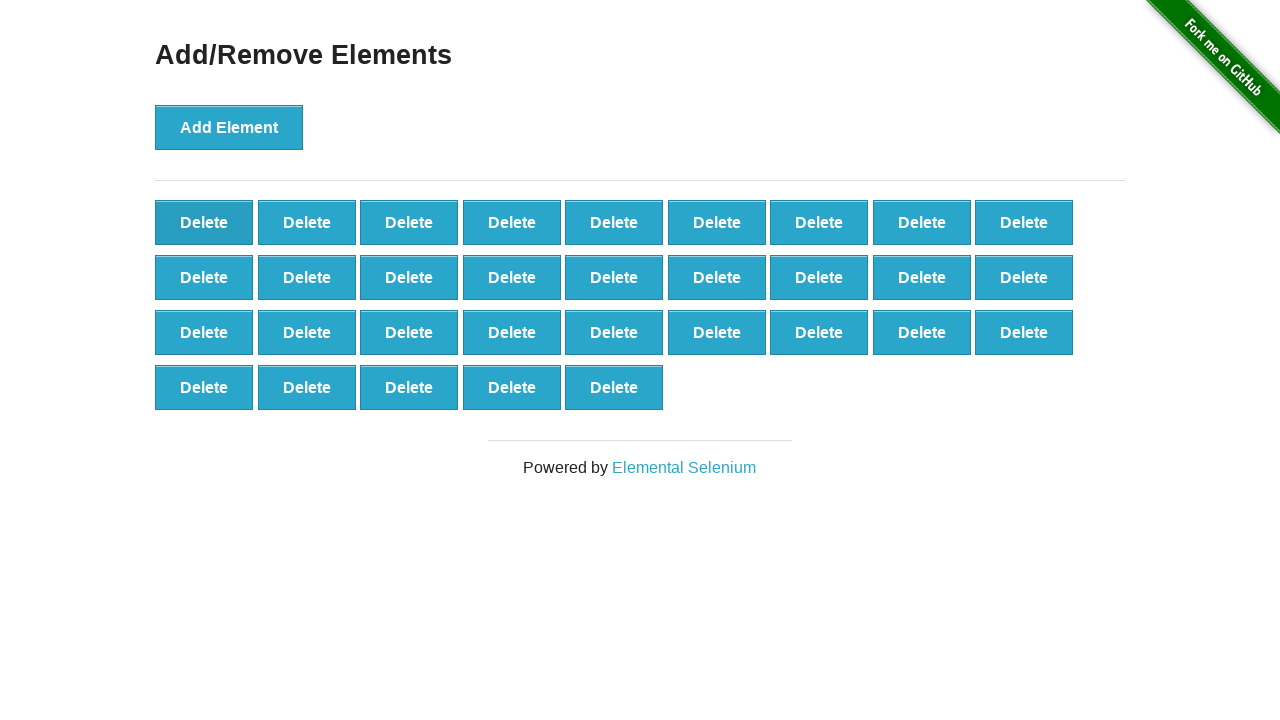

Clicked delete button to remove element (iteration 69/90) at (204, 222) on .added-manually >> nth=0
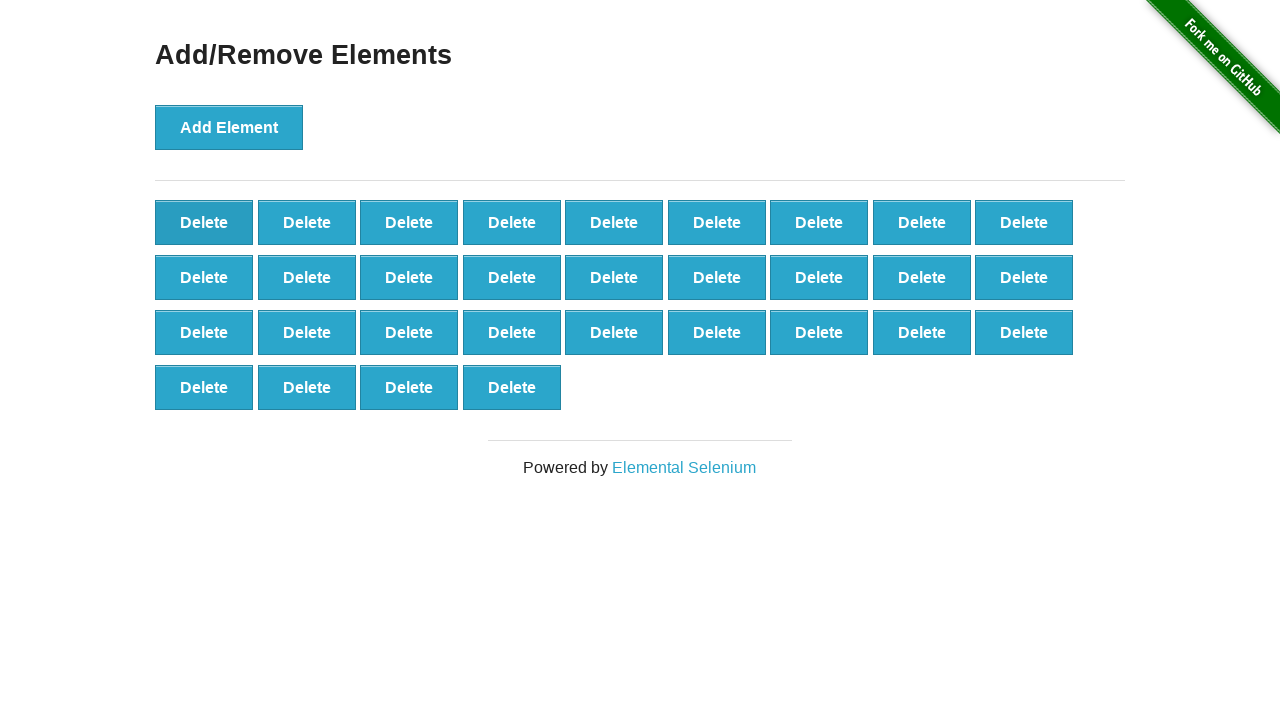

Clicked delete button to remove element (iteration 70/90) at (204, 222) on .added-manually >> nth=0
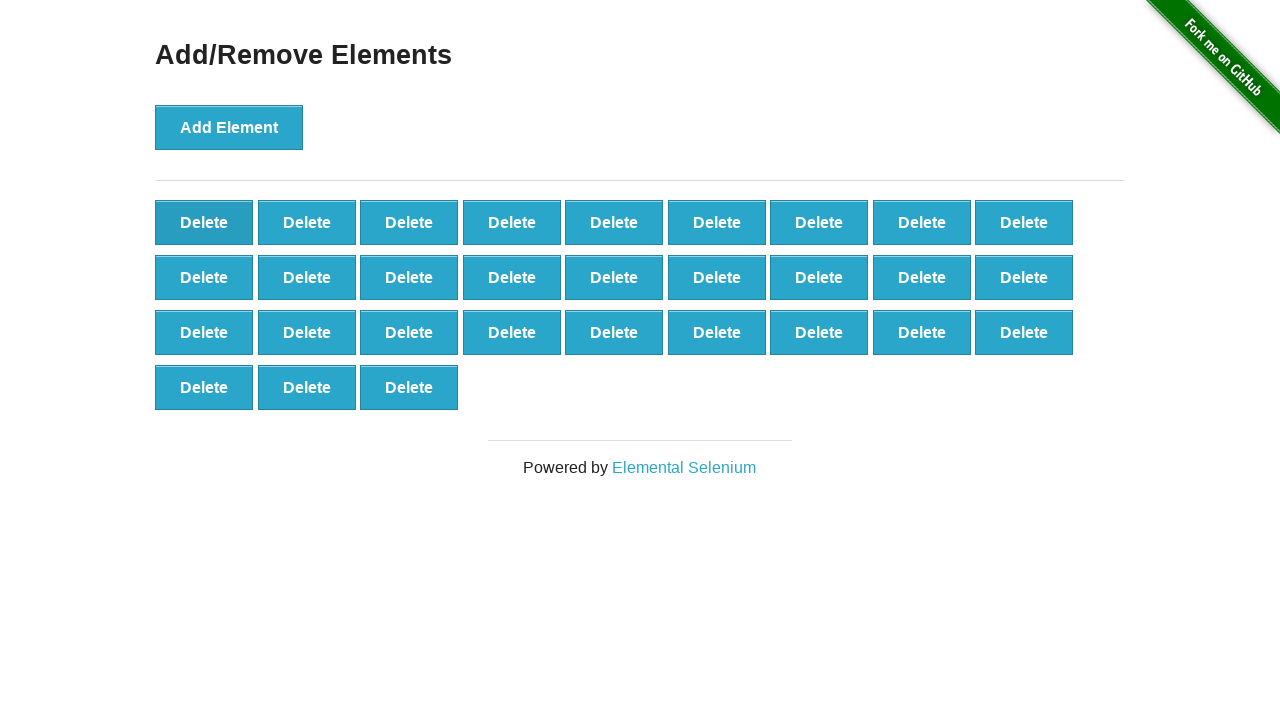

Clicked delete button to remove element (iteration 71/90) at (204, 222) on .added-manually >> nth=0
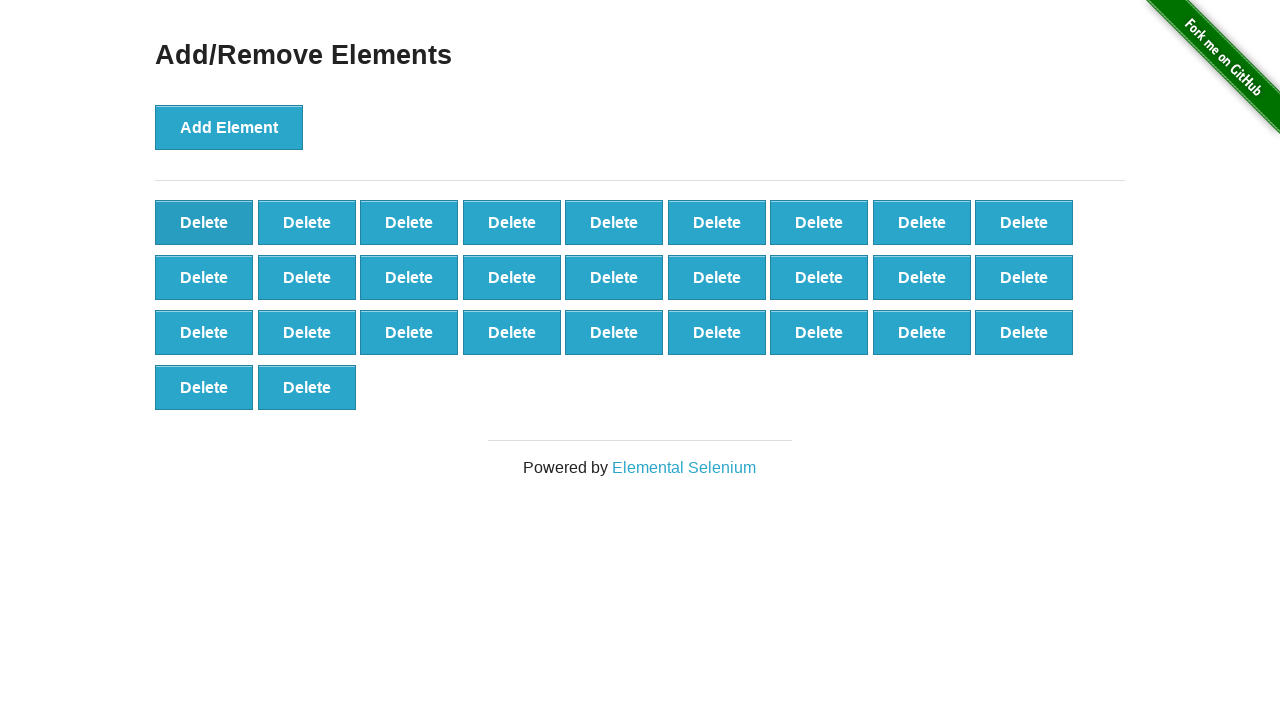

Clicked delete button to remove element (iteration 72/90) at (204, 222) on .added-manually >> nth=0
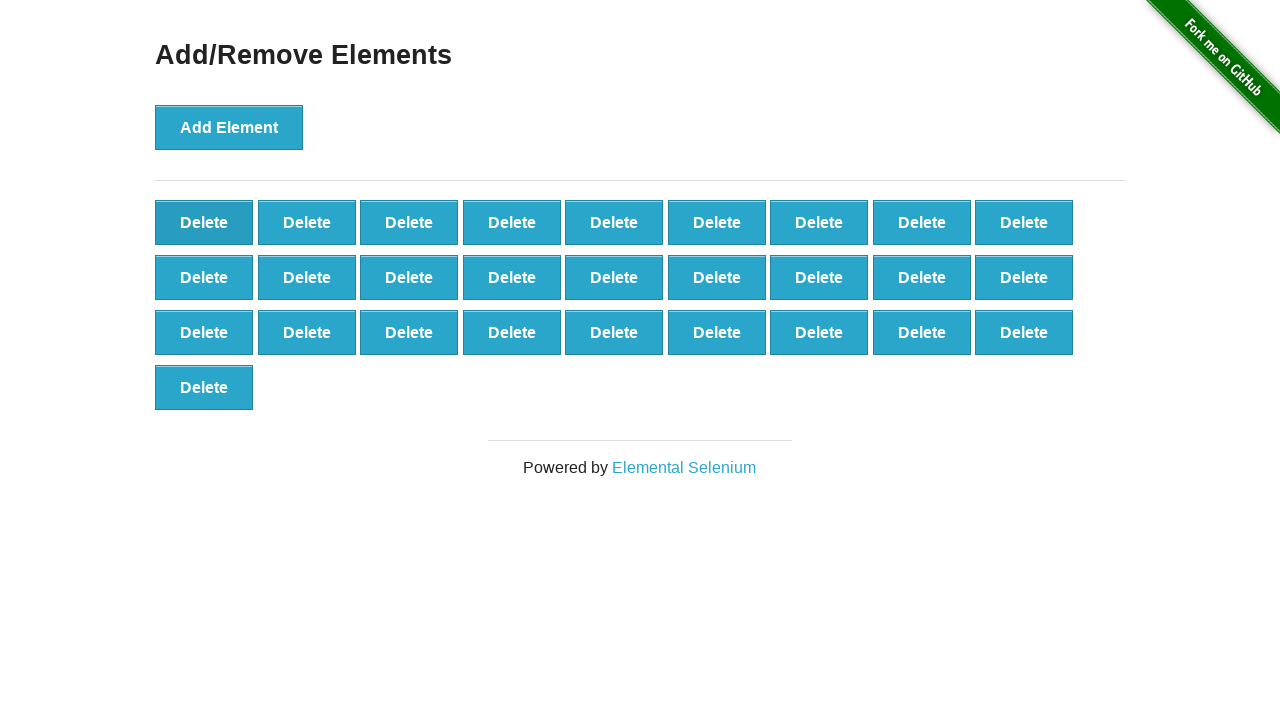

Clicked delete button to remove element (iteration 73/90) at (204, 222) on .added-manually >> nth=0
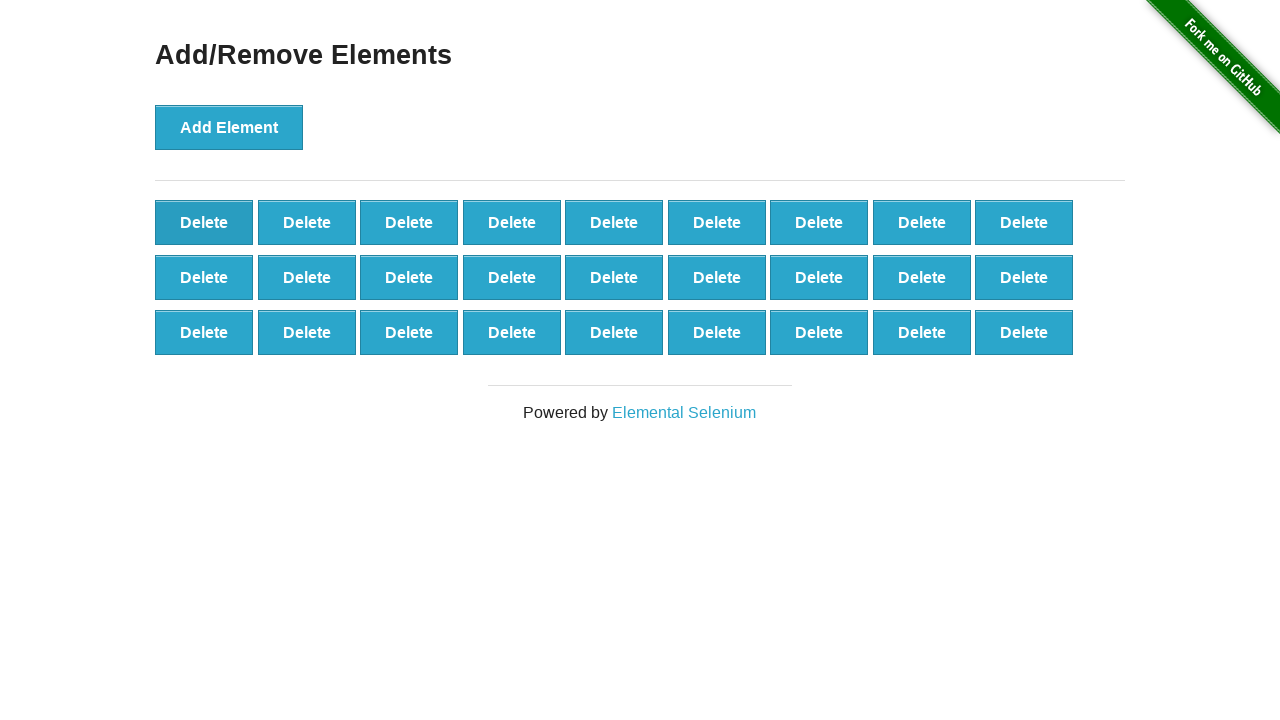

Clicked delete button to remove element (iteration 74/90) at (204, 222) on .added-manually >> nth=0
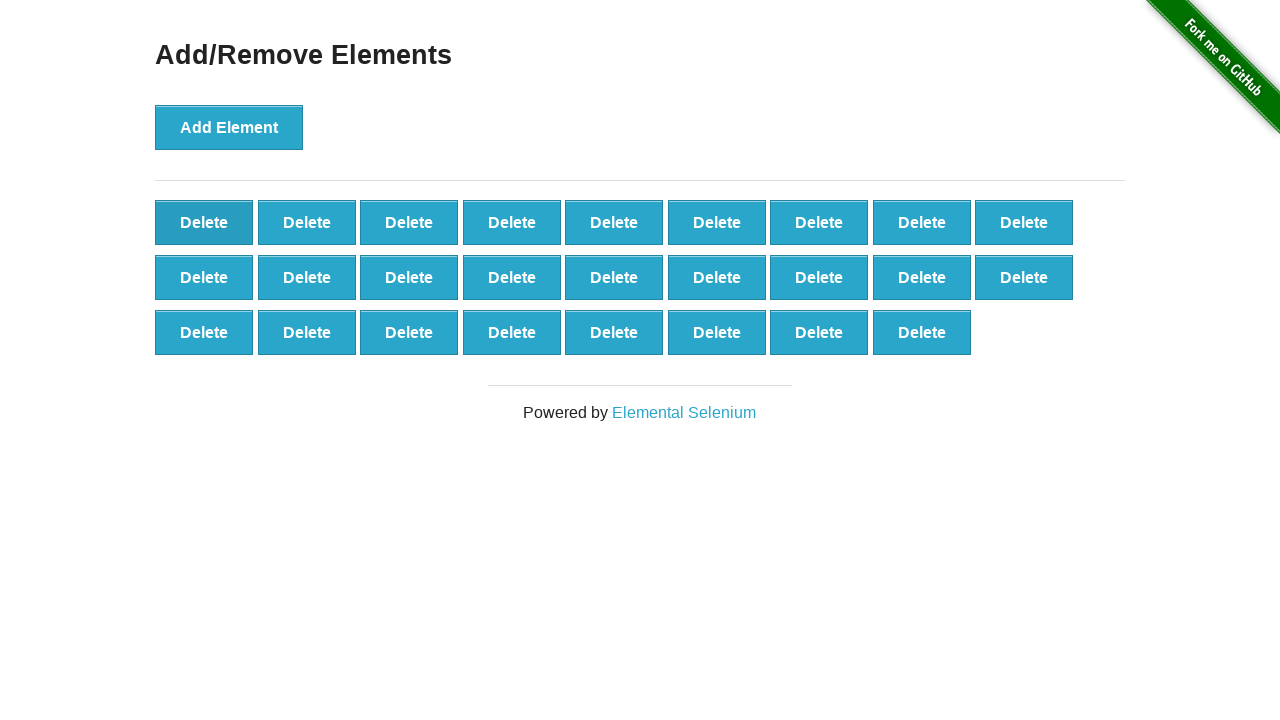

Clicked delete button to remove element (iteration 75/90) at (204, 222) on .added-manually >> nth=0
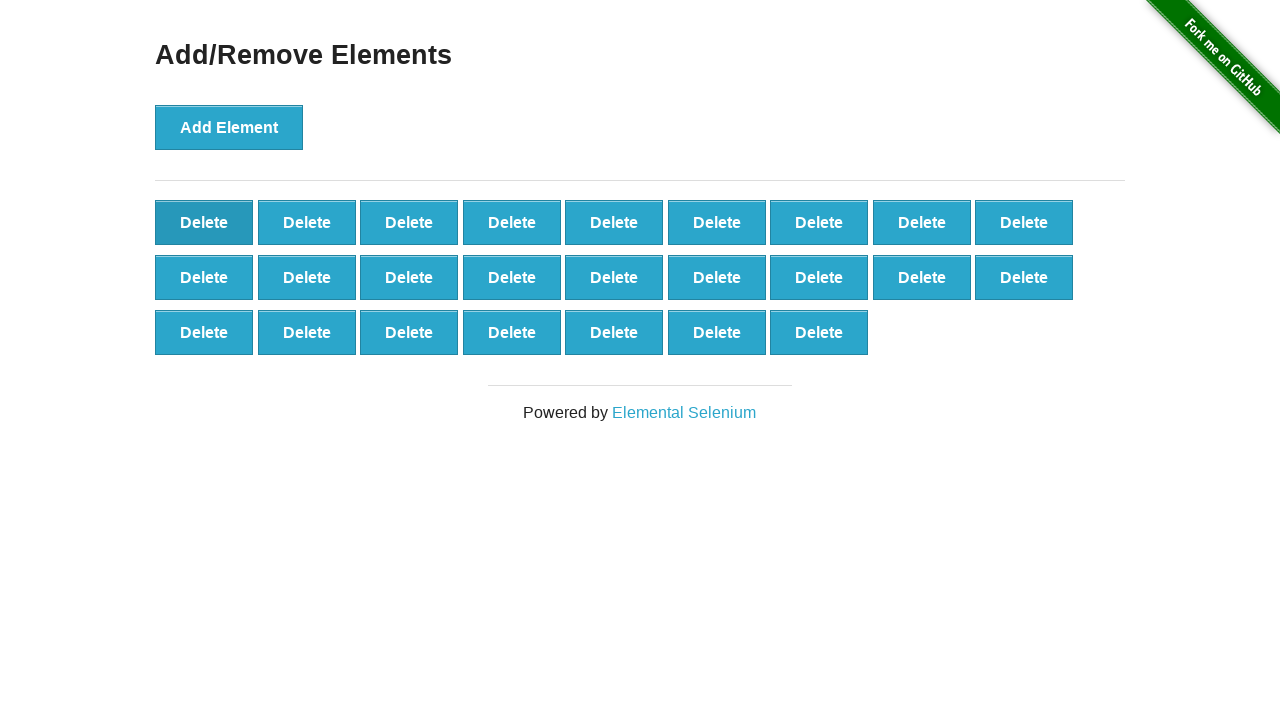

Clicked delete button to remove element (iteration 76/90) at (204, 222) on .added-manually >> nth=0
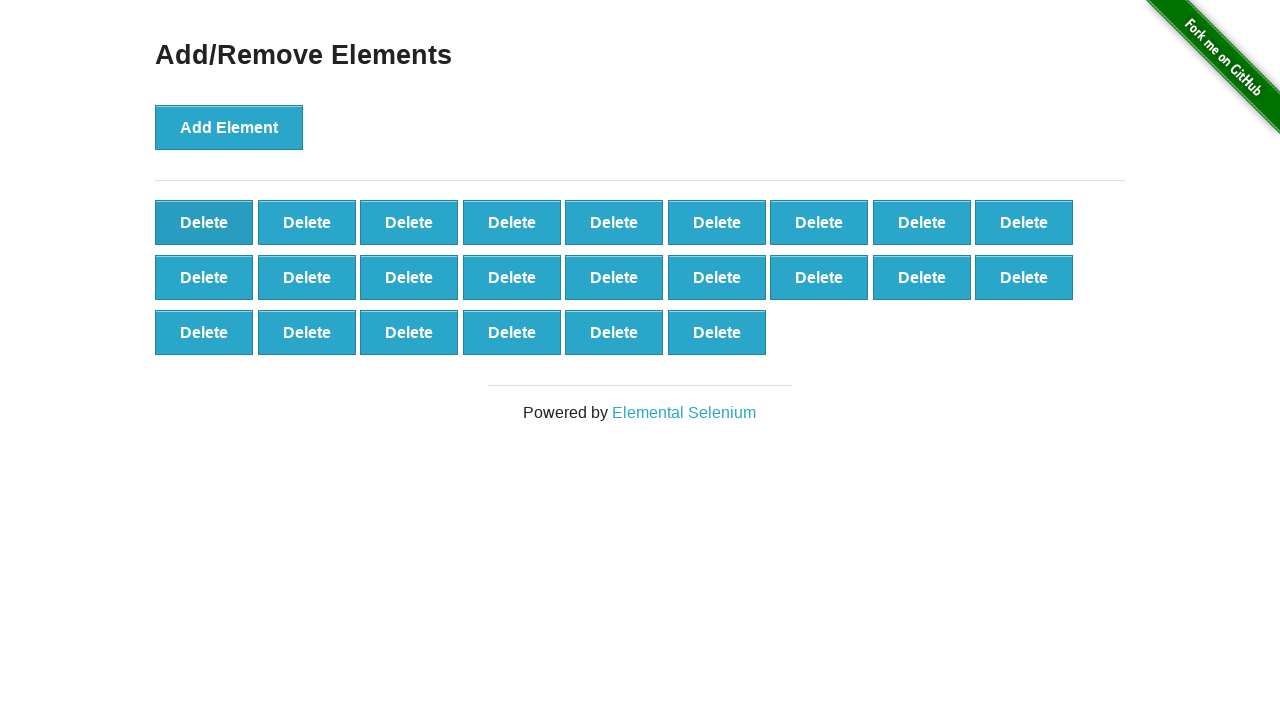

Clicked delete button to remove element (iteration 77/90) at (204, 222) on .added-manually >> nth=0
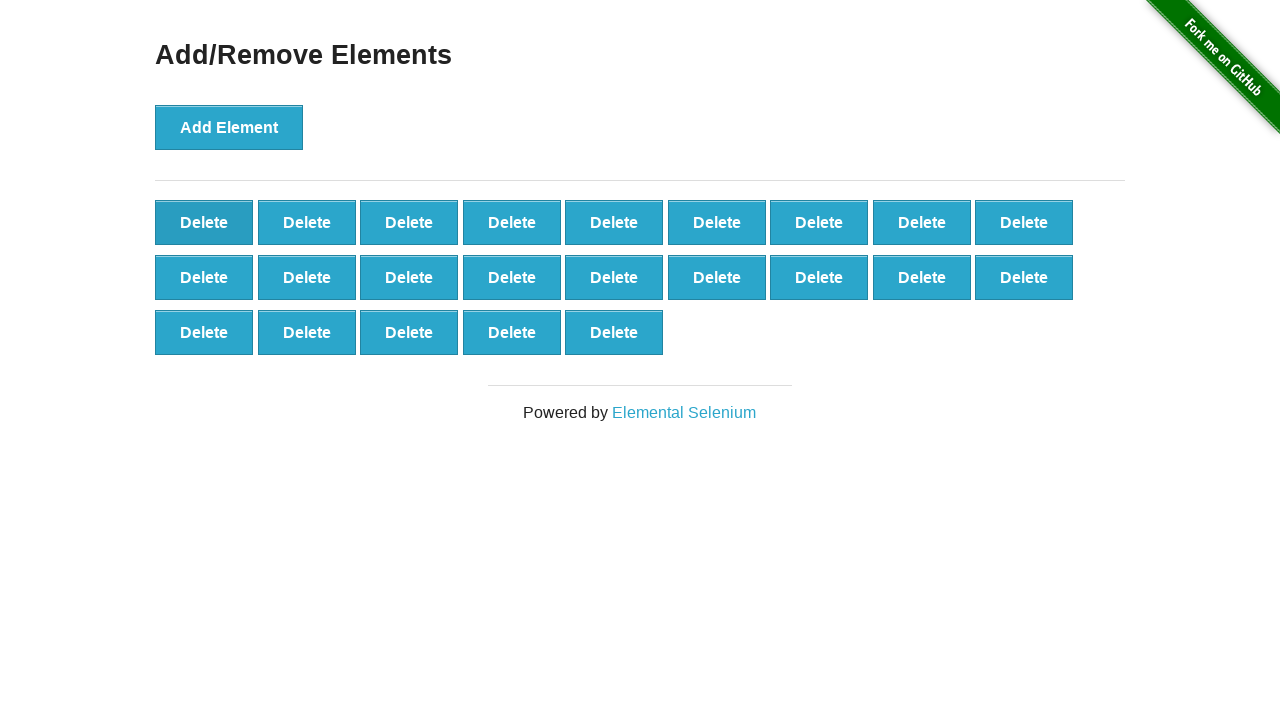

Clicked delete button to remove element (iteration 78/90) at (204, 222) on .added-manually >> nth=0
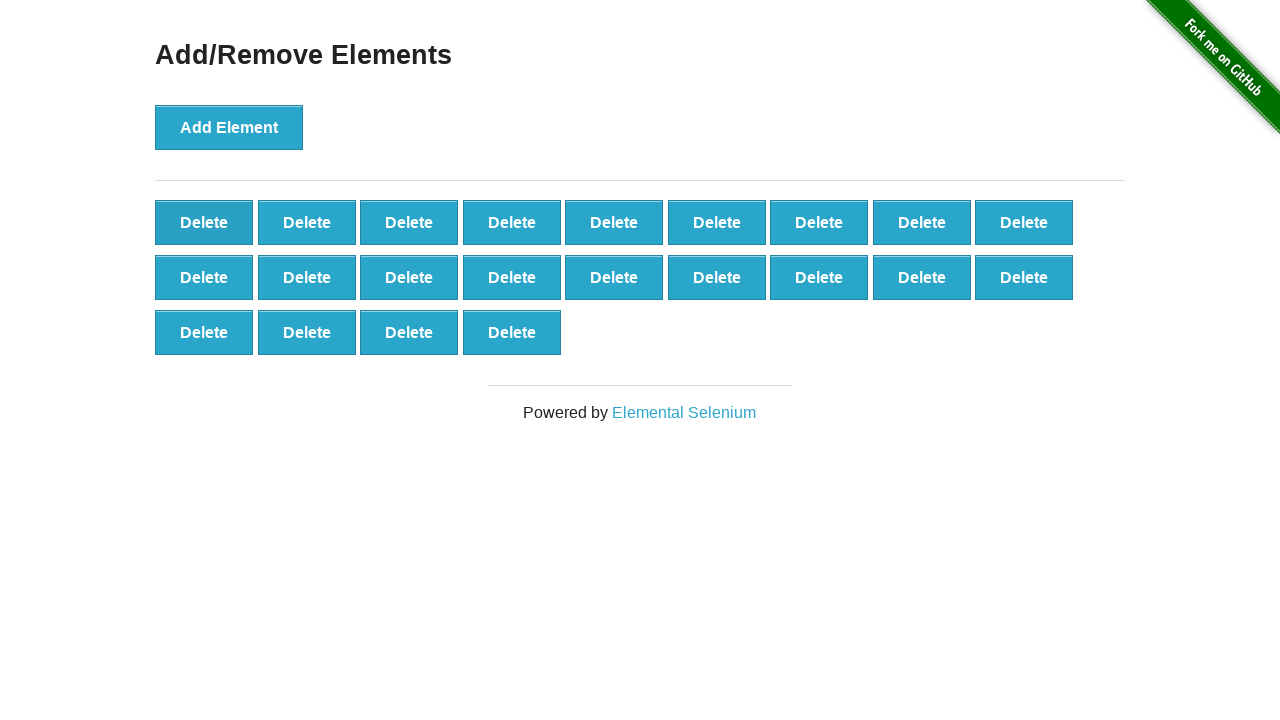

Clicked delete button to remove element (iteration 79/90) at (204, 222) on .added-manually >> nth=0
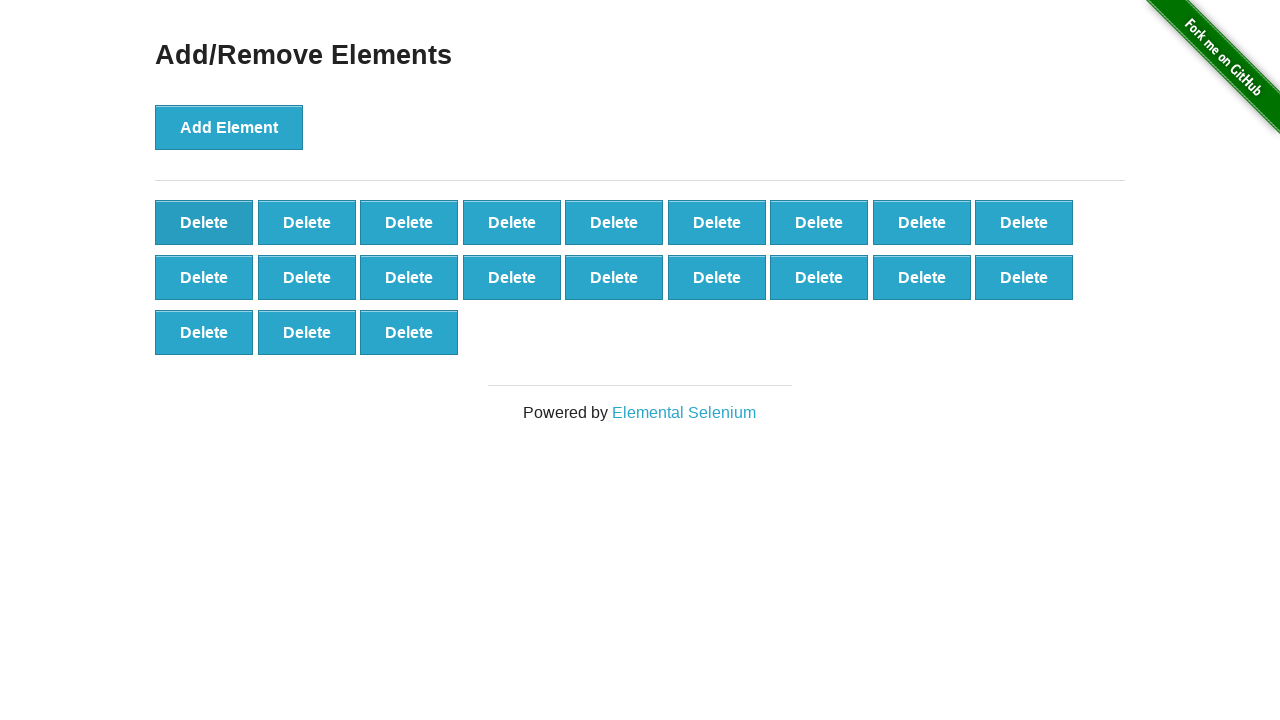

Clicked delete button to remove element (iteration 80/90) at (204, 222) on .added-manually >> nth=0
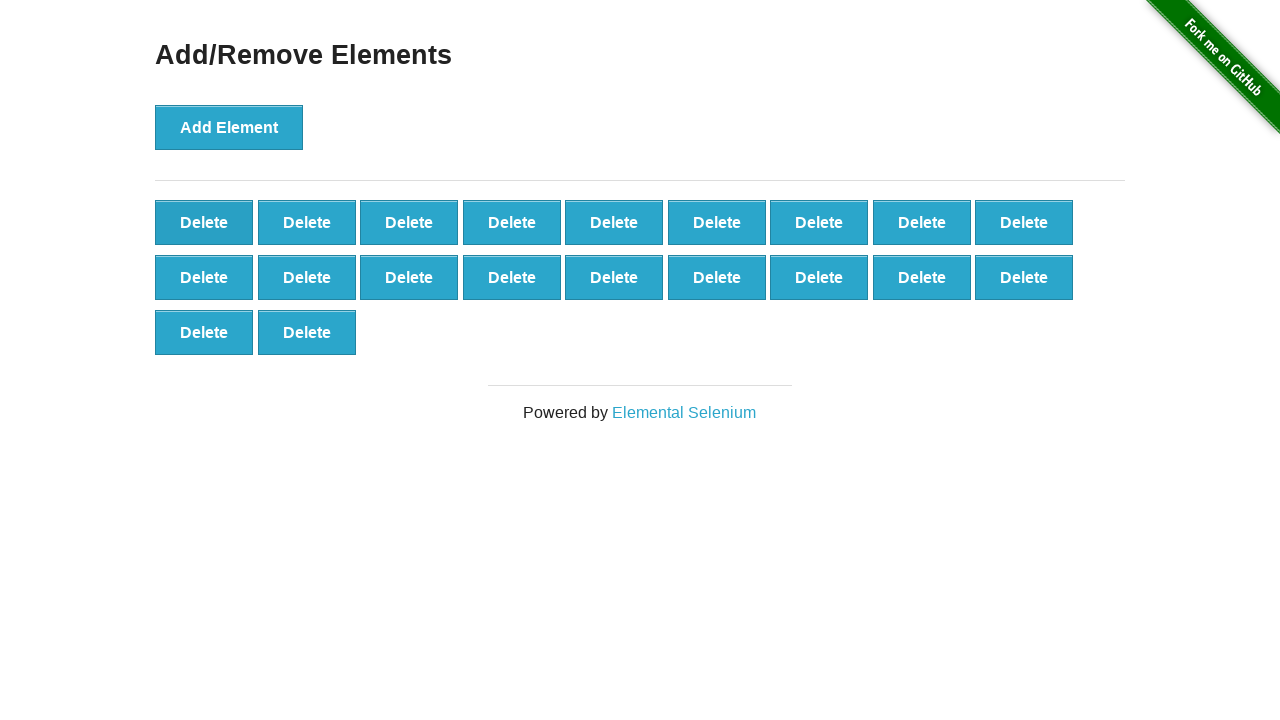

Clicked delete button to remove element (iteration 81/90) at (204, 222) on .added-manually >> nth=0
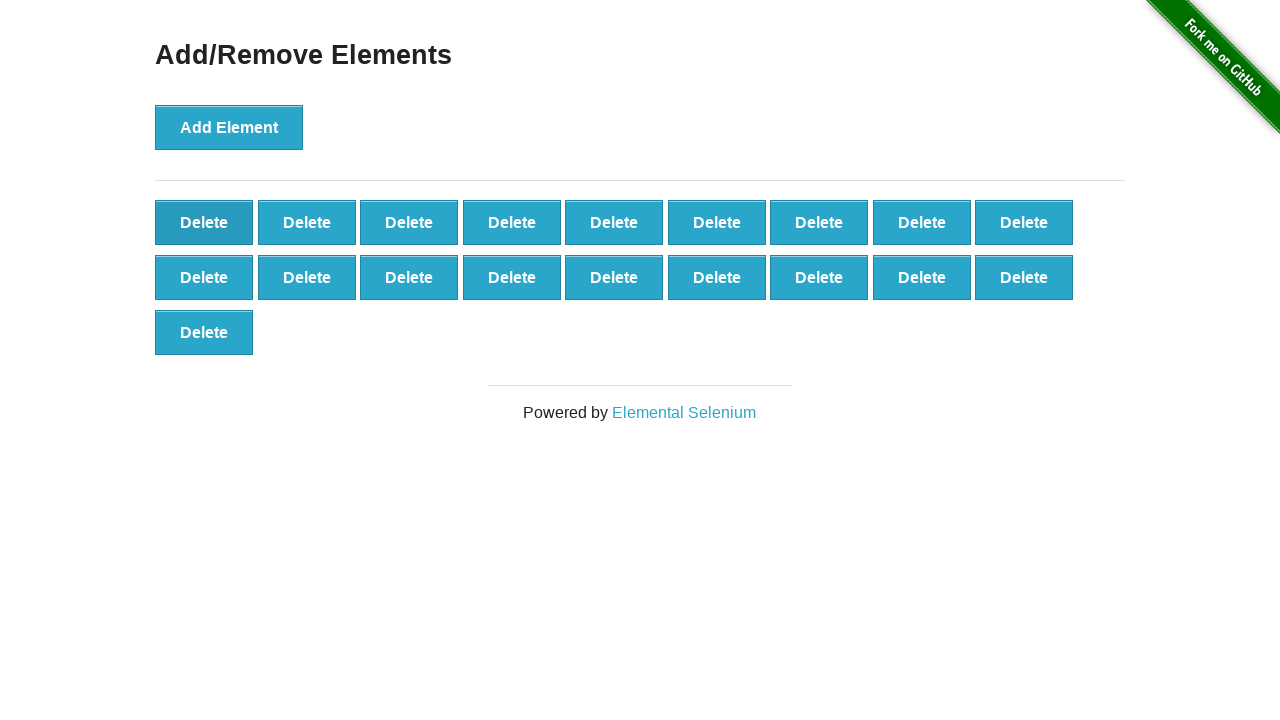

Clicked delete button to remove element (iteration 82/90) at (204, 222) on .added-manually >> nth=0
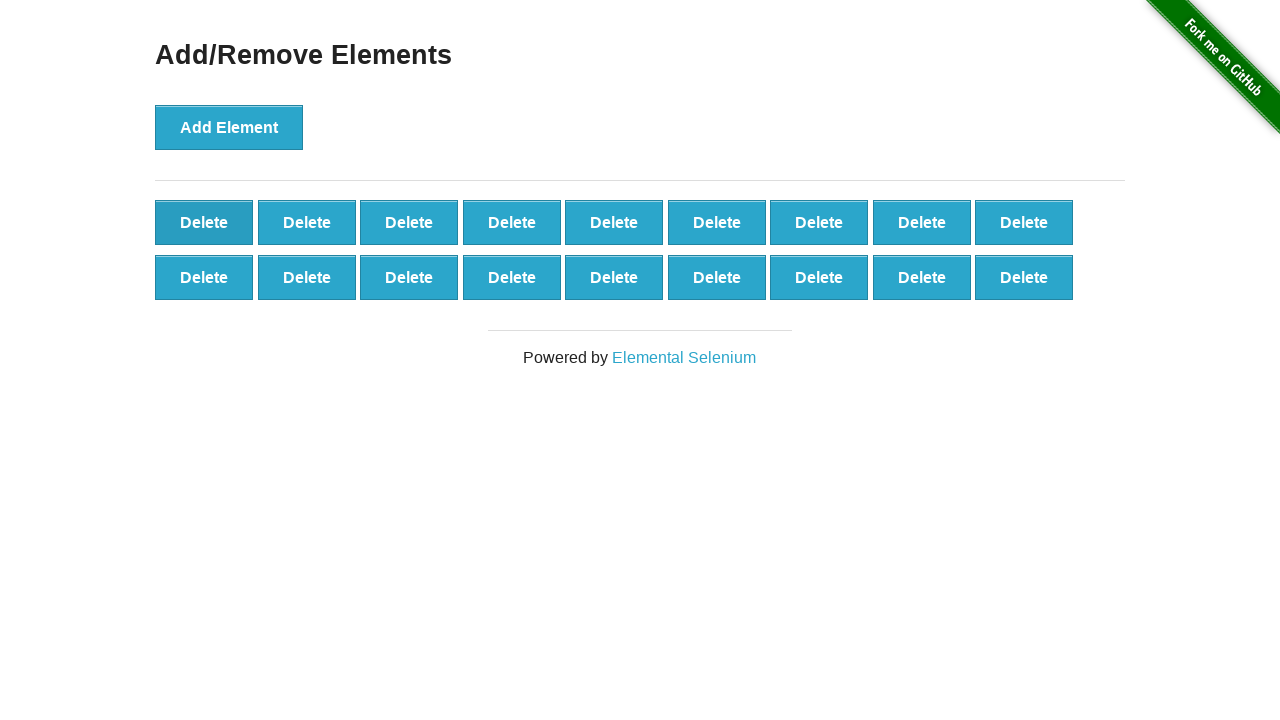

Clicked delete button to remove element (iteration 83/90) at (204, 222) on .added-manually >> nth=0
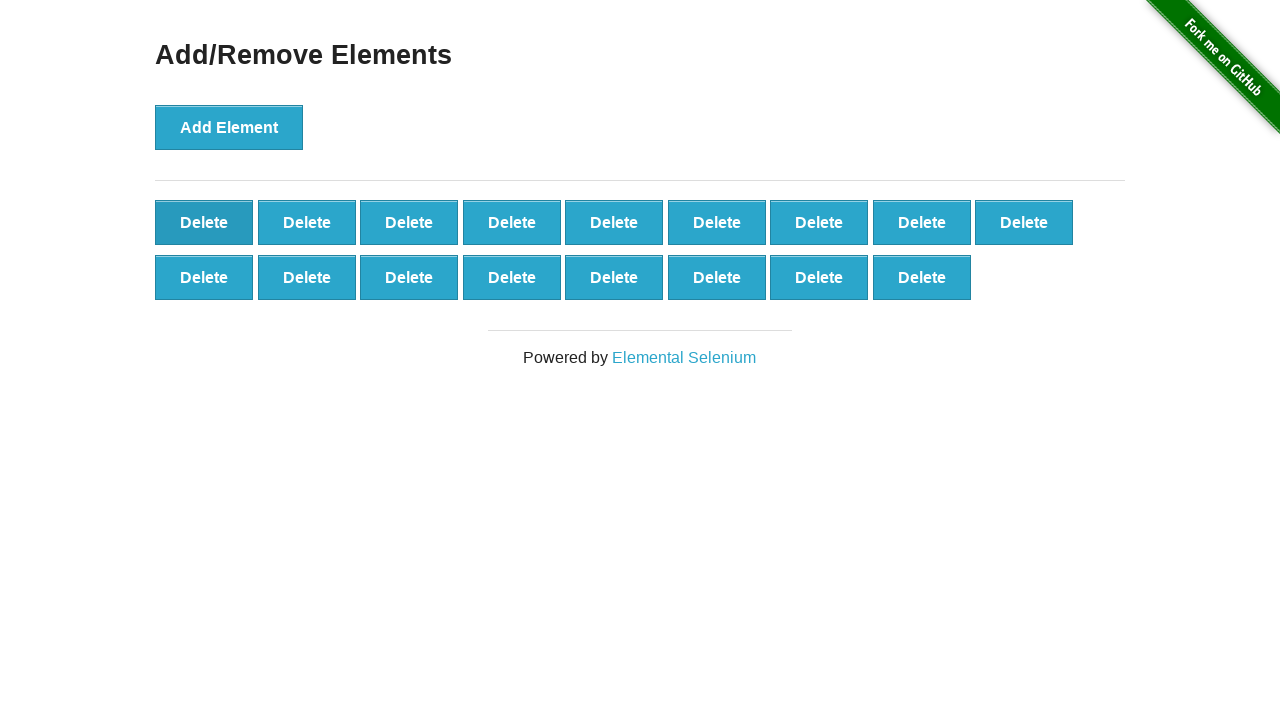

Clicked delete button to remove element (iteration 84/90) at (204, 222) on .added-manually >> nth=0
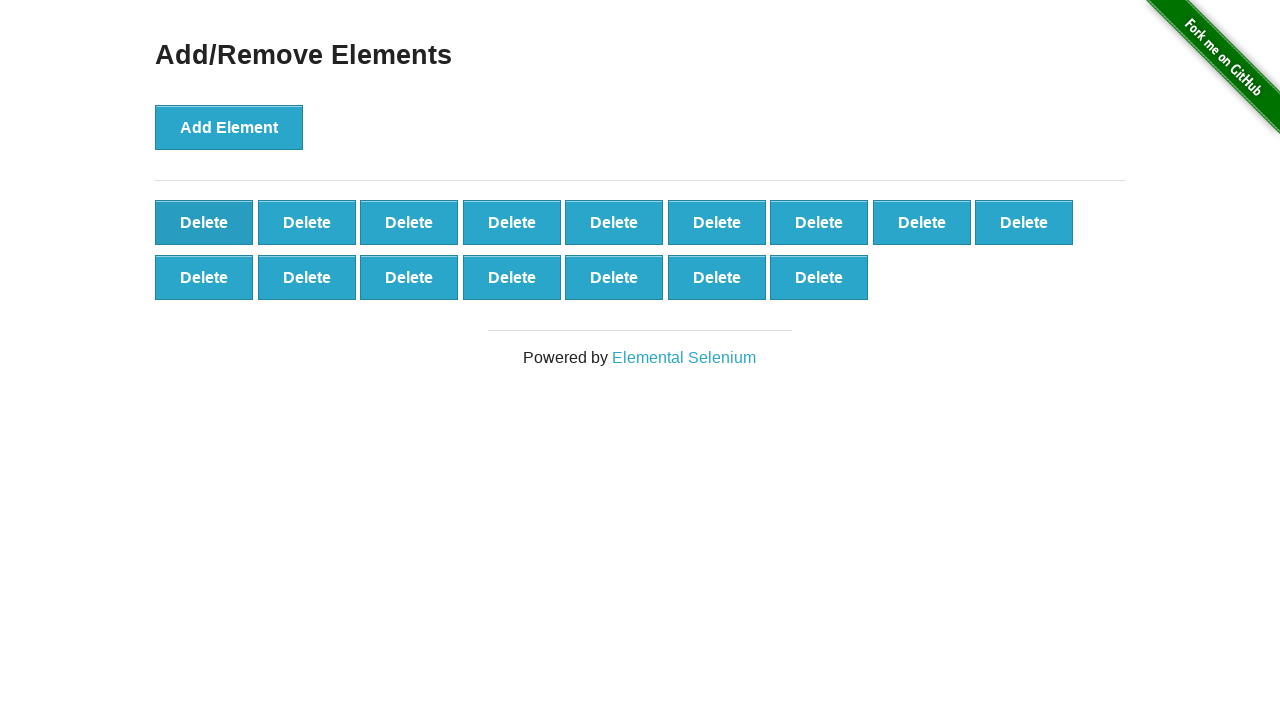

Clicked delete button to remove element (iteration 85/90) at (204, 222) on .added-manually >> nth=0
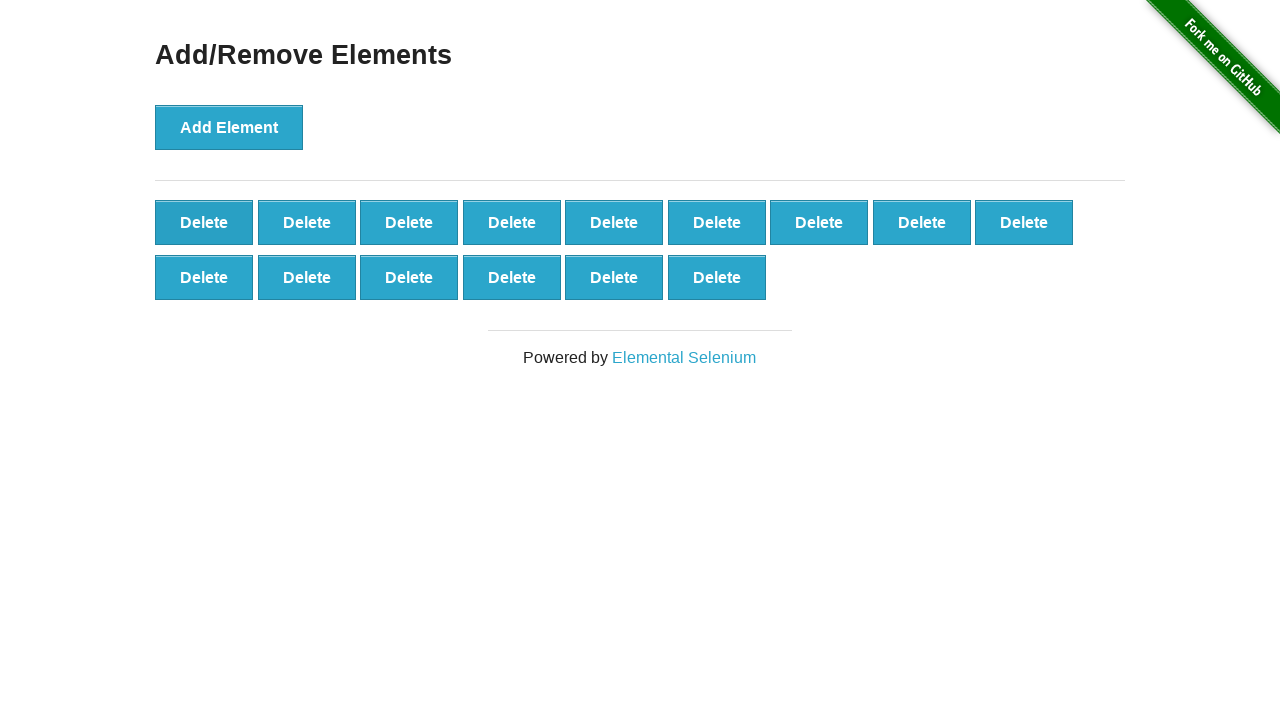

Clicked delete button to remove element (iteration 86/90) at (204, 222) on .added-manually >> nth=0
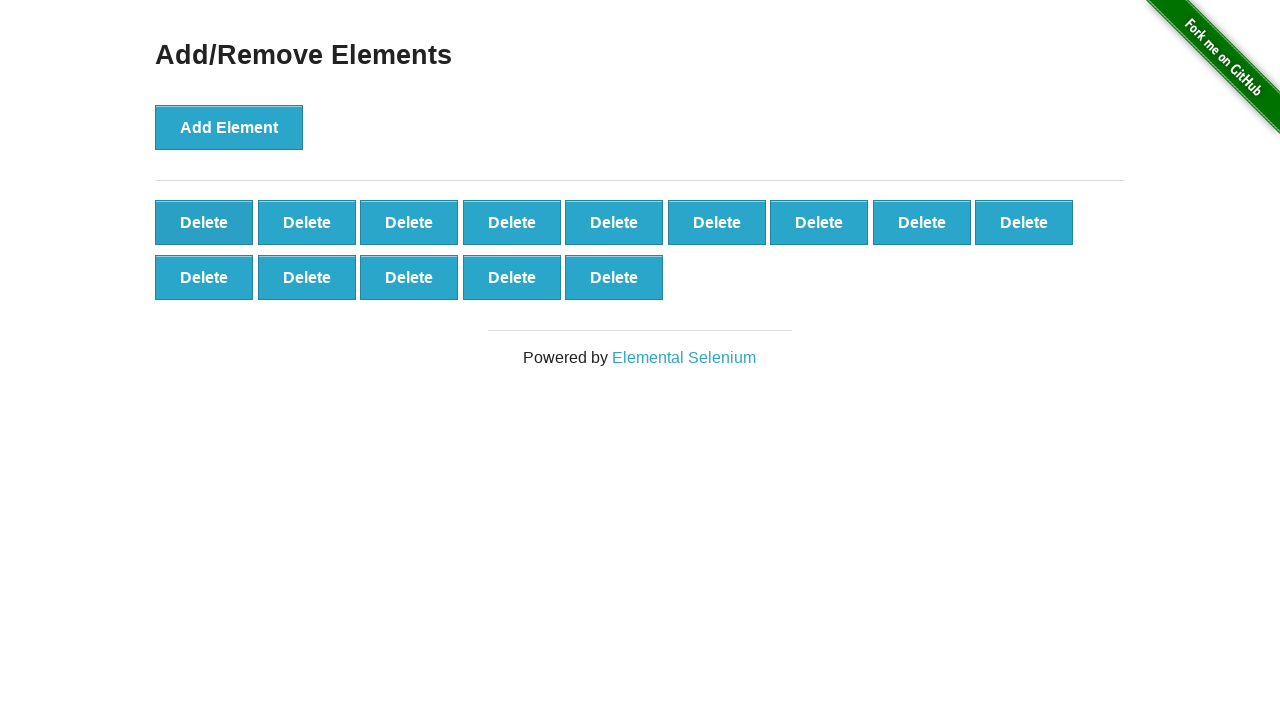

Clicked delete button to remove element (iteration 87/90) at (204, 222) on .added-manually >> nth=0
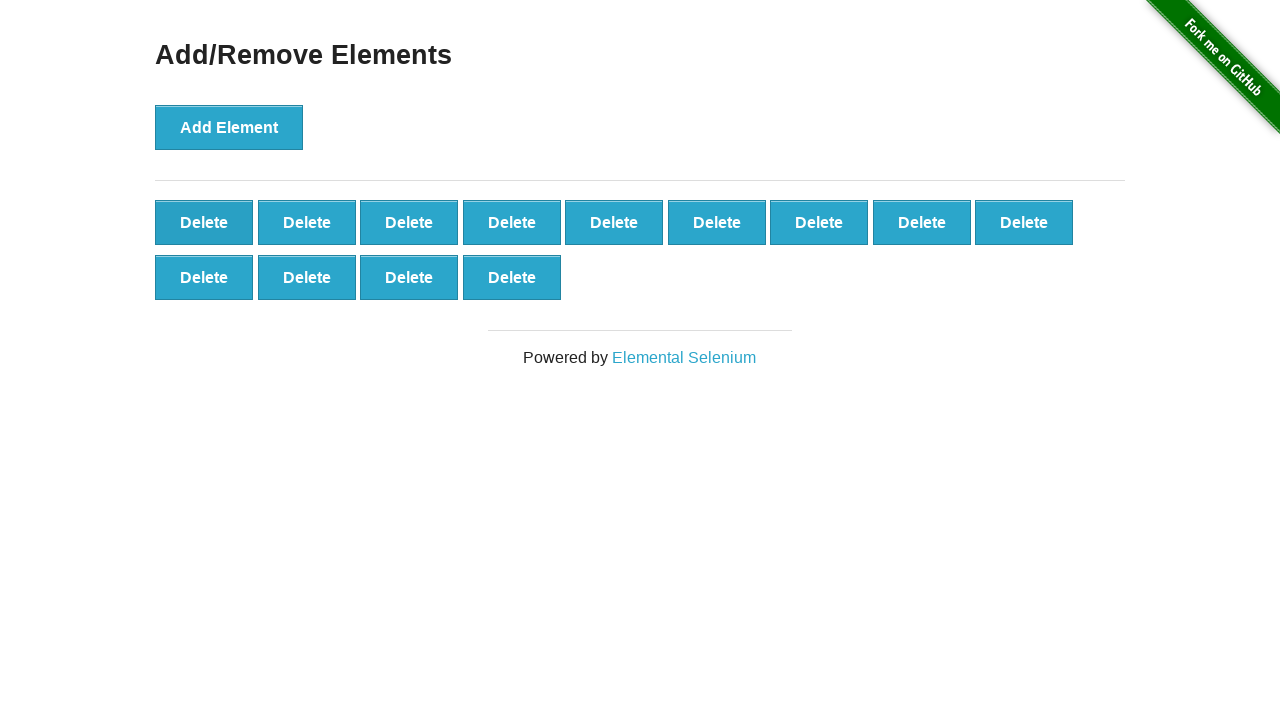

Clicked delete button to remove element (iteration 88/90) at (204, 222) on .added-manually >> nth=0
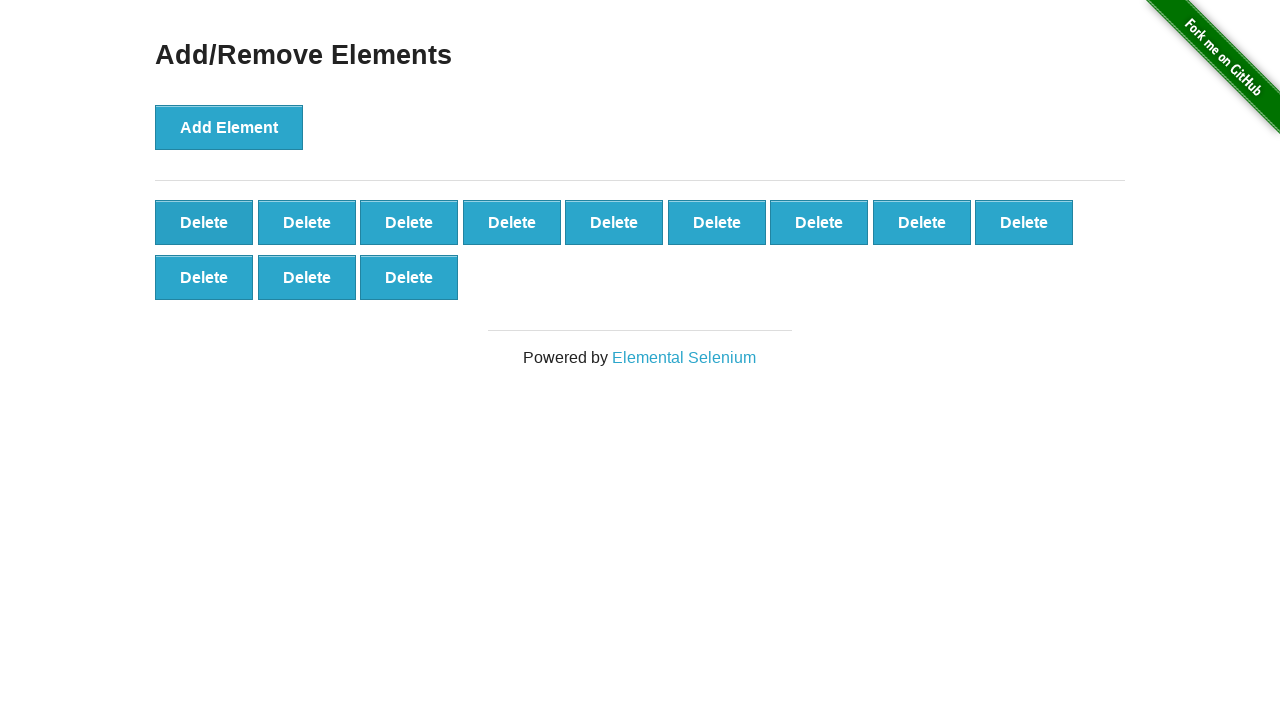

Clicked delete button to remove element (iteration 89/90) at (204, 222) on .added-manually >> nth=0
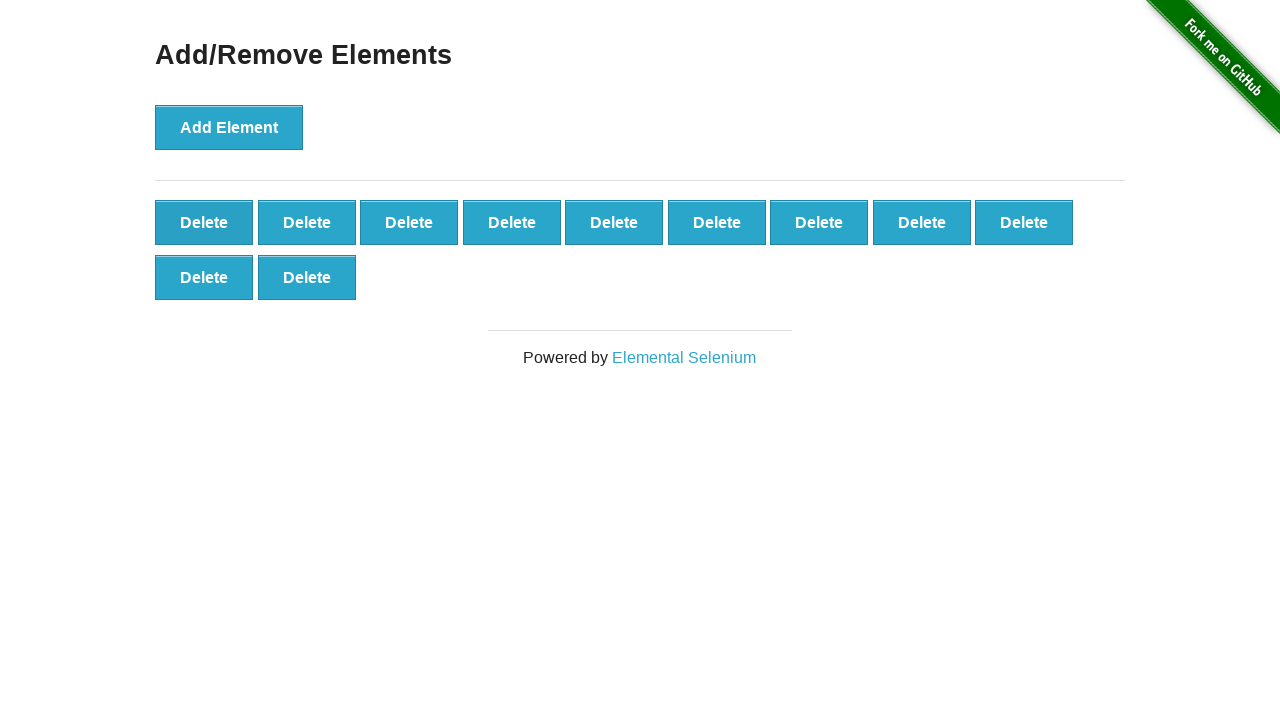

Clicked delete button to remove element (iteration 90/90) at (204, 222) on .added-manually >> nth=0
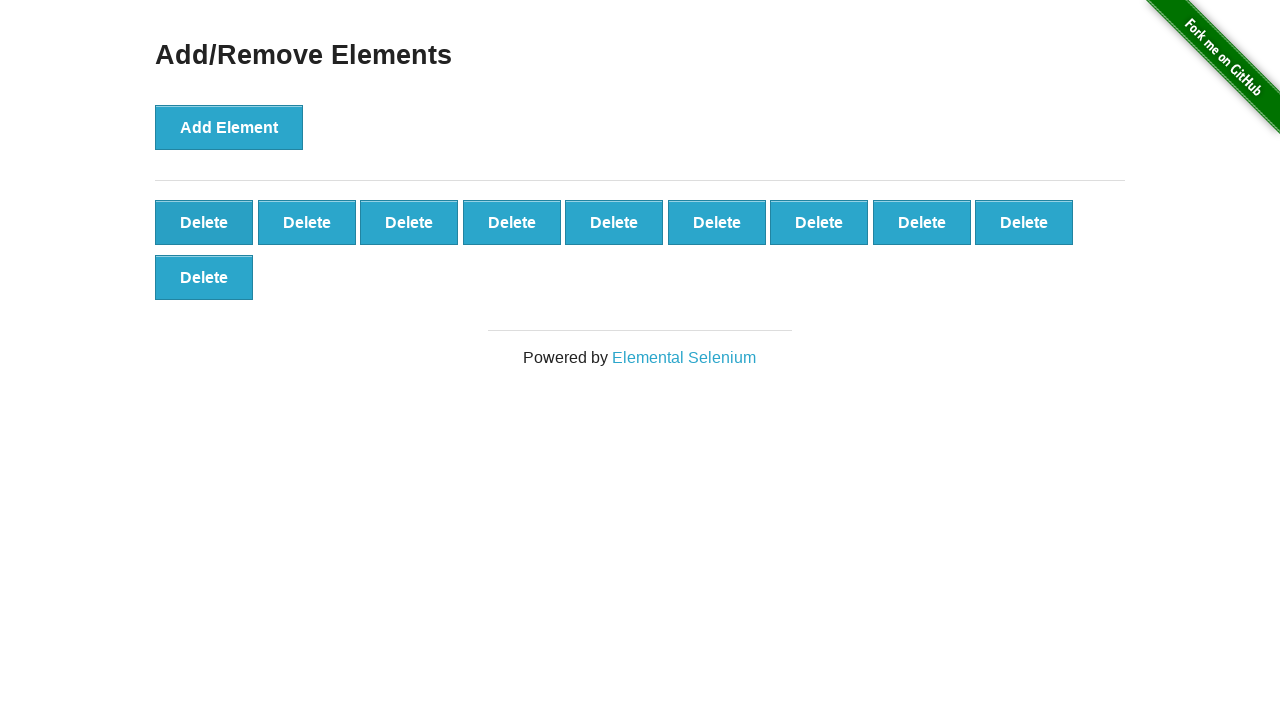

Verified 10 elements remain after removing 90
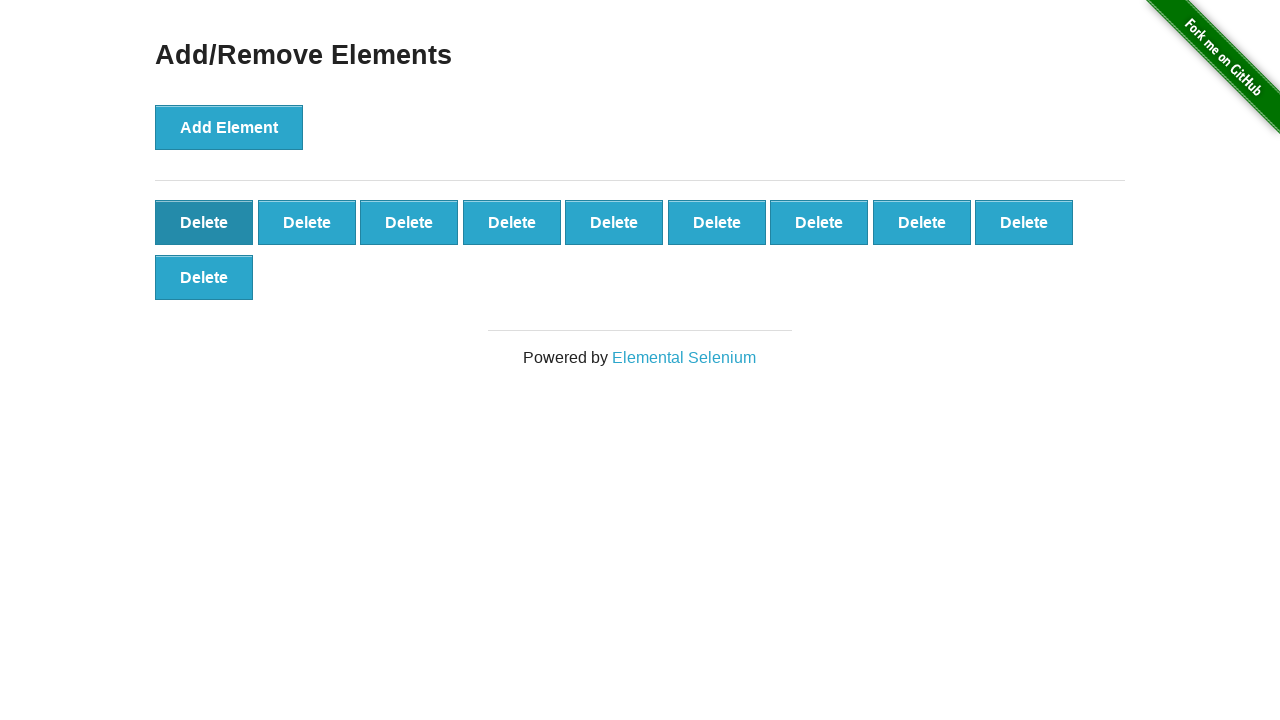

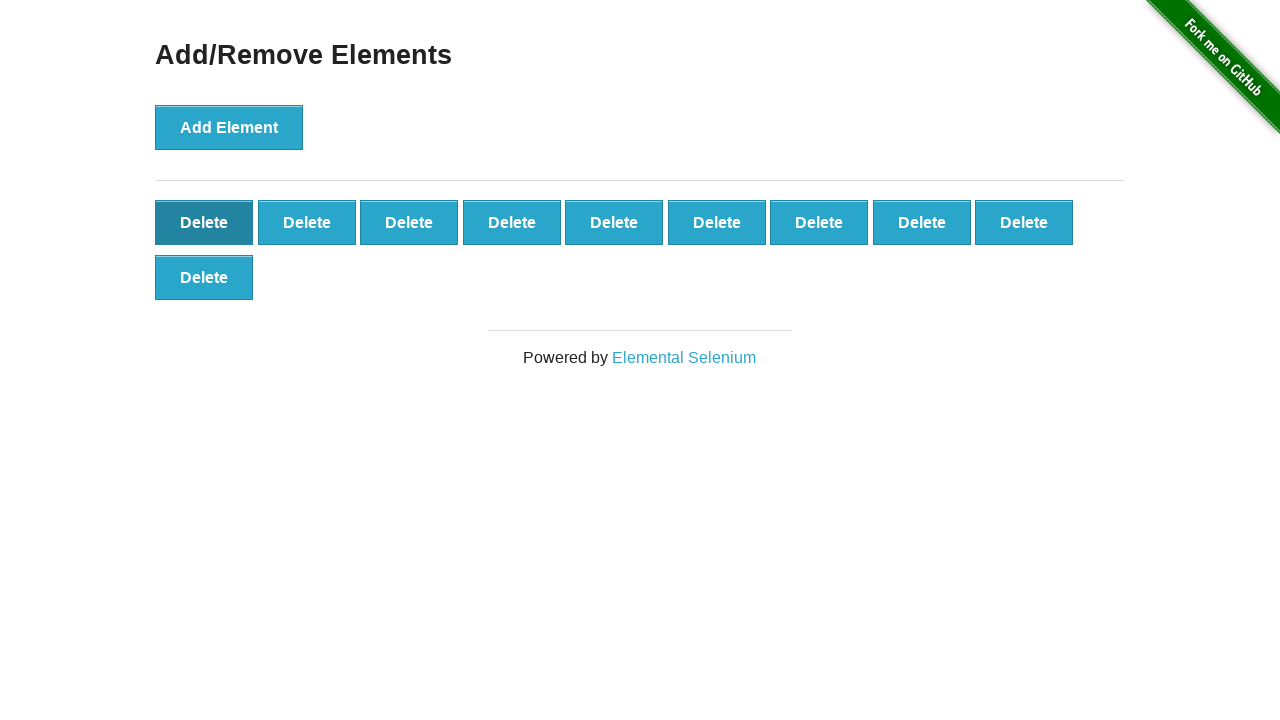